Verifies that all links on the Selenium documentation page are enabled and clickable

Starting URL: https://www.selenium.dev/documentation/en/

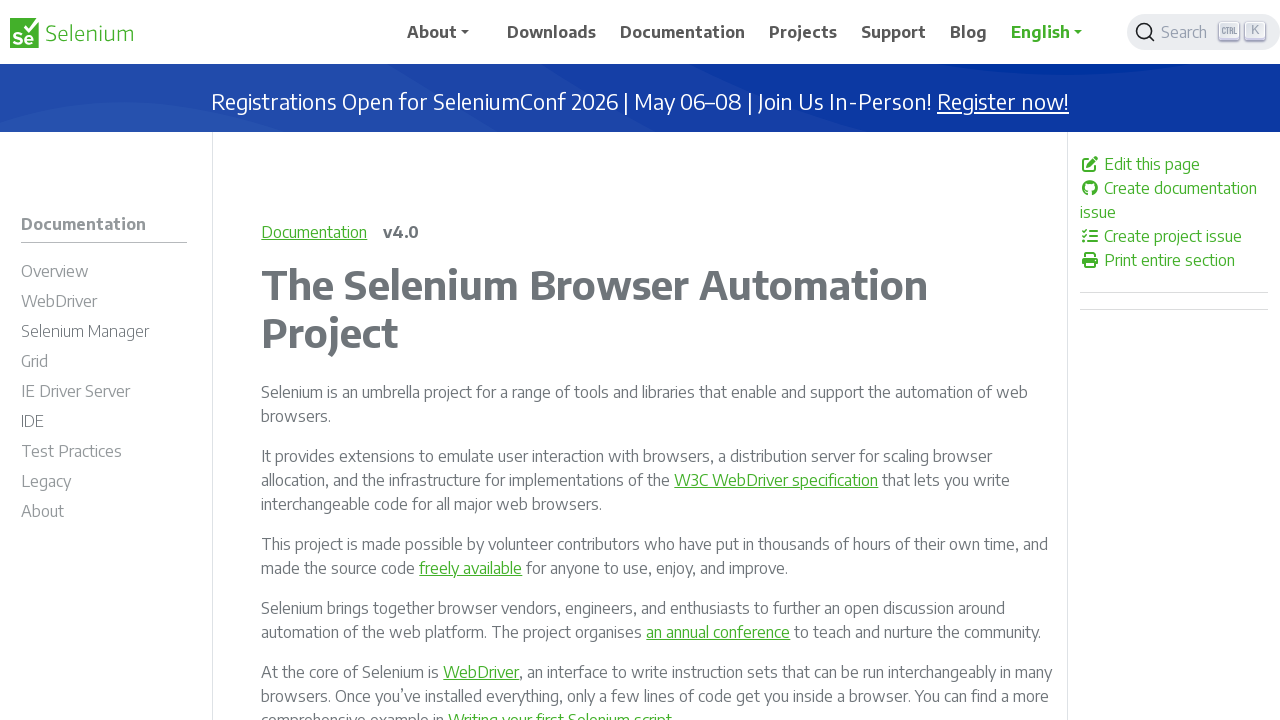

Navigated to Selenium documentation page
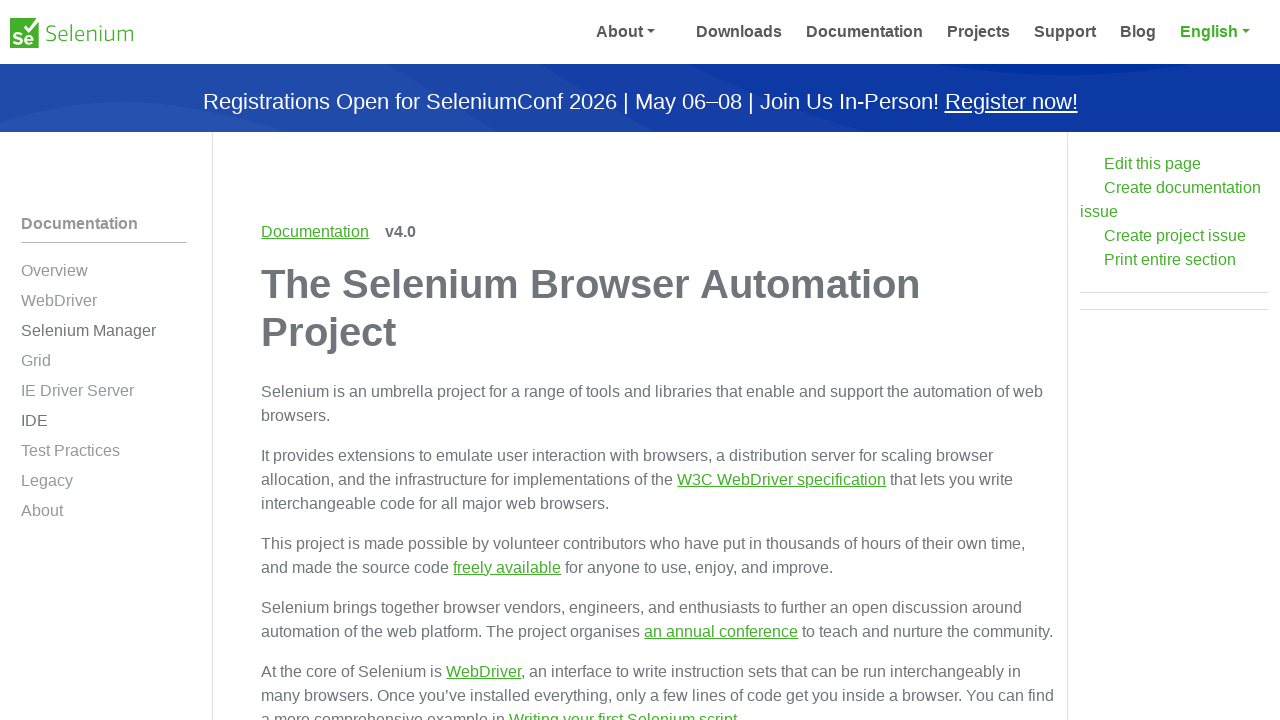

Located all links on the page
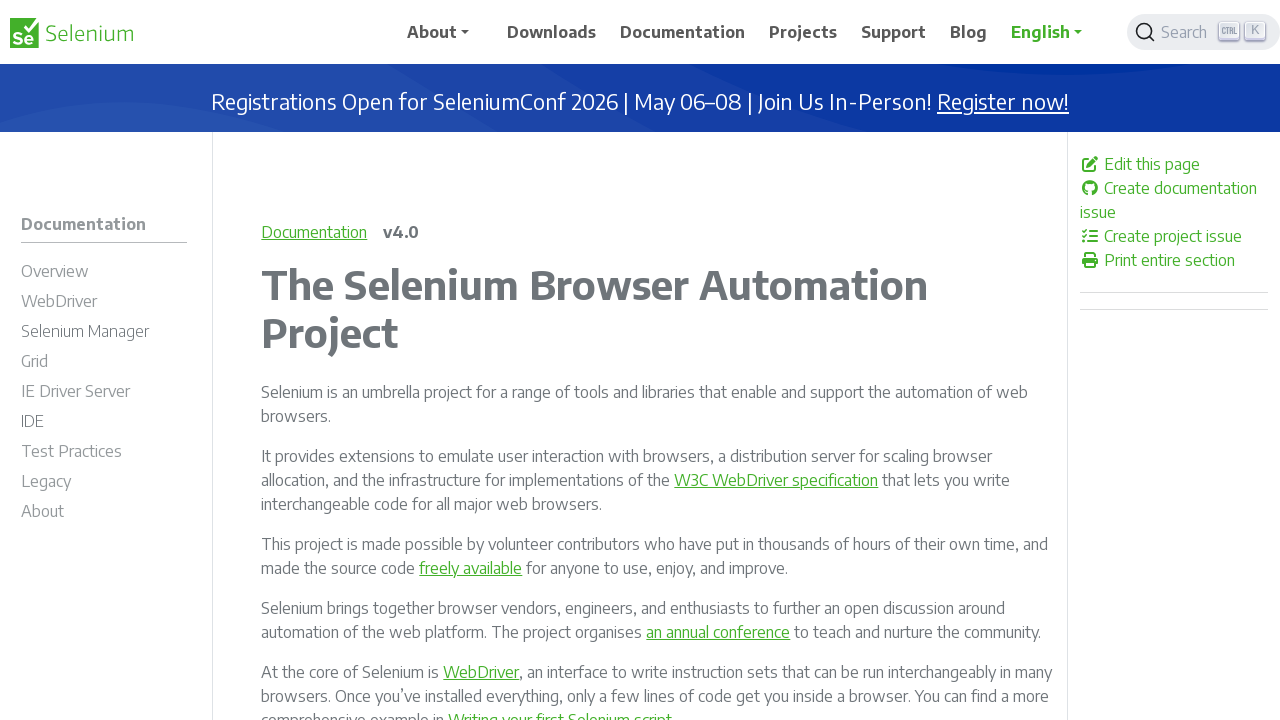

Verified that a link is enabled and clickable
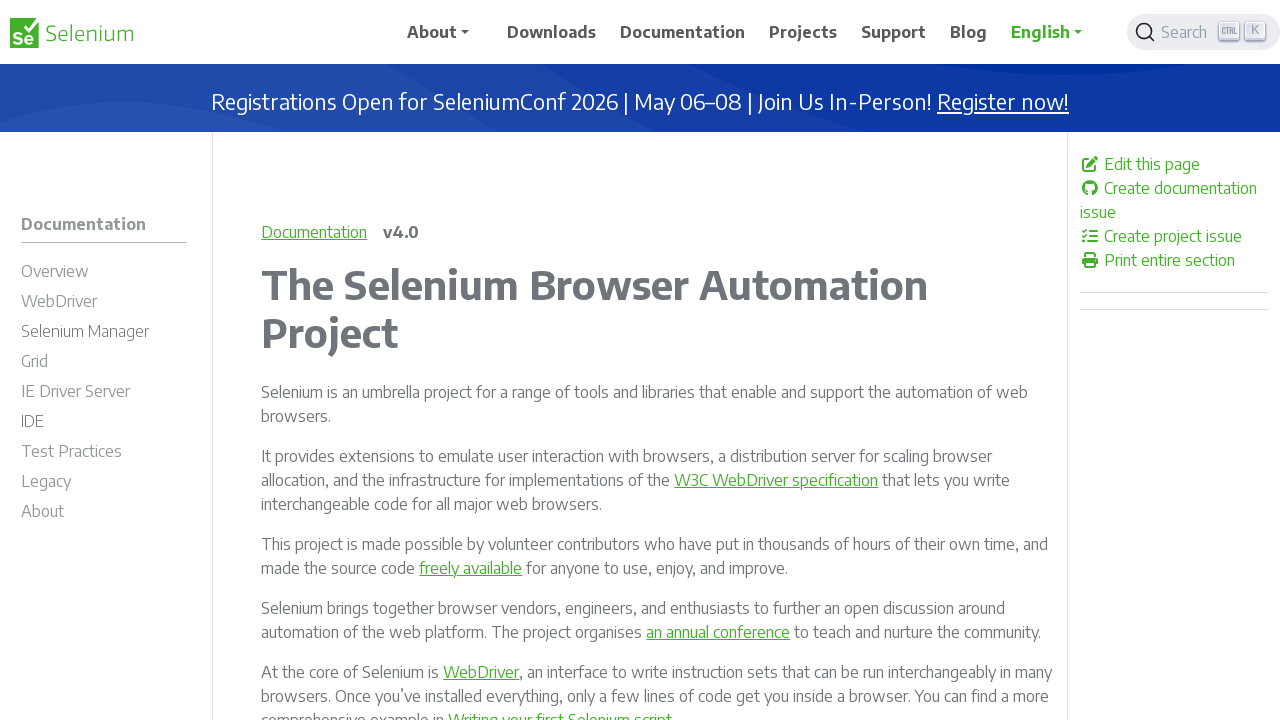

Verified that a link is enabled and clickable
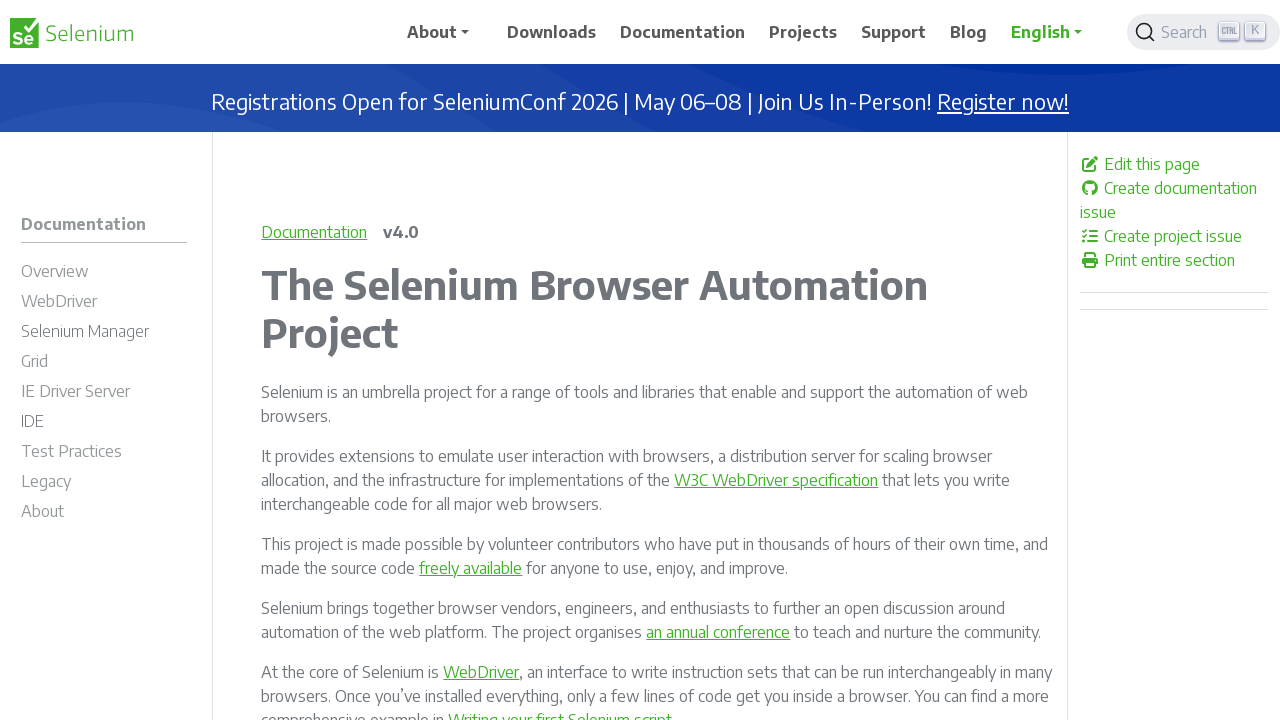

Verified that a link is enabled and clickable
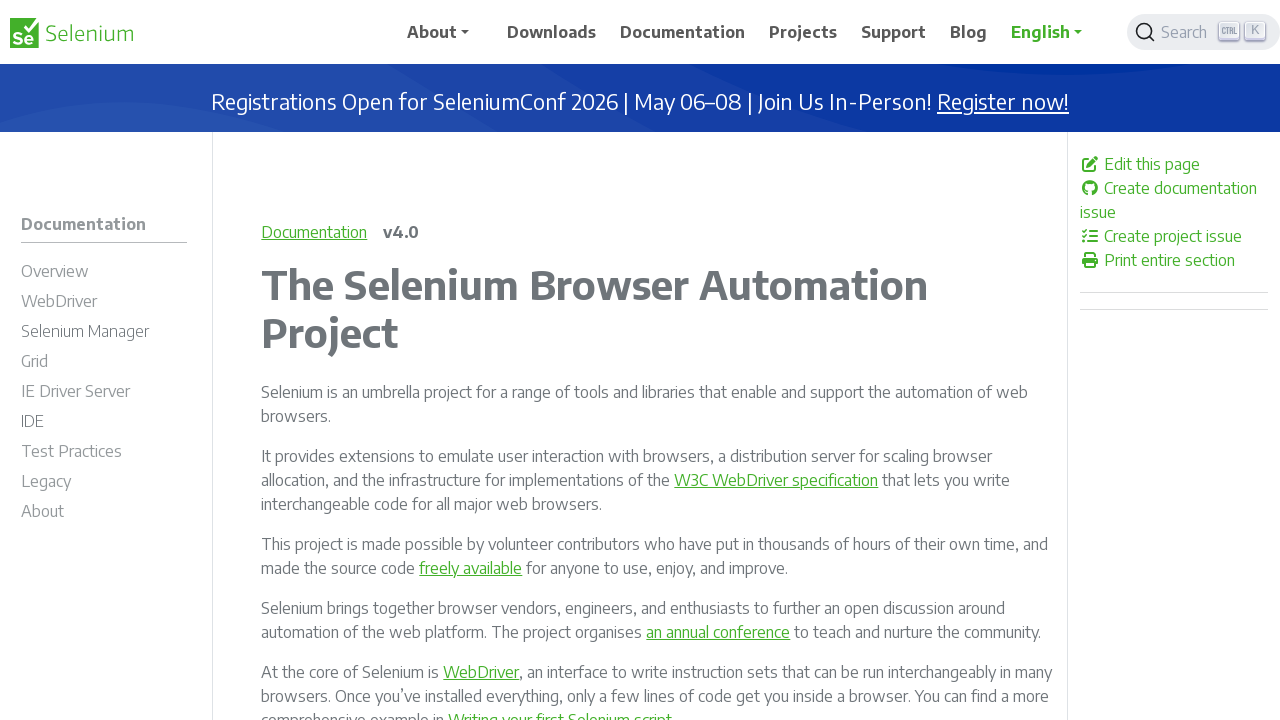

Verified that a link is enabled and clickable
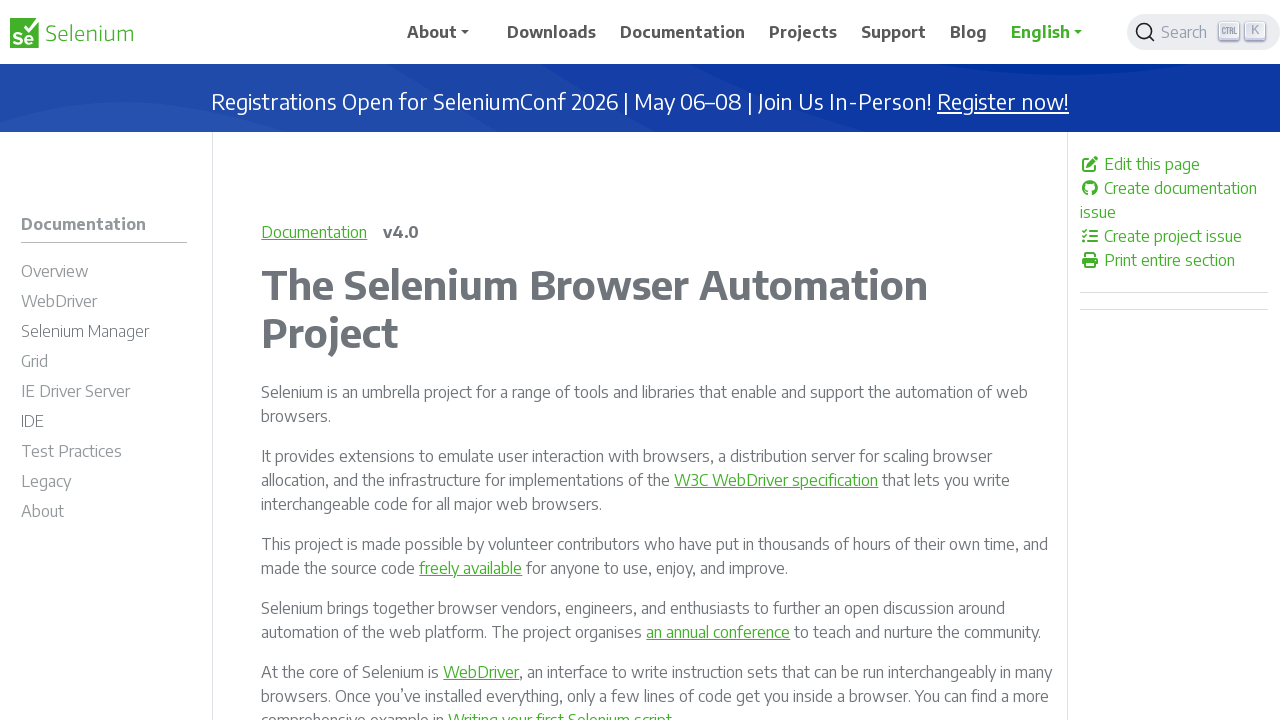

Verified that a link is enabled and clickable
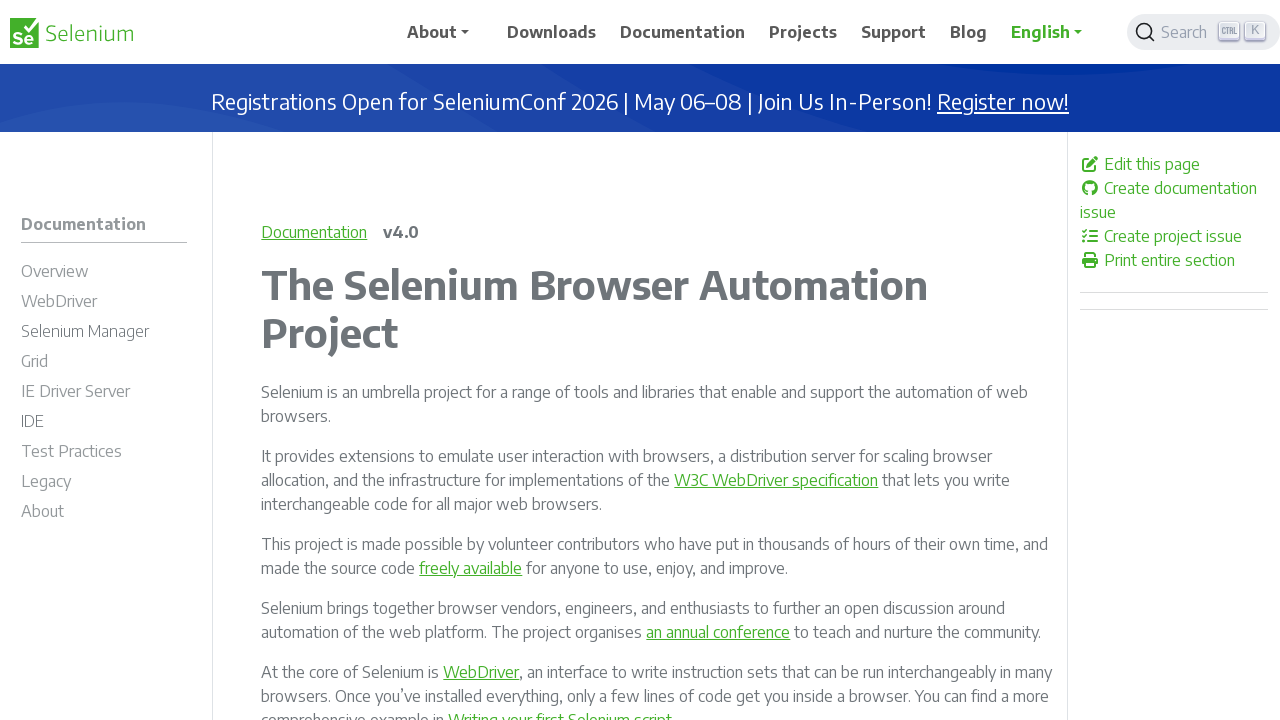

Verified that a link is enabled and clickable
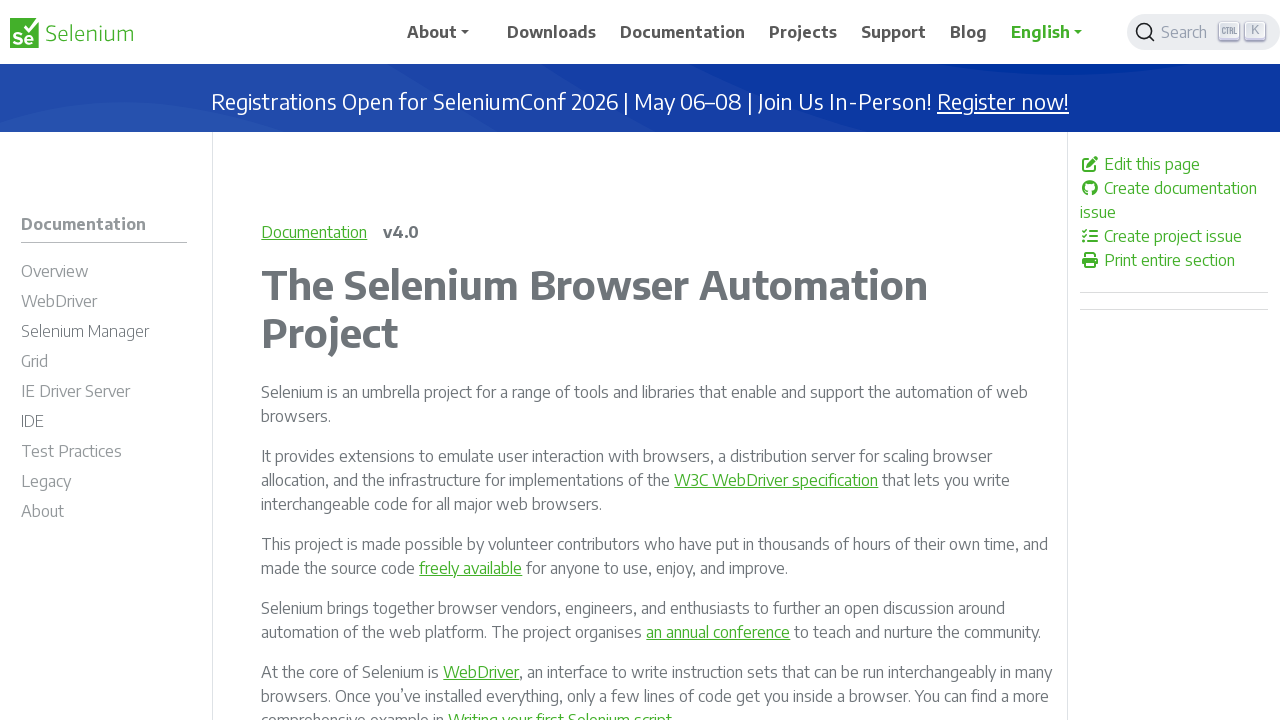

Verified that a link is enabled and clickable
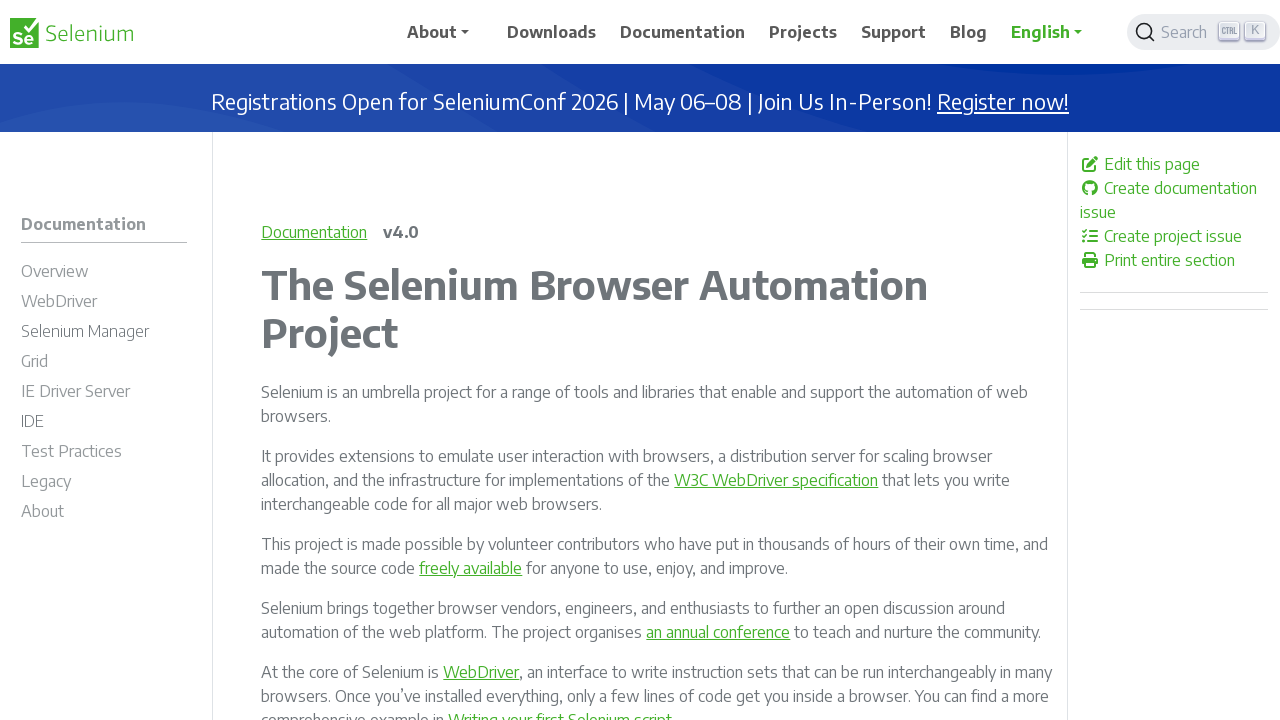

Verified that a link is enabled and clickable
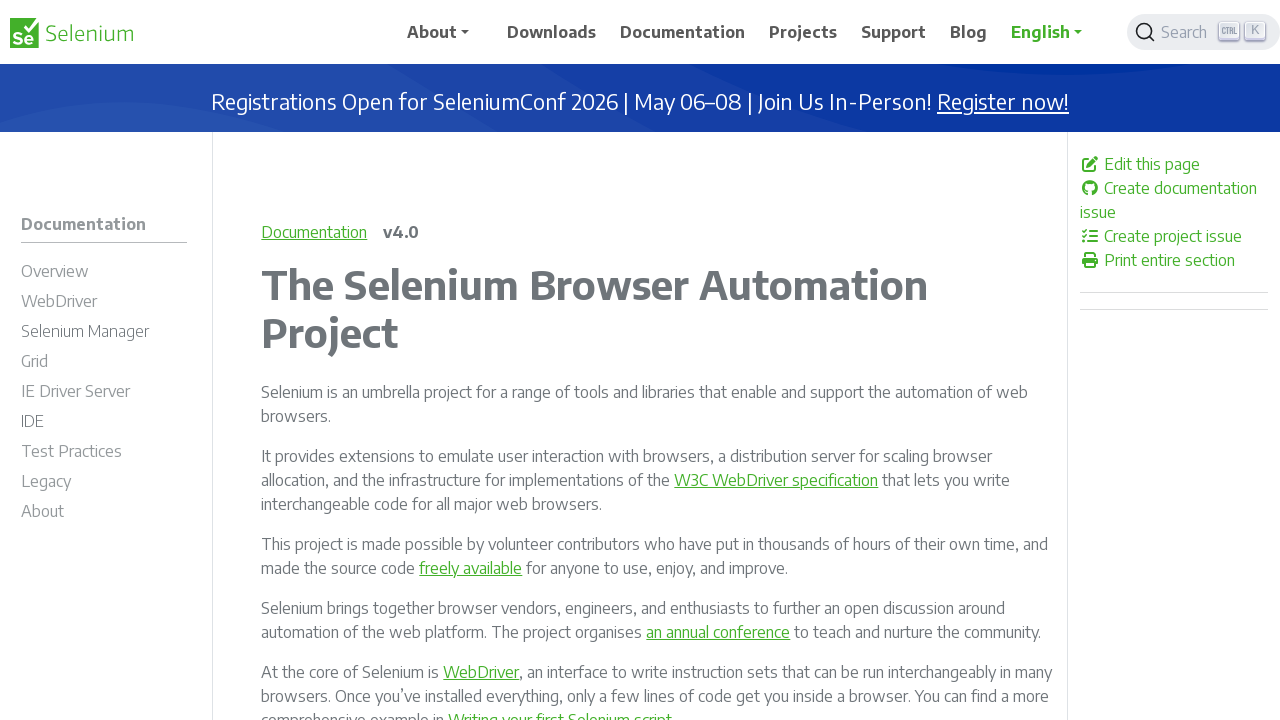

Verified that a link is enabled and clickable
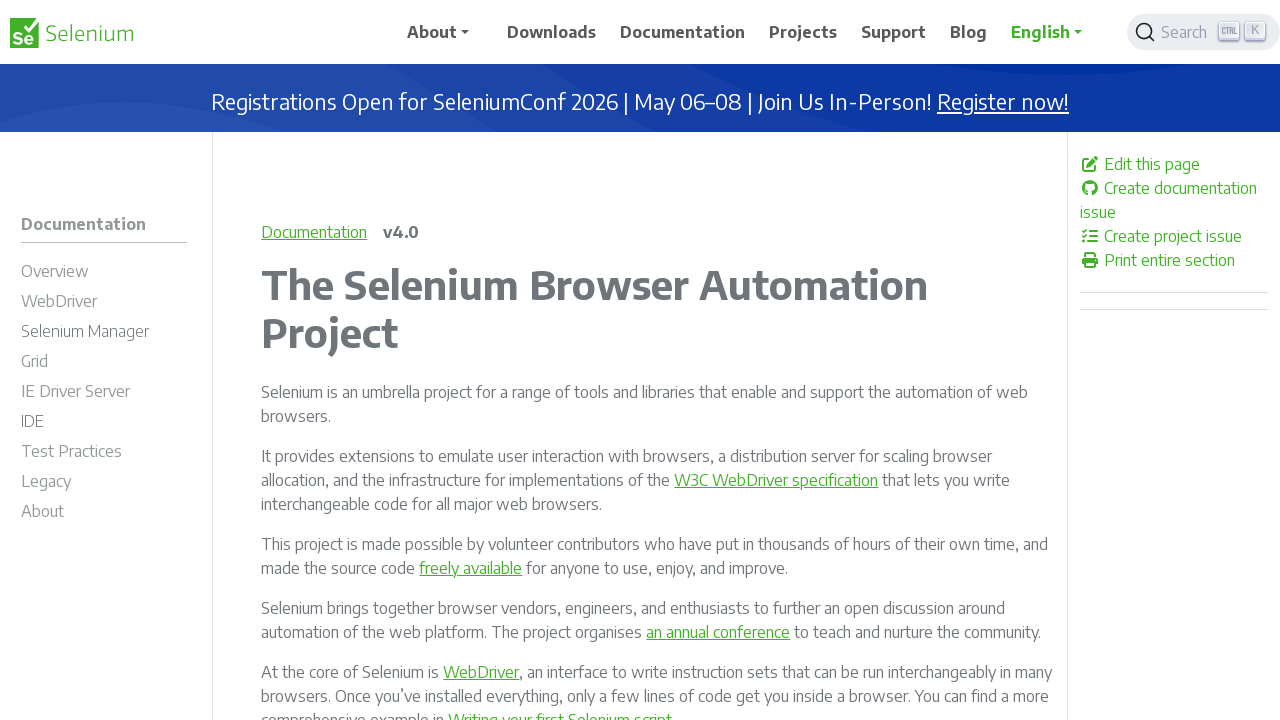

Verified that a link is enabled and clickable
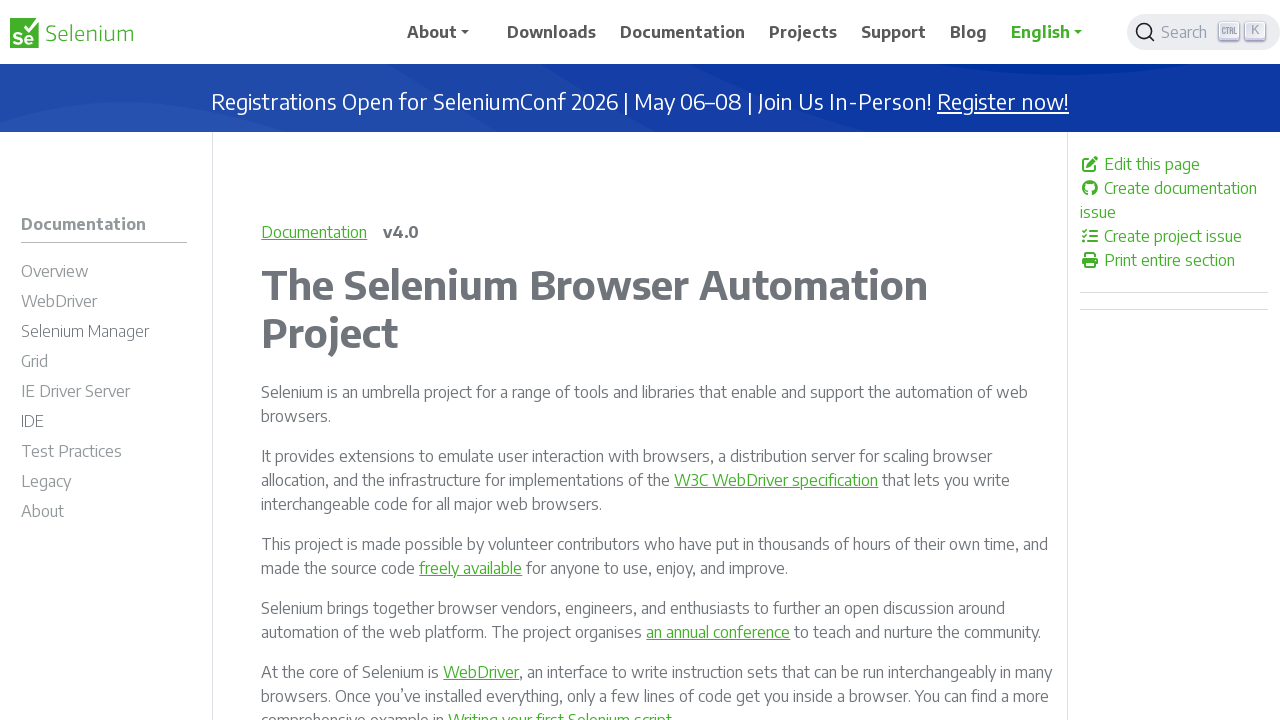

Verified that a link is enabled and clickable
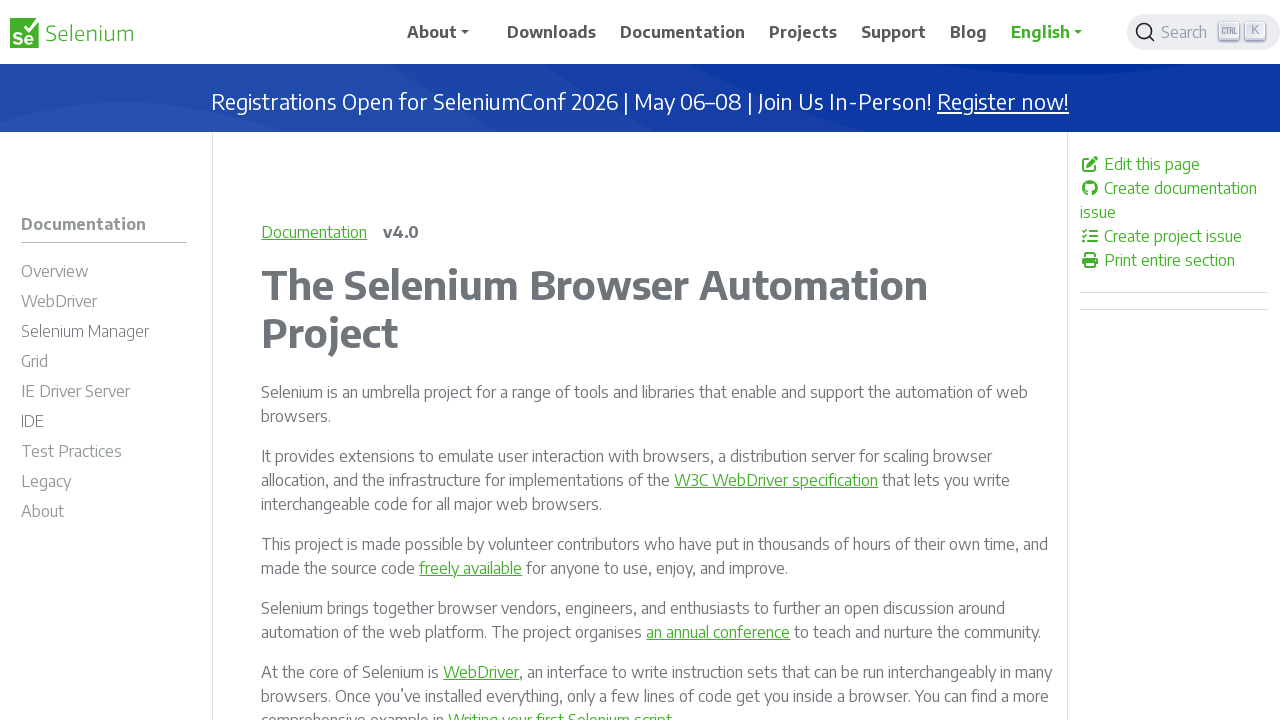

Verified that a link is enabled and clickable
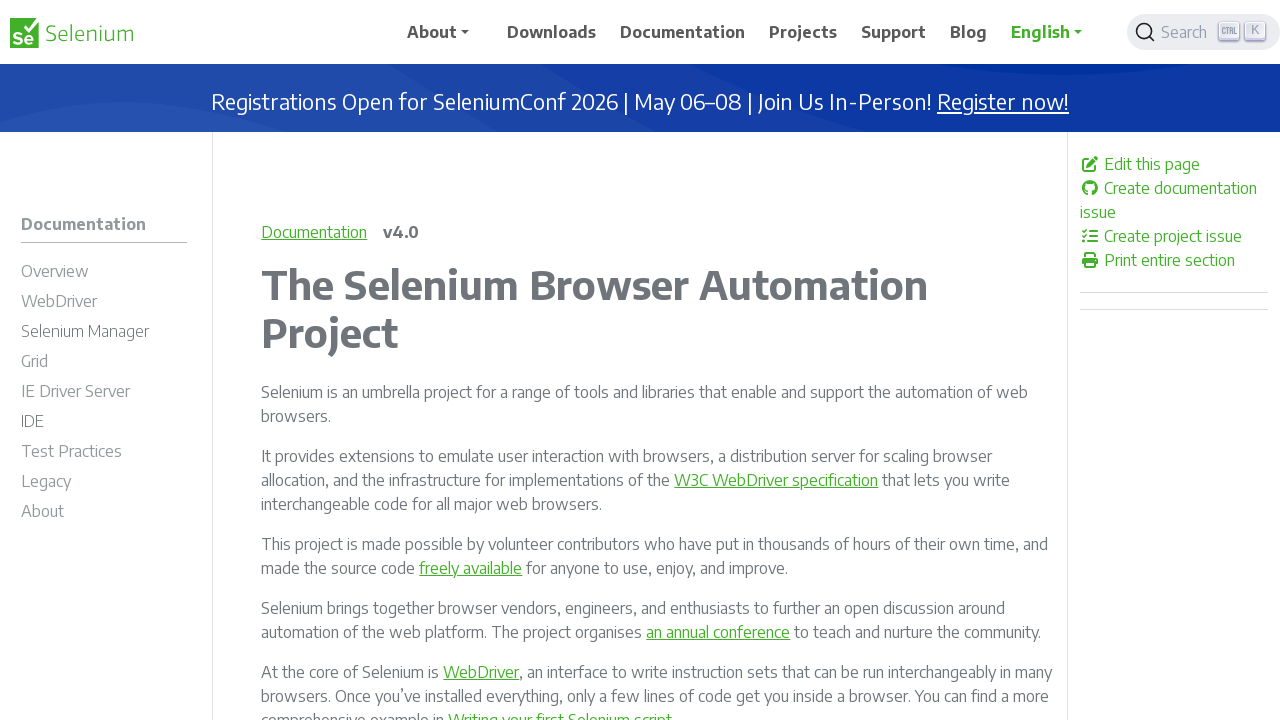

Verified that a link is enabled and clickable
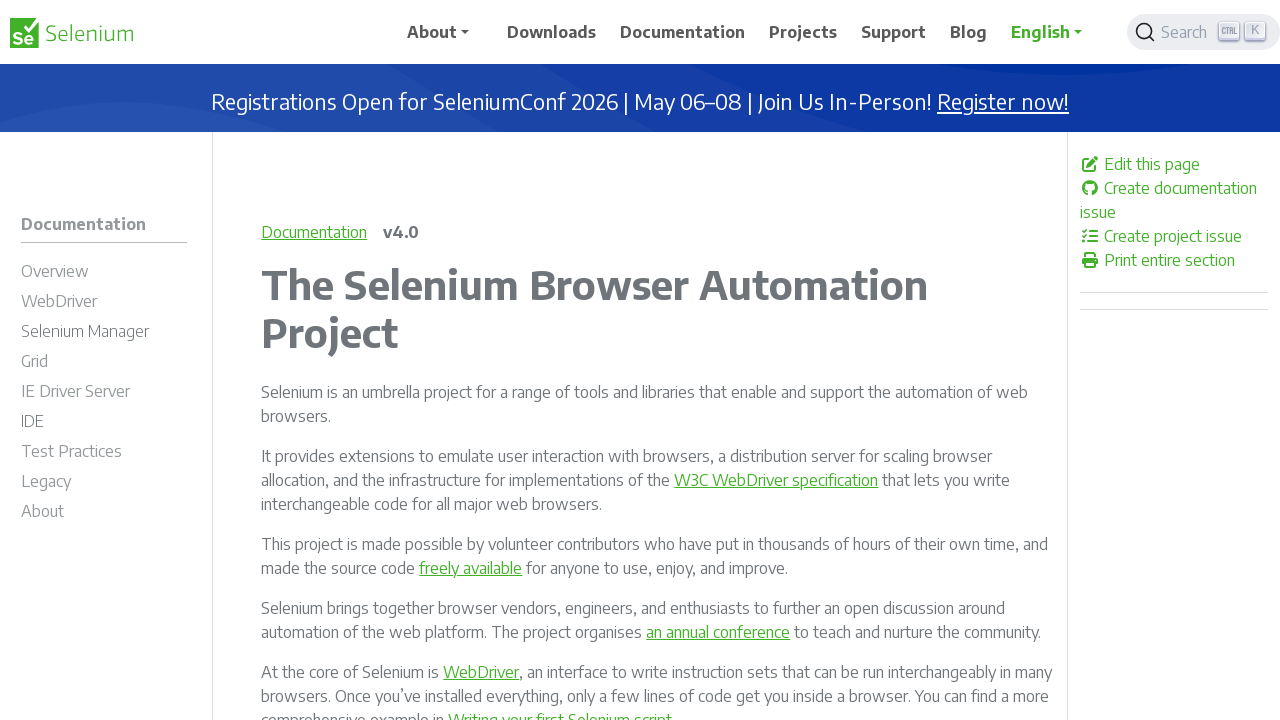

Verified that a link is enabled and clickable
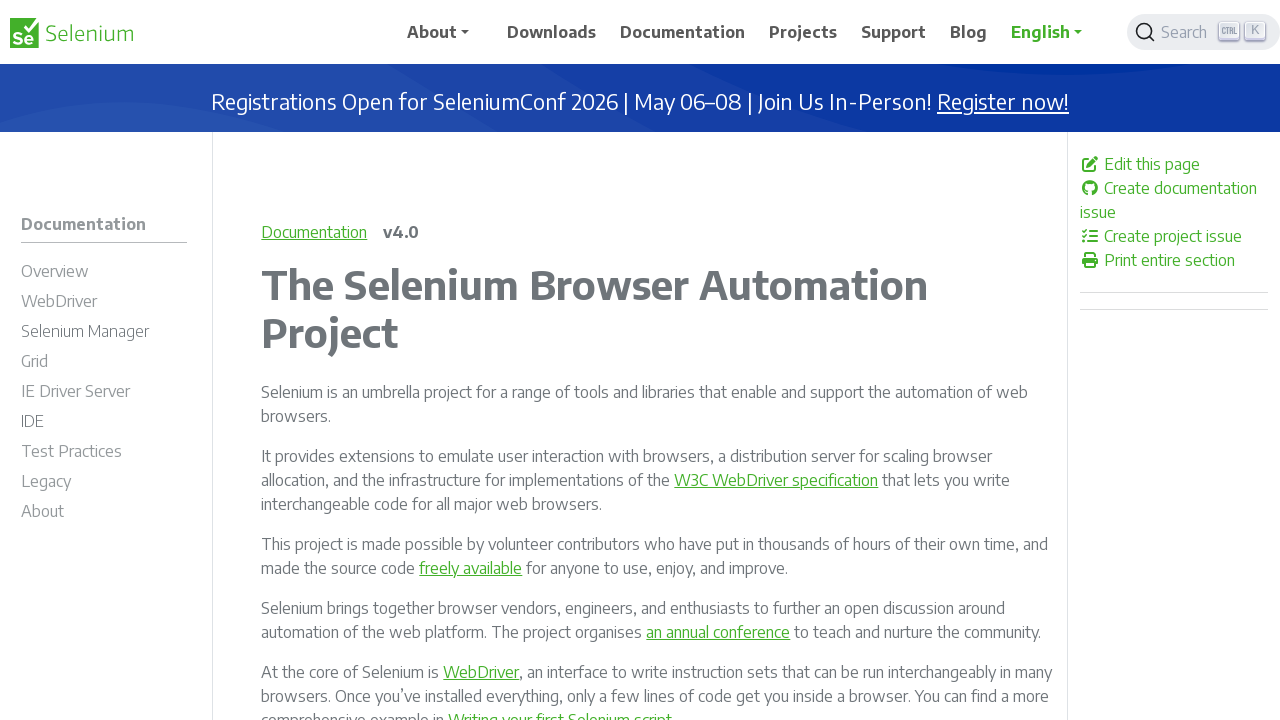

Verified that a link is enabled and clickable
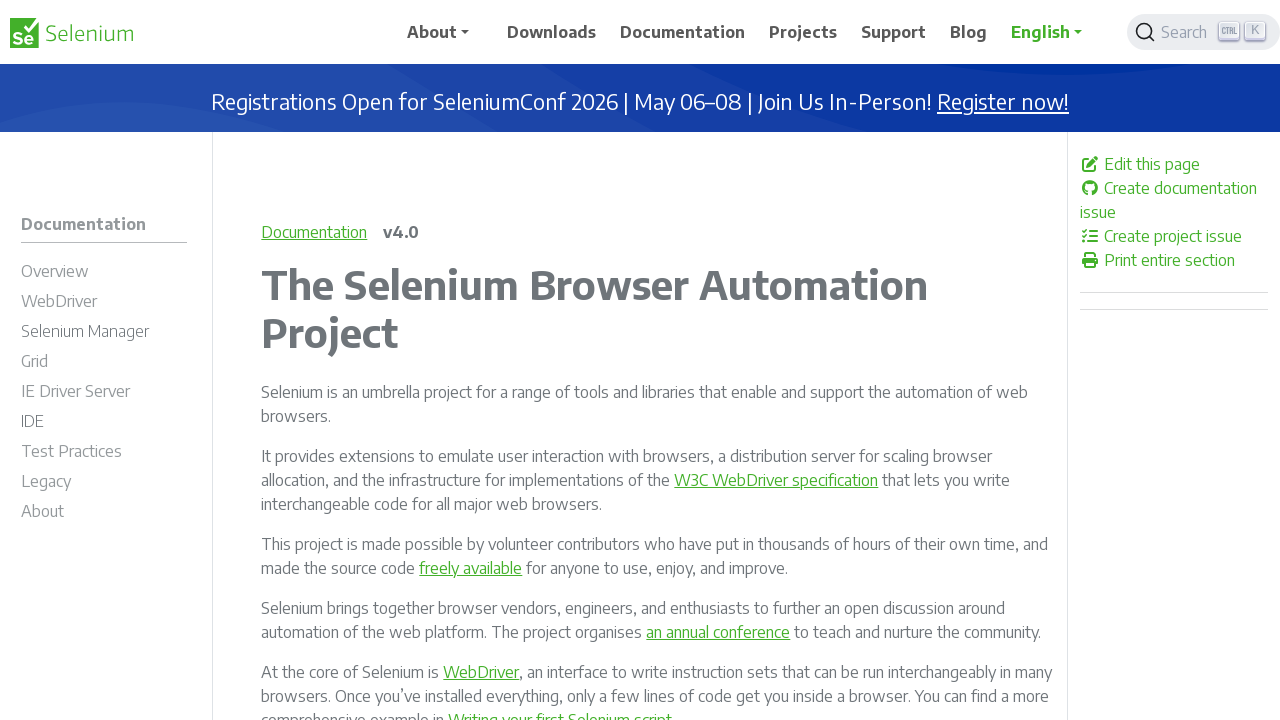

Verified that a link is enabled and clickable
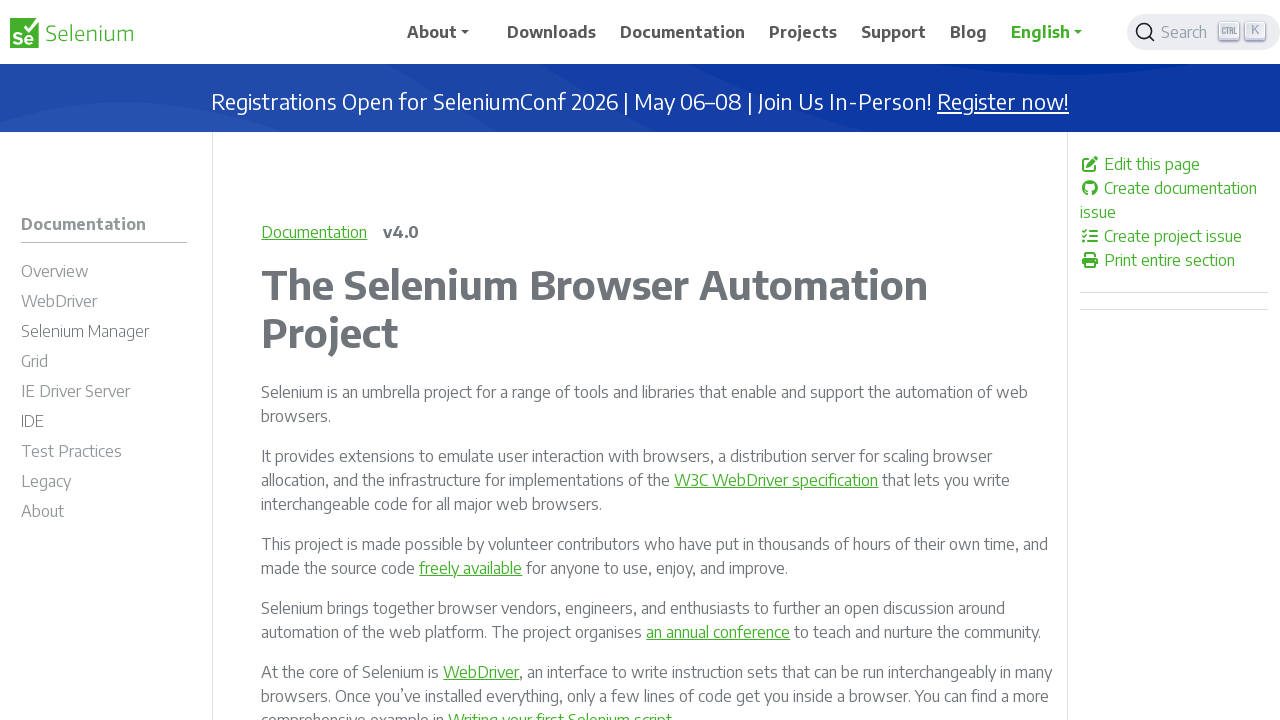

Verified that a link is enabled and clickable
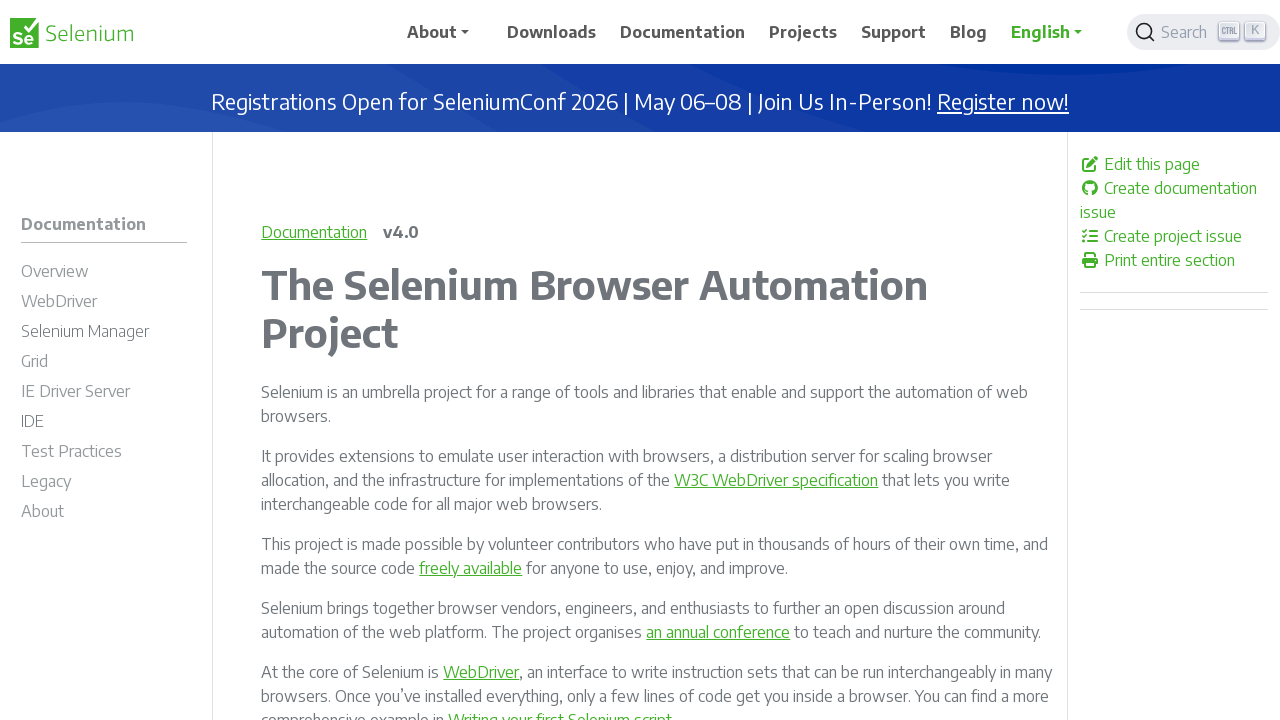

Verified that a link is enabled and clickable
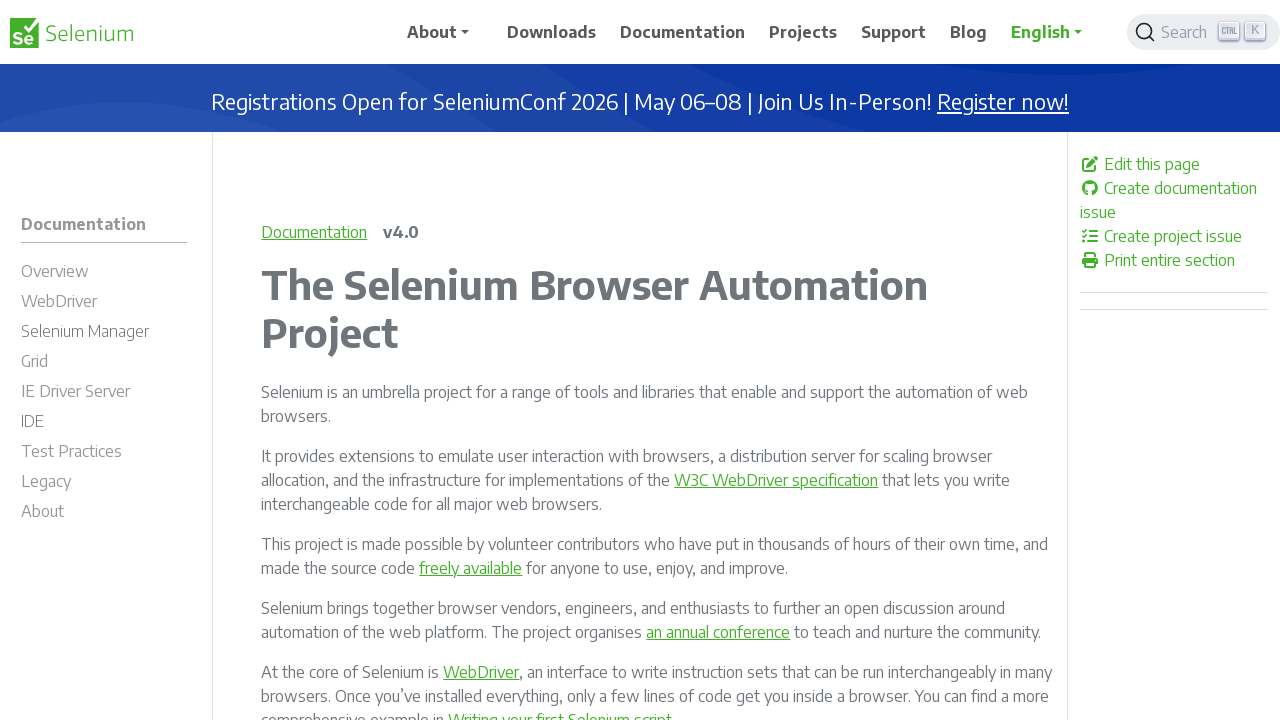

Verified that a link is enabled and clickable
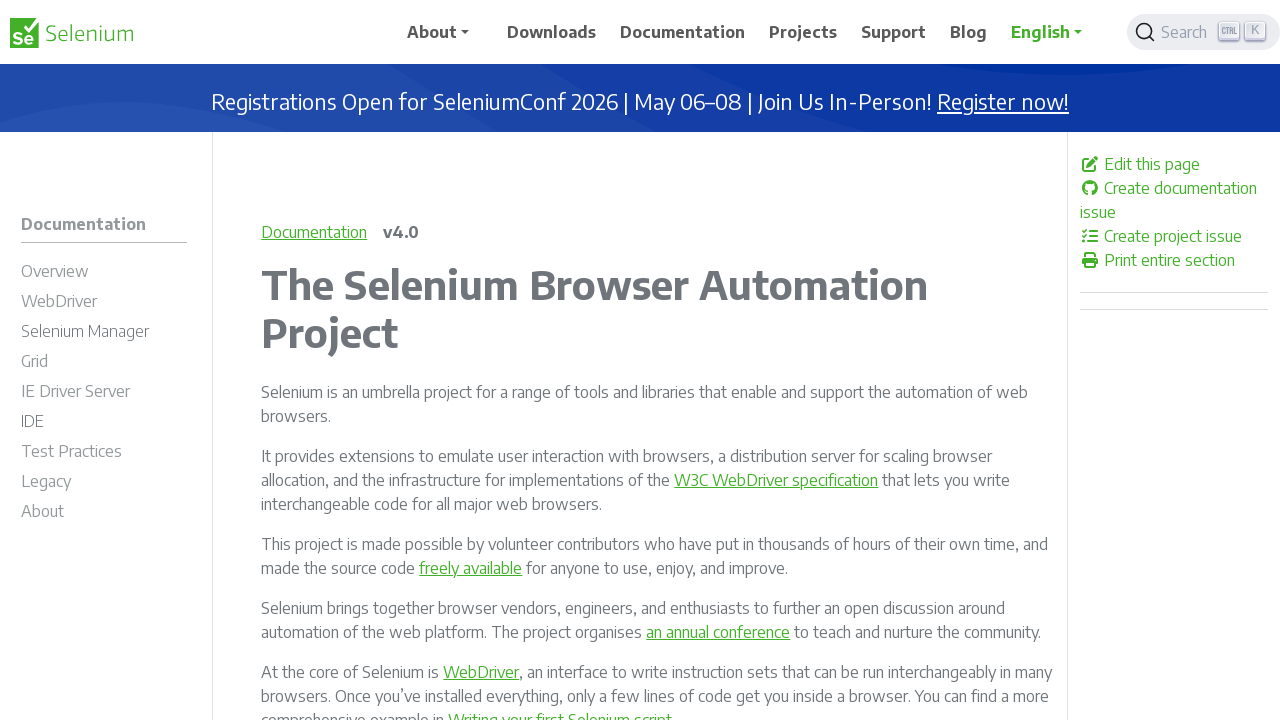

Verified that a link is enabled and clickable
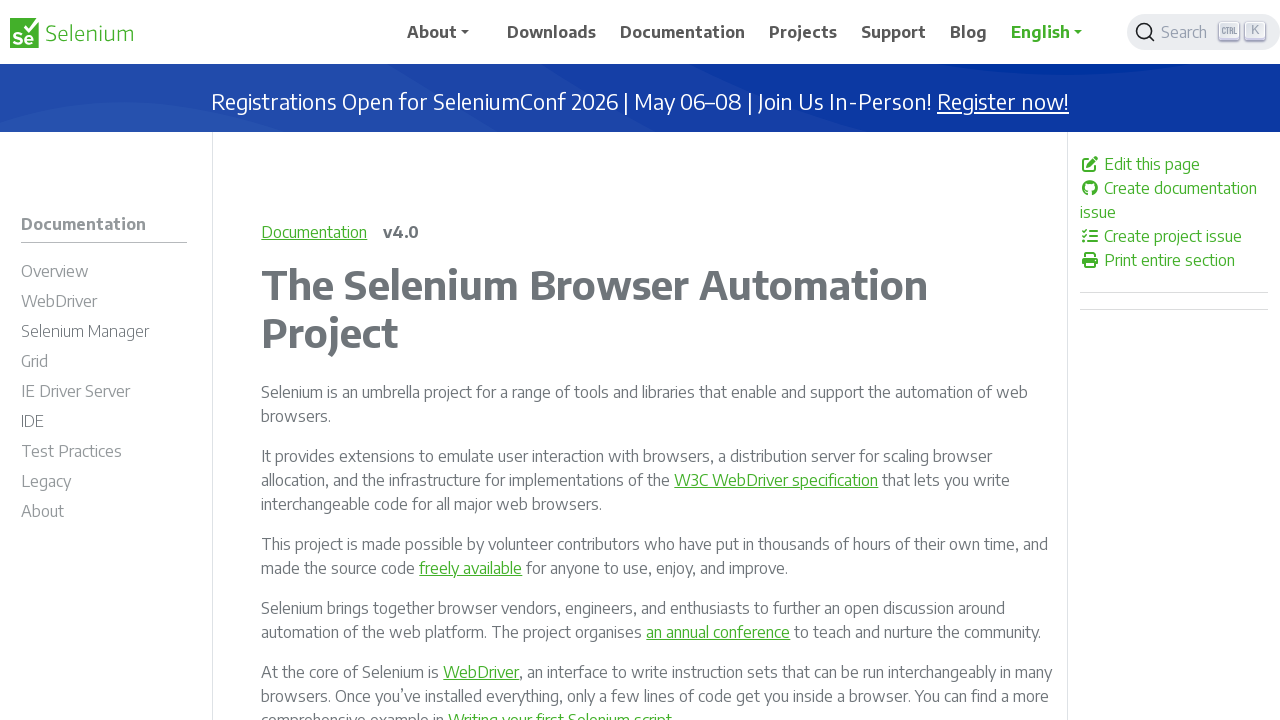

Verified that a link is enabled and clickable
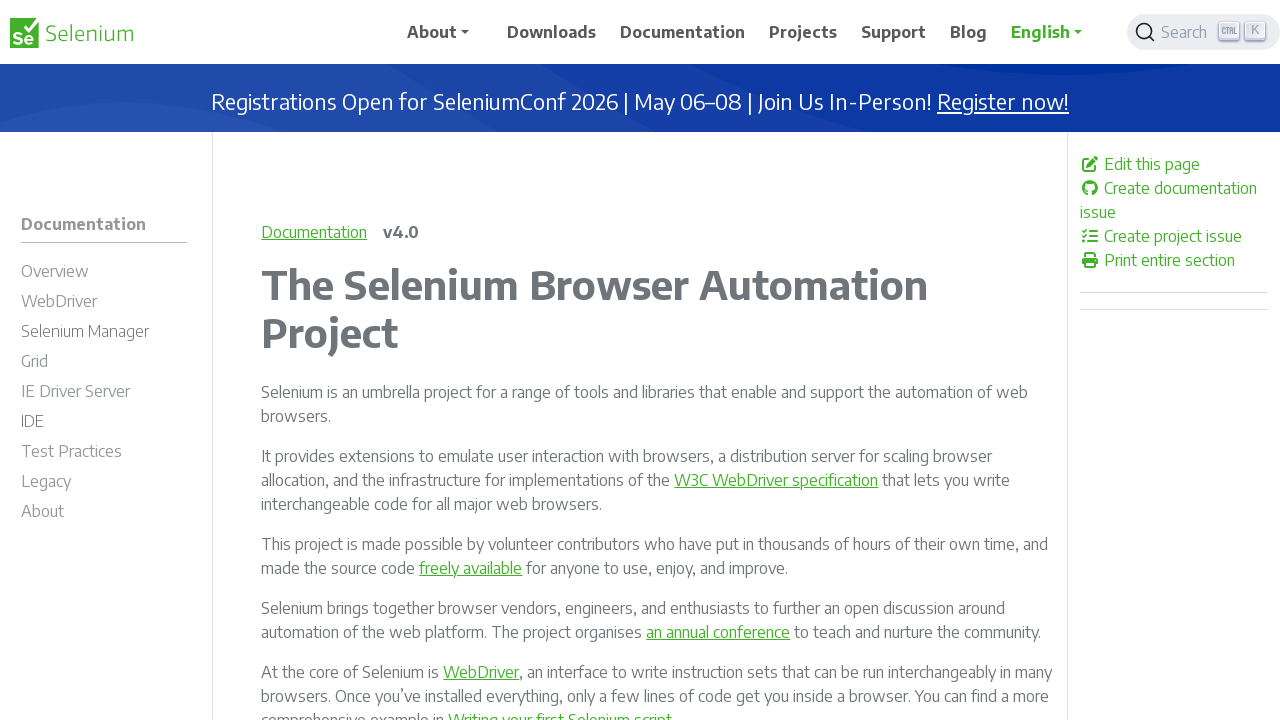

Verified that a link is enabled and clickable
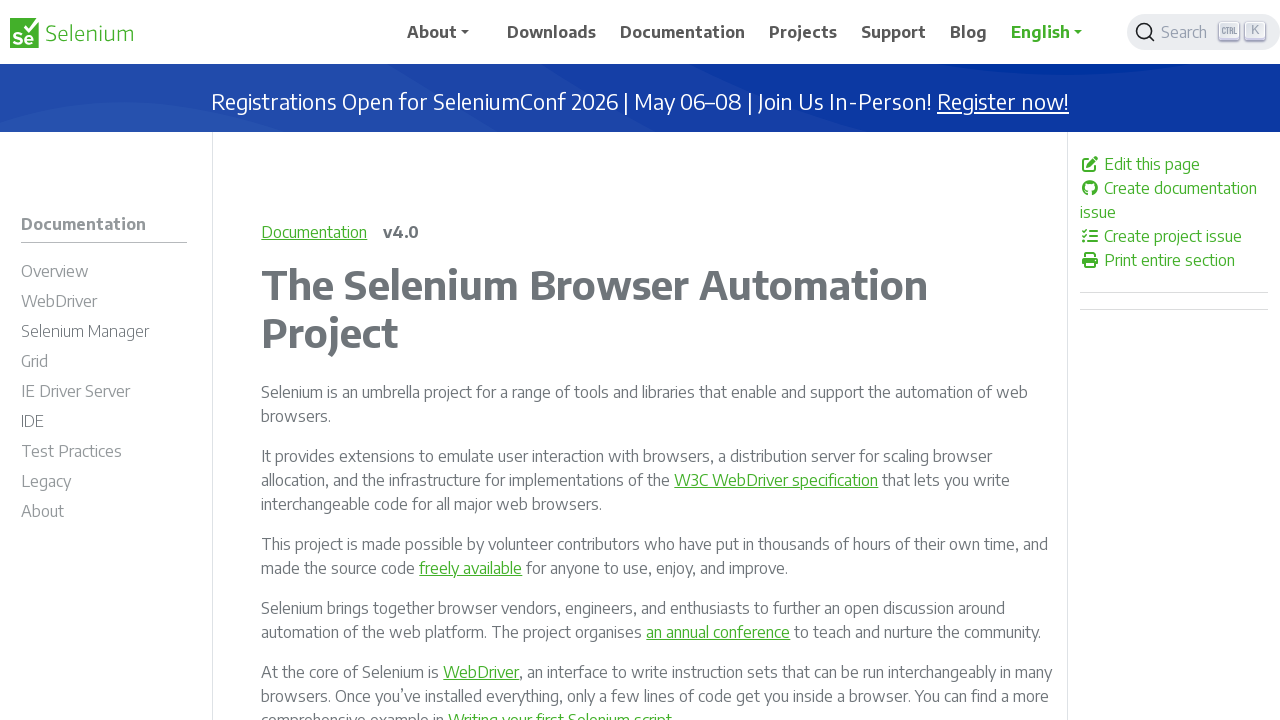

Verified that a link is enabled and clickable
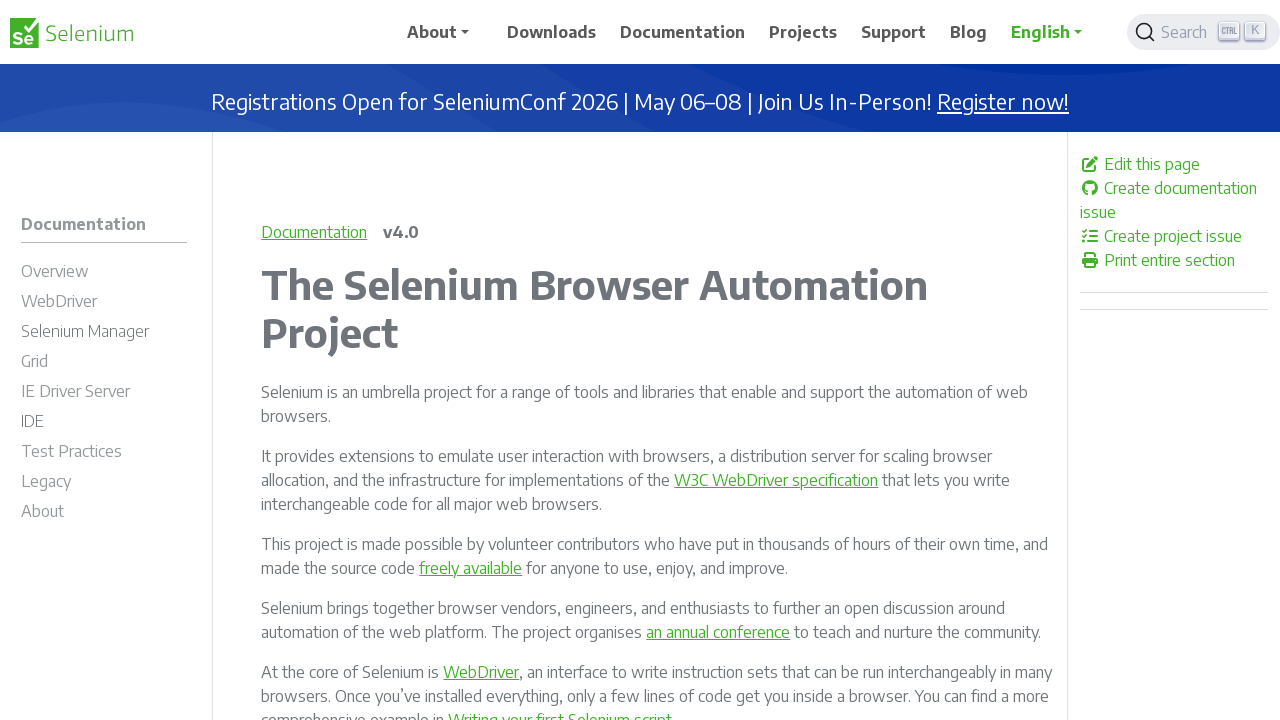

Verified that a link is enabled and clickable
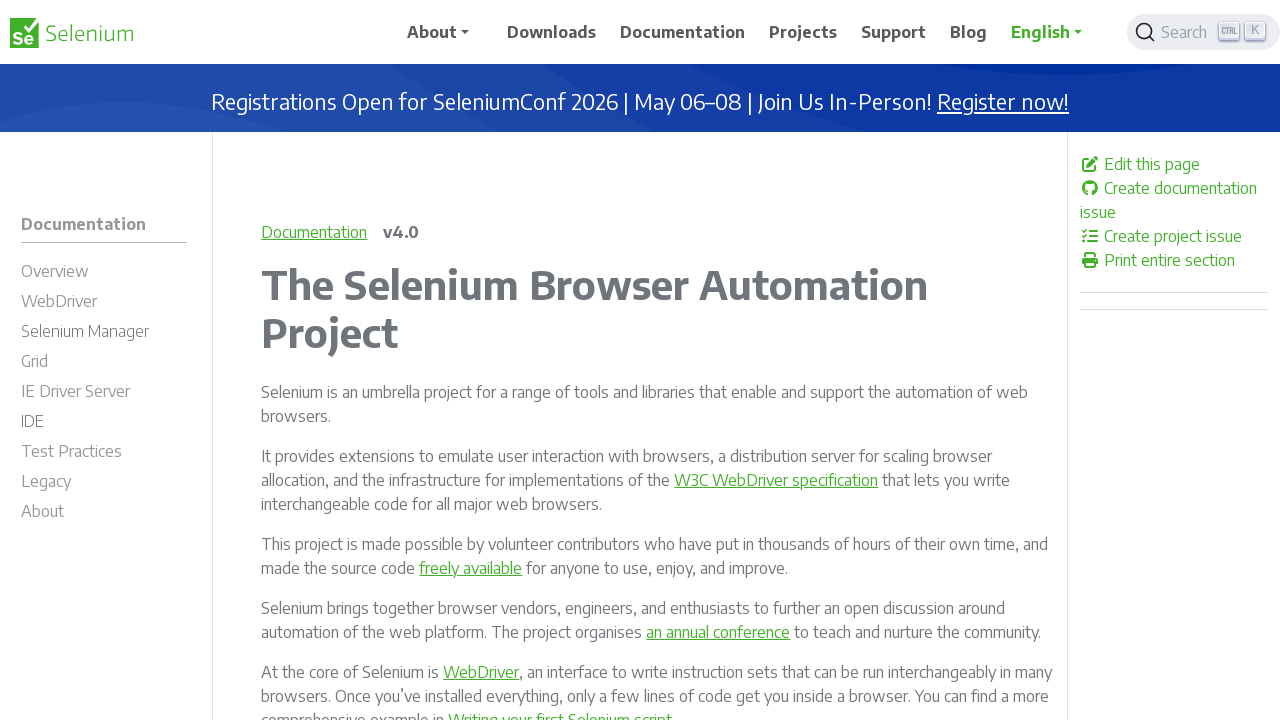

Verified that a link is enabled and clickable
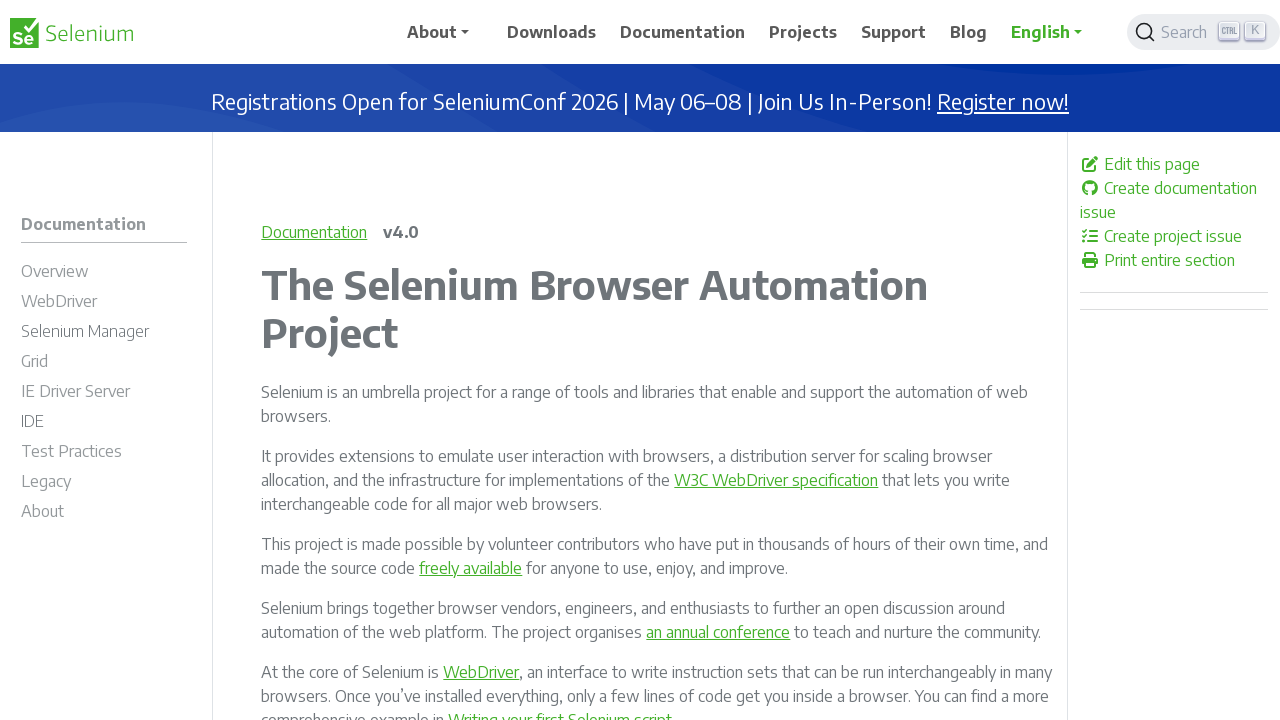

Verified that a link is enabled and clickable
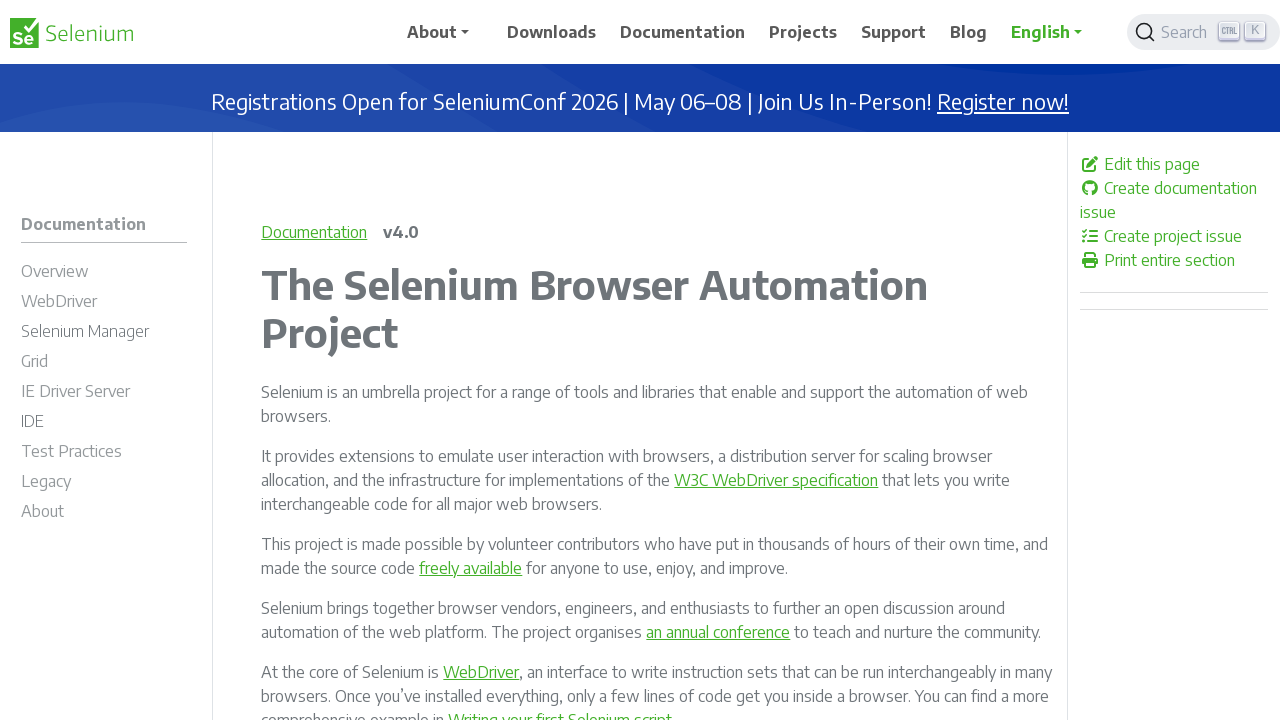

Verified that a link is enabled and clickable
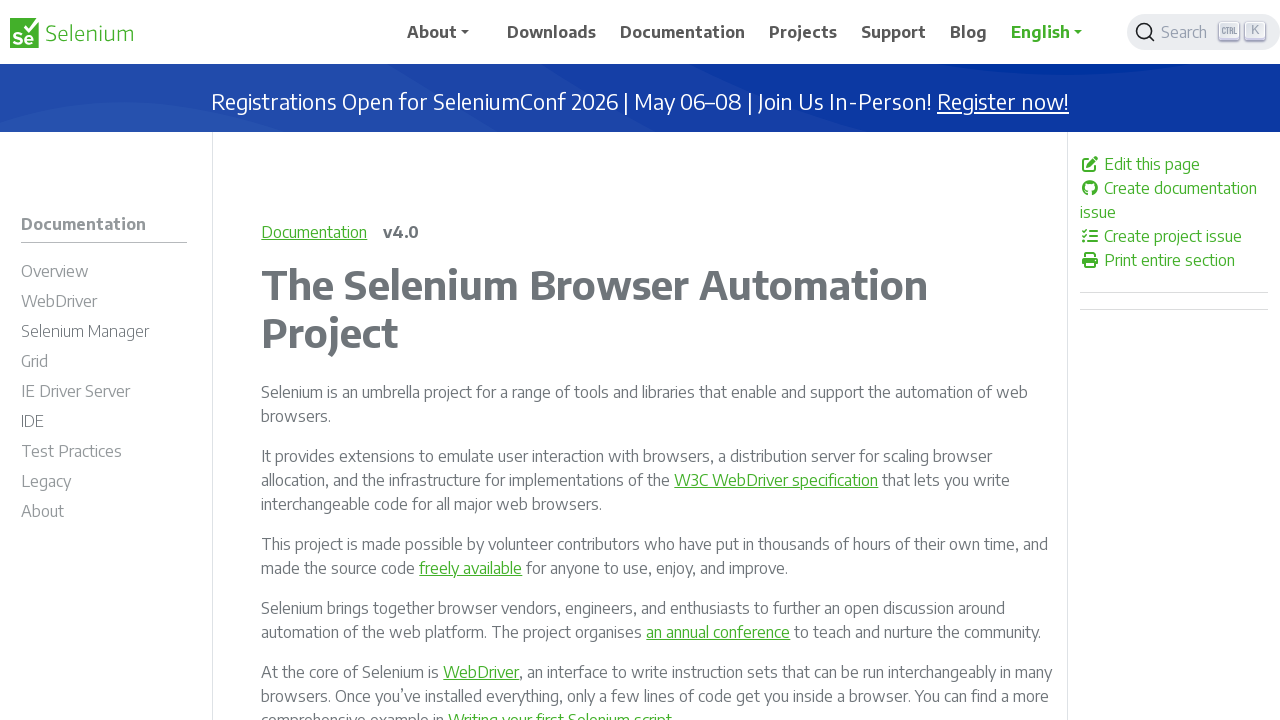

Verified that a link is enabled and clickable
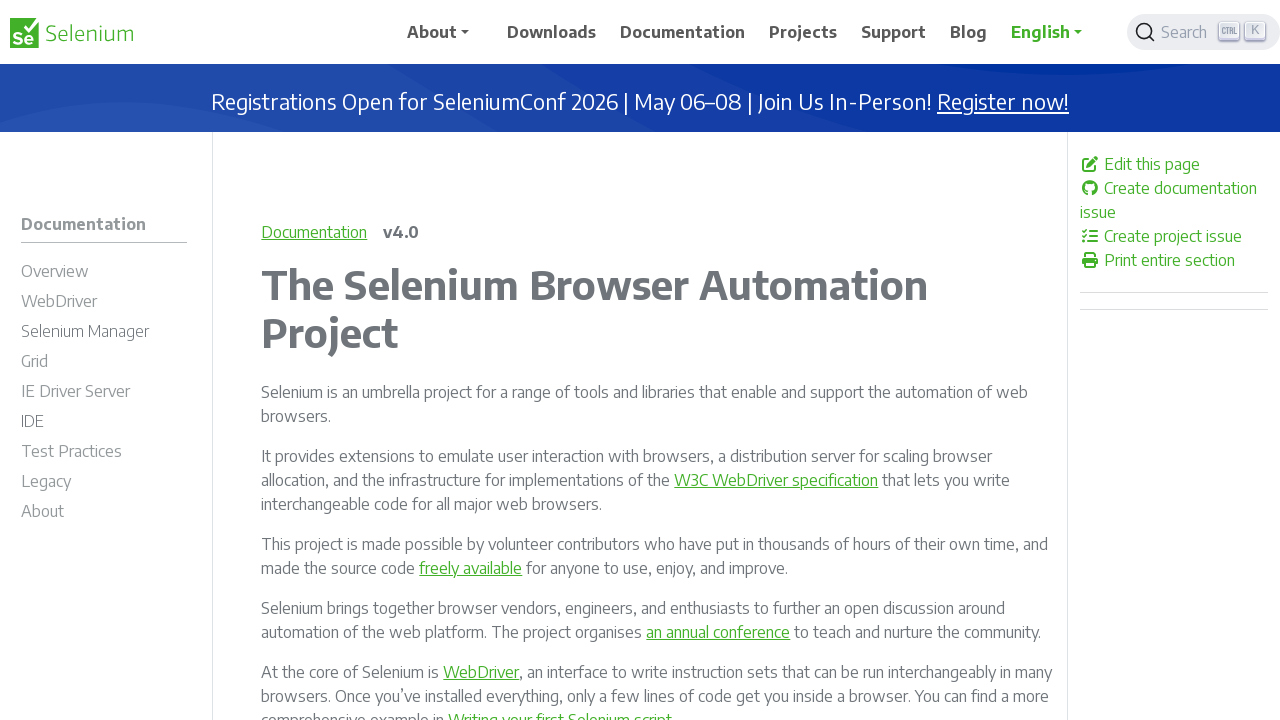

Verified that a link is enabled and clickable
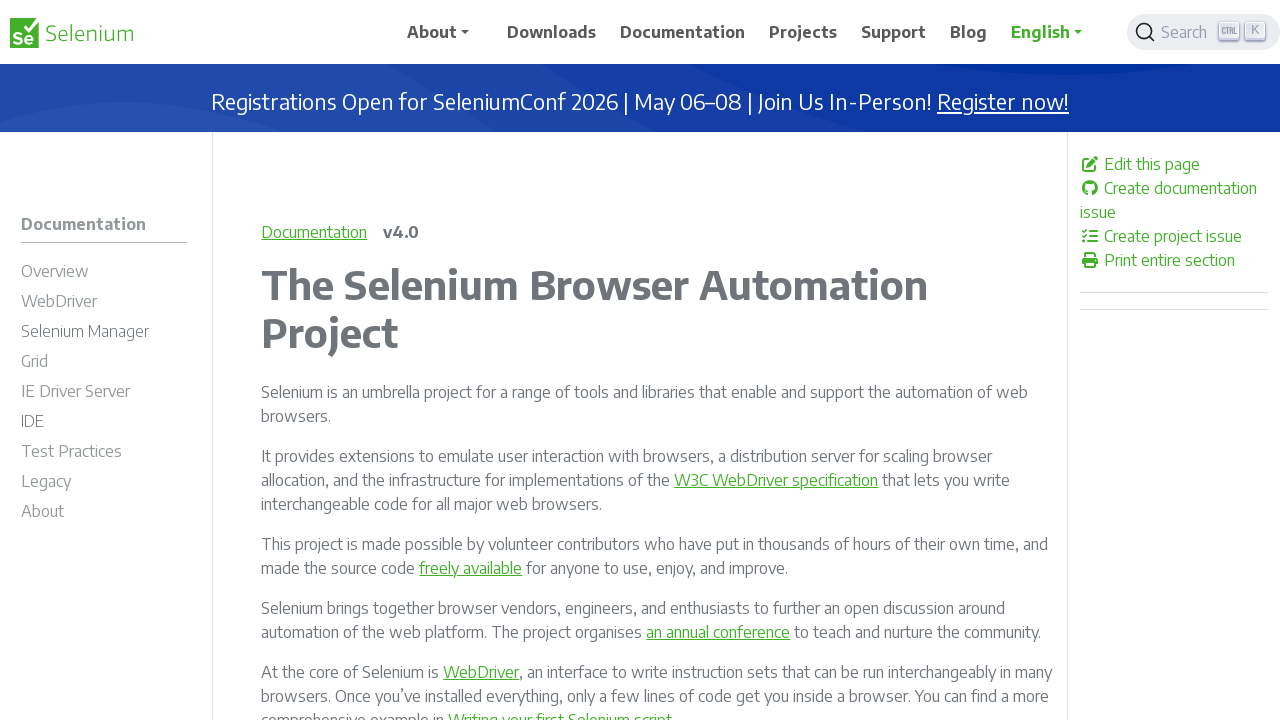

Verified that a link is enabled and clickable
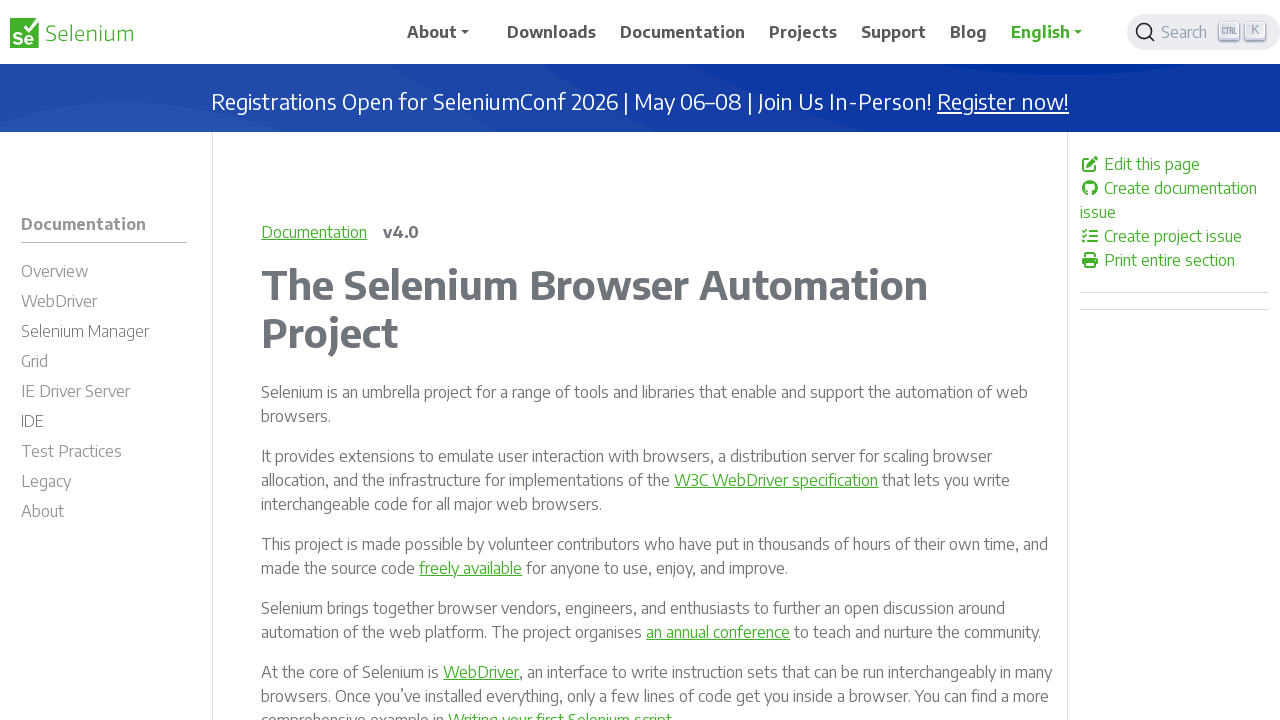

Verified that a link is enabled and clickable
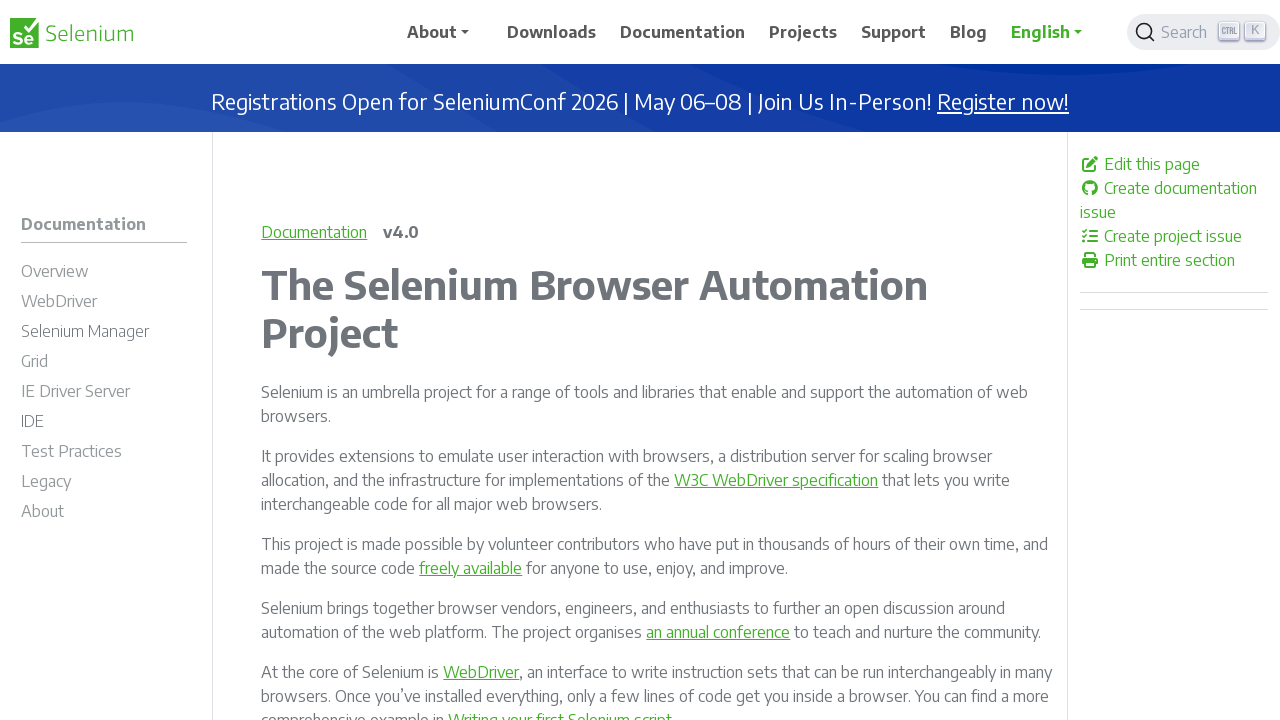

Verified that a link is enabled and clickable
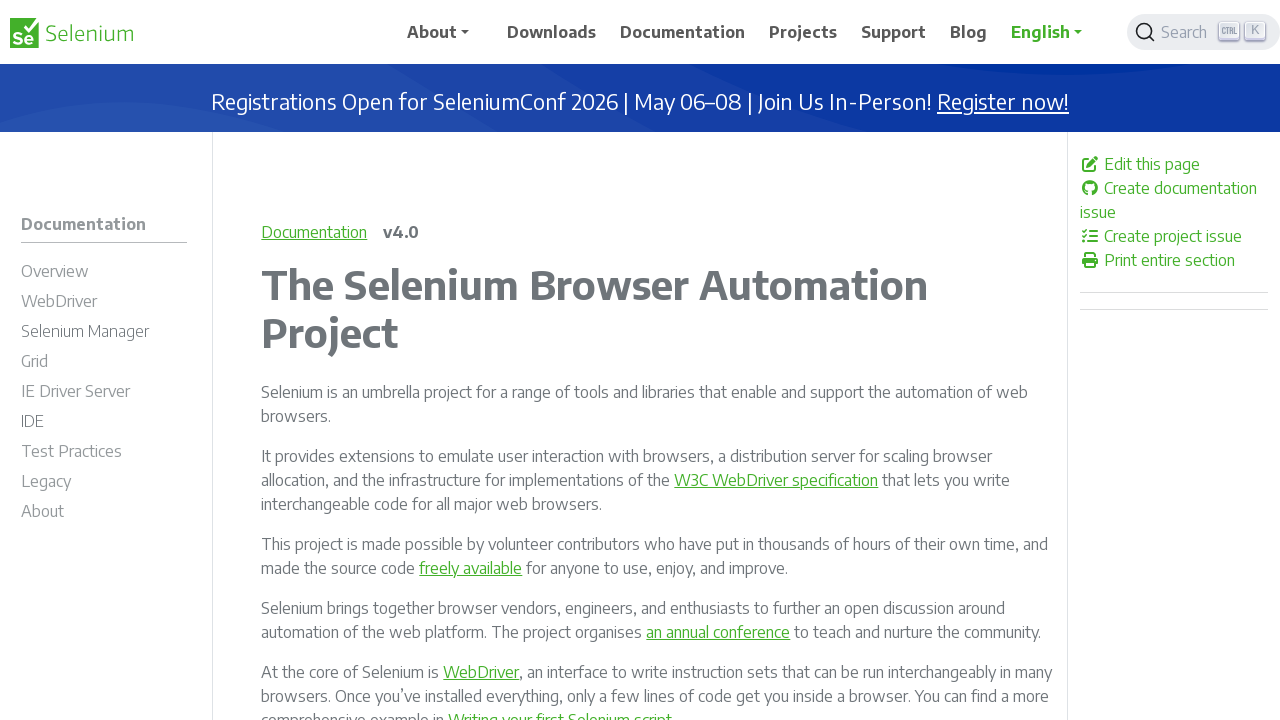

Verified that a link is enabled and clickable
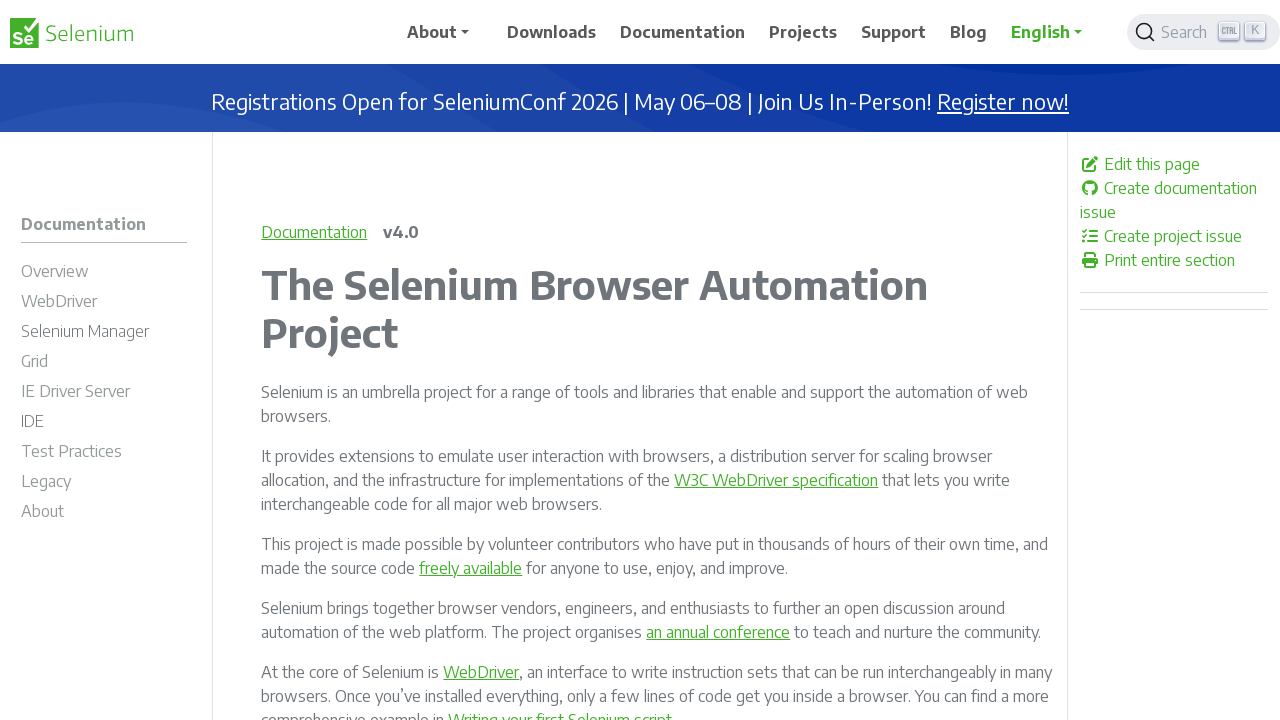

Verified that a link is enabled and clickable
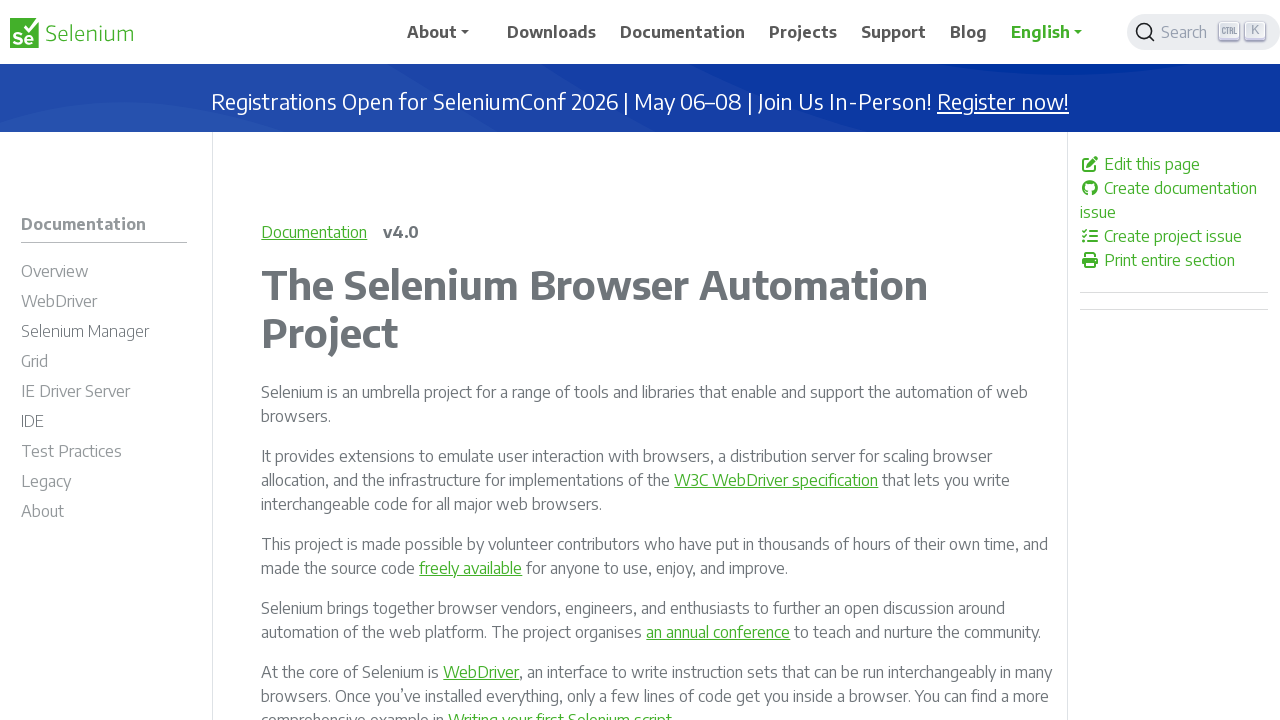

Verified that a link is enabled and clickable
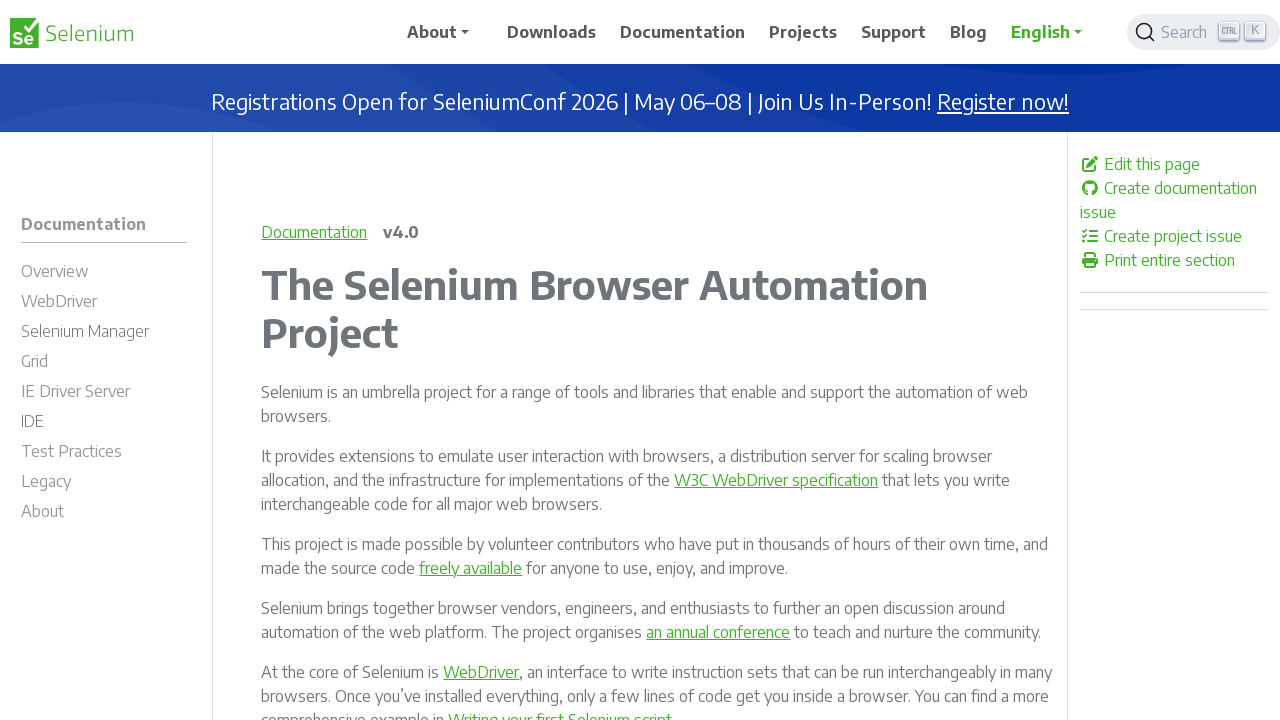

Verified that a link is enabled and clickable
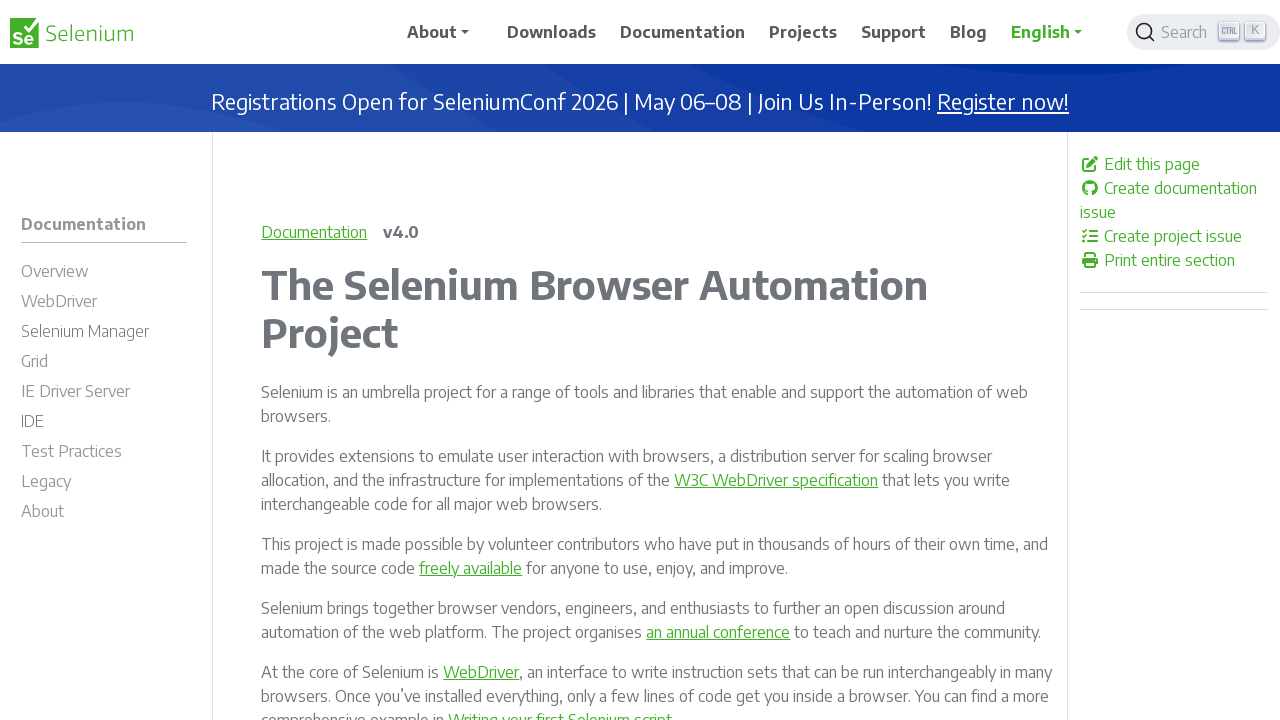

Verified that a link is enabled and clickable
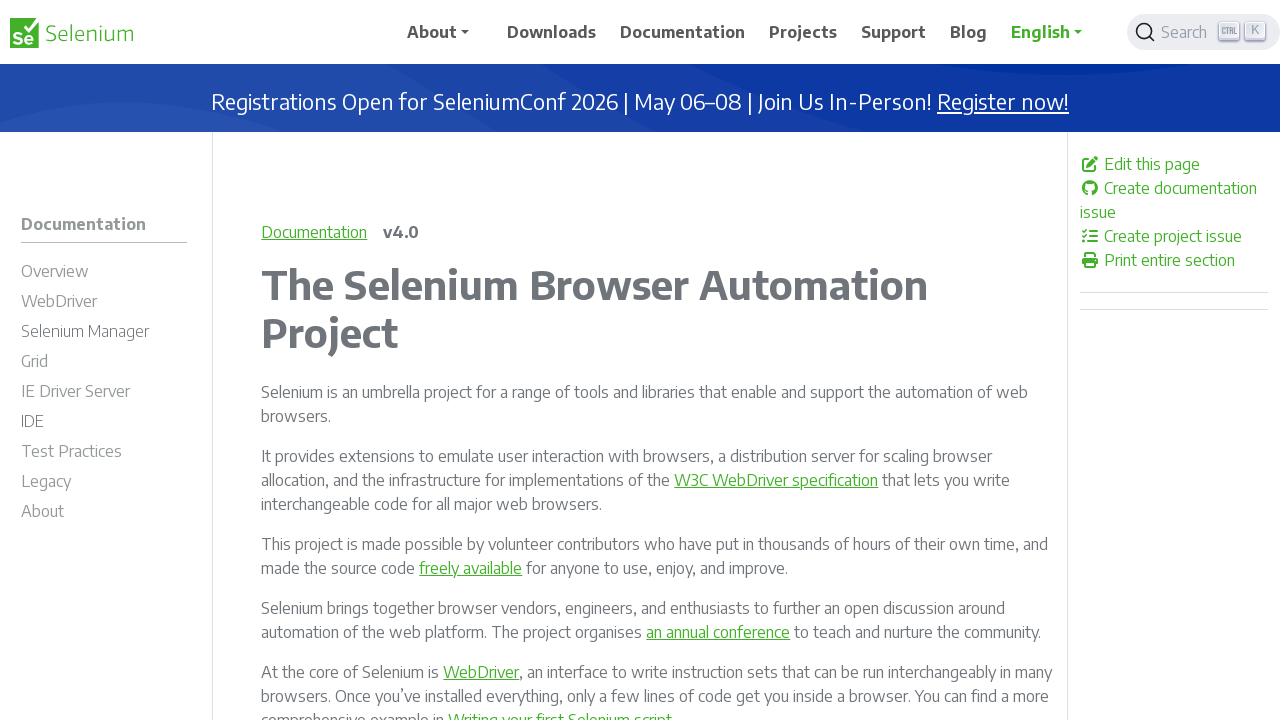

Verified that a link is enabled and clickable
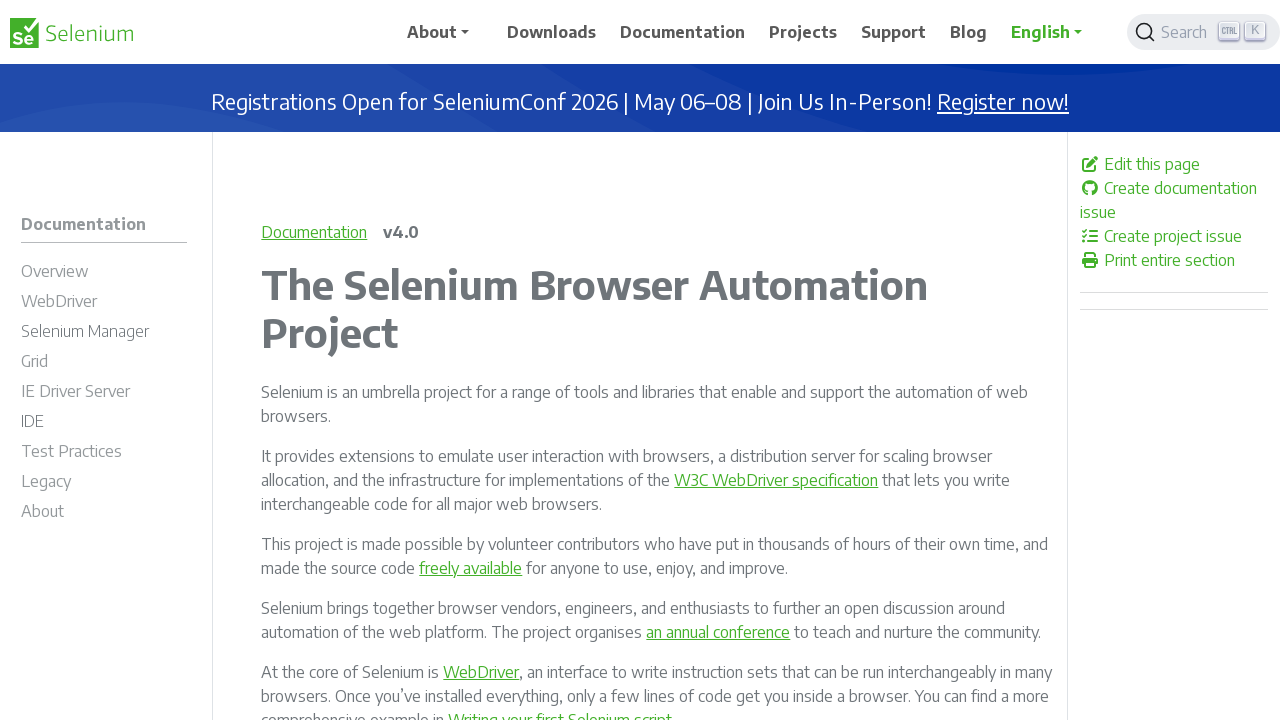

Verified that a link is enabled and clickable
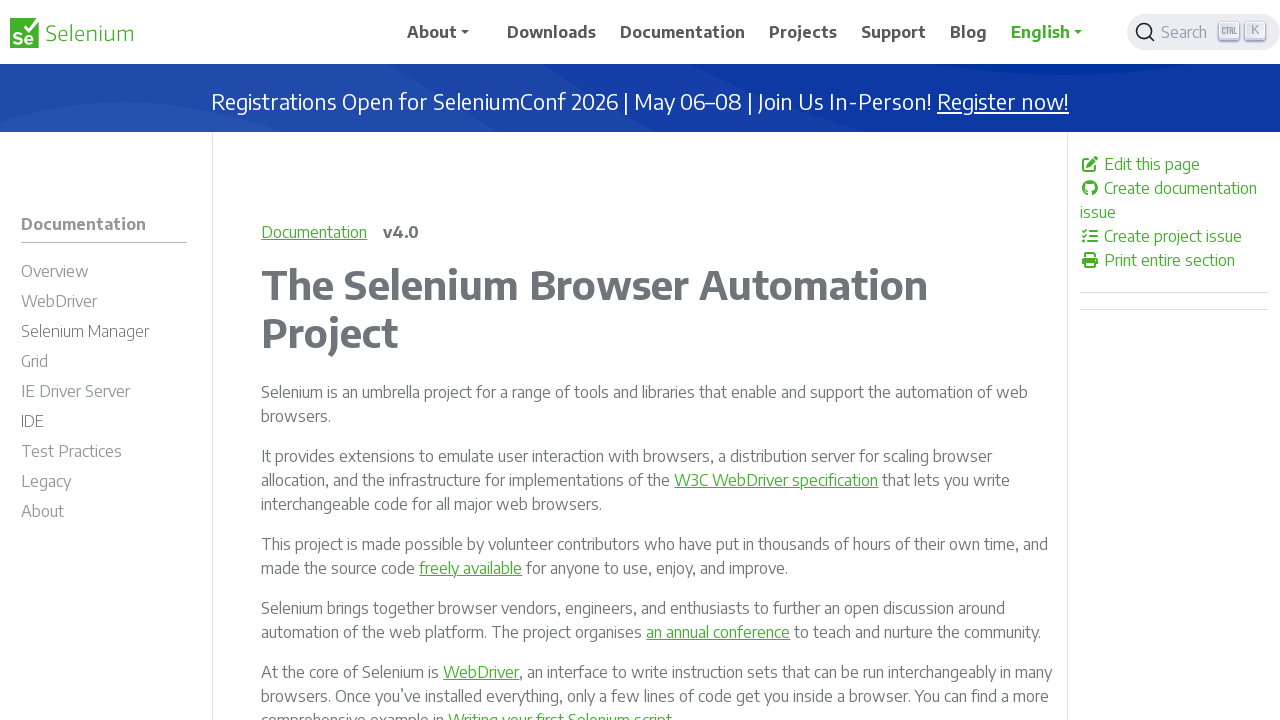

Verified that a link is enabled and clickable
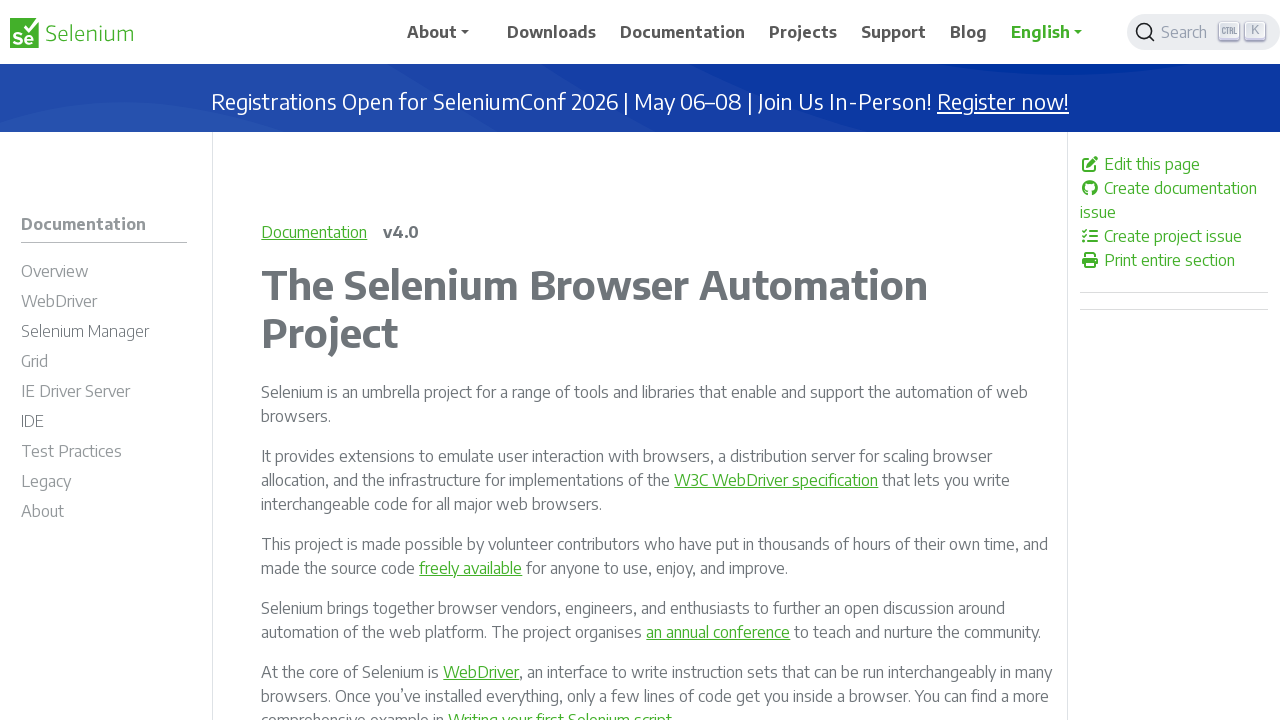

Verified that a link is enabled and clickable
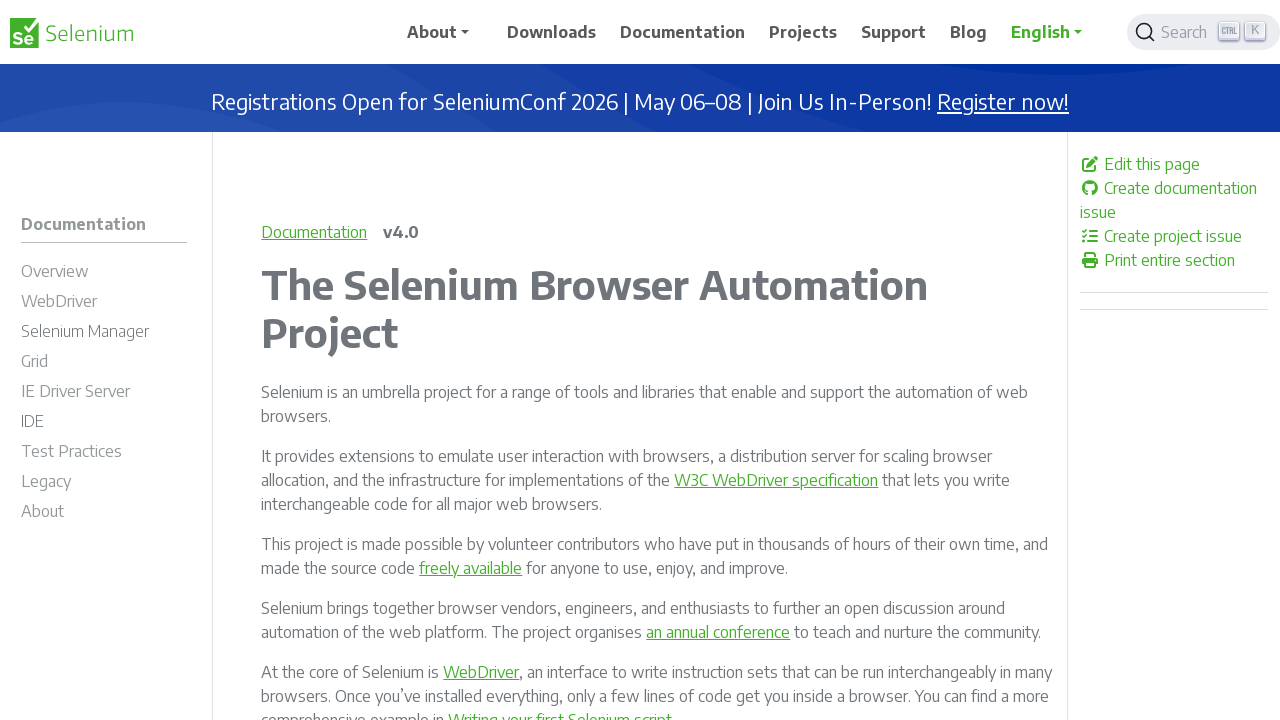

Verified that a link is enabled and clickable
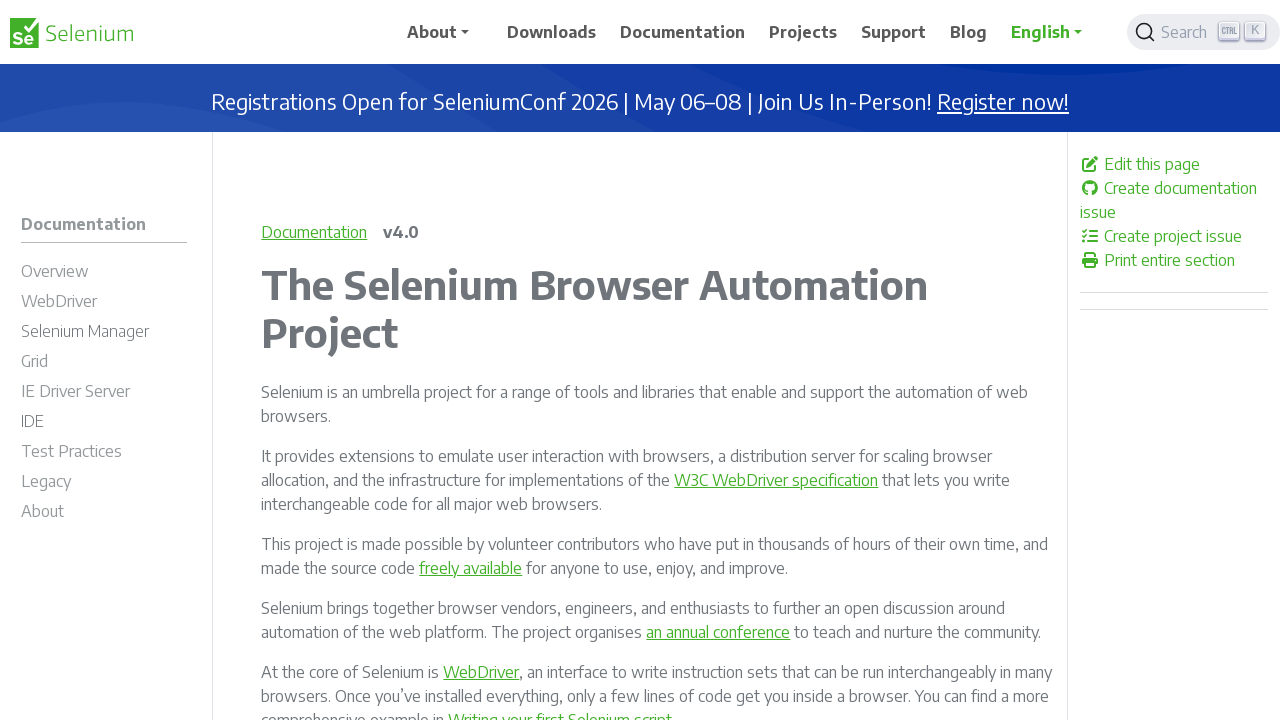

Verified that a link is enabled and clickable
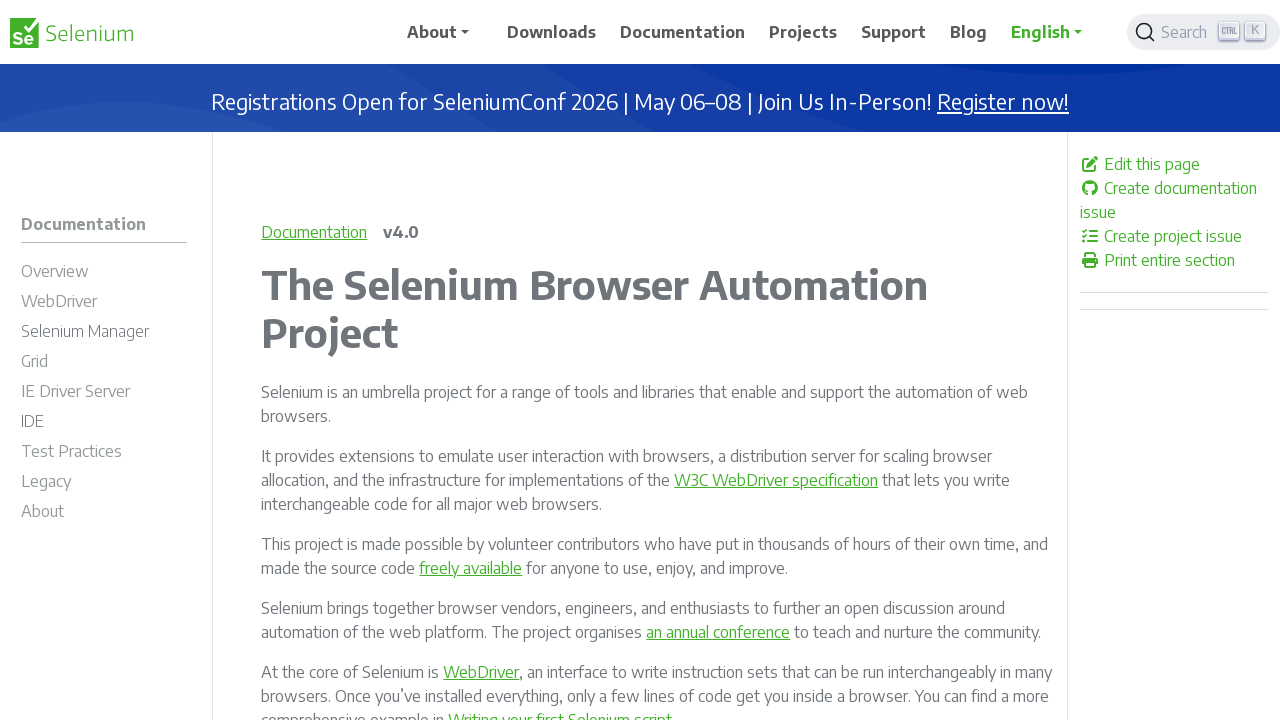

Verified that a link is enabled and clickable
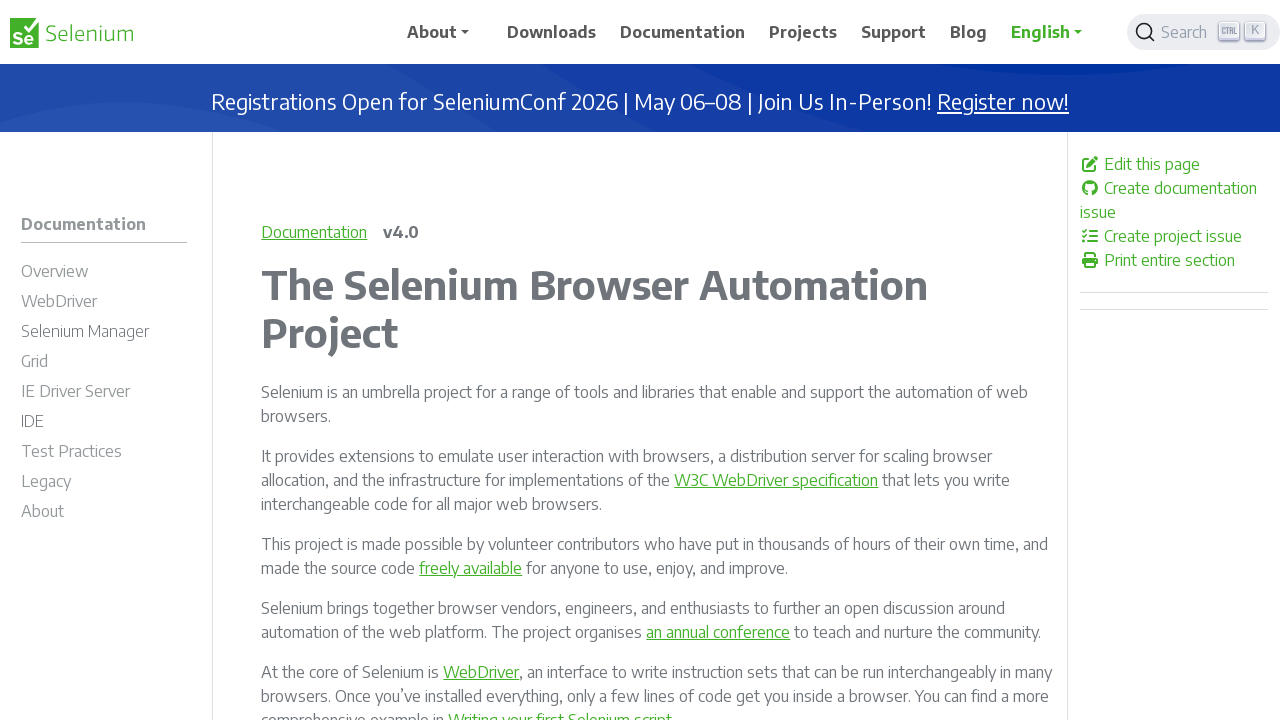

Verified that a link is enabled and clickable
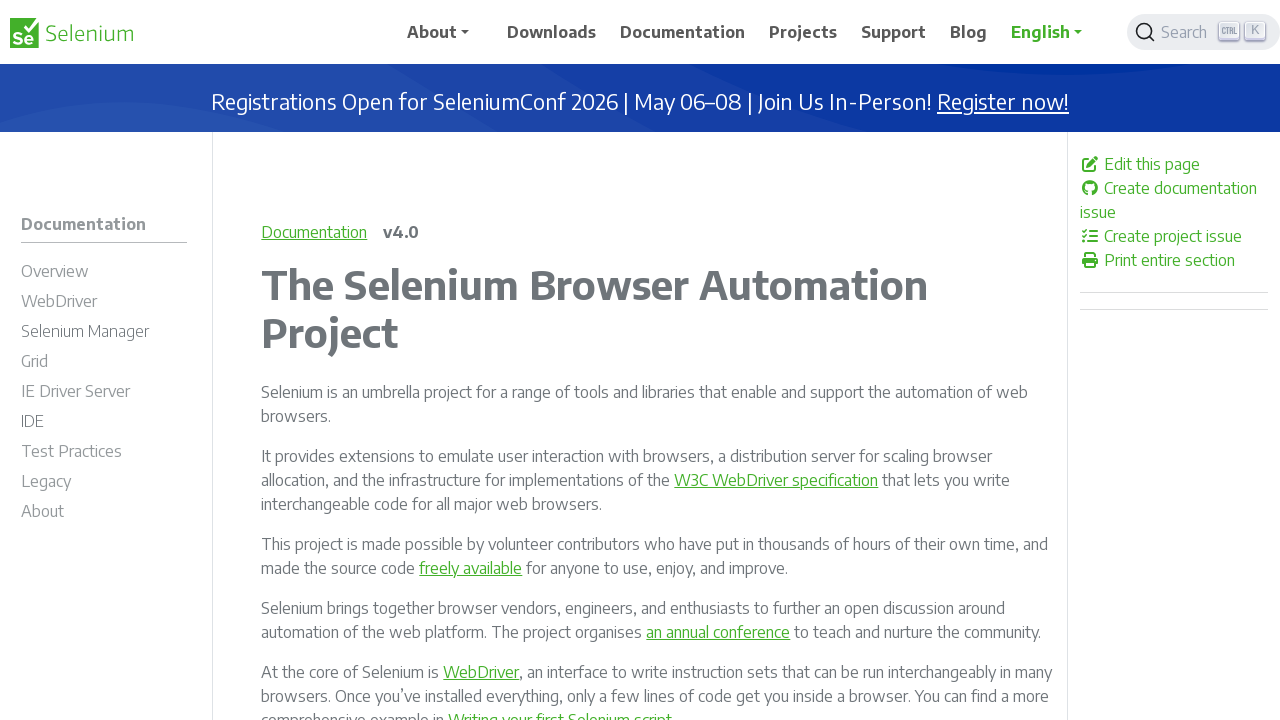

Verified that a link is enabled and clickable
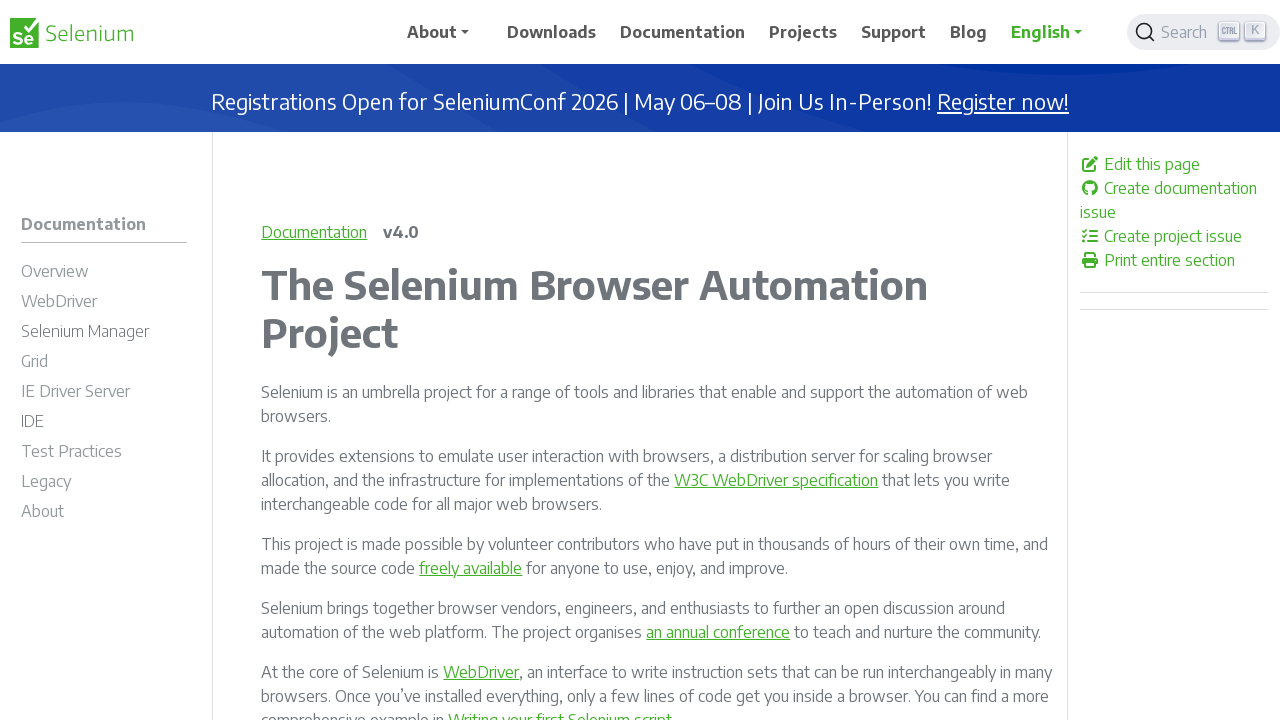

Verified that a link is enabled and clickable
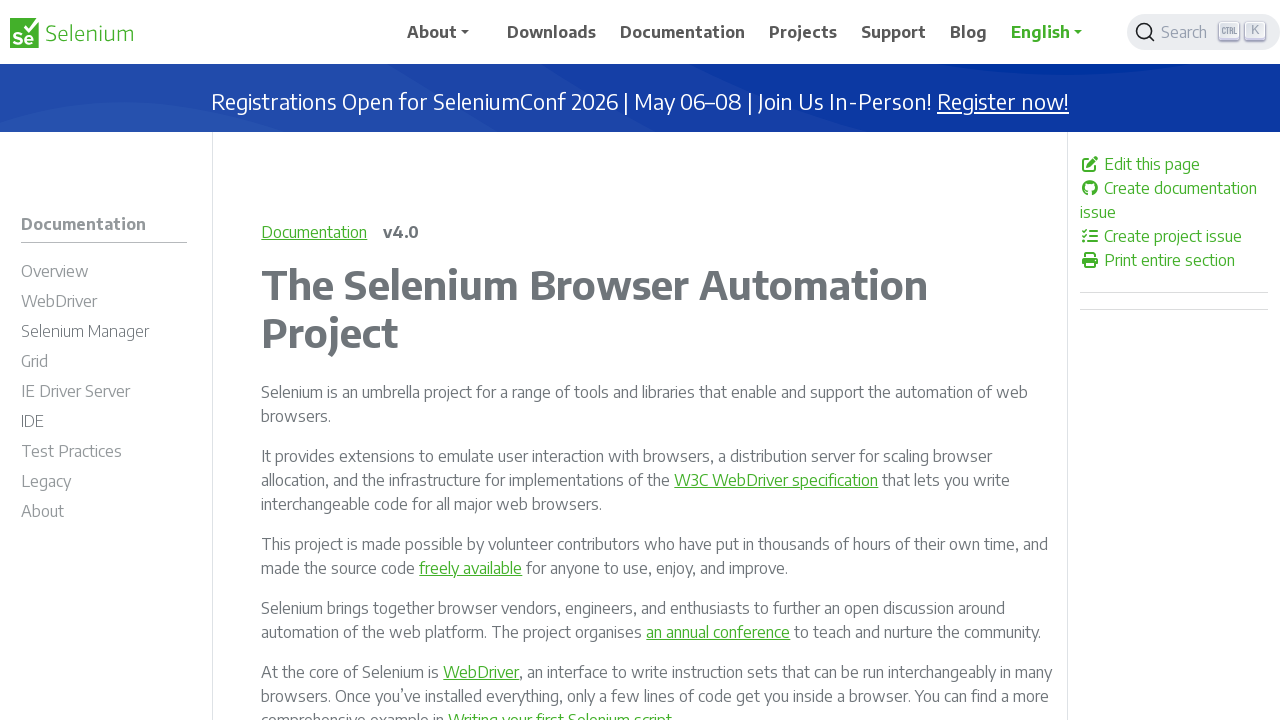

Verified that a link is enabled and clickable
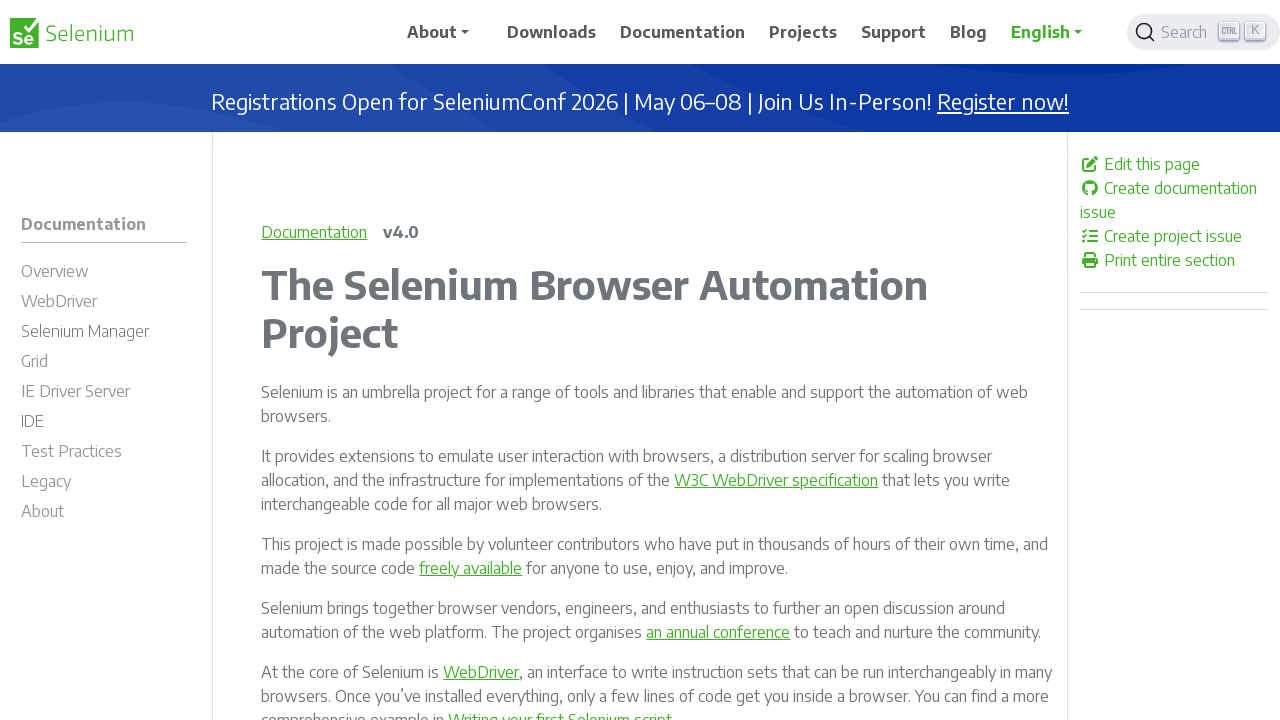

Verified that a link is enabled and clickable
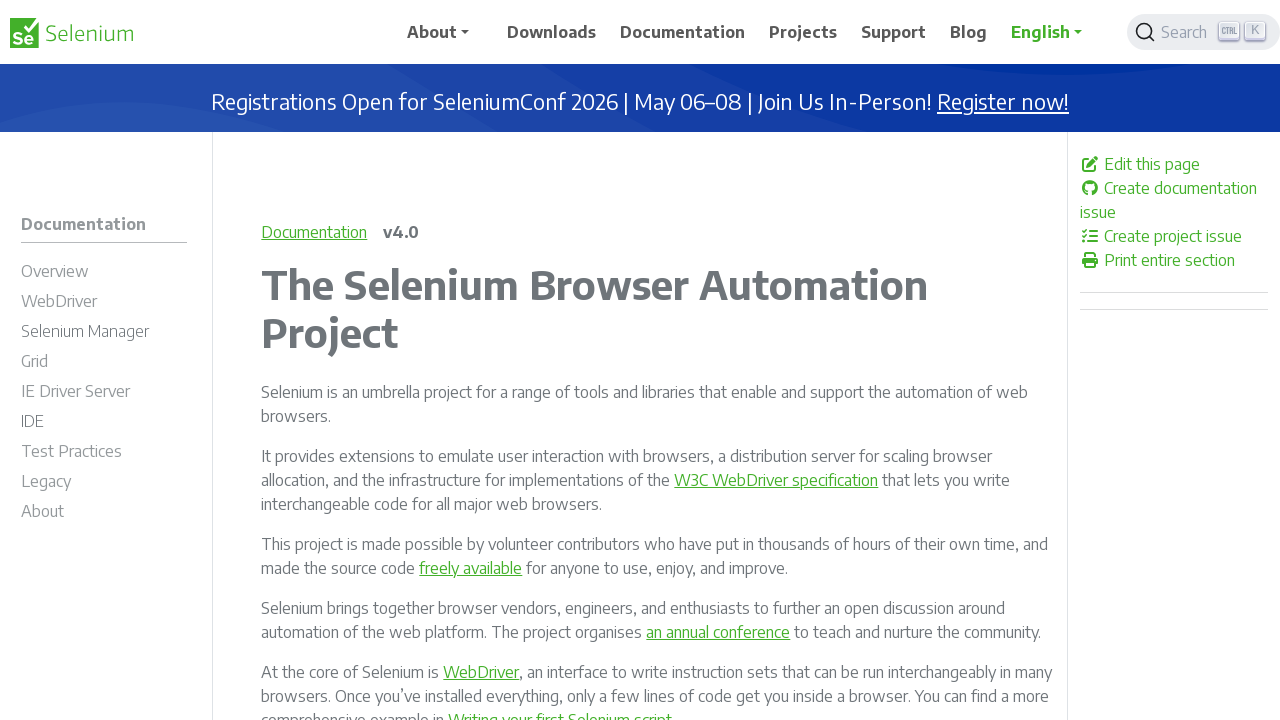

Verified that a link is enabled and clickable
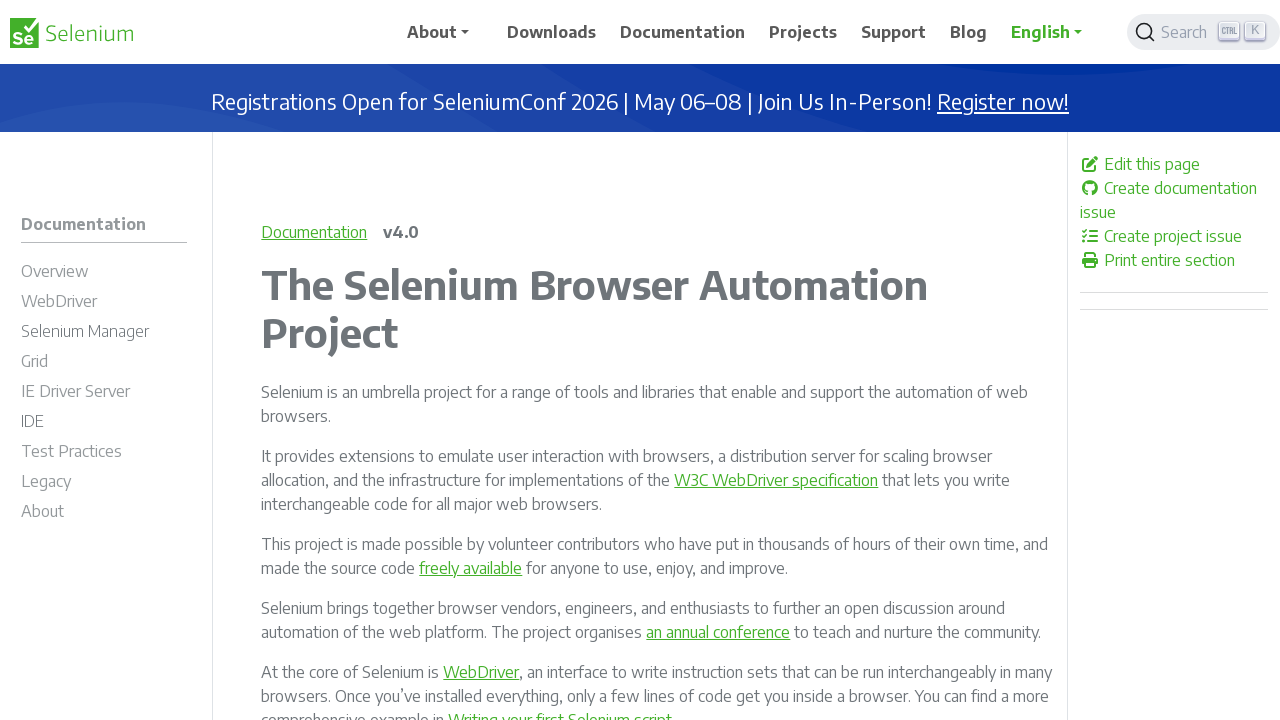

Verified that a link is enabled and clickable
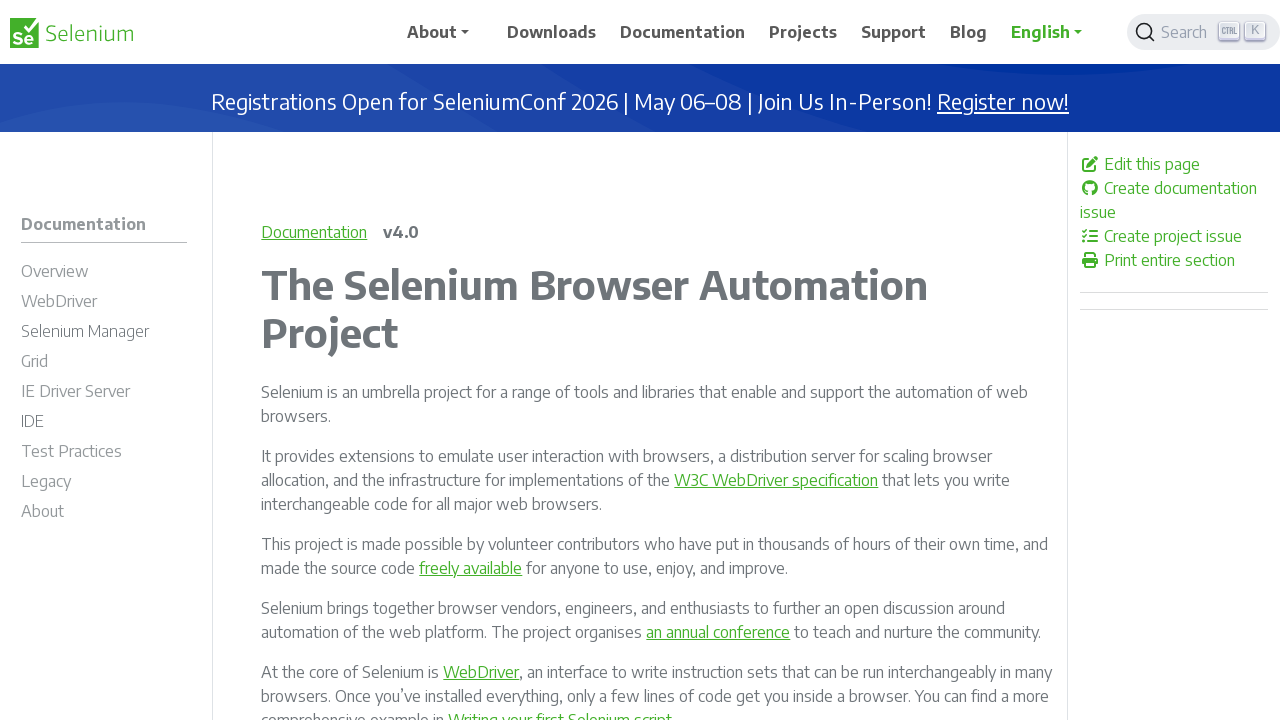

Verified that a link is enabled and clickable
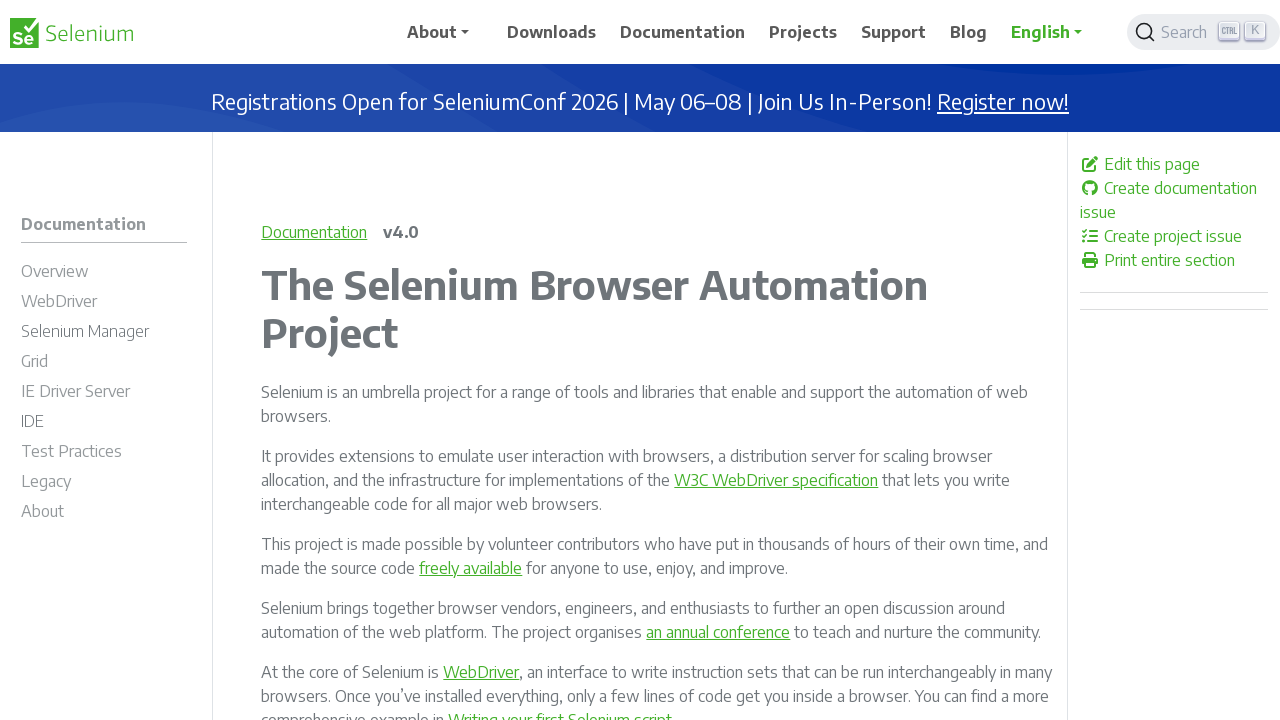

Verified that a link is enabled and clickable
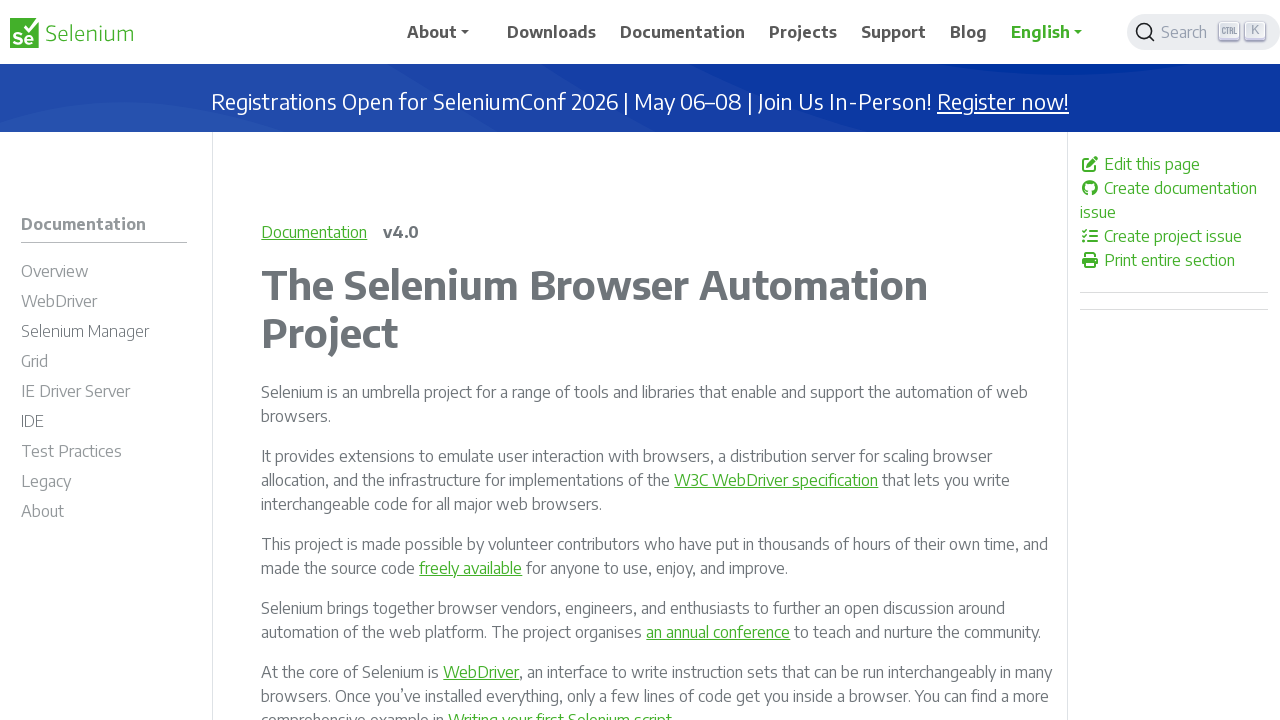

Verified that a link is enabled and clickable
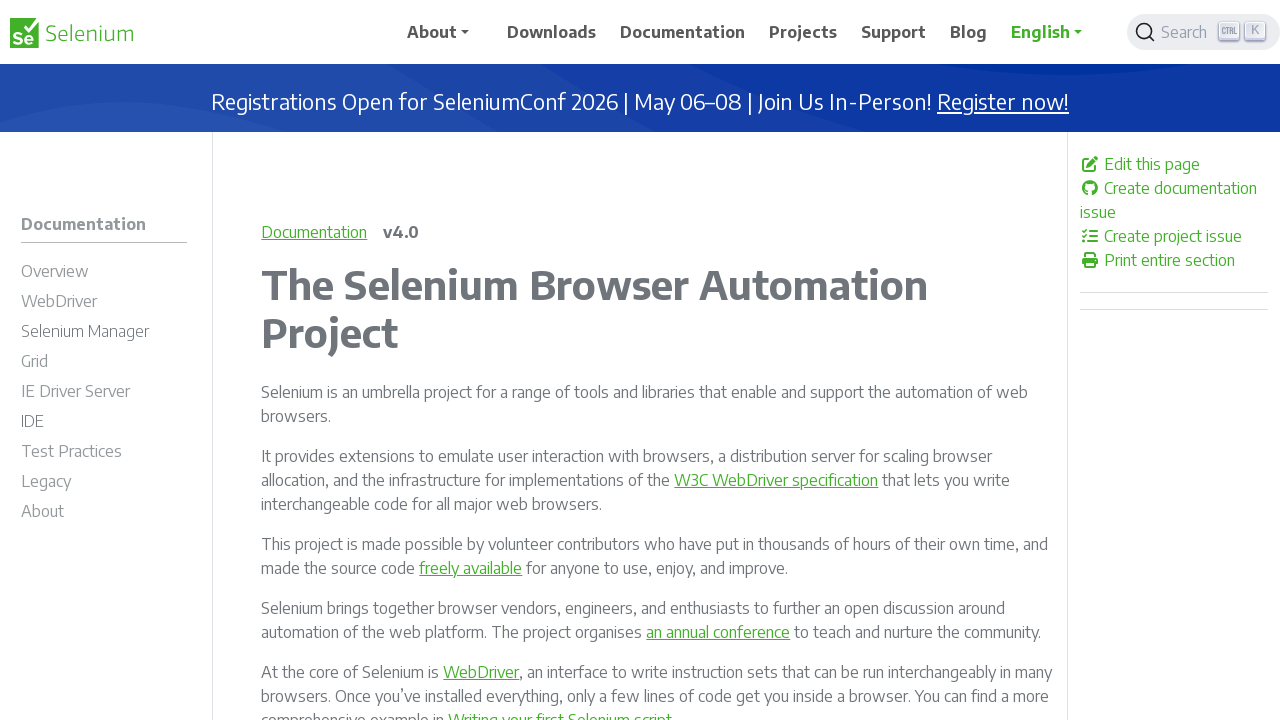

Verified that a link is enabled and clickable
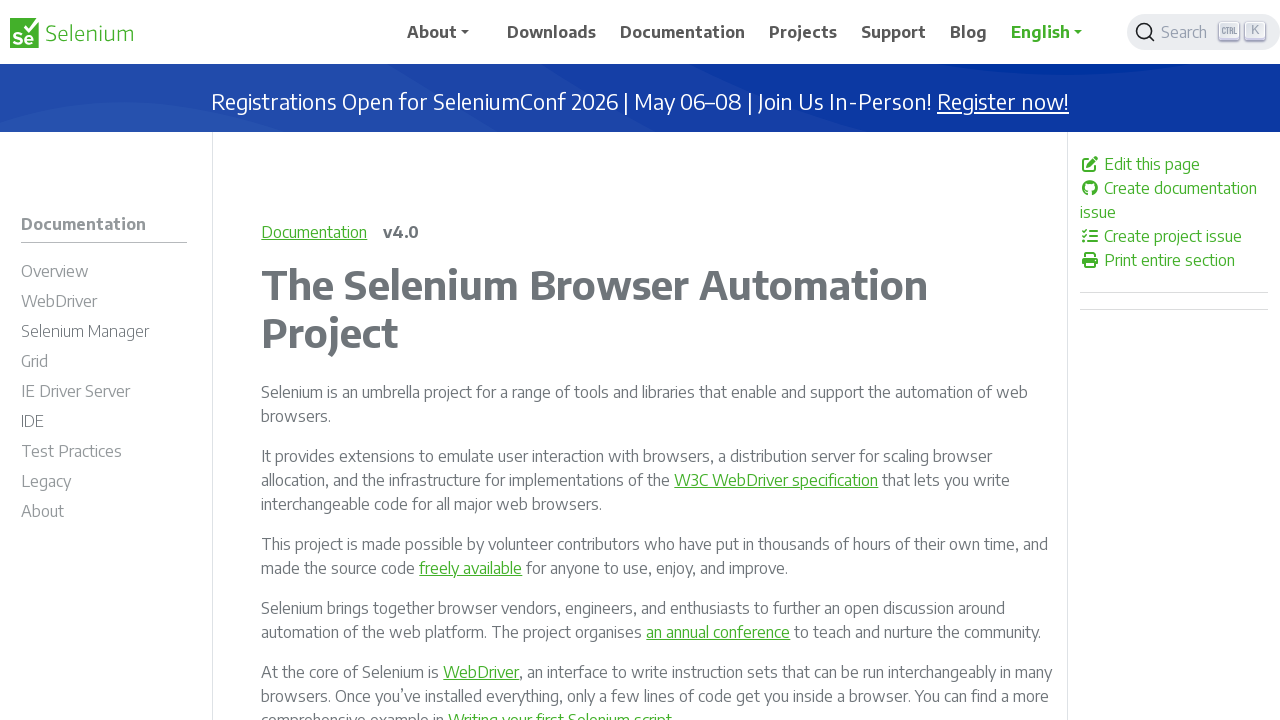

Verified that a link is enabled and clickable
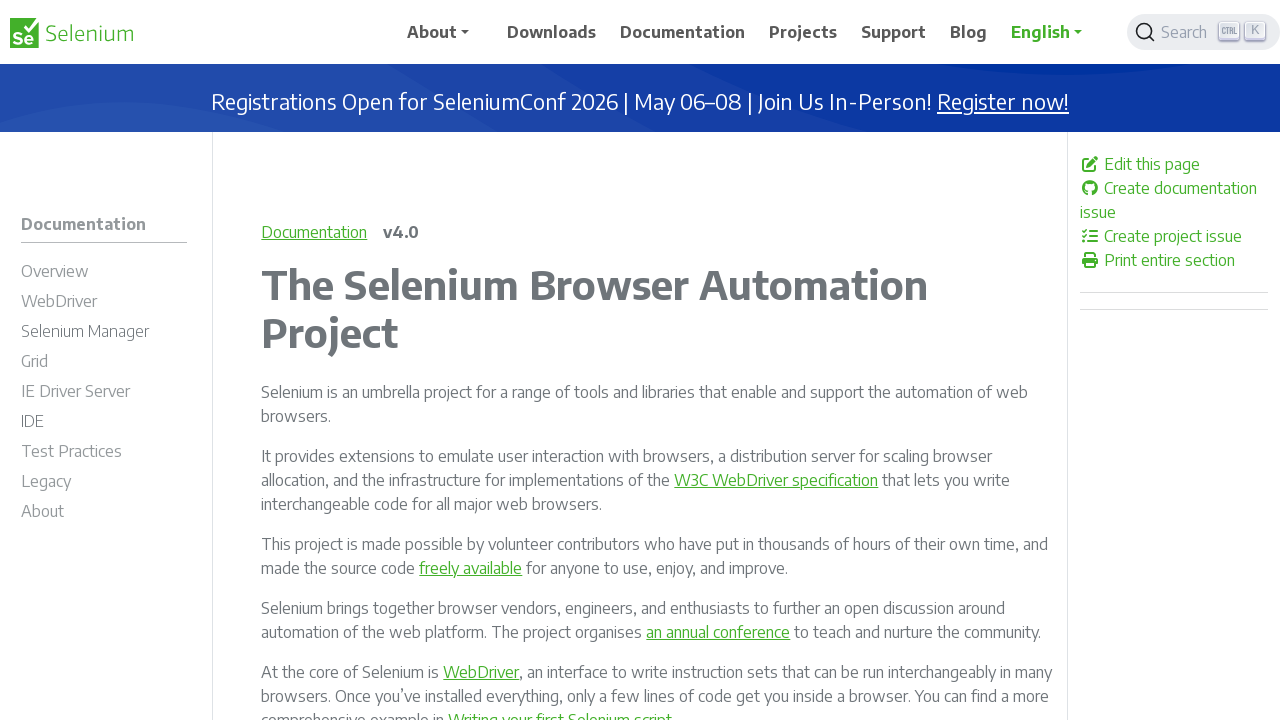

Verified that a link is enabled and clickable
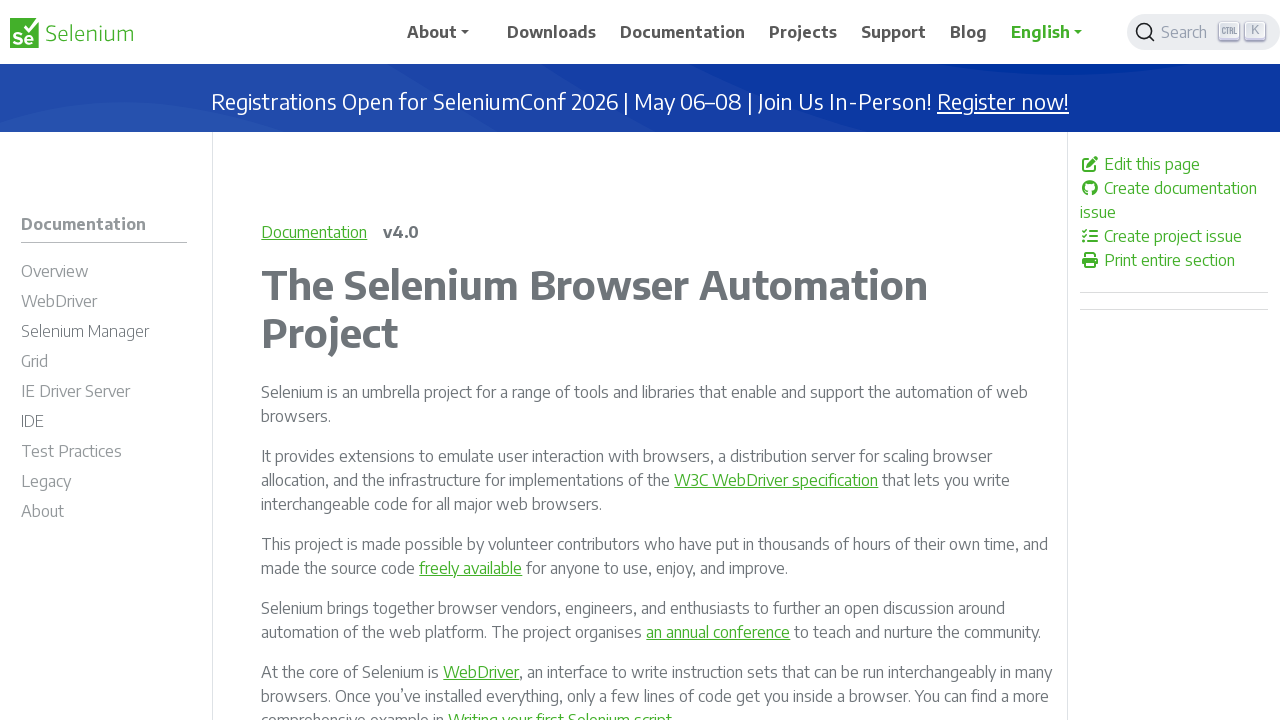

Verified that a link is enabled and clickable
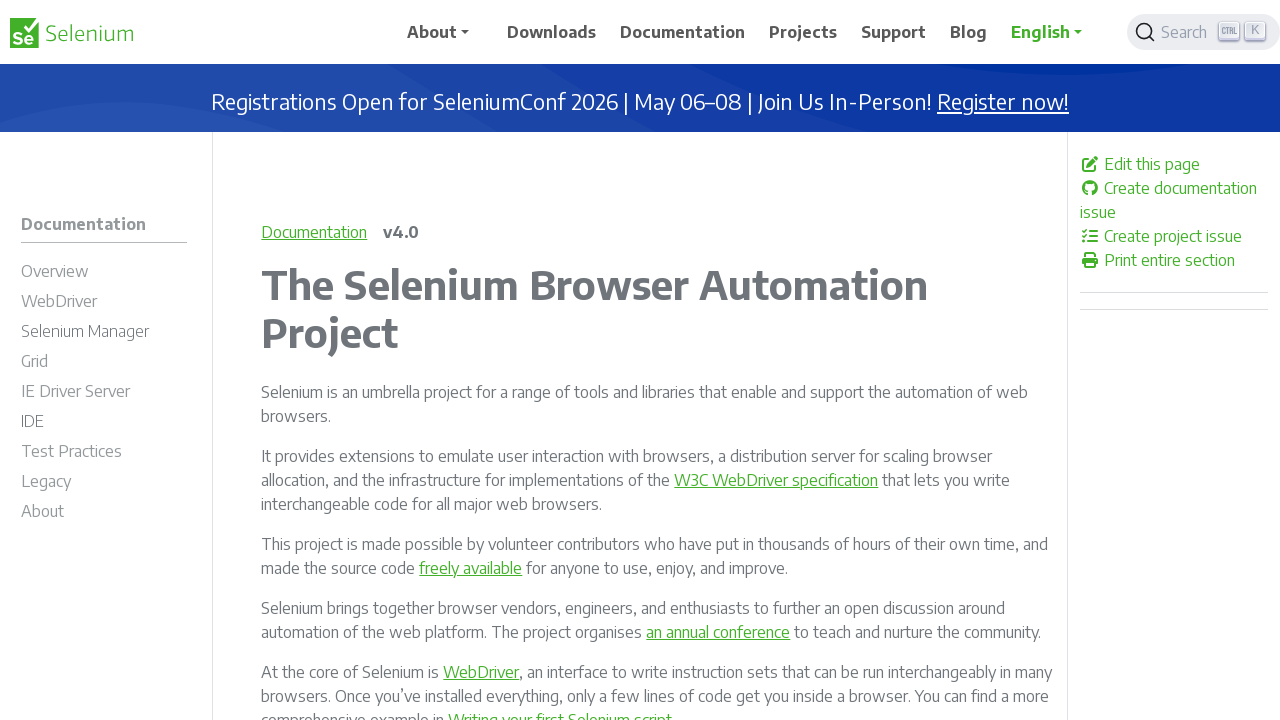

Verified that a link is enabled and clickable
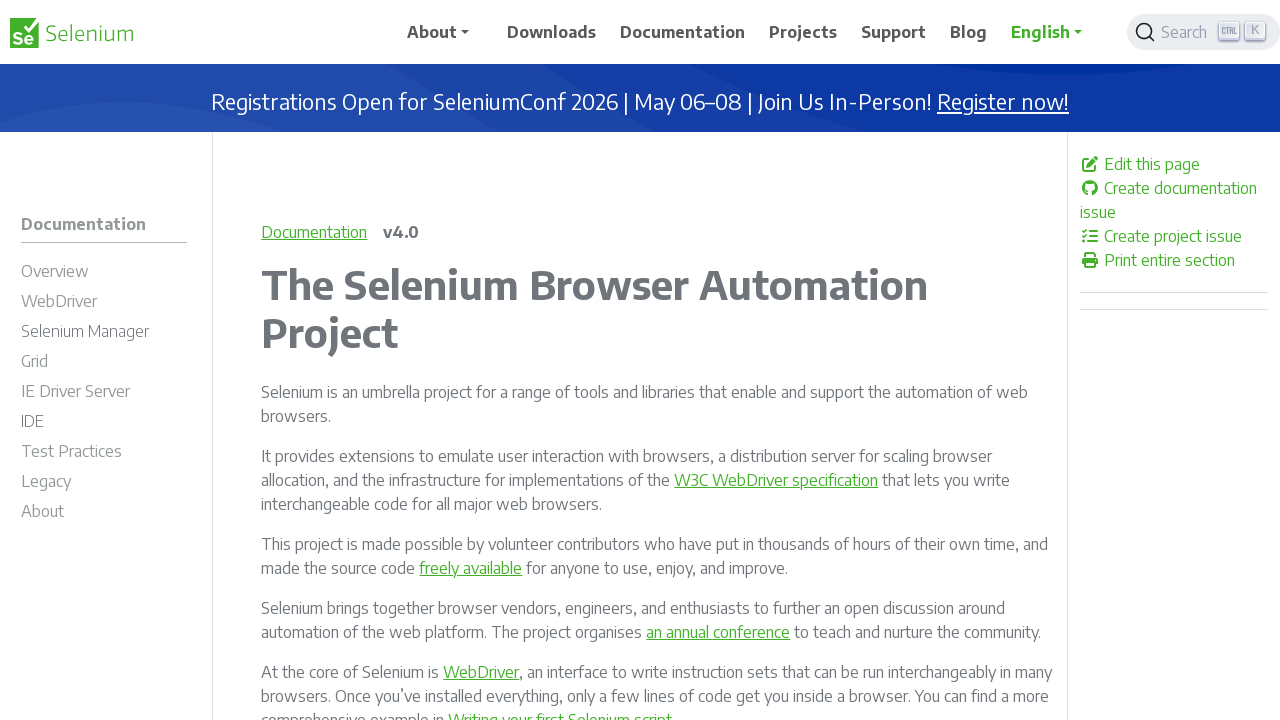

Verified that a link is enabled and clickable
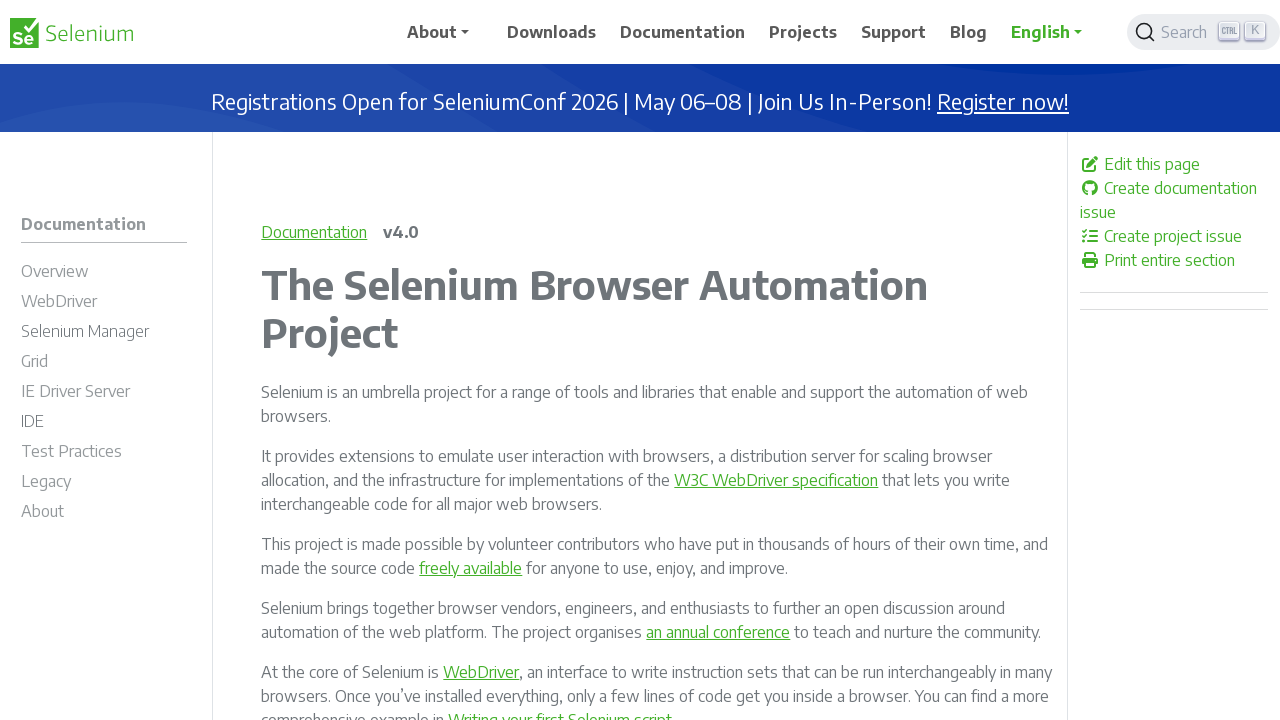

Verified that a link is enabled and clickable
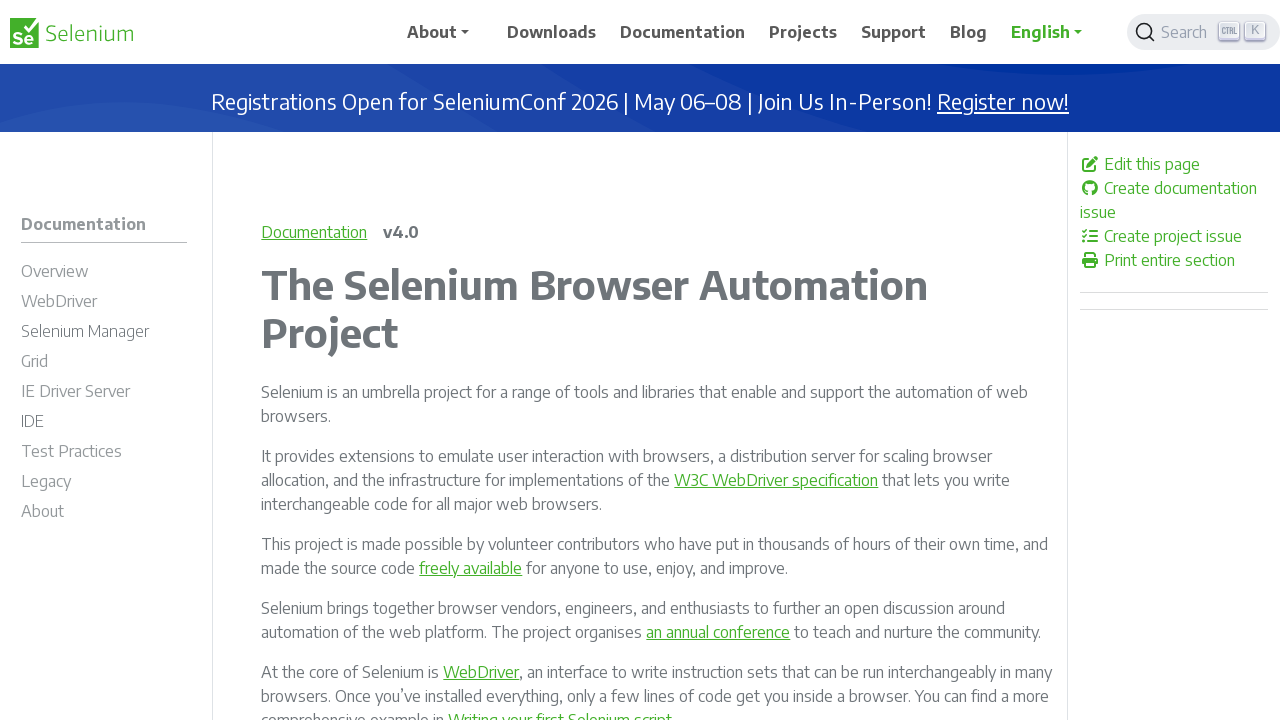

Verified that a link is enabled and clickable
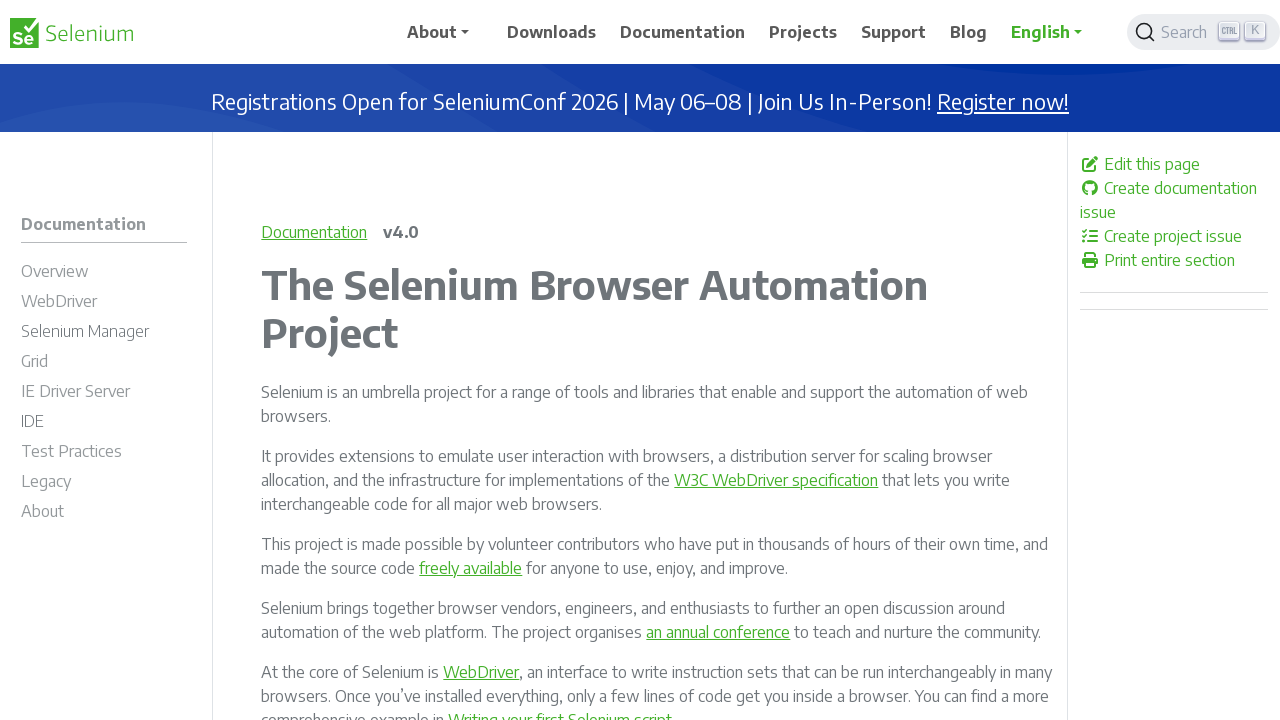

Verified that a link is enabled and clickable
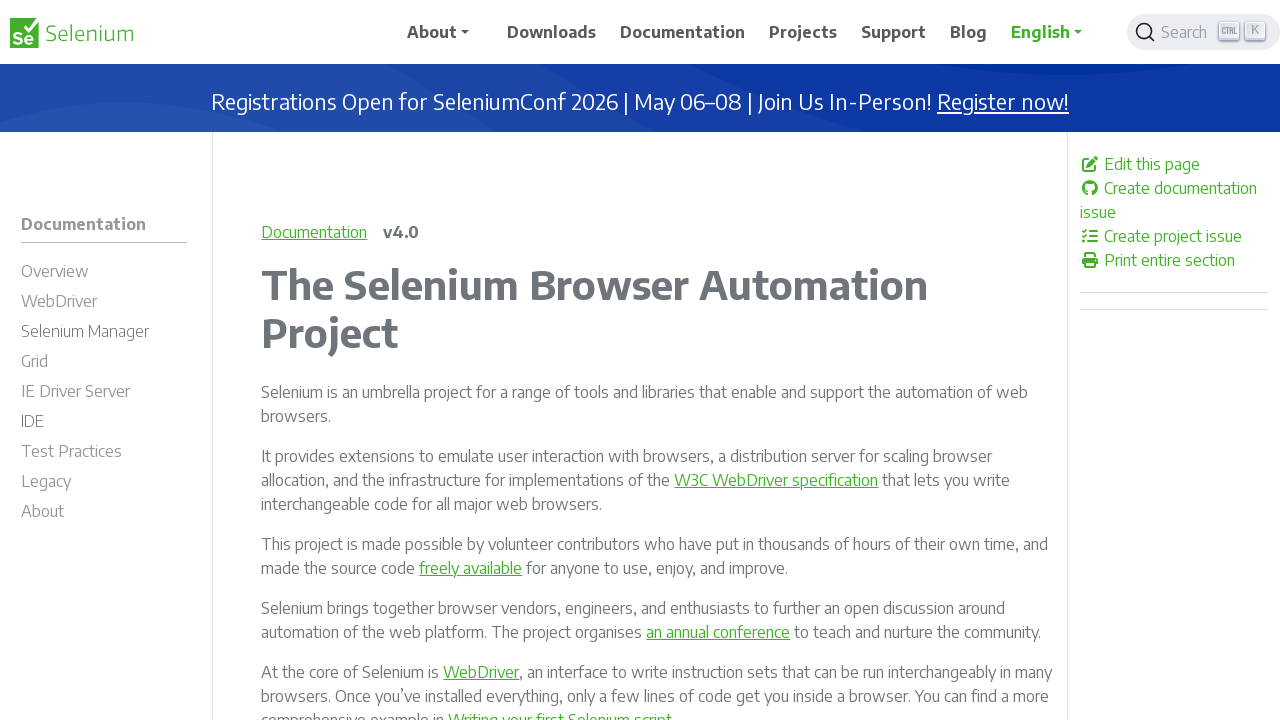

Verified that a link is enabled and clickable
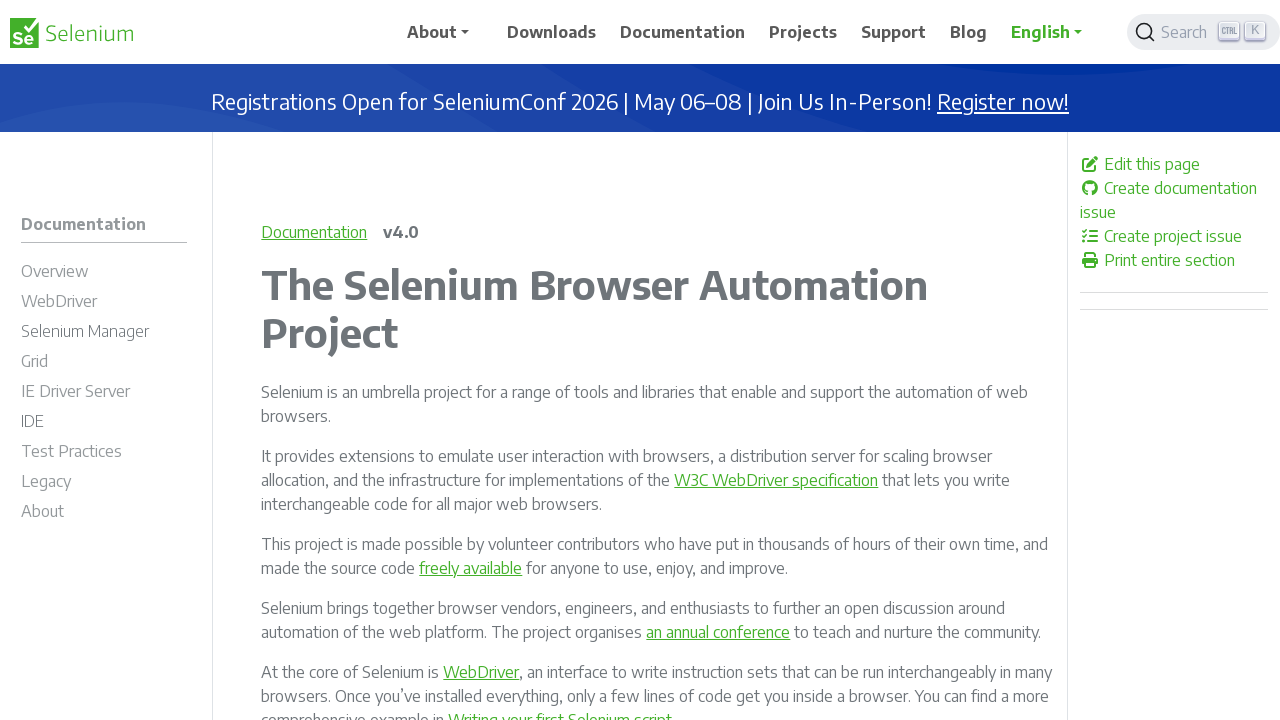

Verified that a link is enabled and clickable
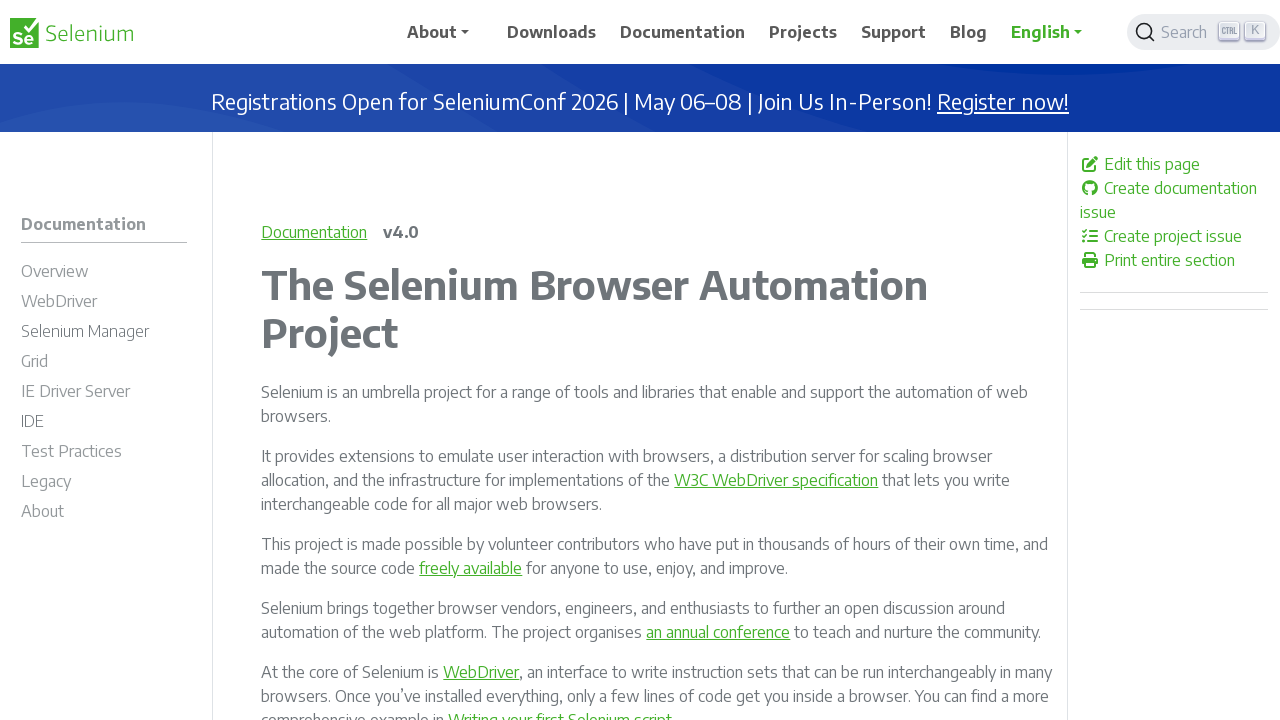

Verified that a link is enabled and clickable
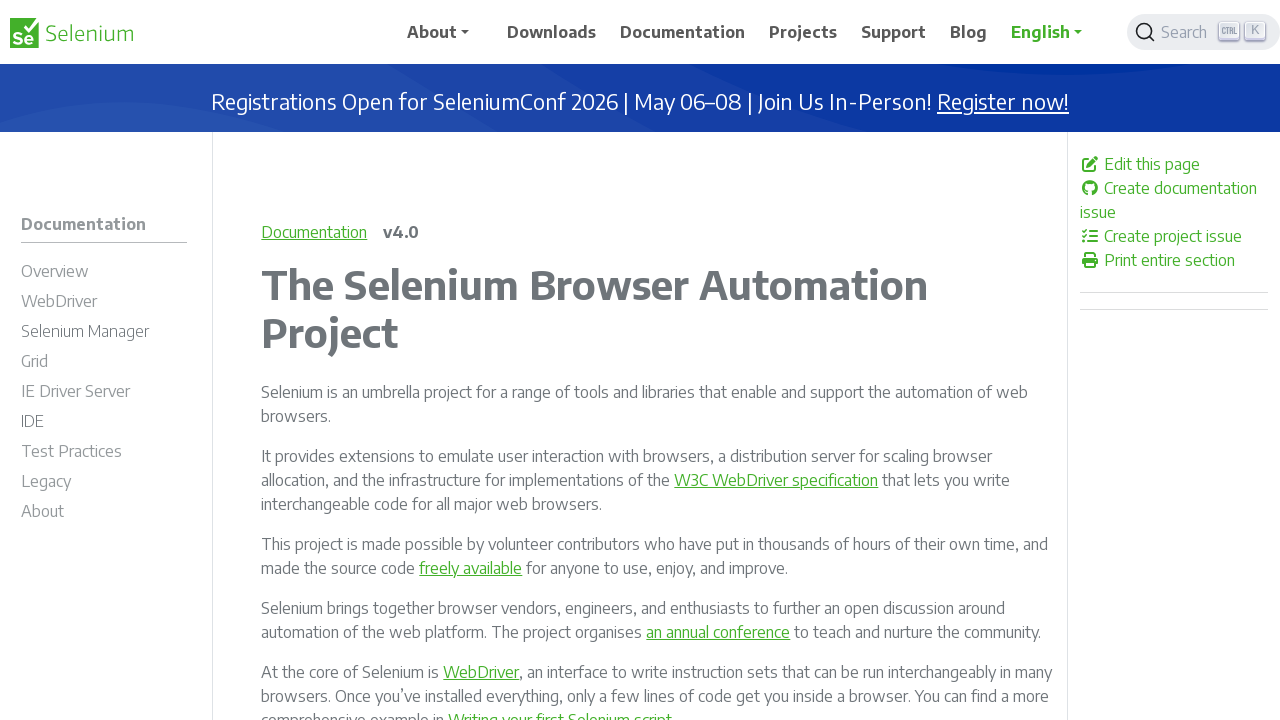

Verified that a link is enabled and clickable
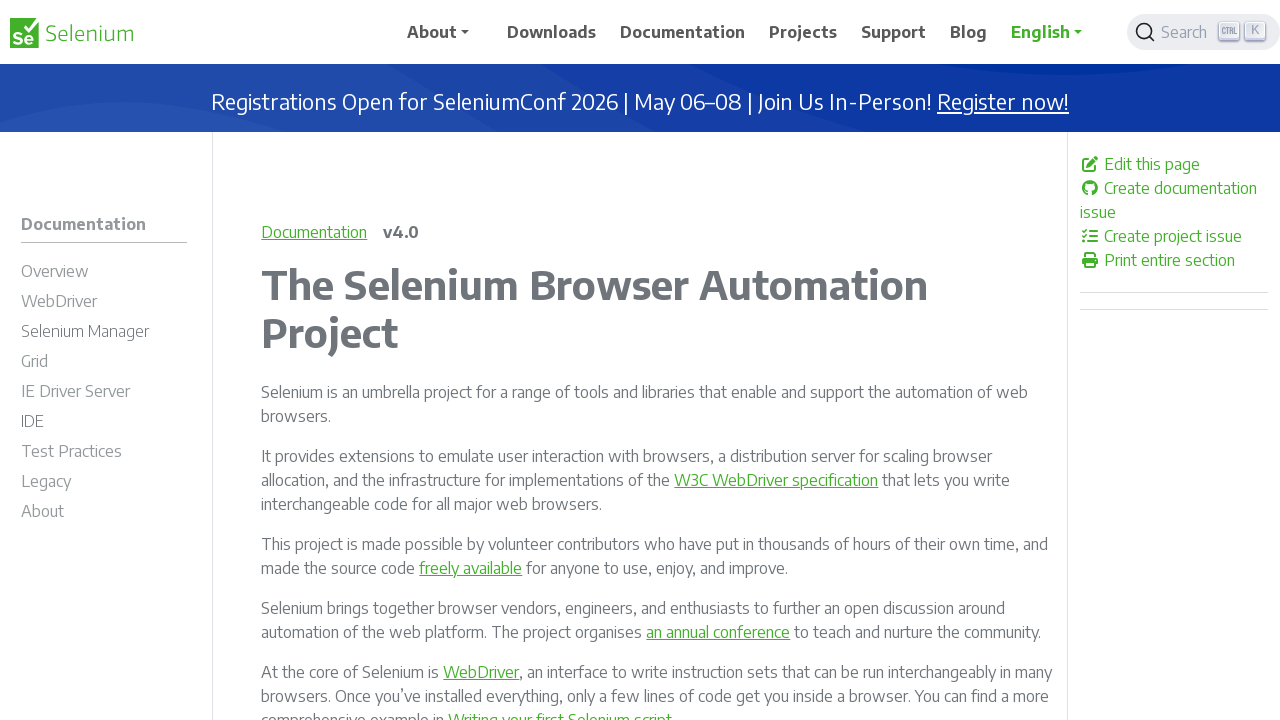

Verified that a link is enabled and clickable
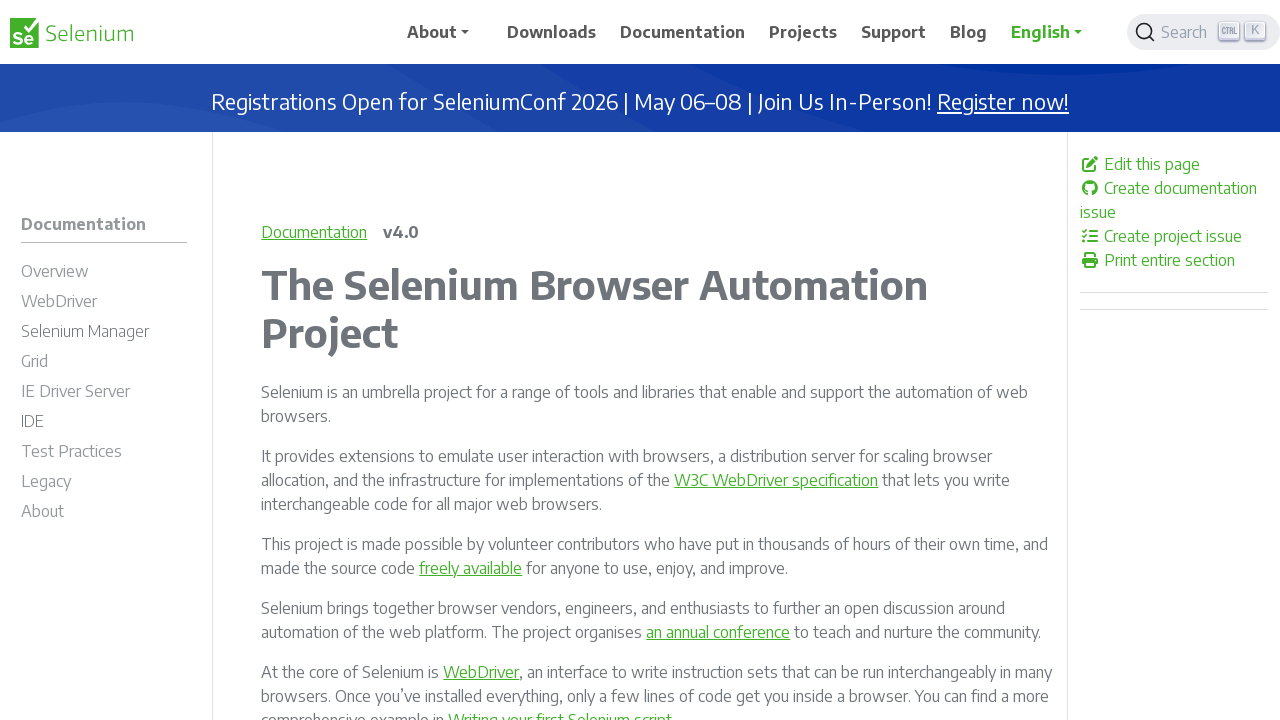

Verified that a link is enabled and clickable
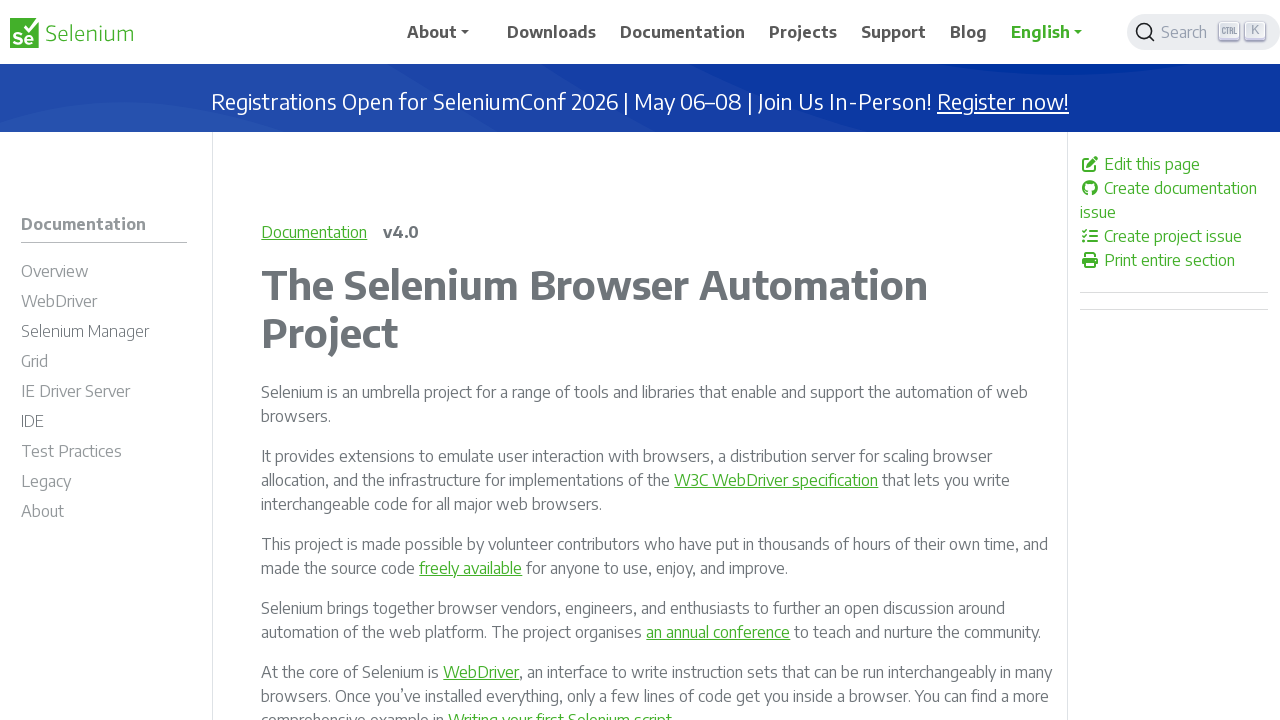

Verified that a link is enabled and clickable
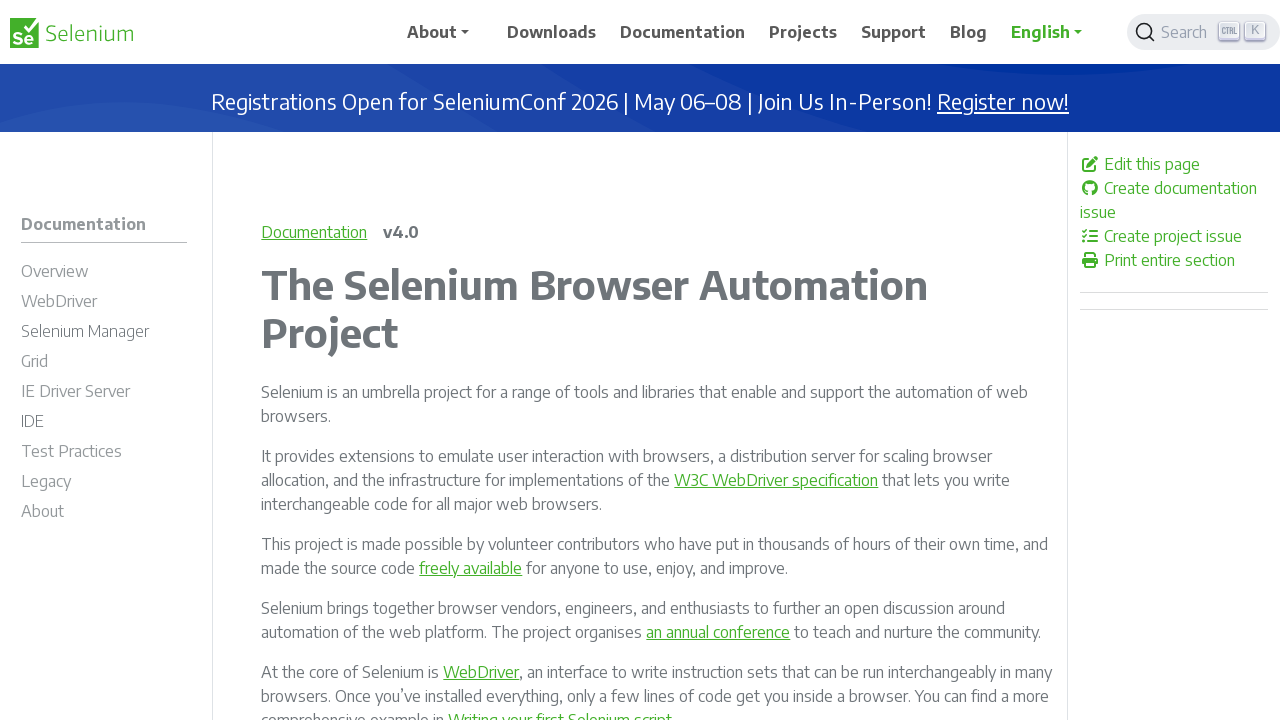

Verified that a link is enabled and clickable
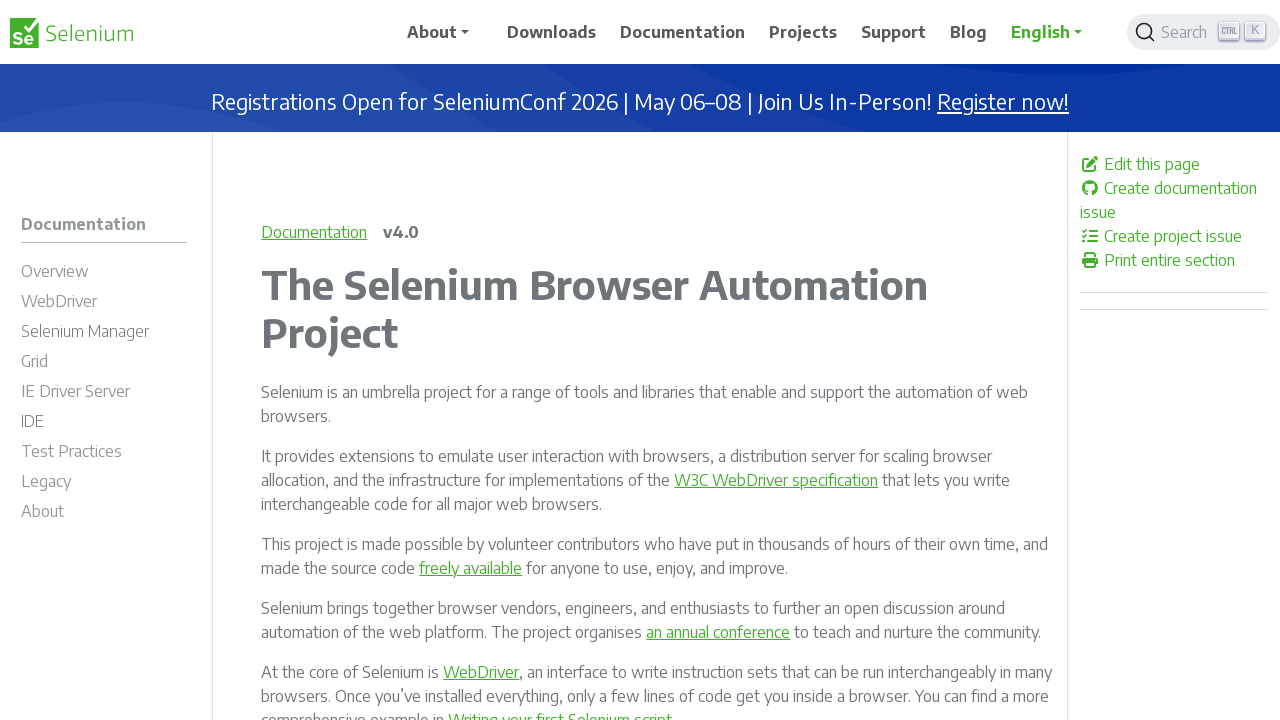

Verified that a link is enabled and clickable
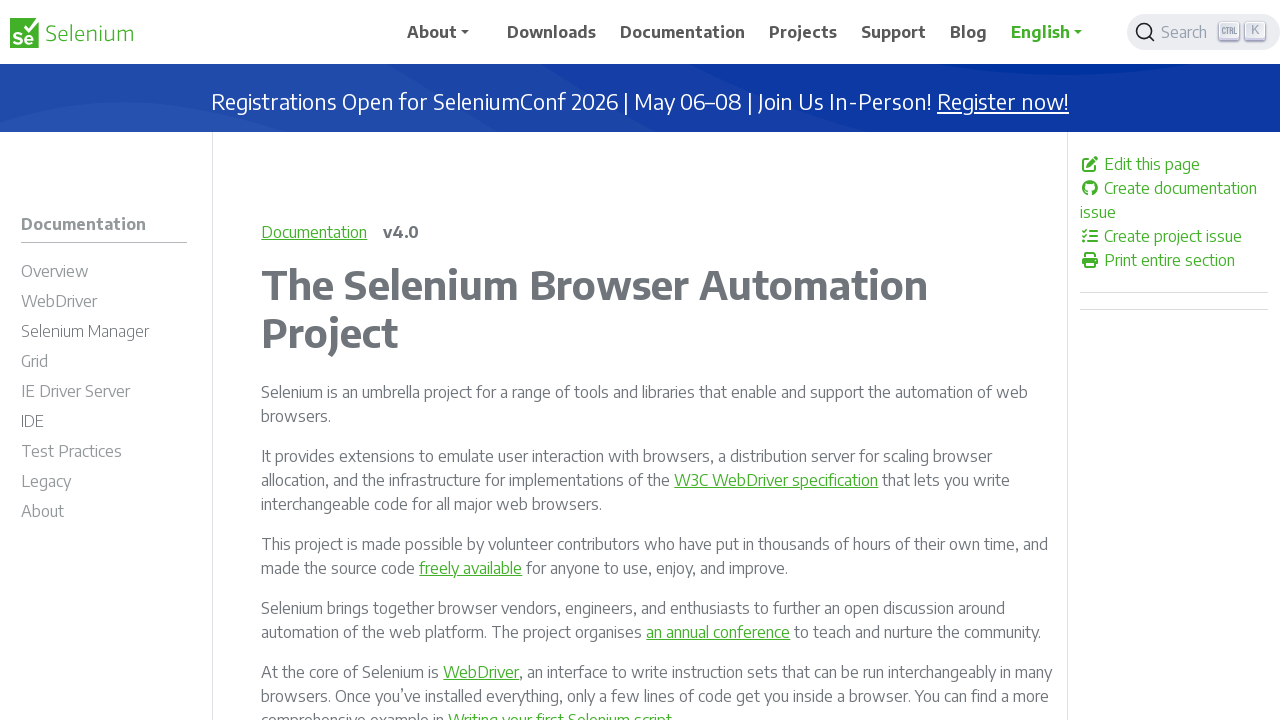

Verified that a link is enabled and clickable
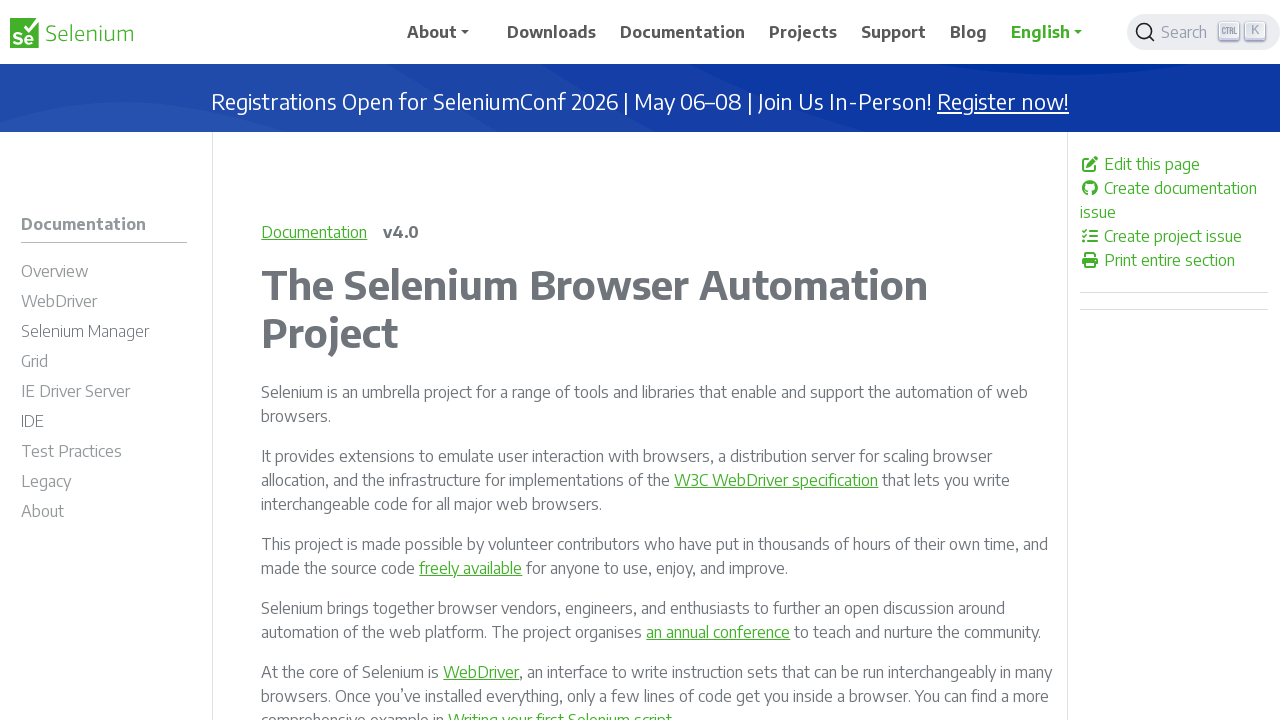

Verified that a link is enabled and clickable
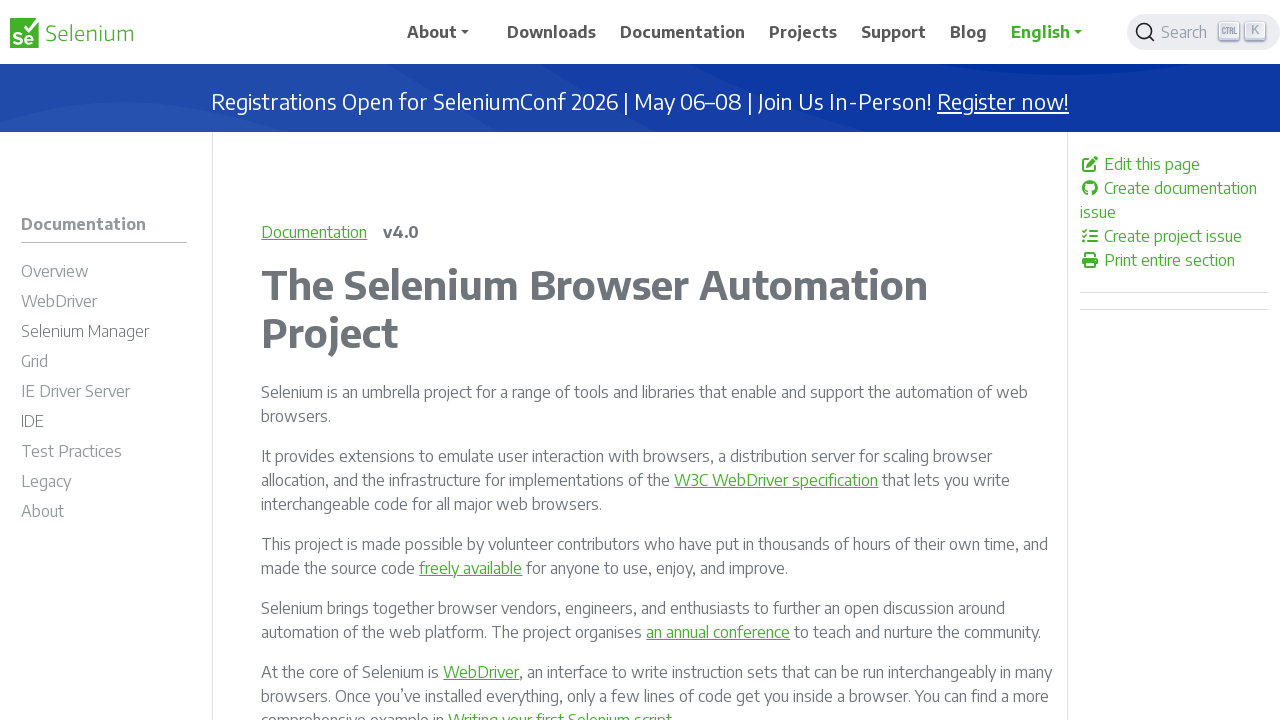

Verified that a link is enabled and clickable
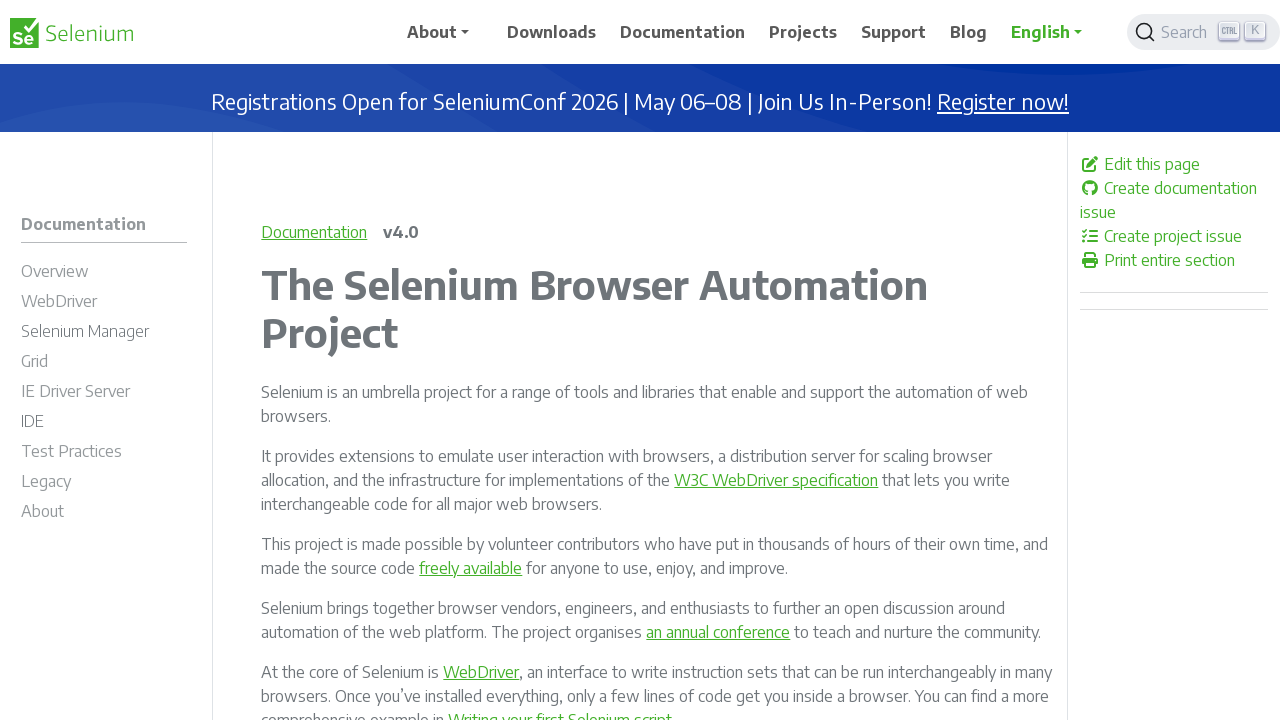

Verified that a link is enabled and clickable
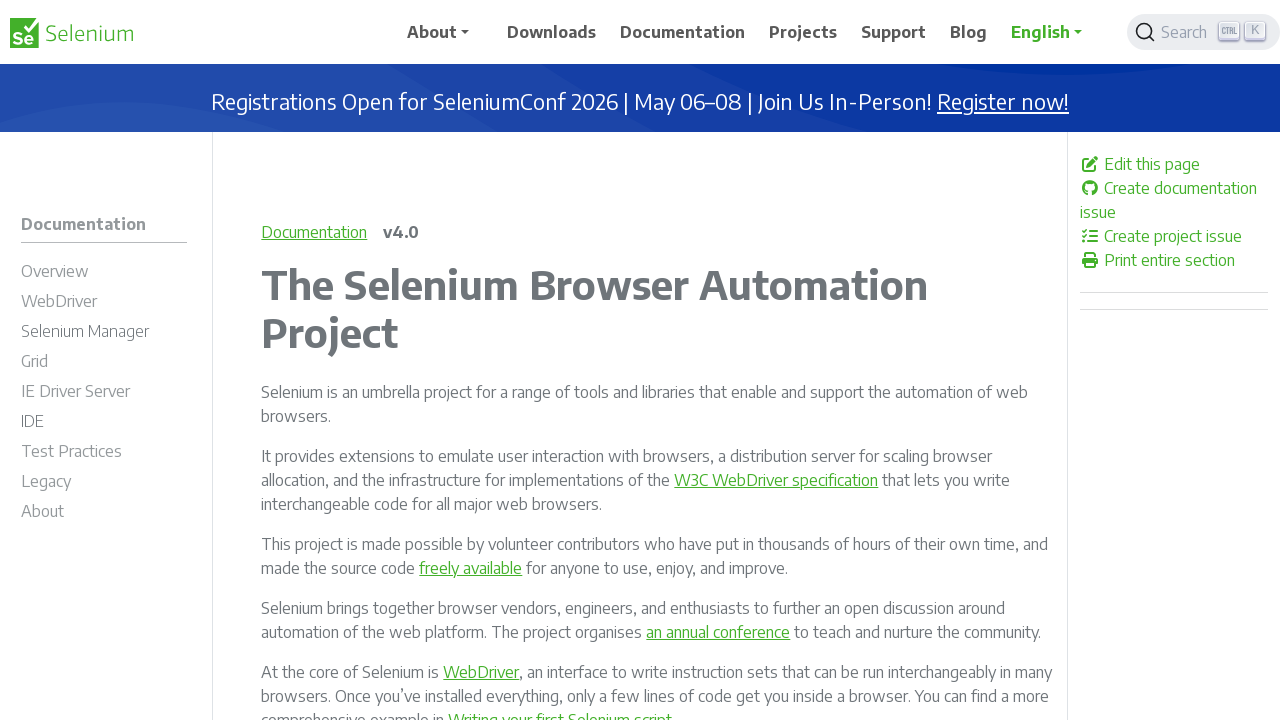

Verified that a link is enabled and clickable
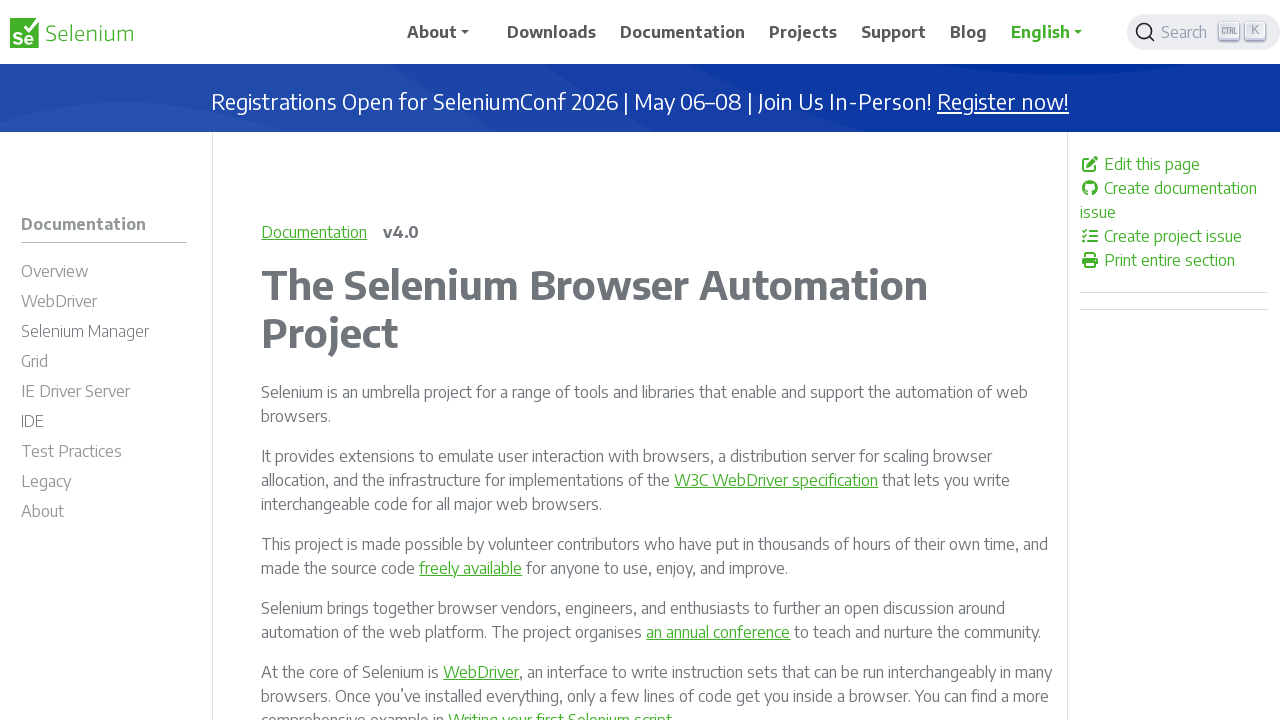

Verified that a link is enabled and clickable
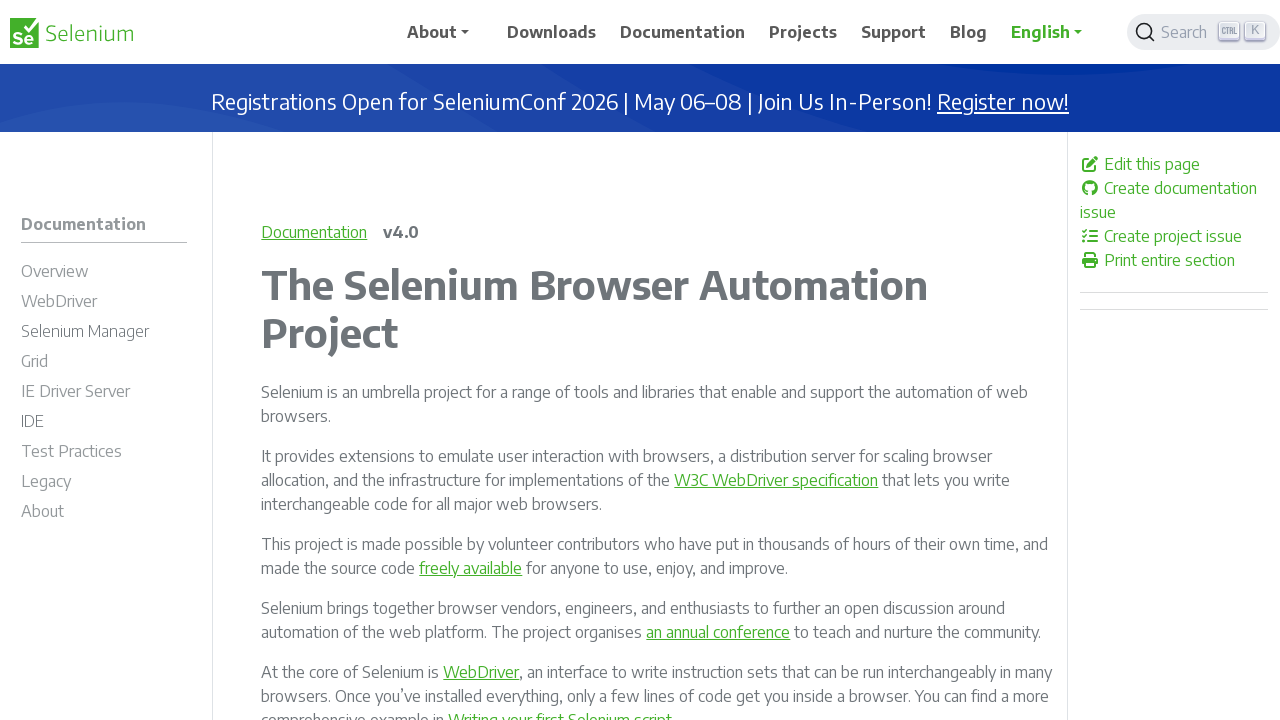

Verified that a link is enabled and clickable
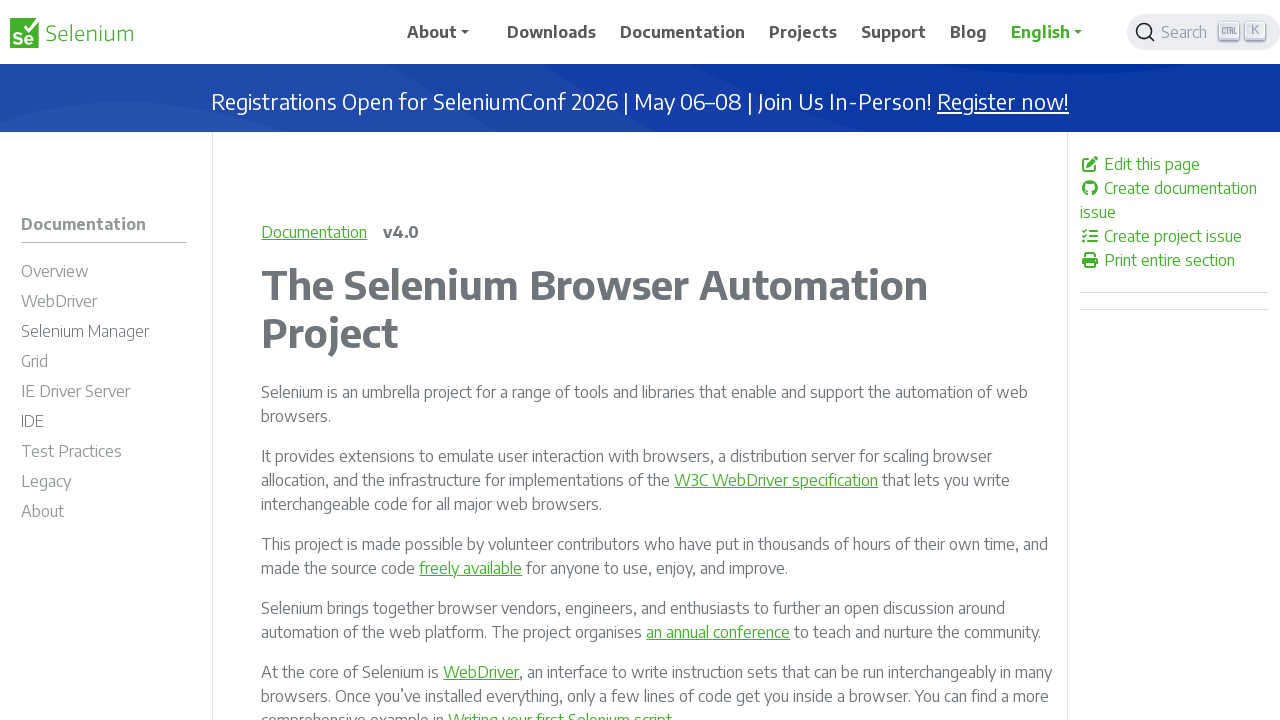

Verified that a link is enabled and clickable
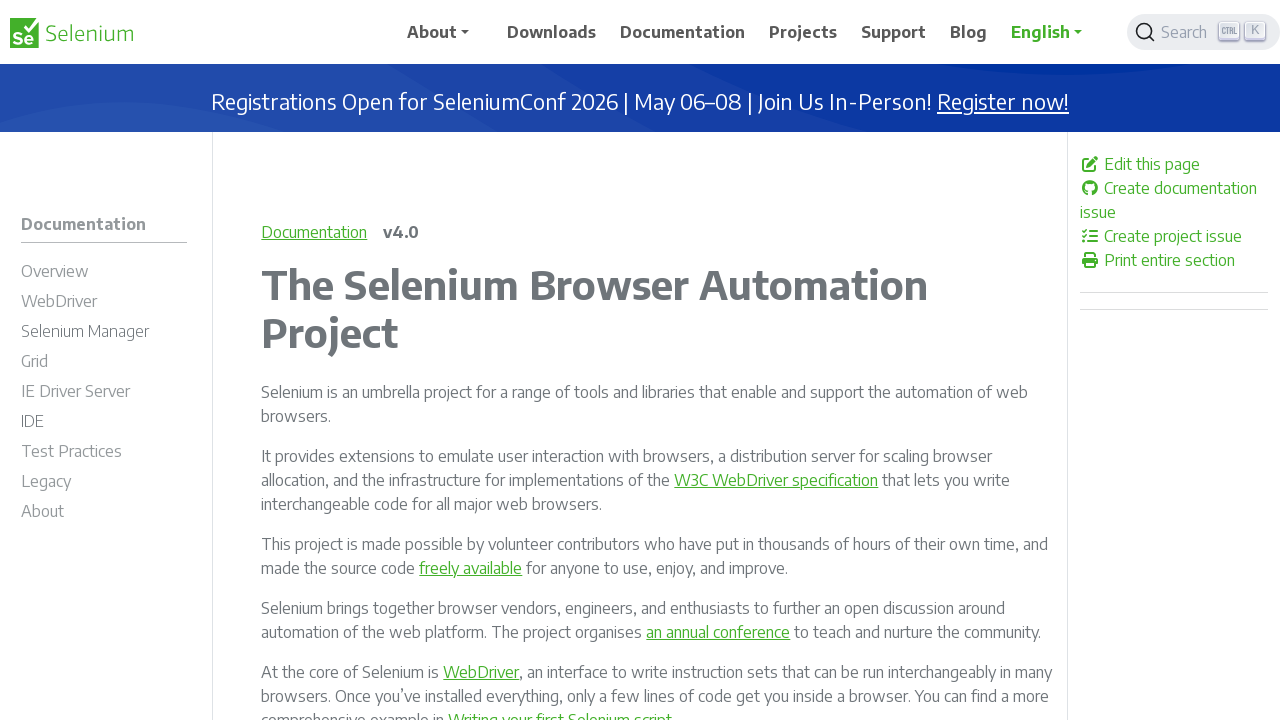

Verified that a link is enabled and clickable
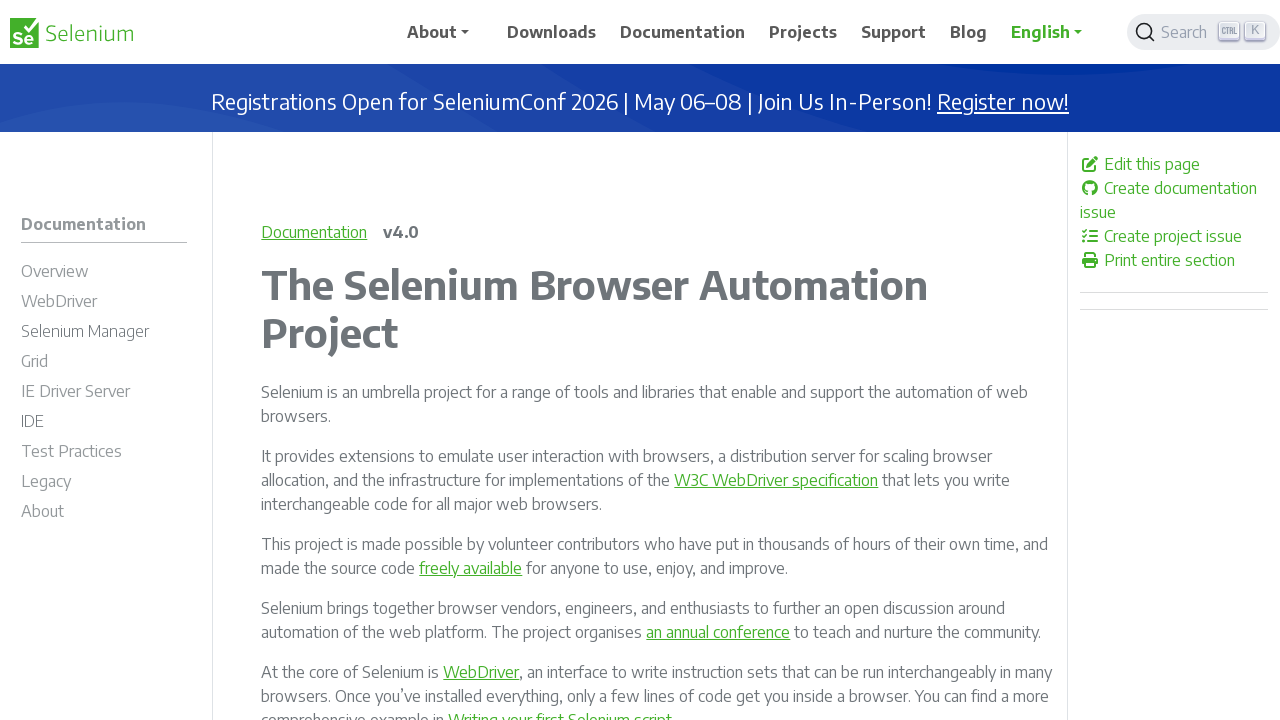

Verified that a link is enabled and clickable
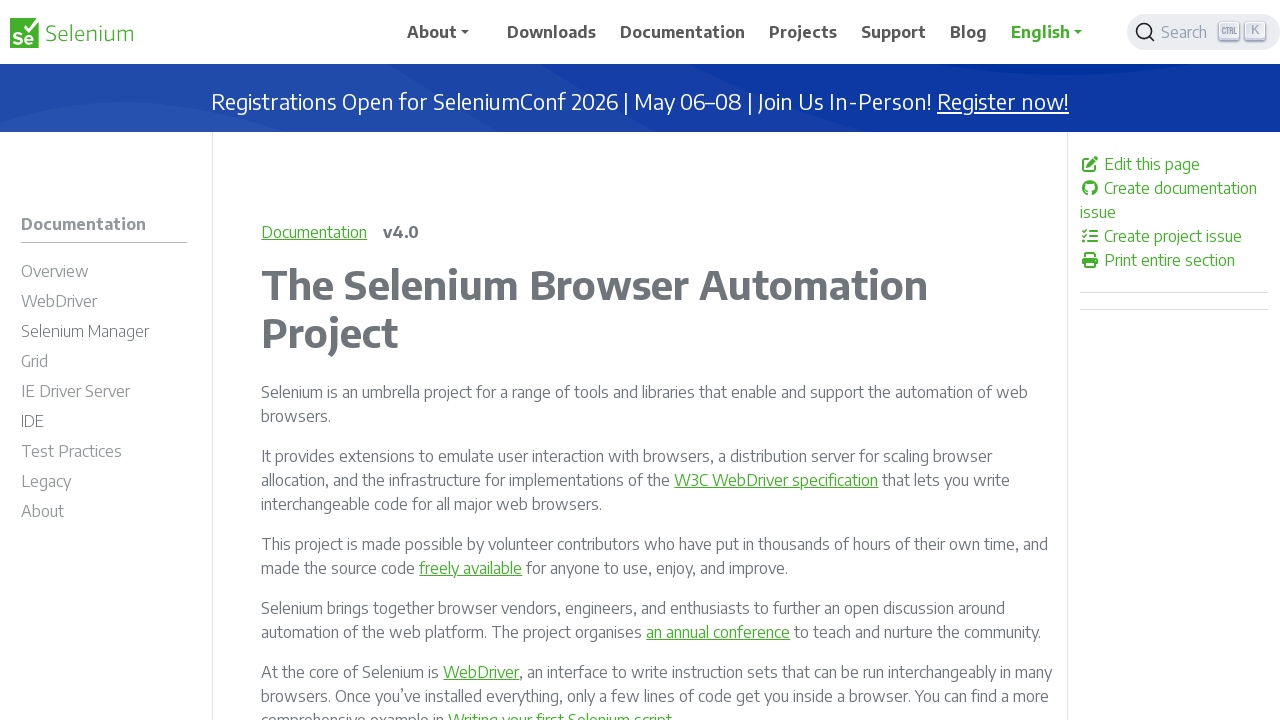

Verified that a link is enabled and clickable
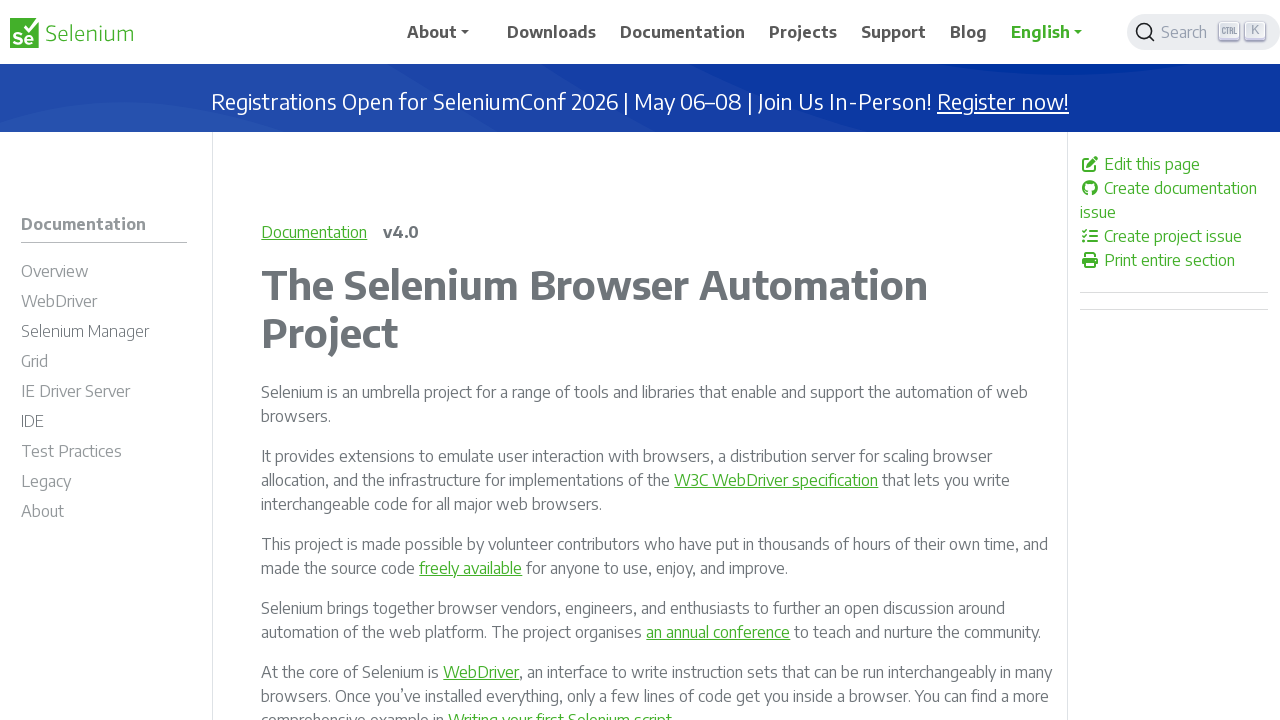

Verified that a link is enabled and clickable
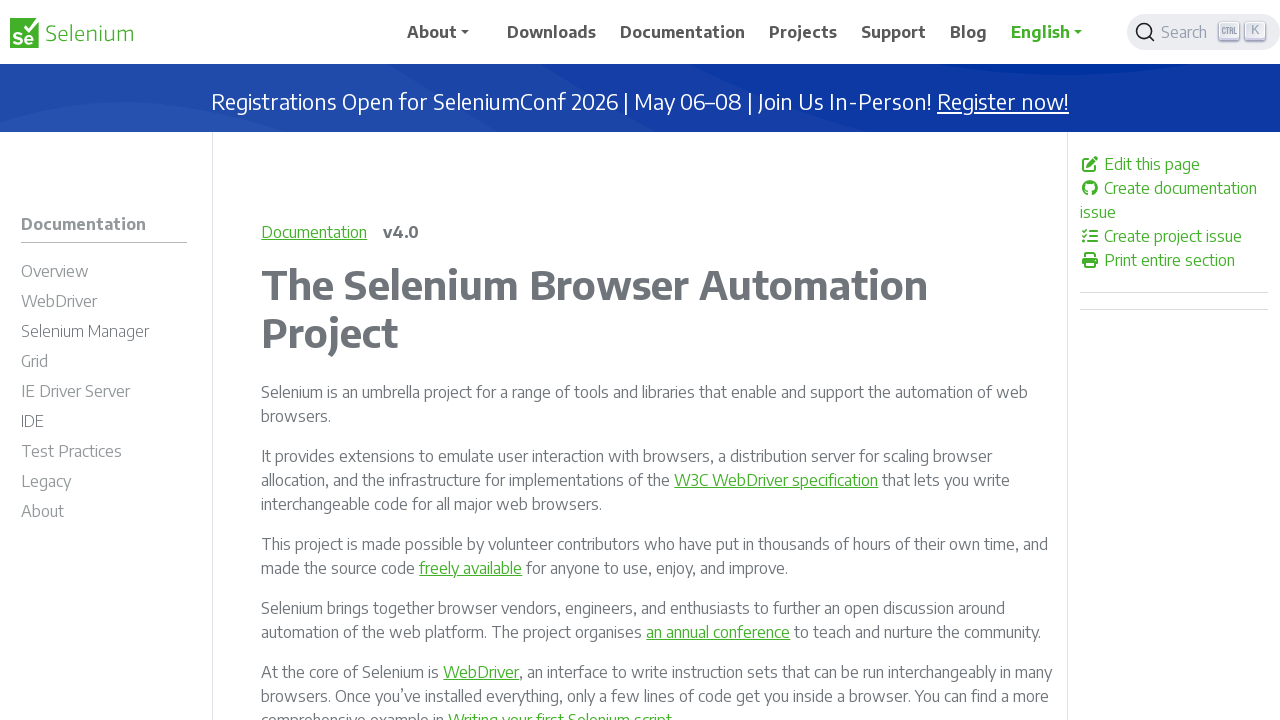

Verified that a link is enabled and clickable
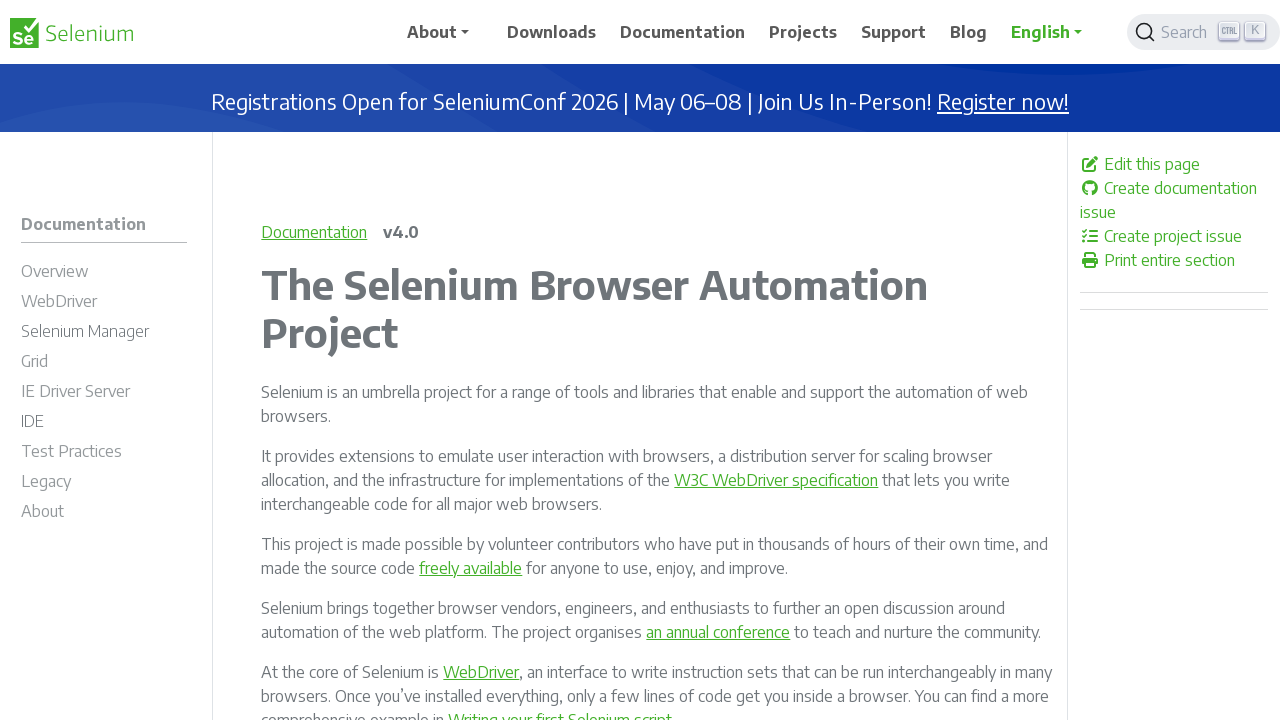

Verified that a link is enabled and clickable
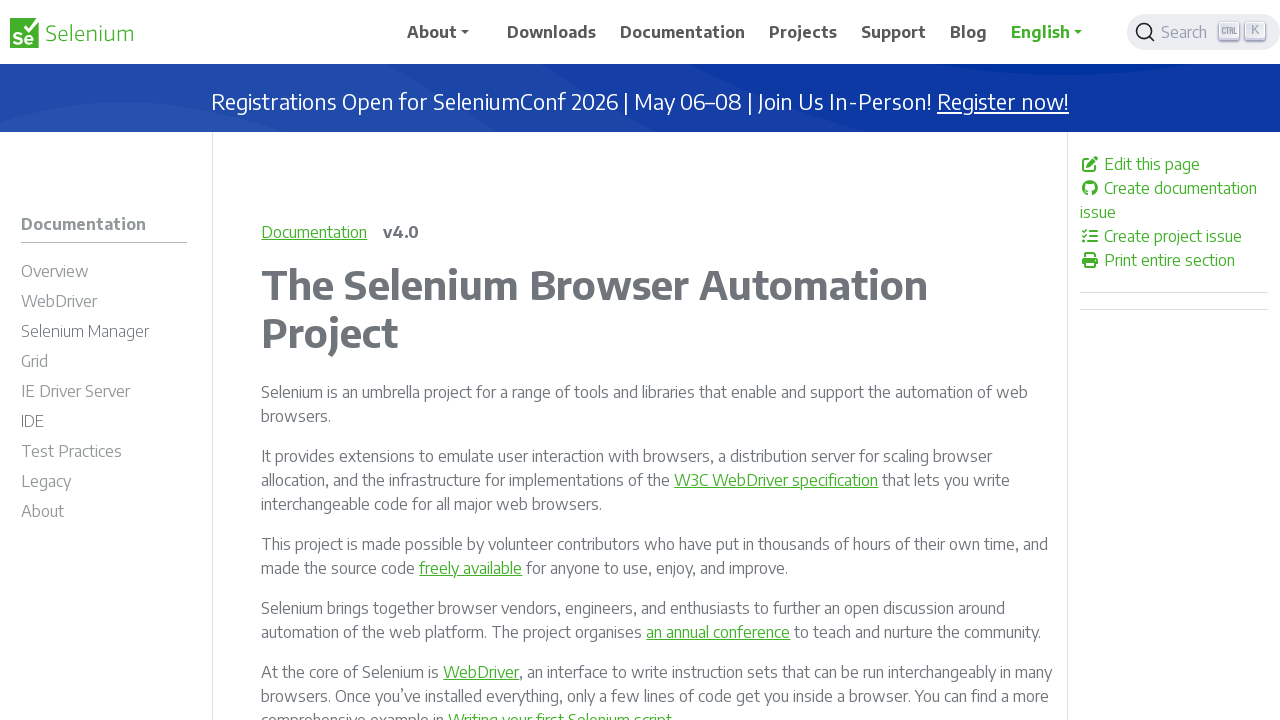

Verified that a link is enabled and clickable
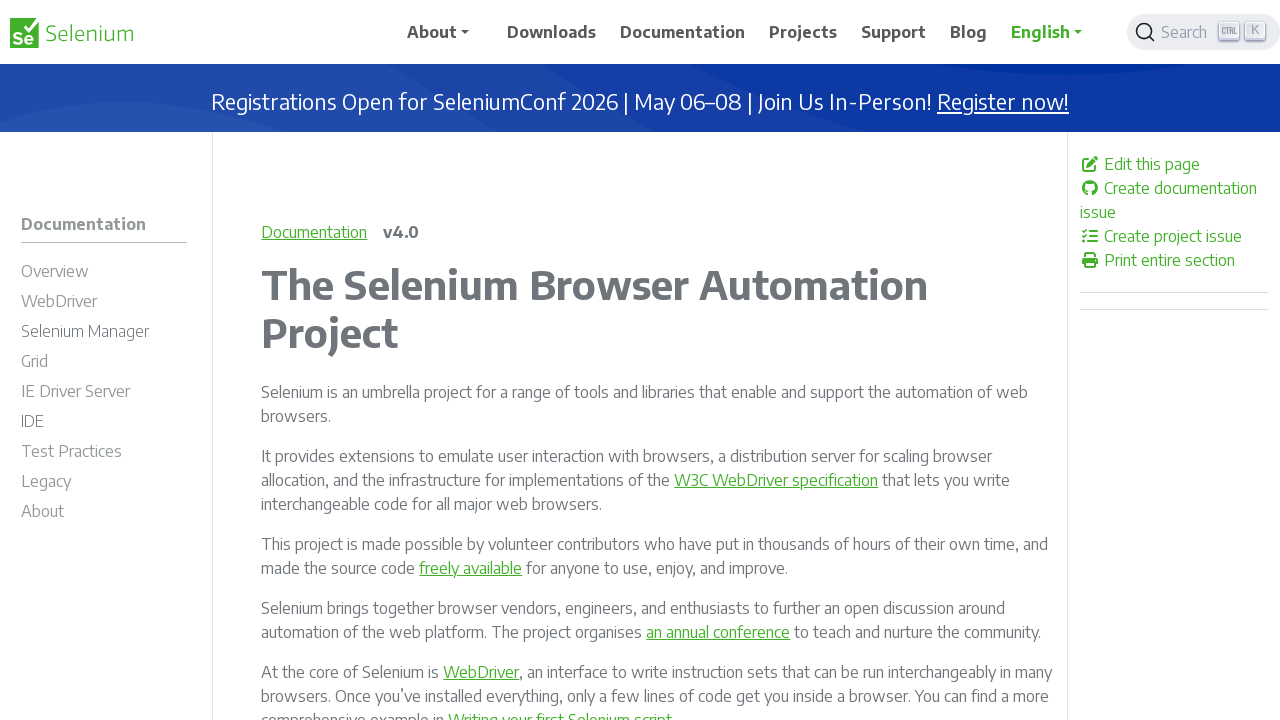

Verified that a link is enabled and clickable
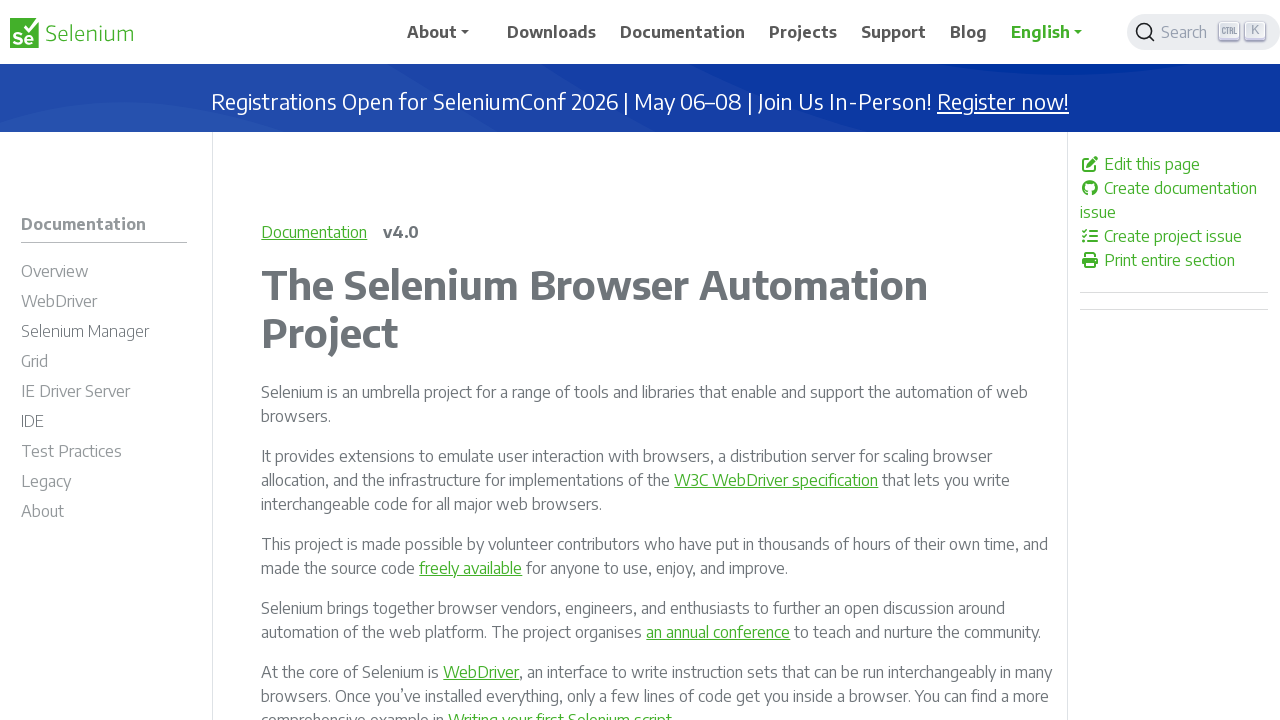

Verified that a link is enabled and clickable
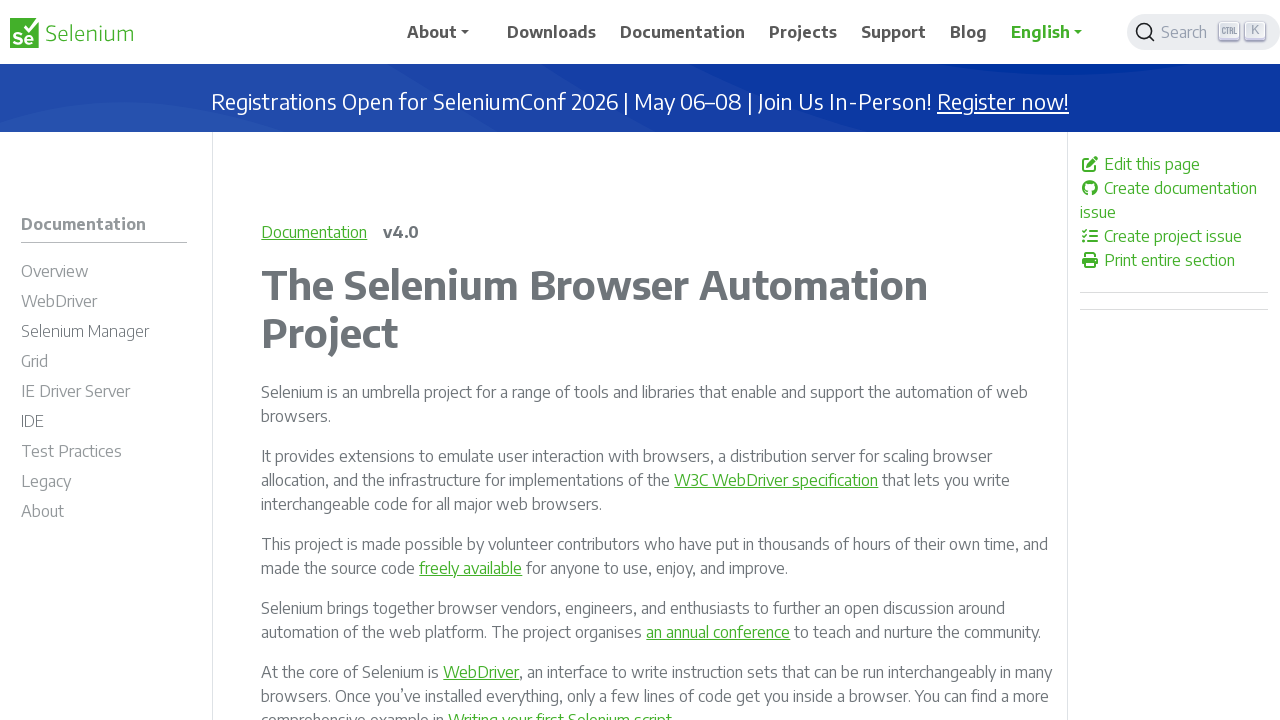

Verified that a link is enabled and clickable
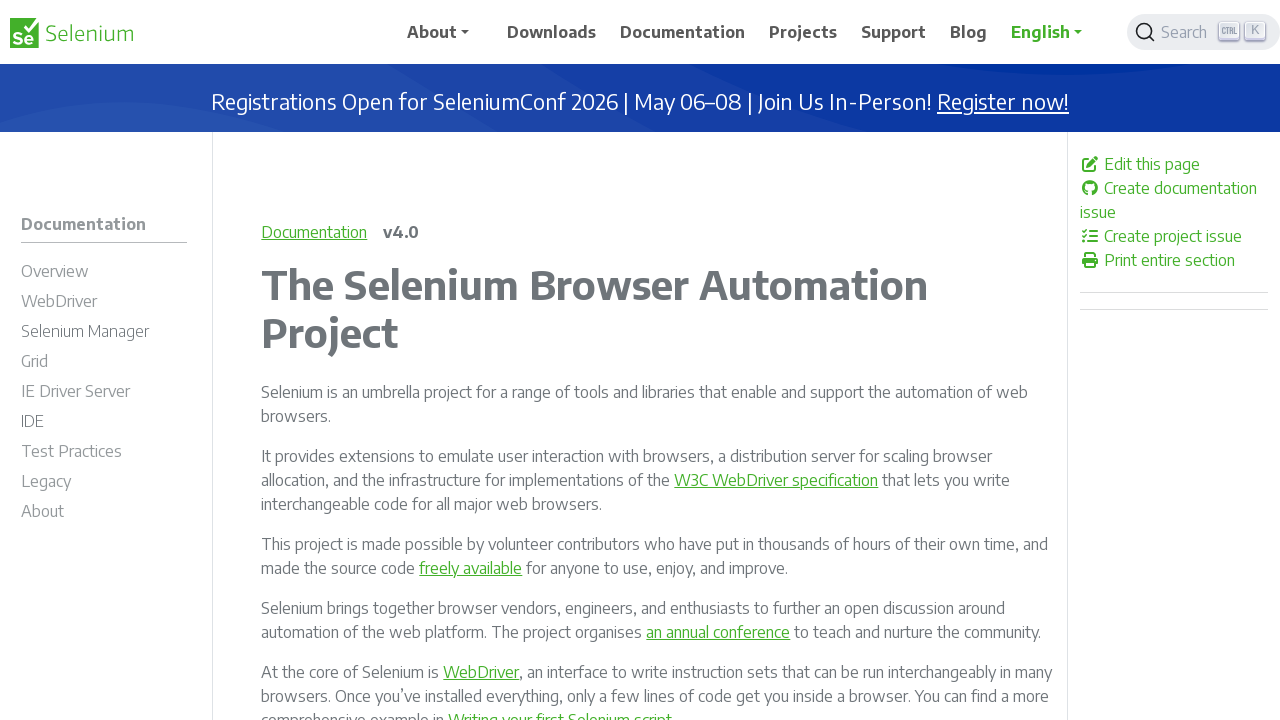

Verified that a link is enabled and clickable
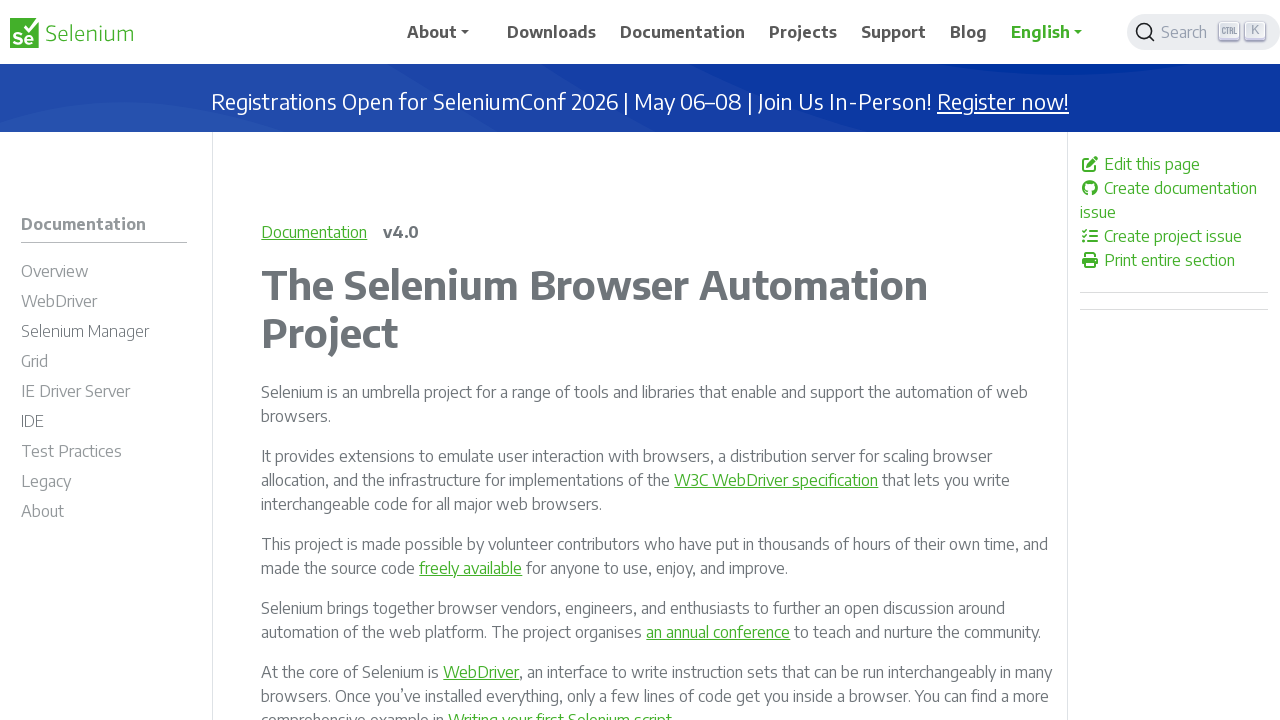

Verified that a link is enabled and clickable
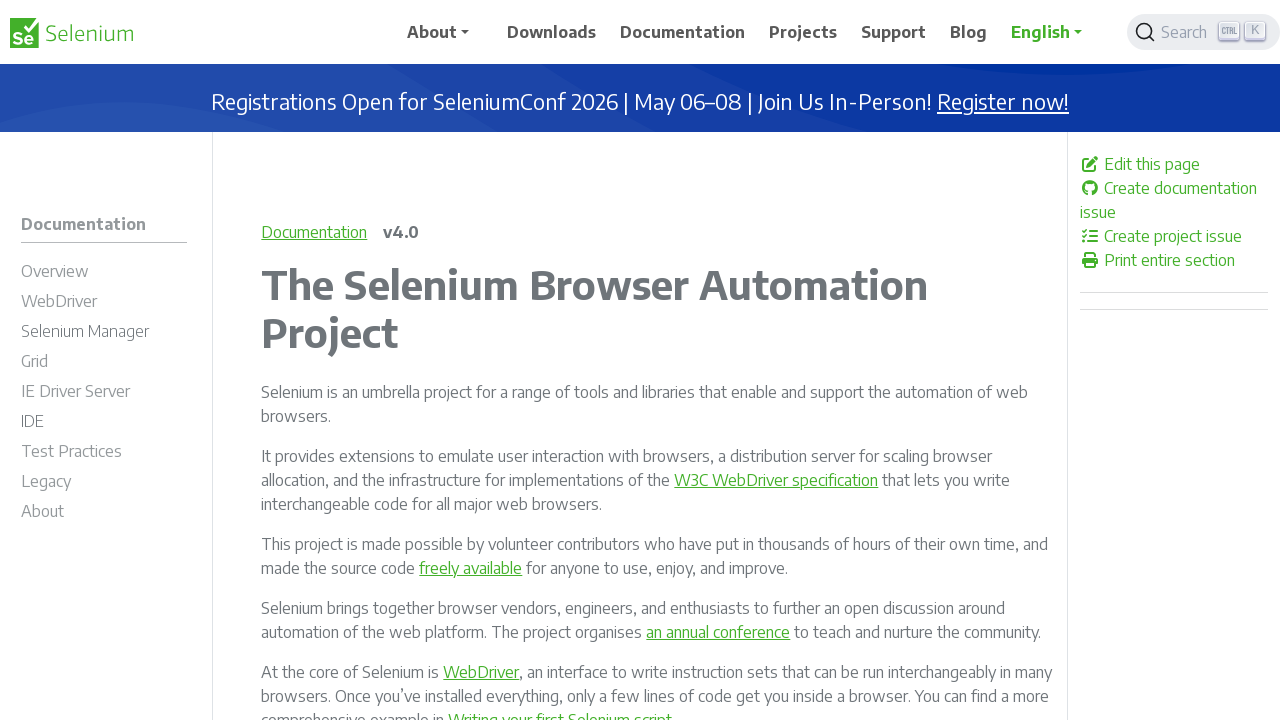

Verified that a link is enabled and clickable
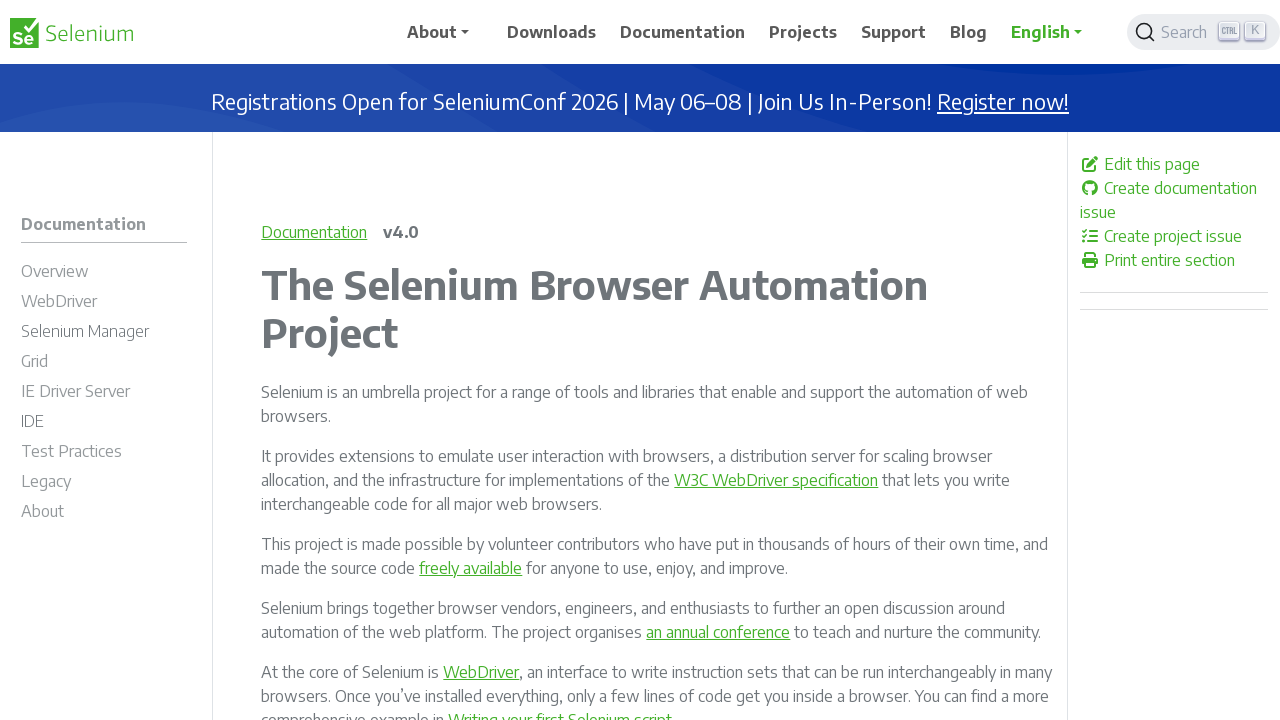

Verified that a link is enabled and clickable
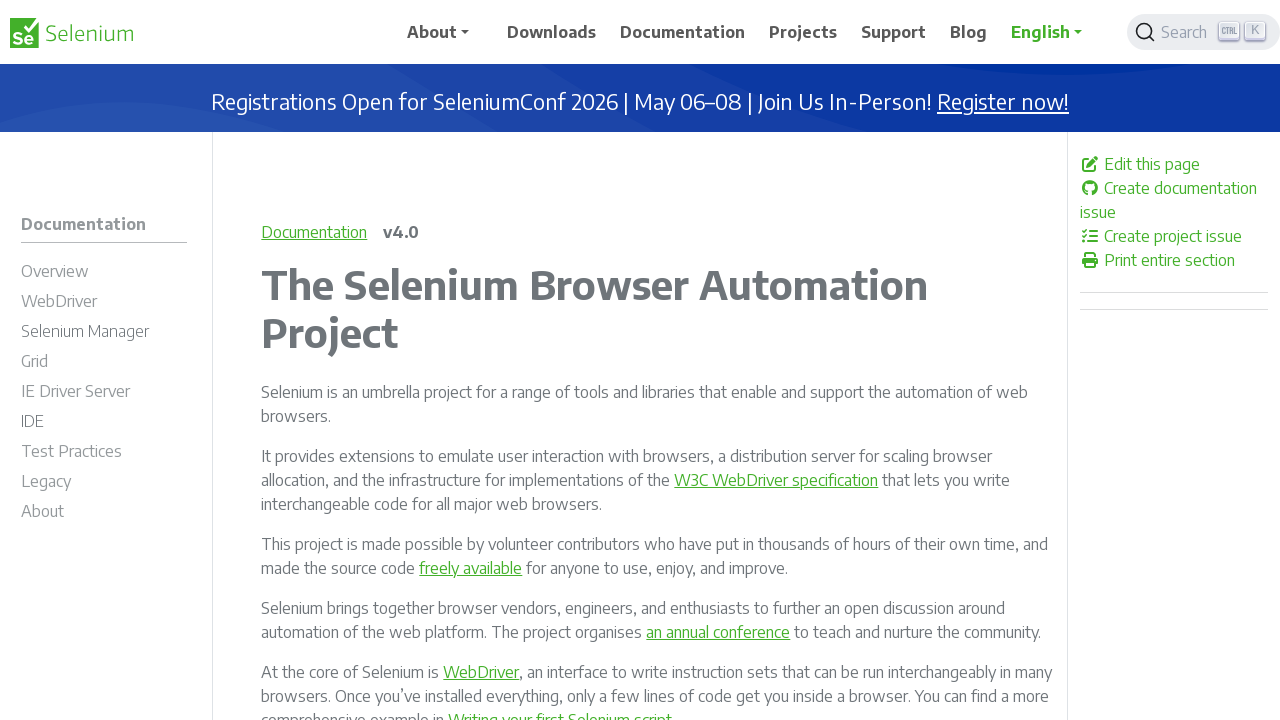

Verified that a link is enabled and clickable
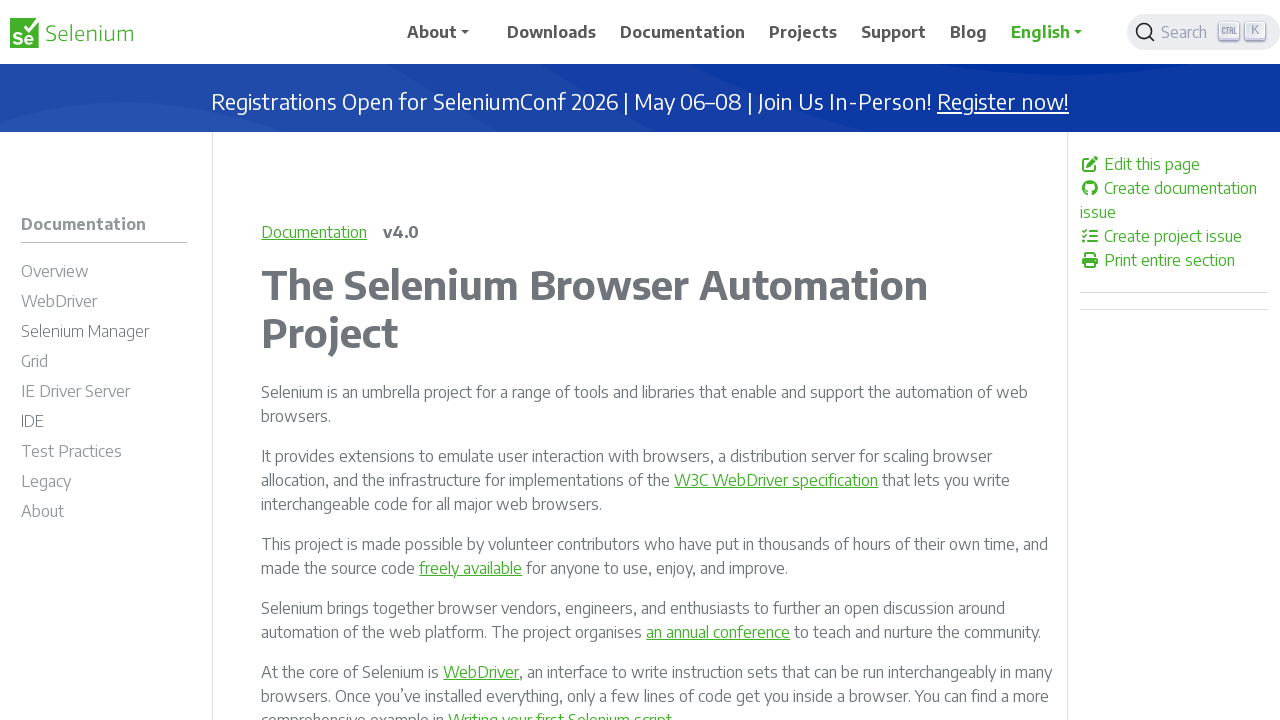

Verified that a link is enabled and clickable
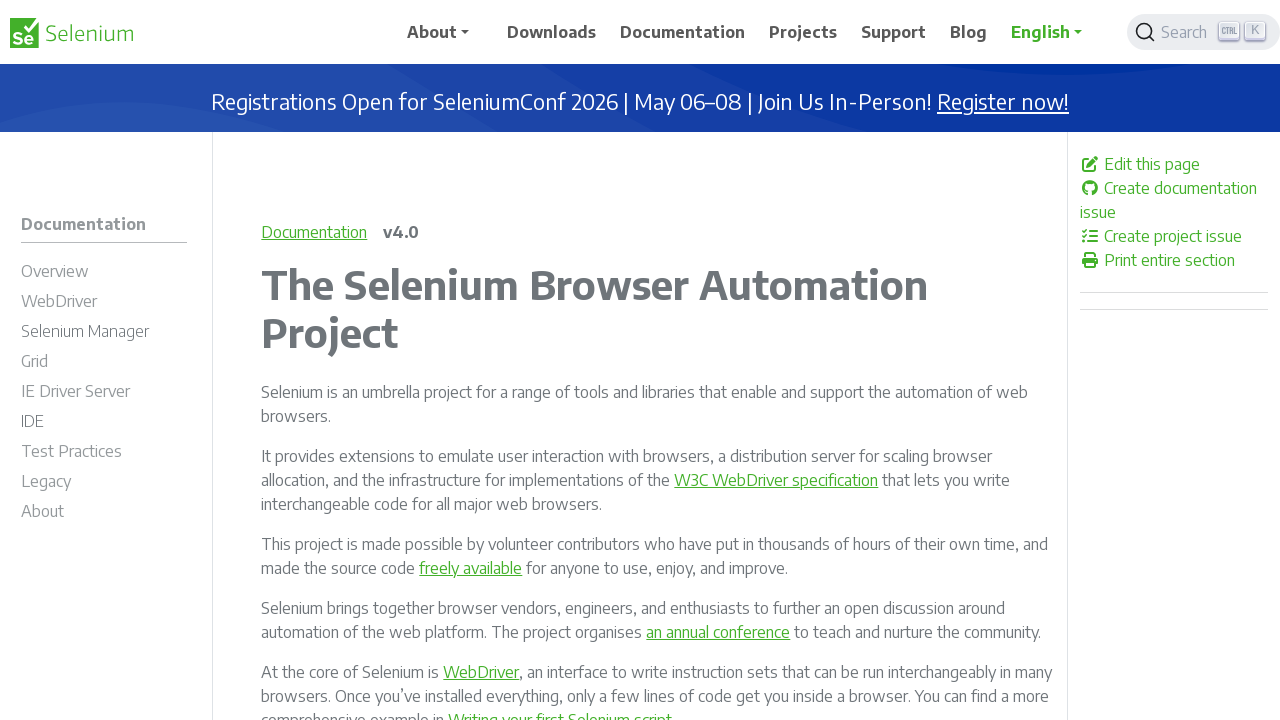

Verified that a link is enabled and clickable
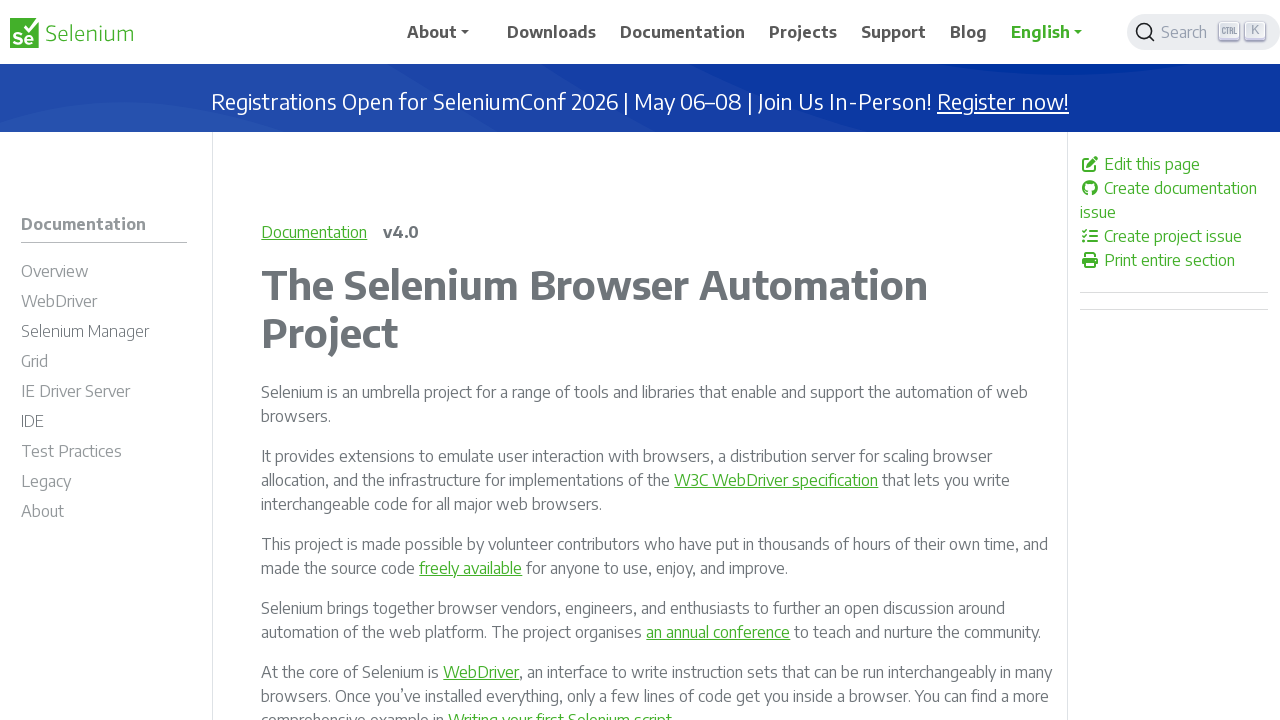

Verified that a link is enabled and clickable
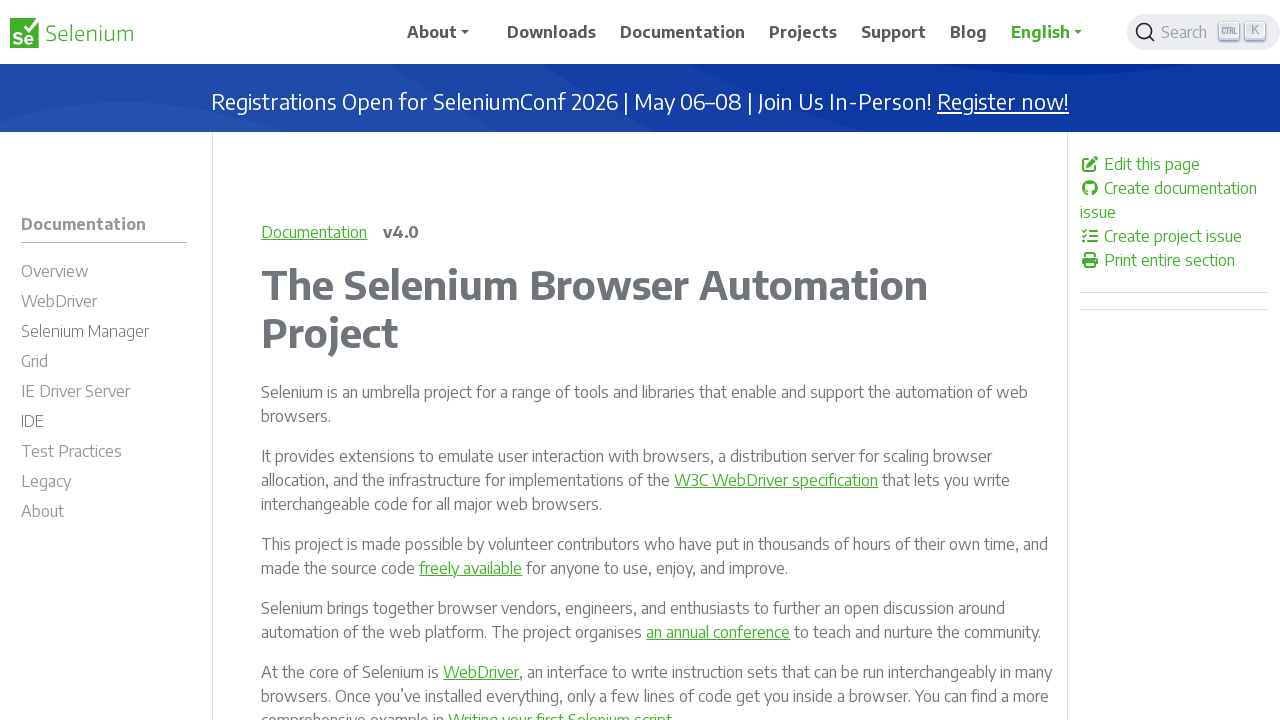

Verified that a link is enabled and clickable
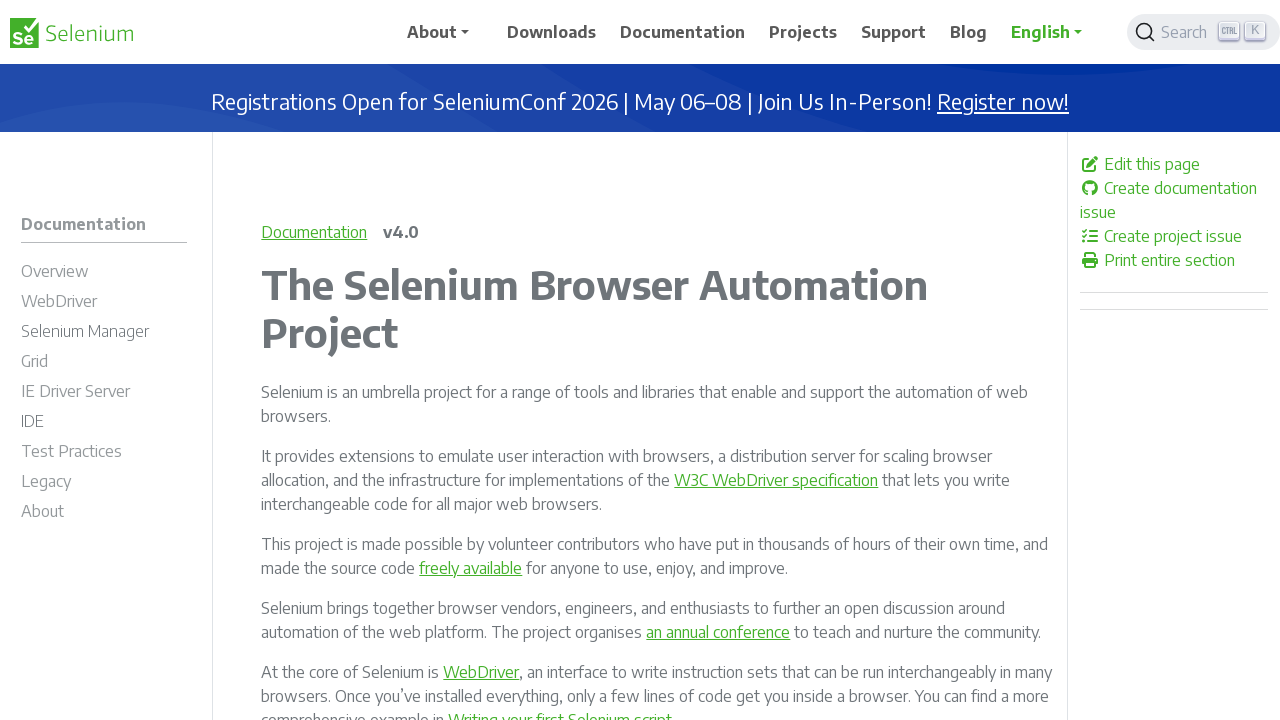

Verified that a link is enabled and clickable
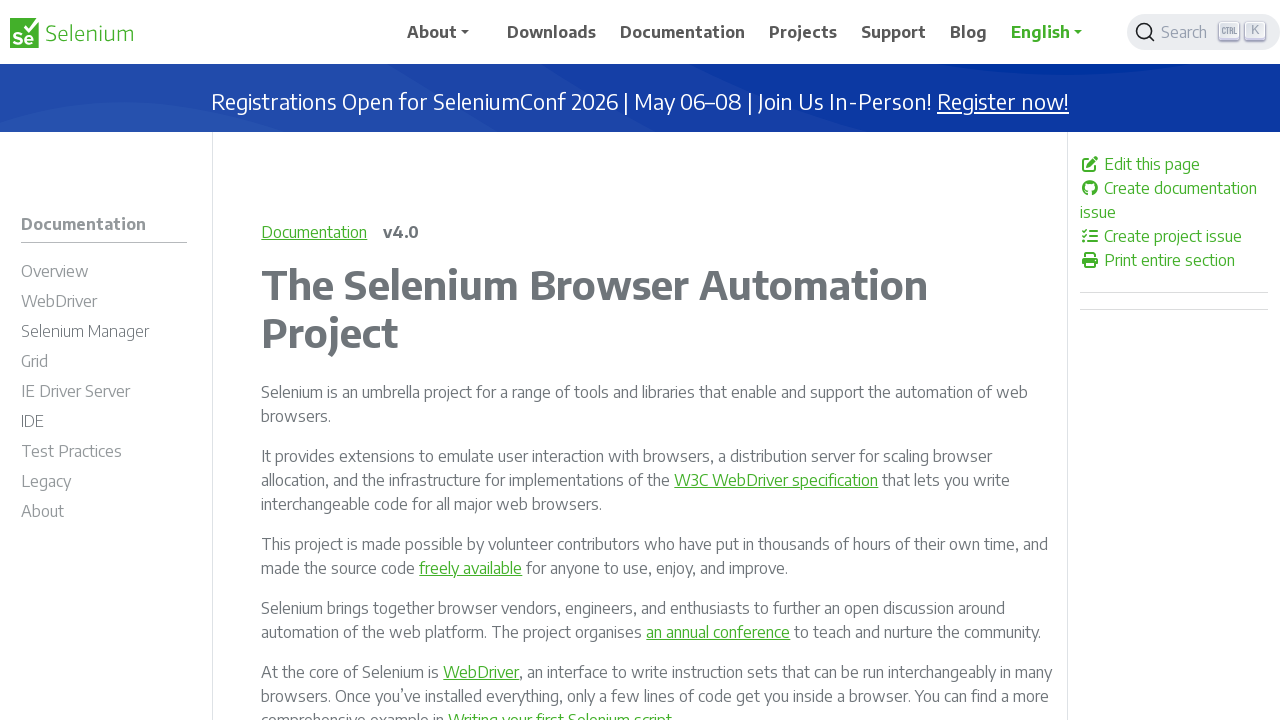

Verified that a link is enabled and clickable
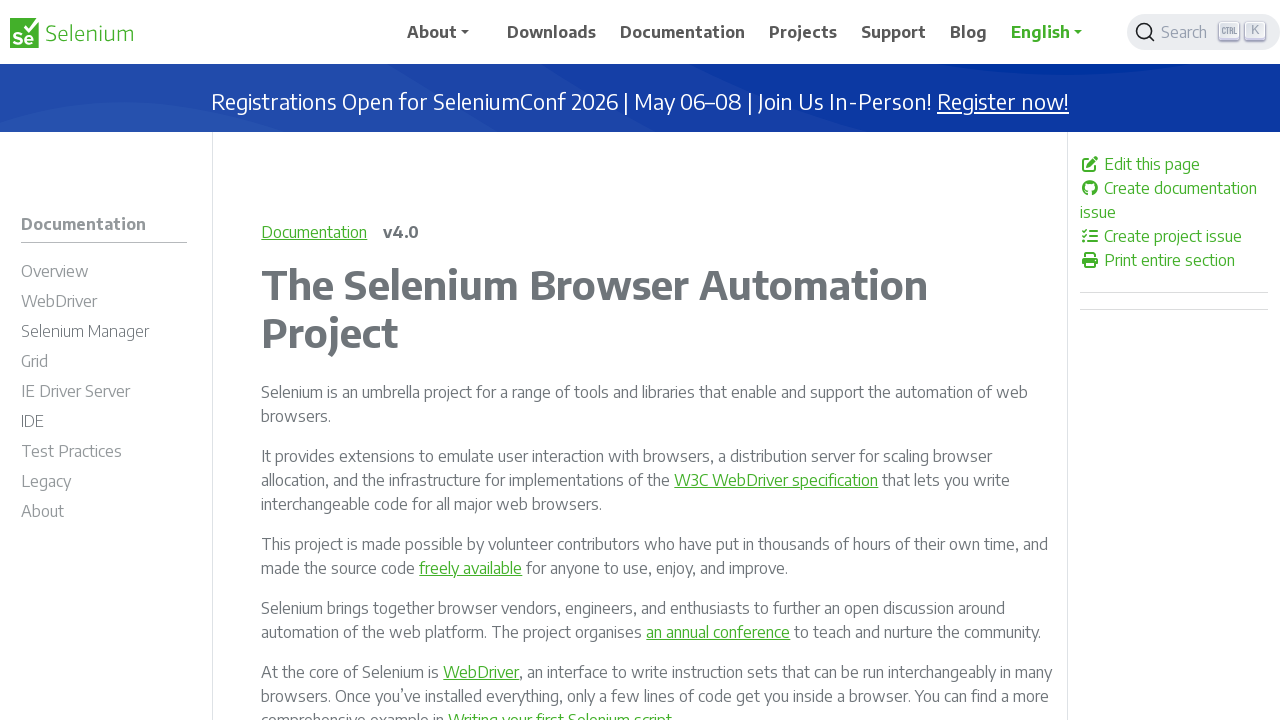

Verified that a link is enabled and clickable
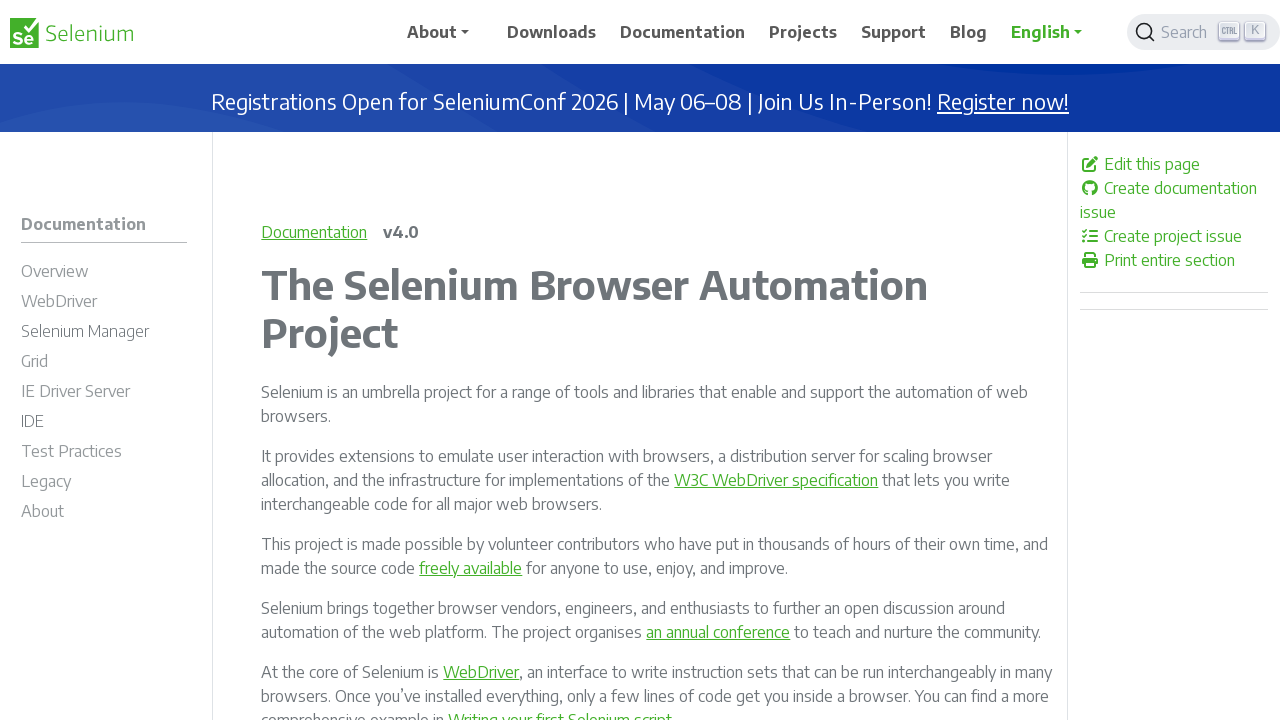

Verified that a link is enabled and clickable
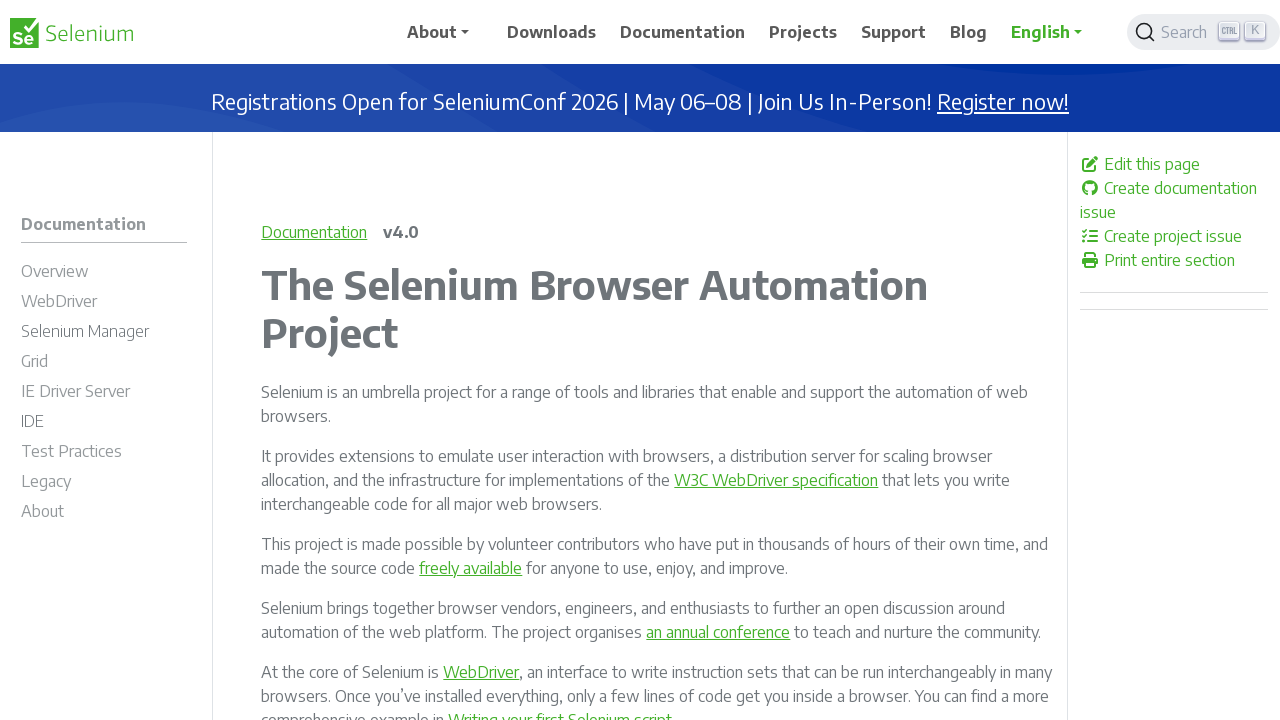

Verified that a link is enabled and clickable
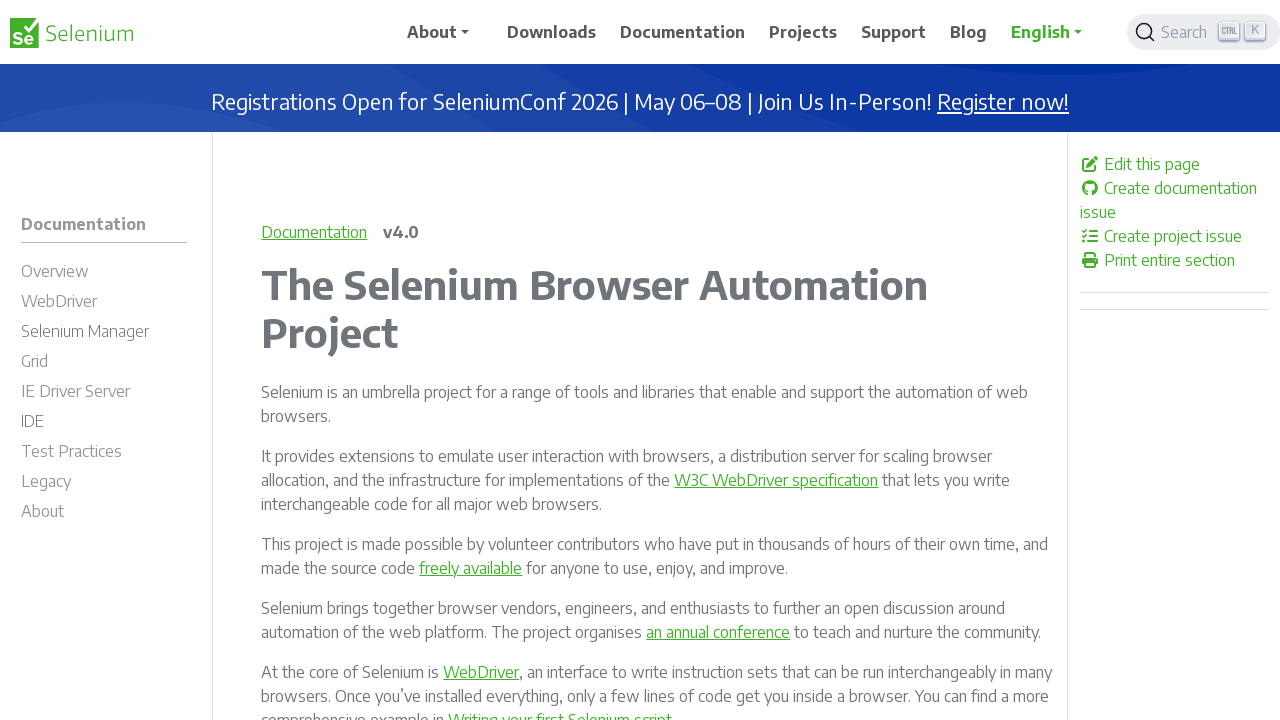

Verified that a link is enabled and clickable
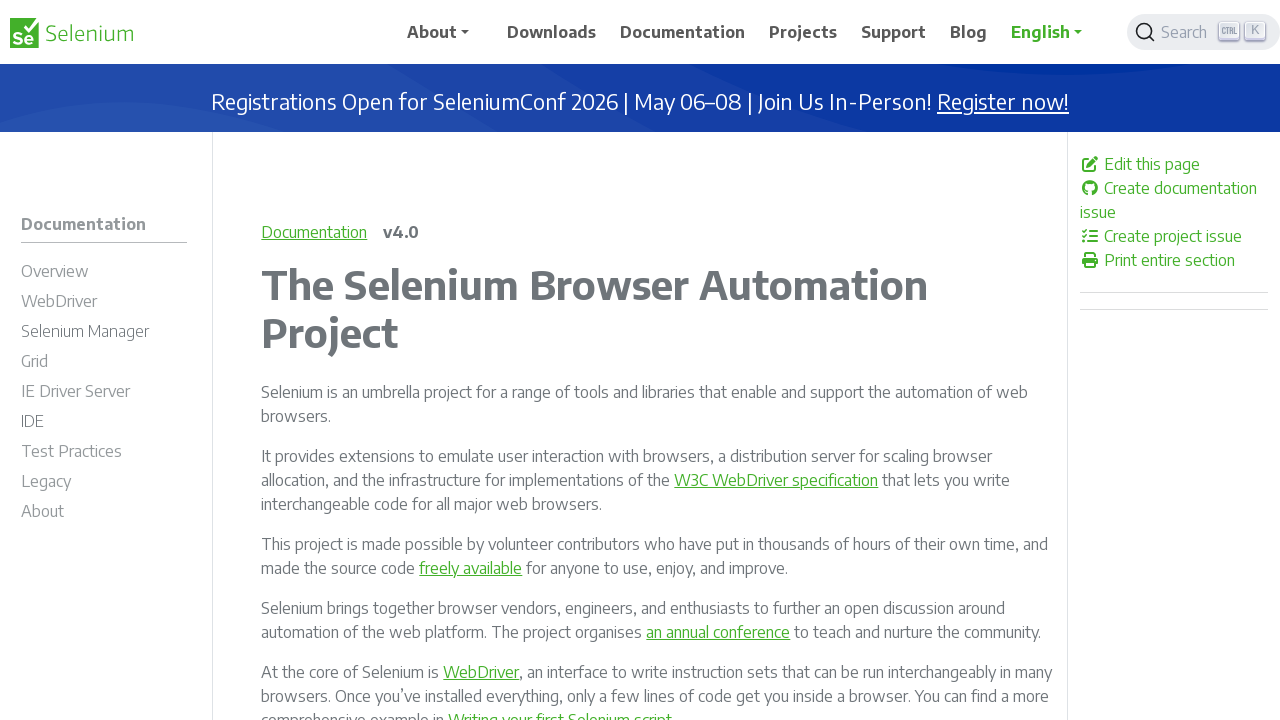

Verified that a link is enabled and clickable
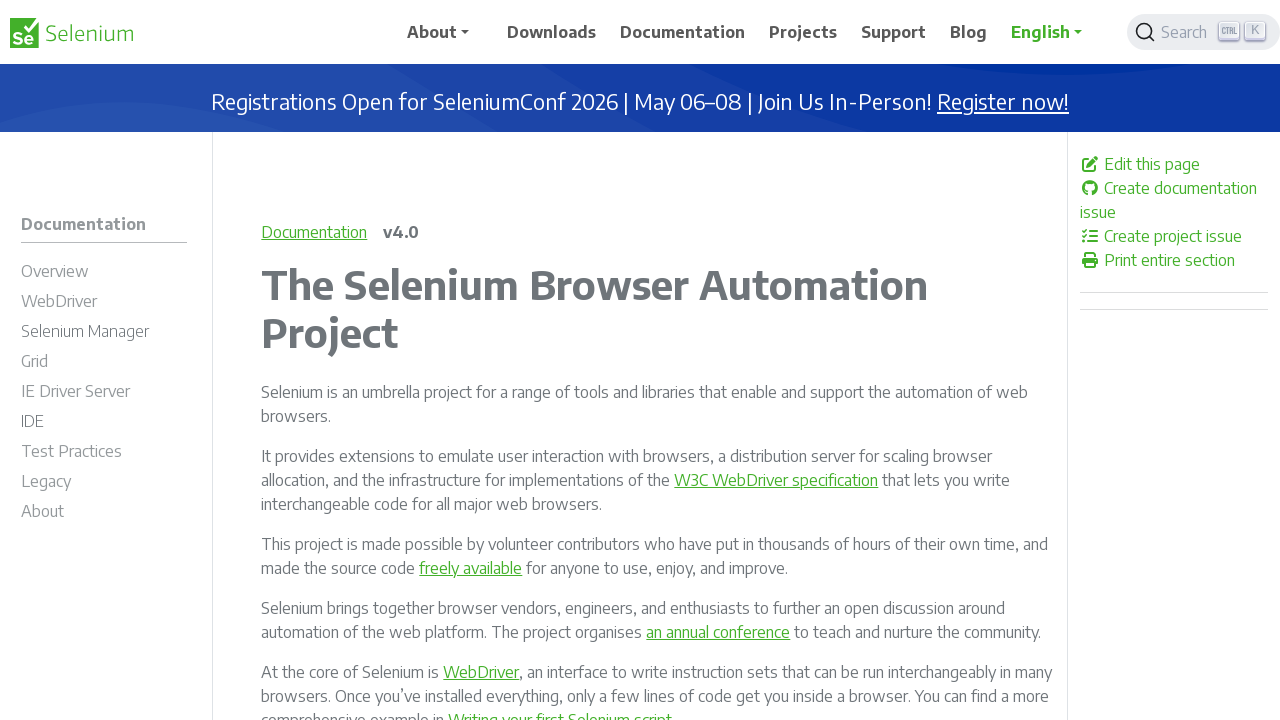

Verified that a link is enabled and clickable
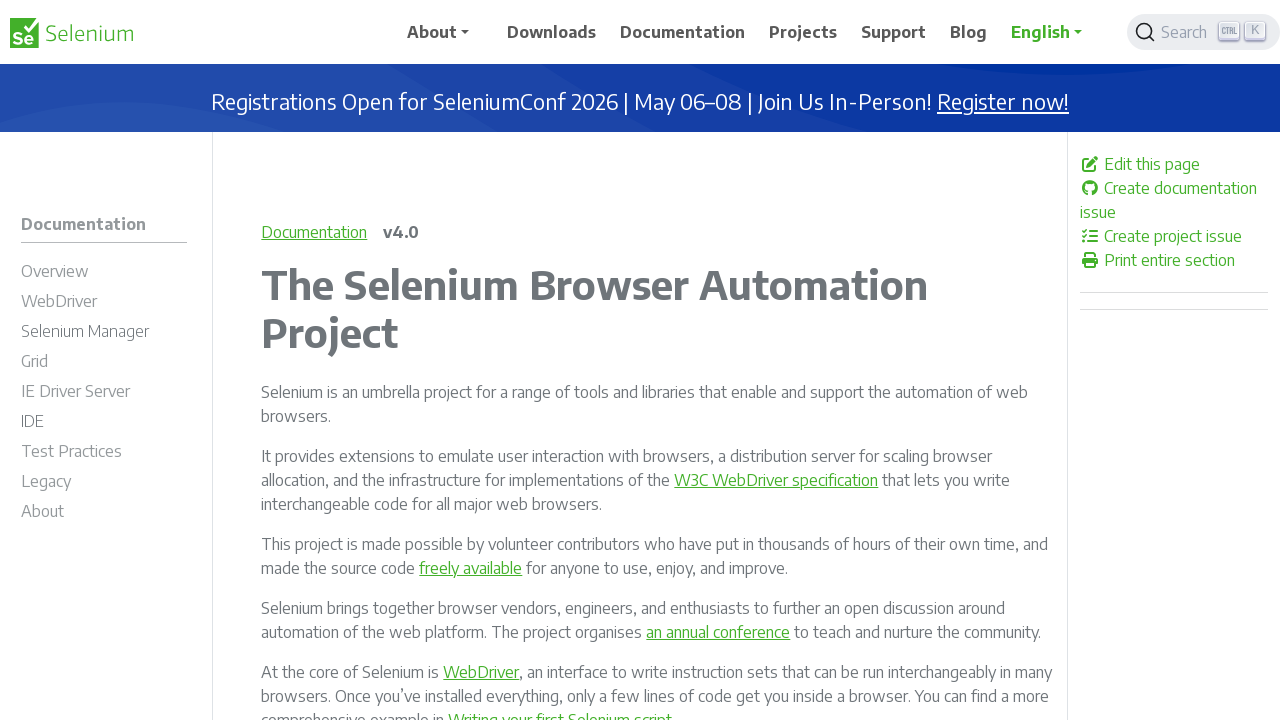

Verified that a link is enabled and clickable
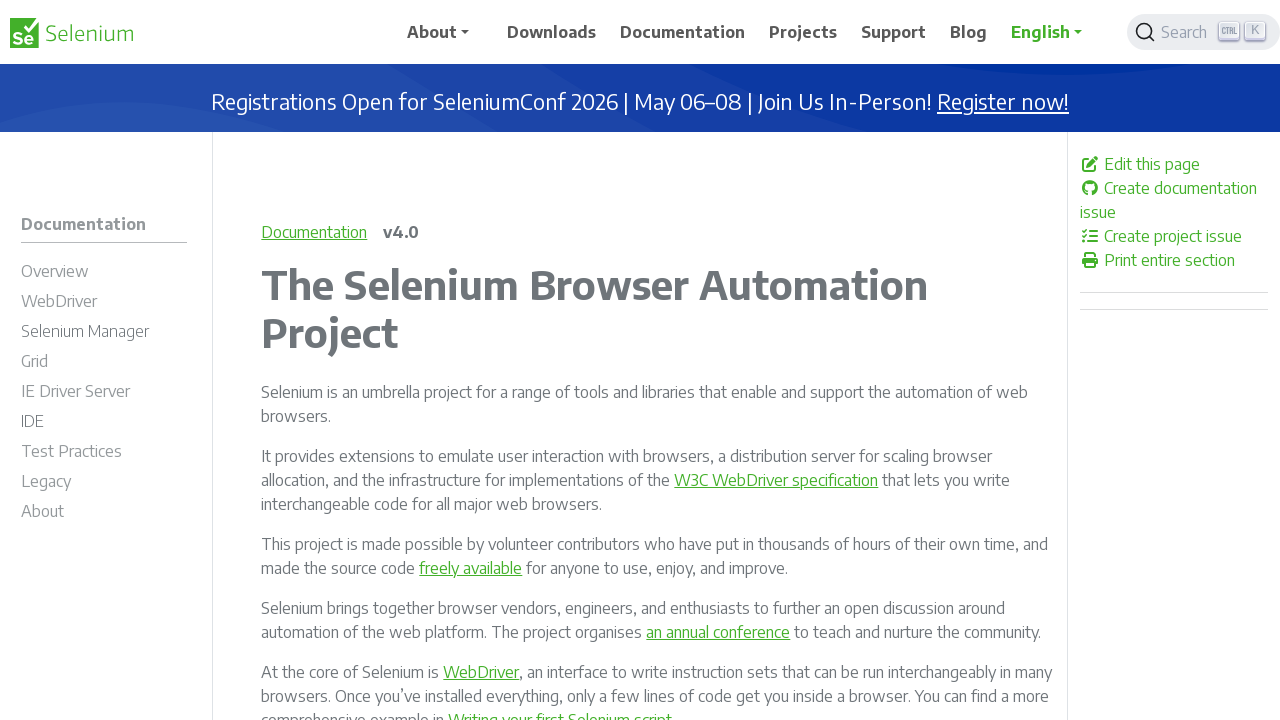

Verified that a link is enabled and clickable
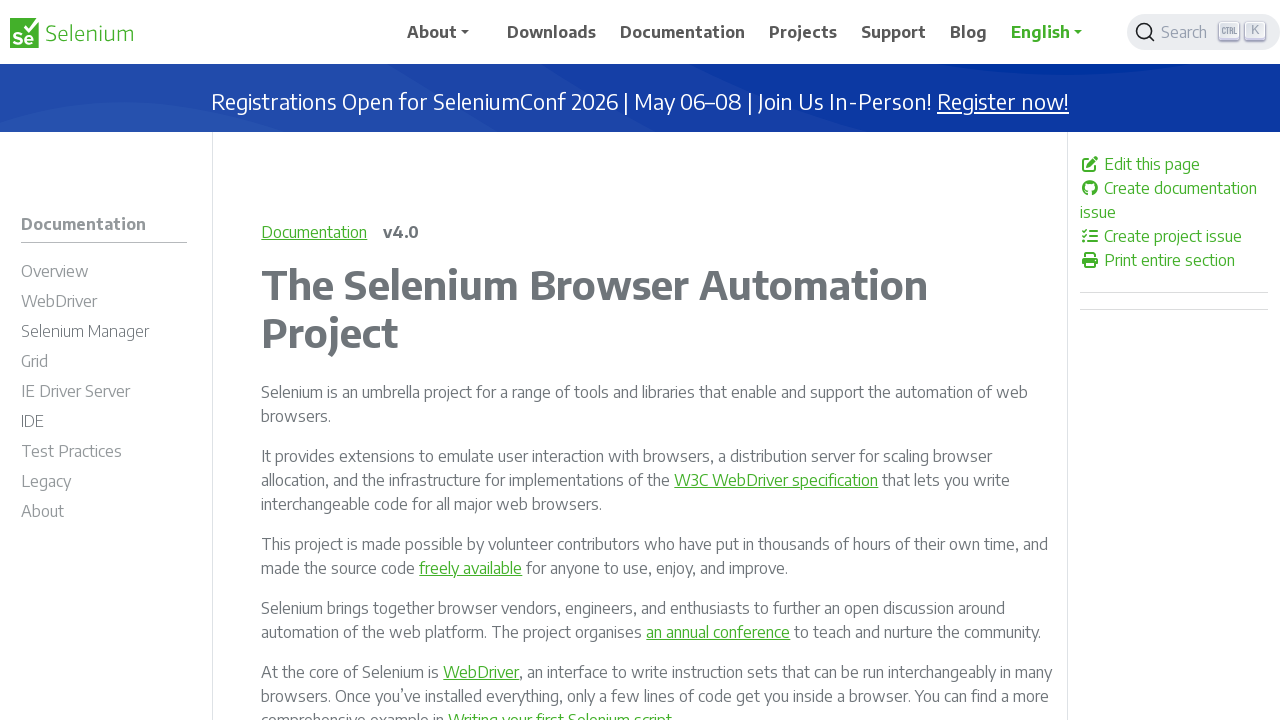

Verified that a link is enabled and clickable
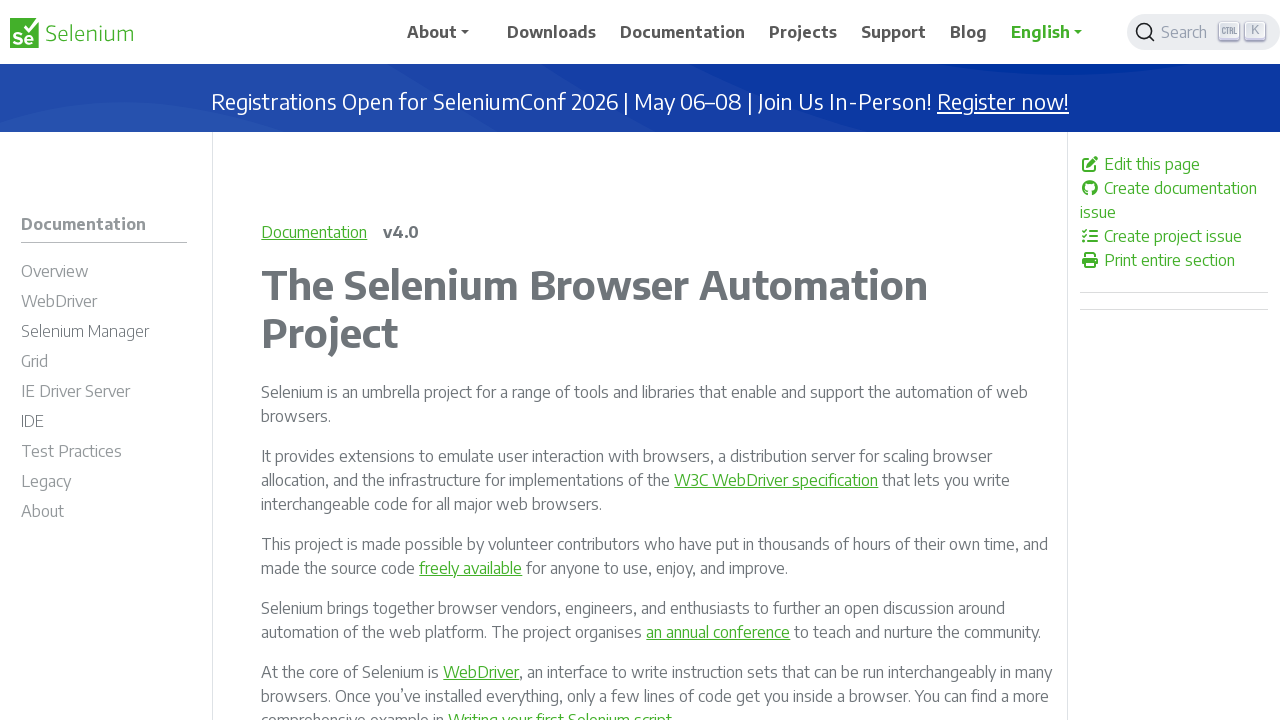

Verified that a link is enabled and clickable
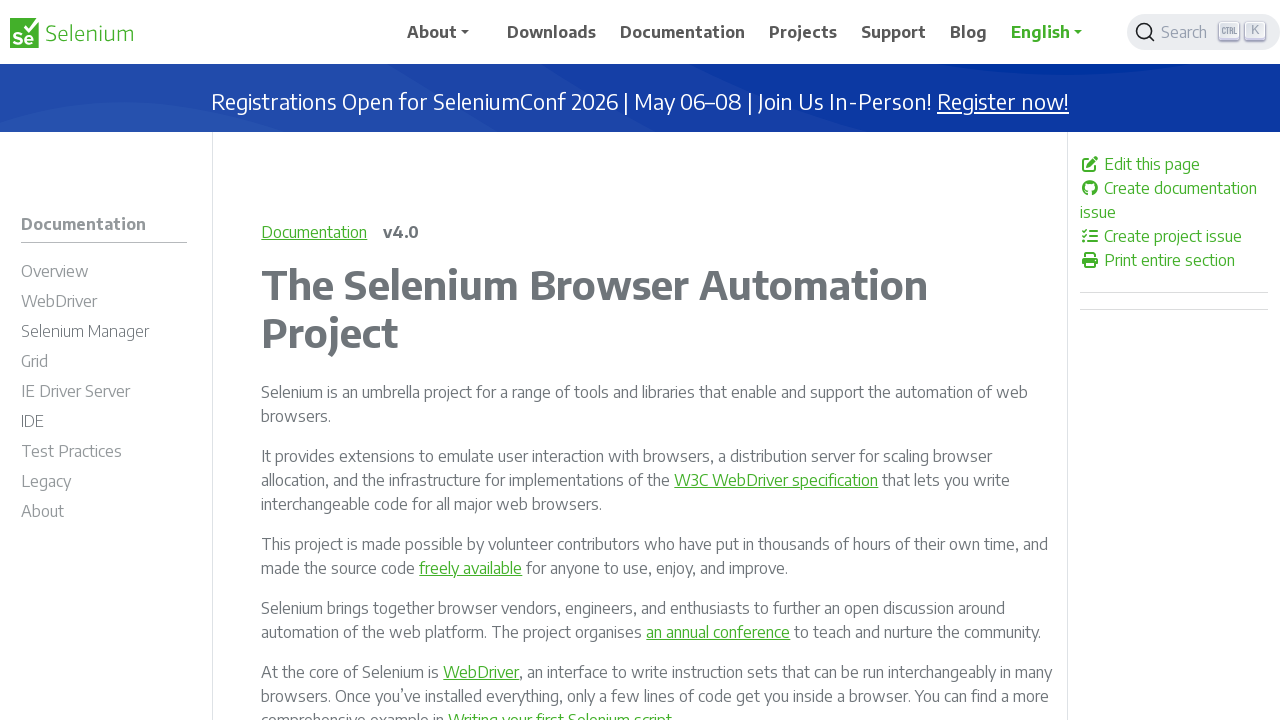

Verified that a link is enabled and clickable
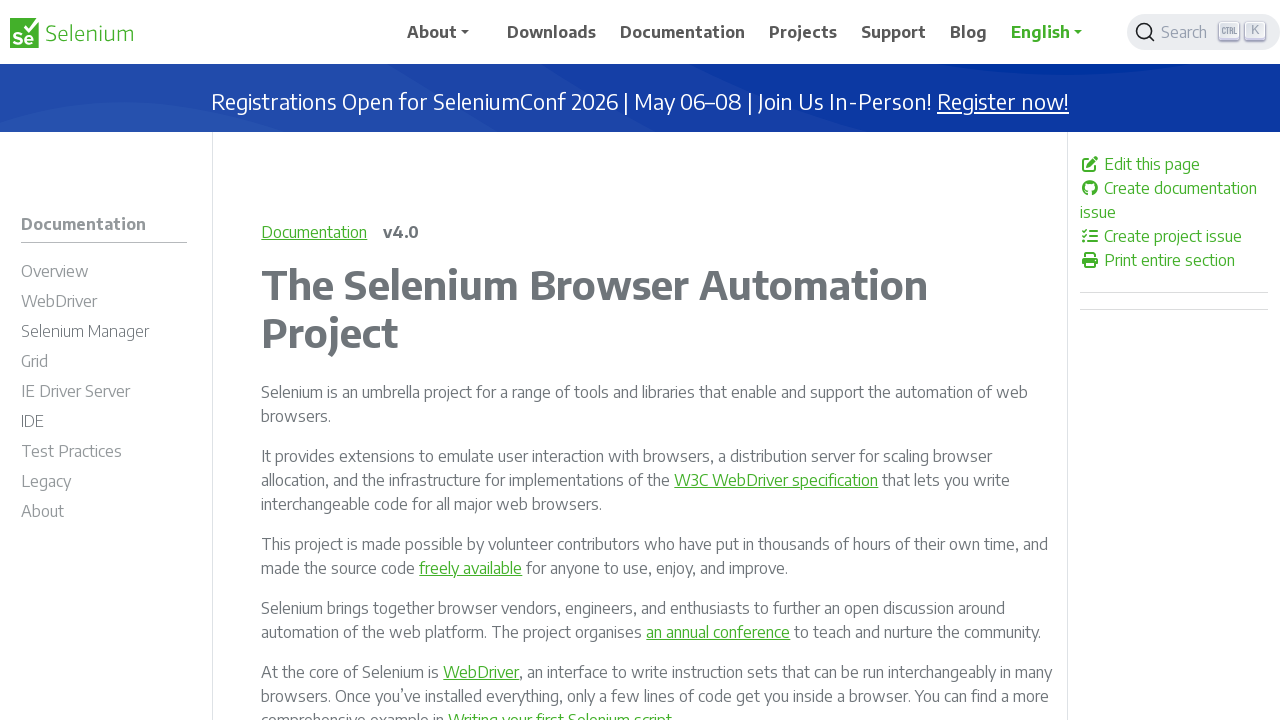

Verified that a link is enabled and clickable
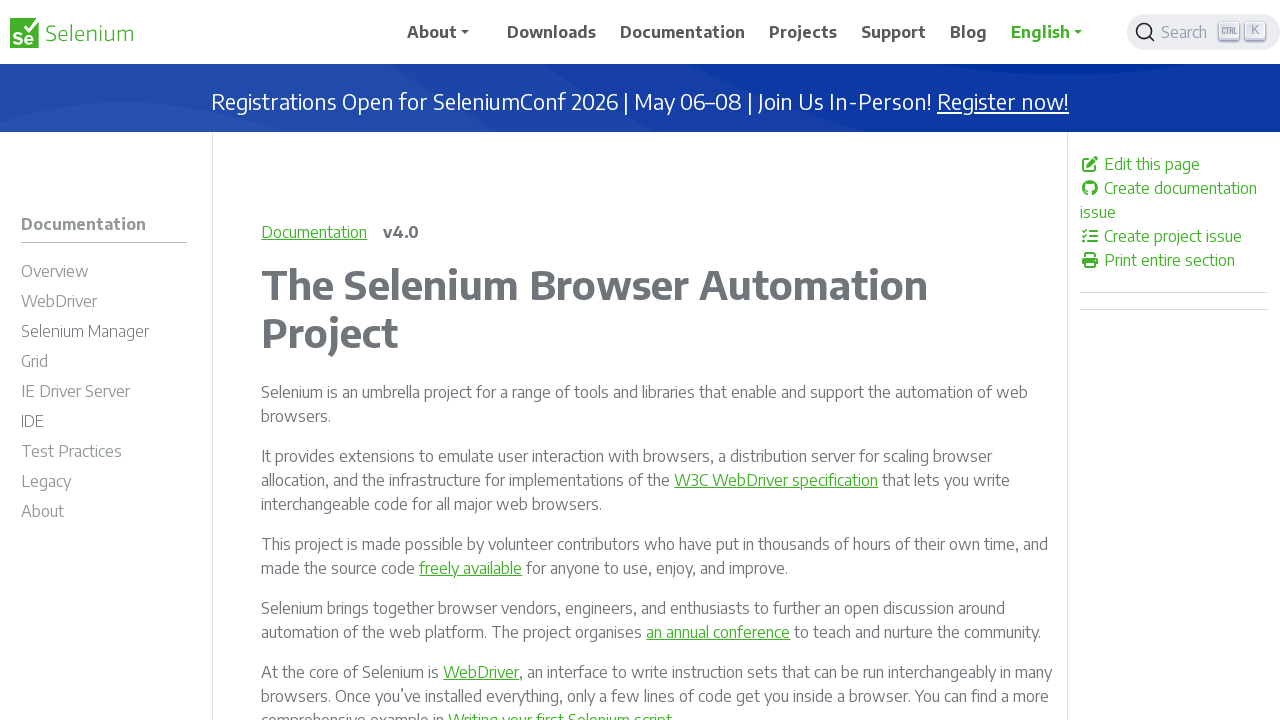

Verified that a link is enabled and clickable
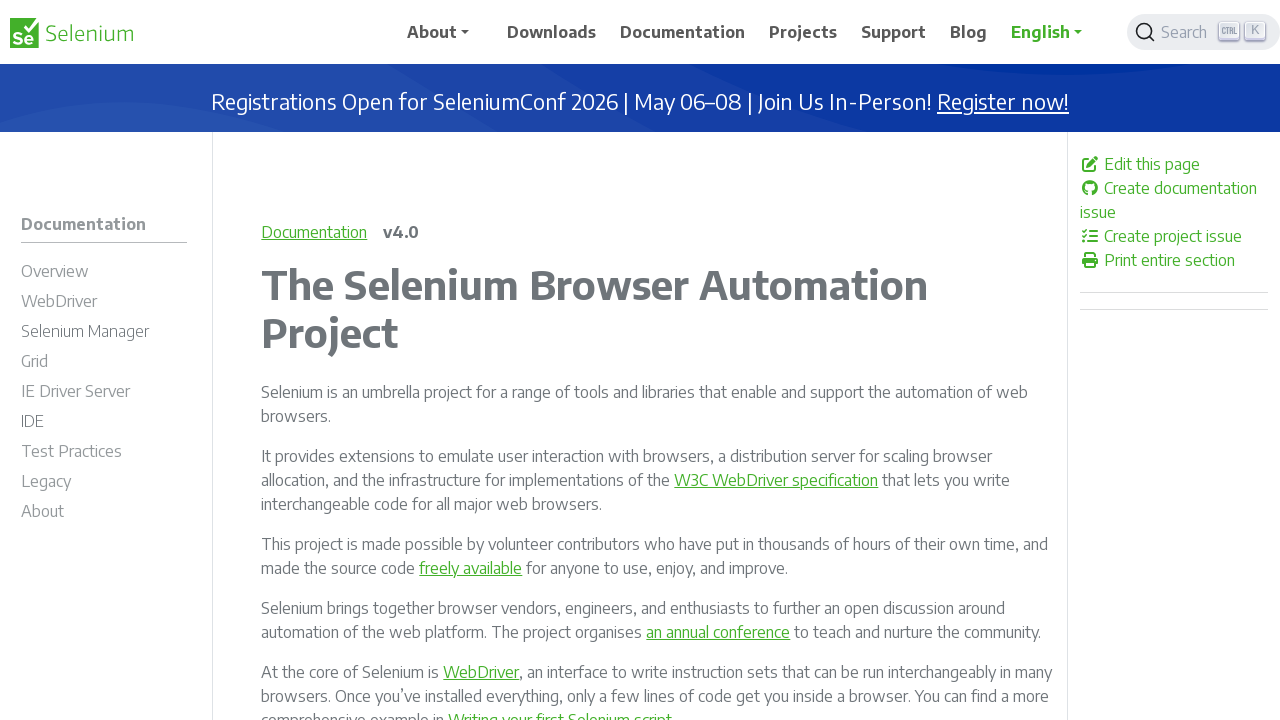

Verified that a link is enabled and clickable
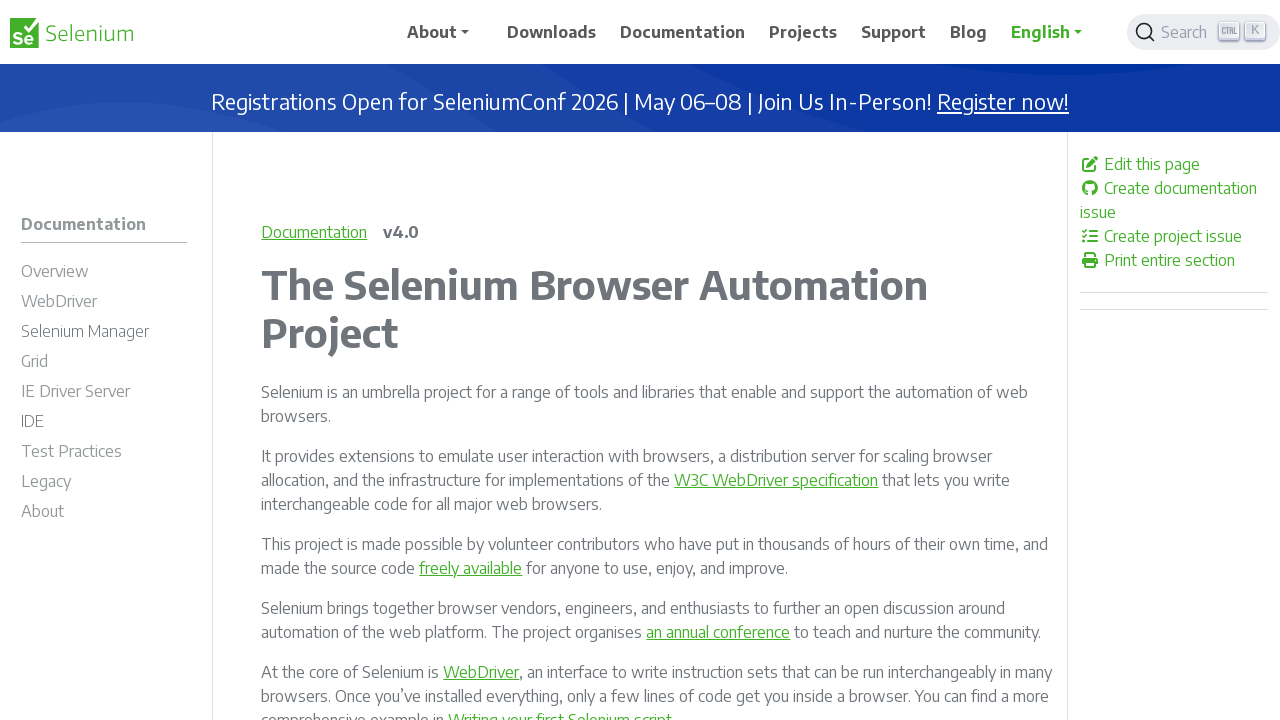

Verified that a link is enabled and clickable
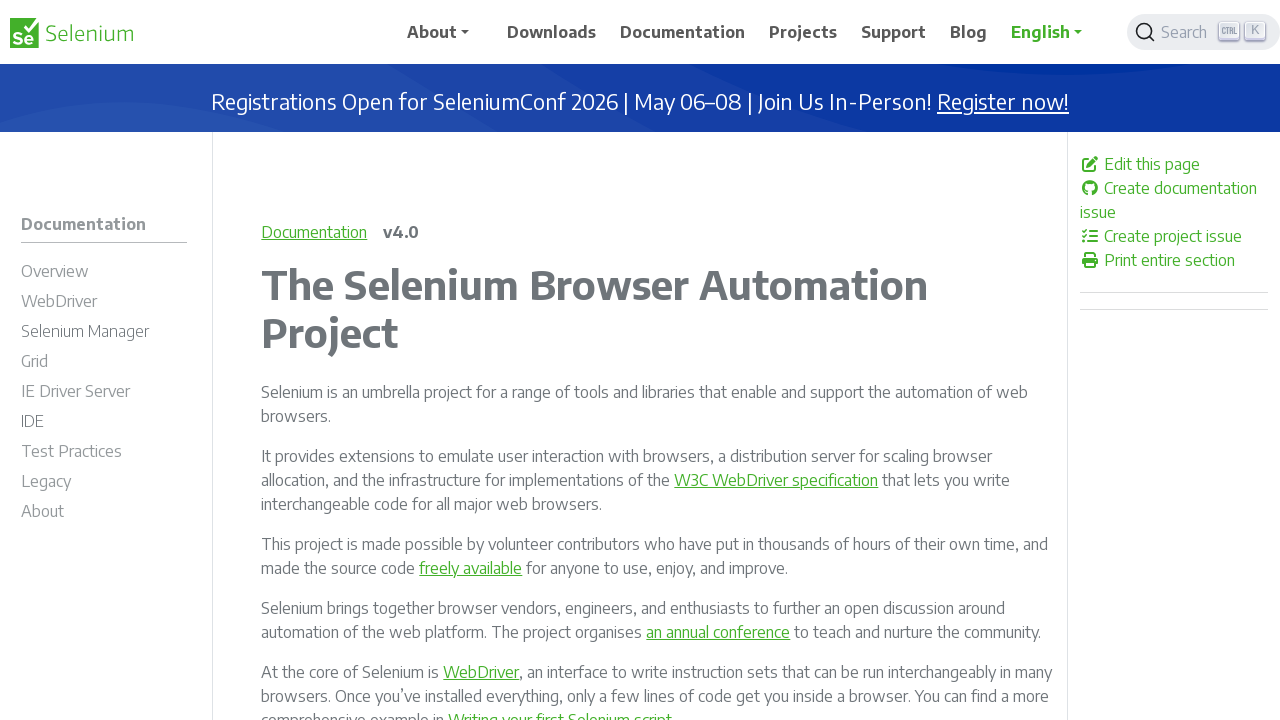

Verified that a link is enabled and clickable
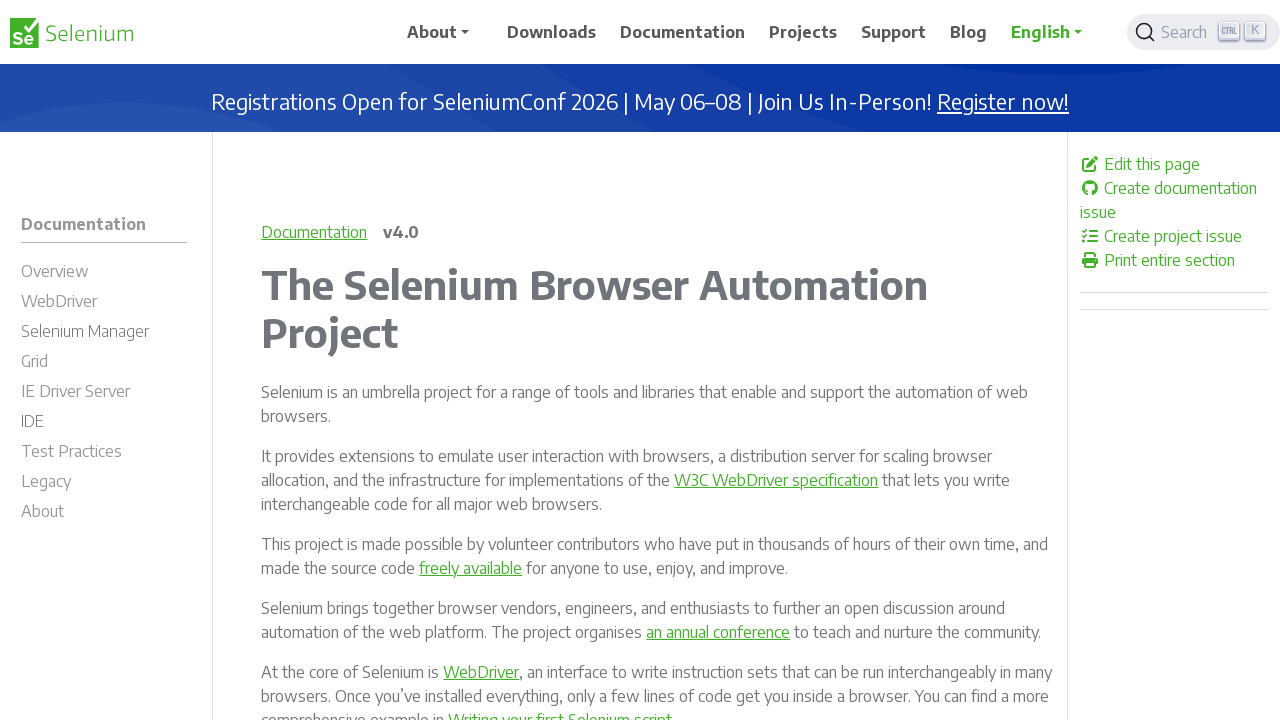

Verified that a link is enabled and clickable
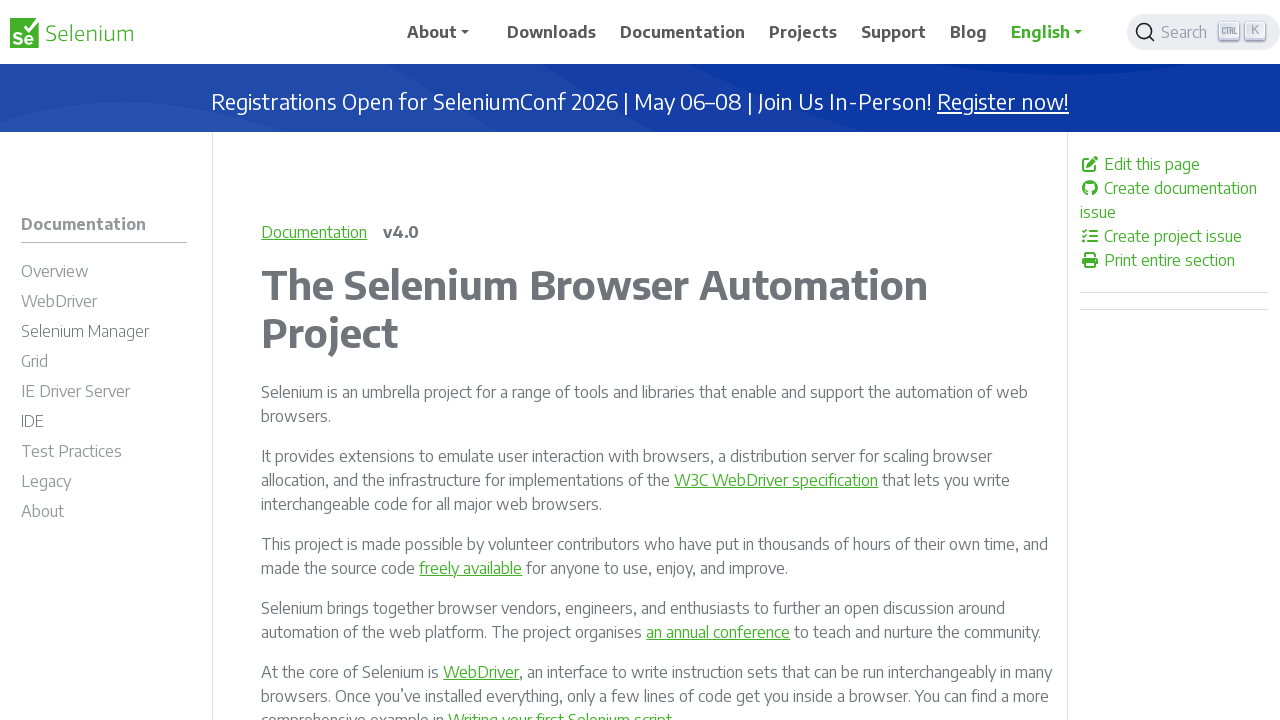

Verified that a link is enabled and clickable
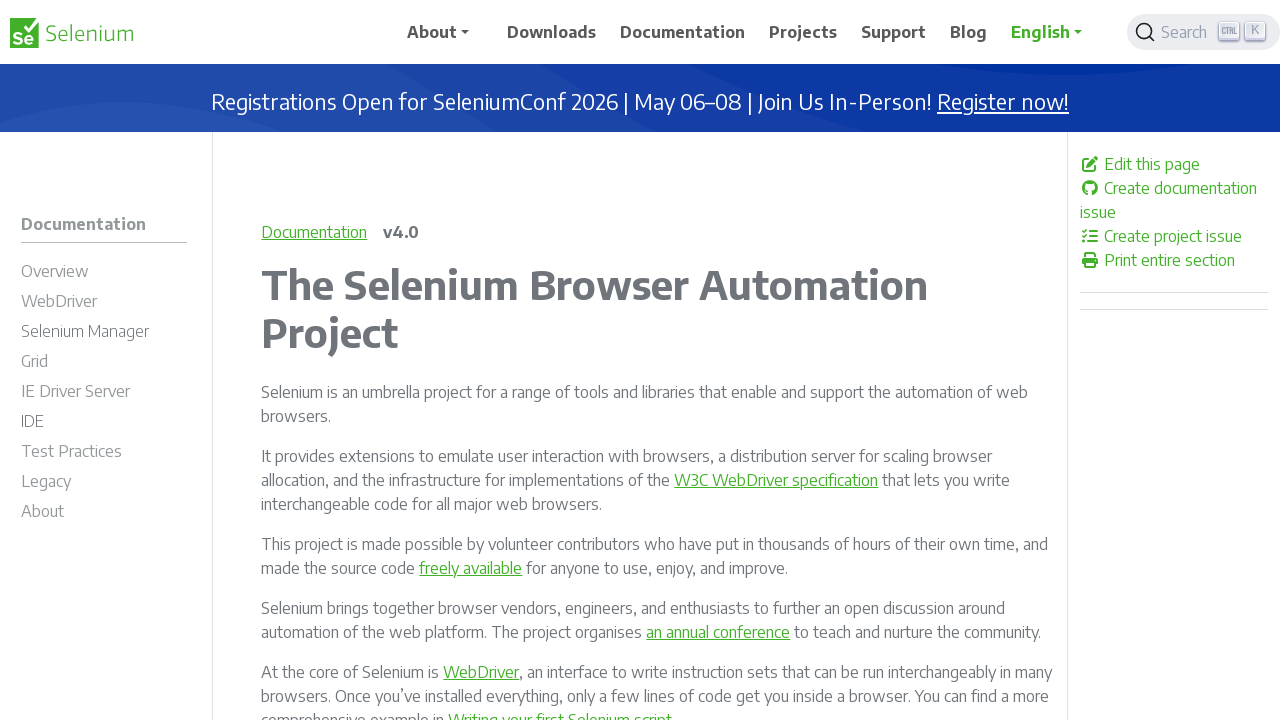

Verified that a link is enabled and clickable
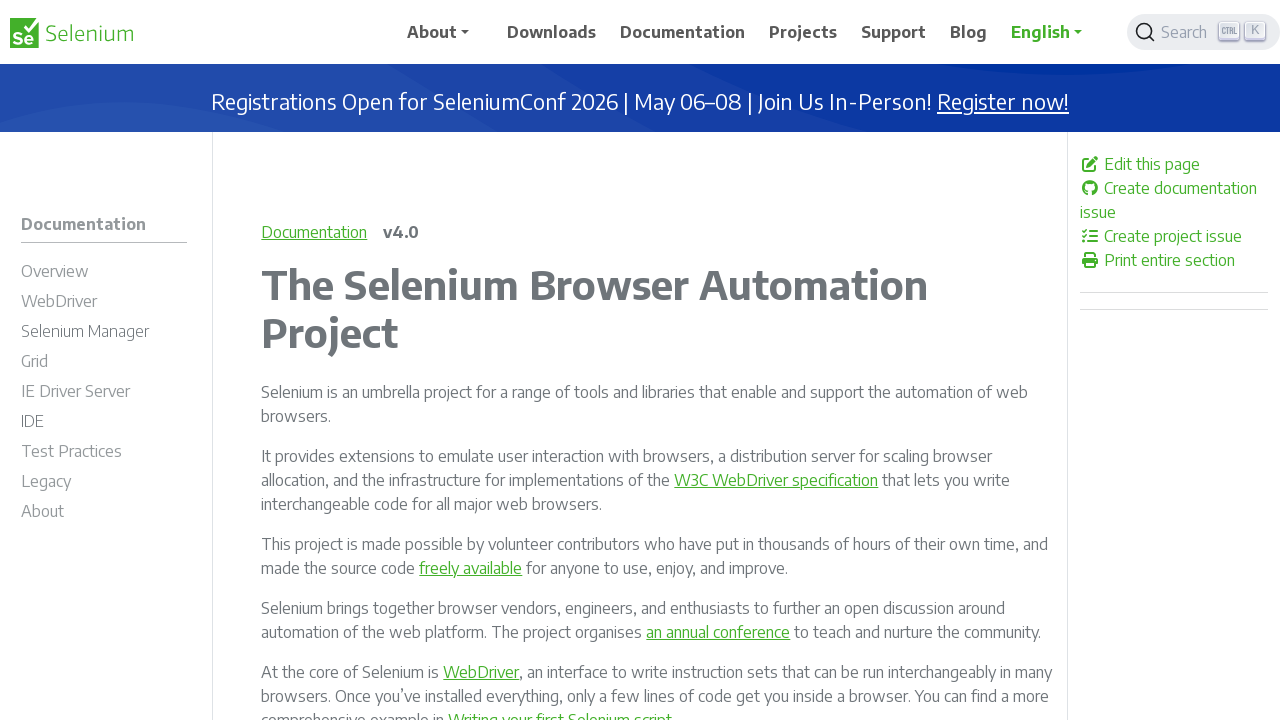

Verified that a link is enabled and clickable
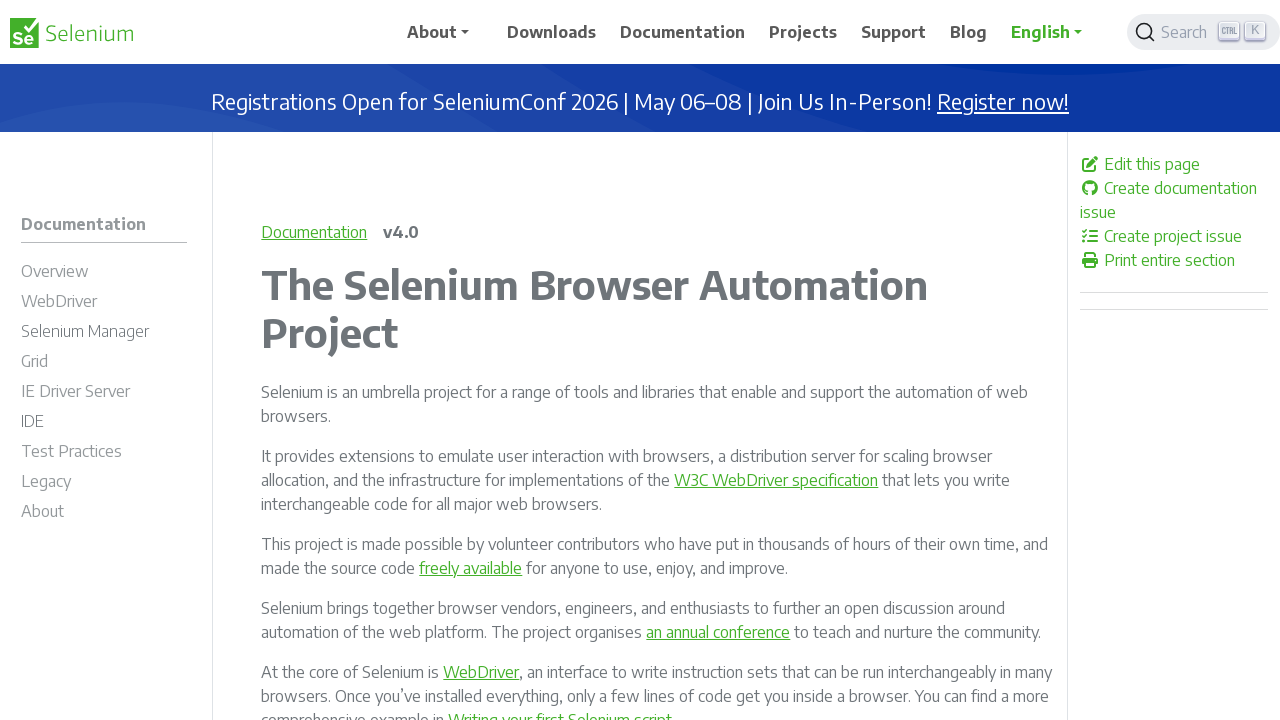

Verified that a link is enabled and clickable
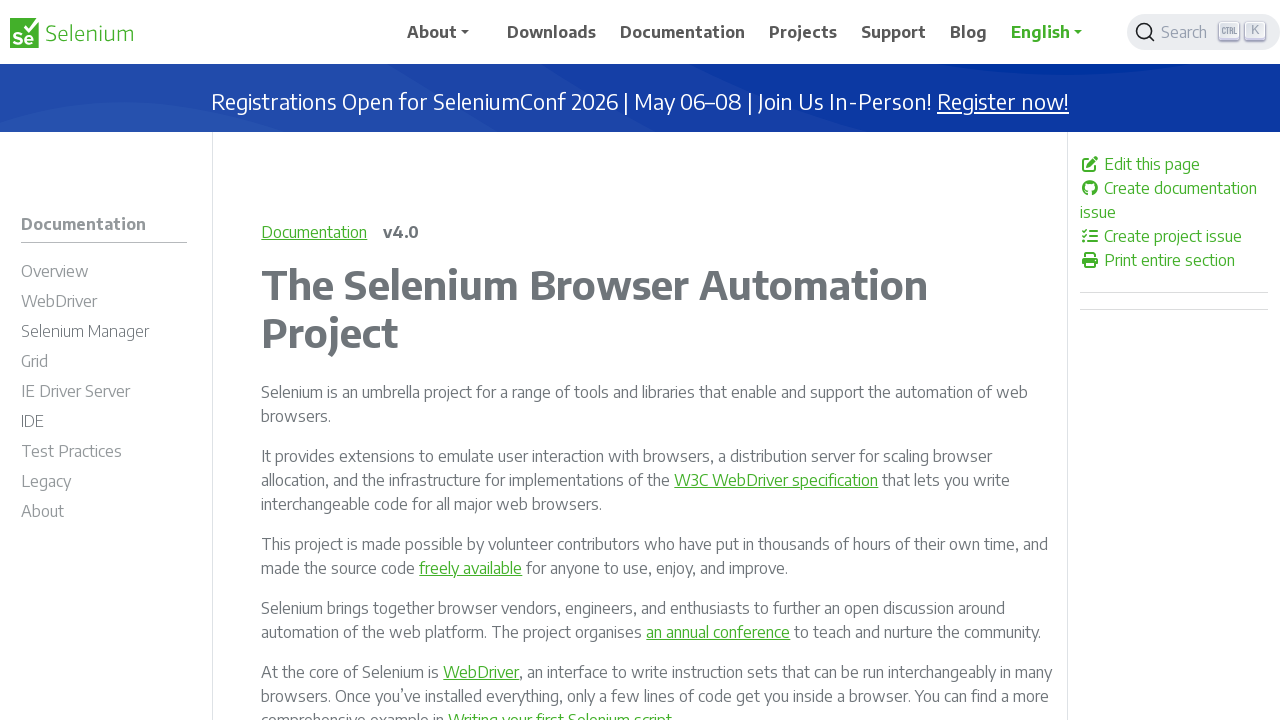

Verified that a link is enabled and clickable
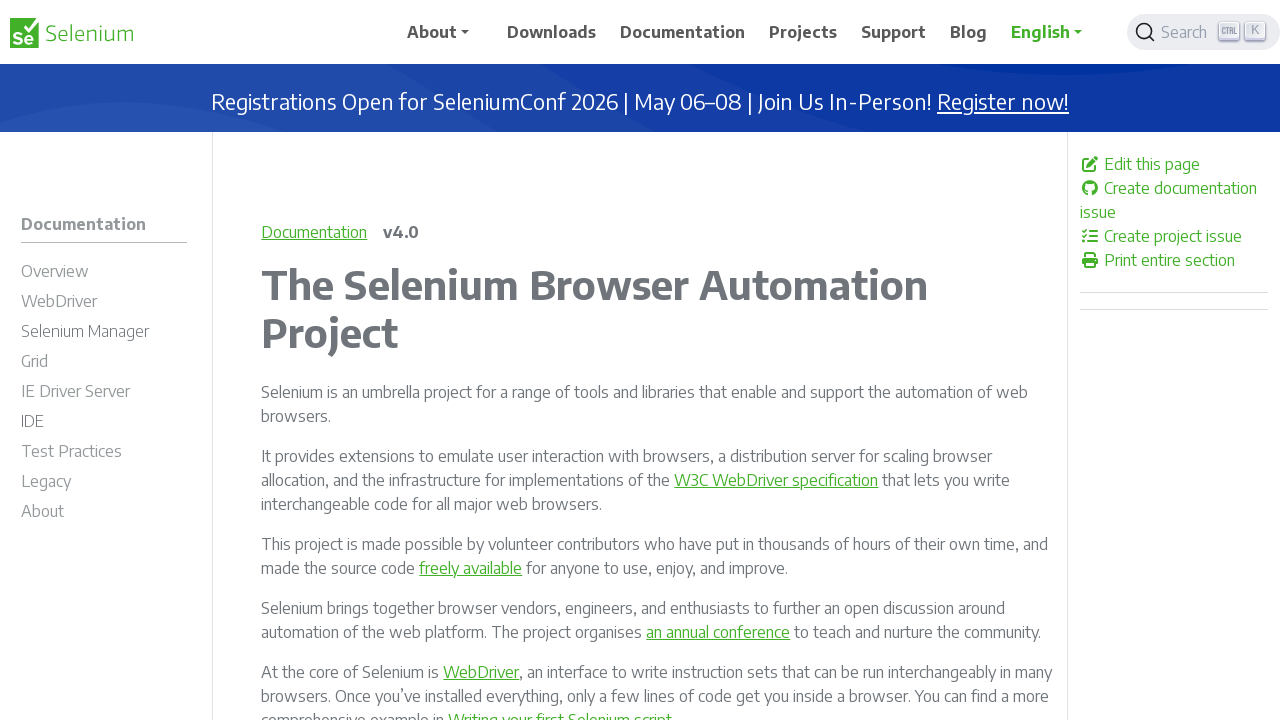

Verified that a link is enabled and clickable
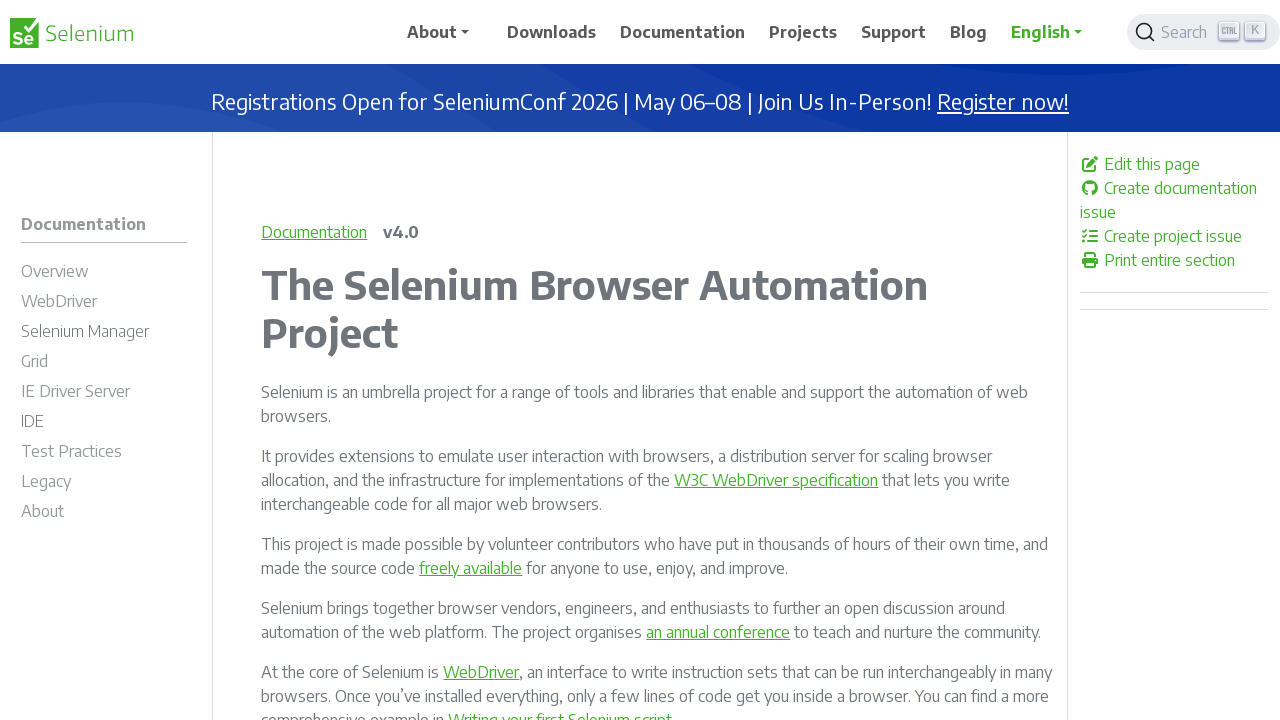

Verified that a link is enabled and clickable
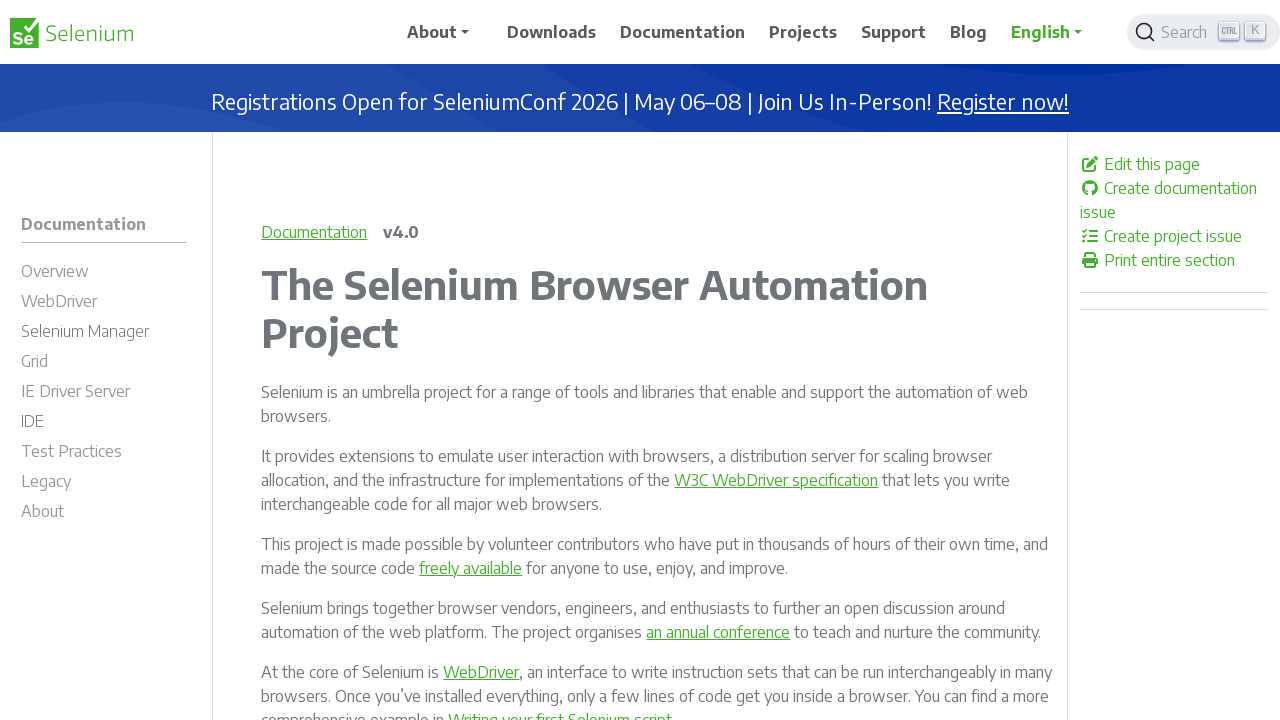

Verified that a link is enabled and clickable
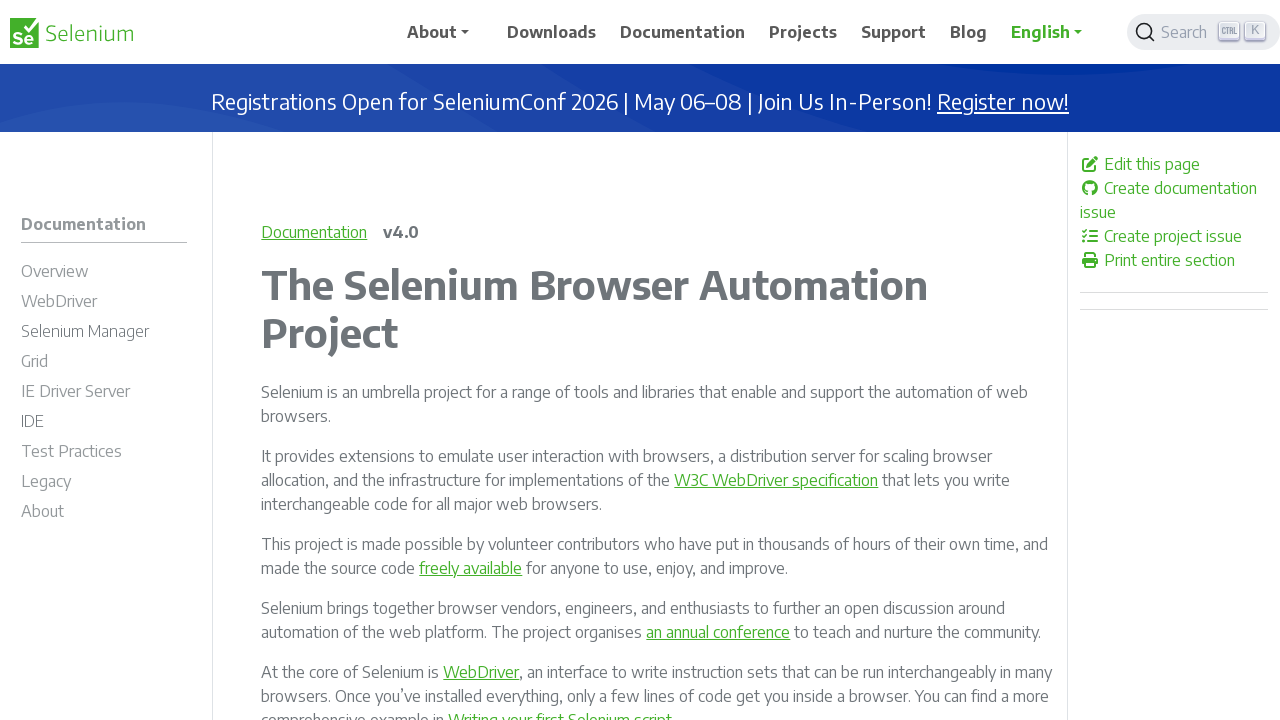

Verified that a link is enabled and clickable
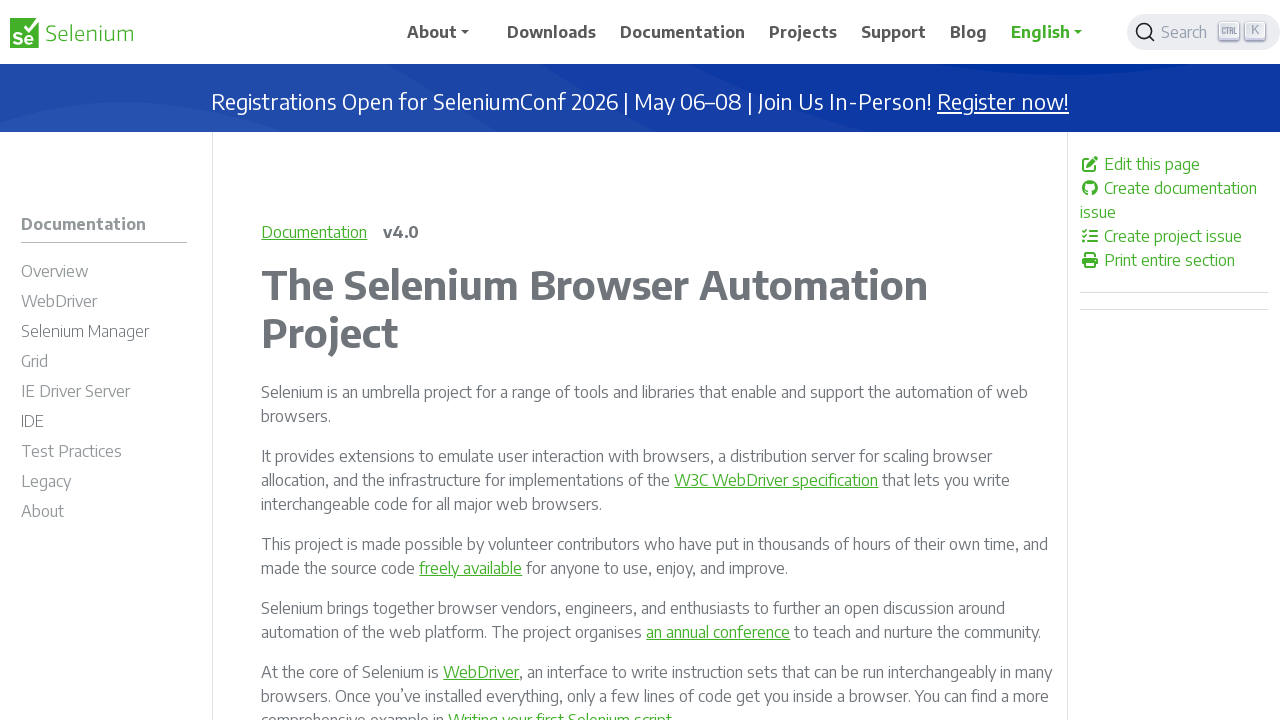

Verified that a link is enabled and clickable
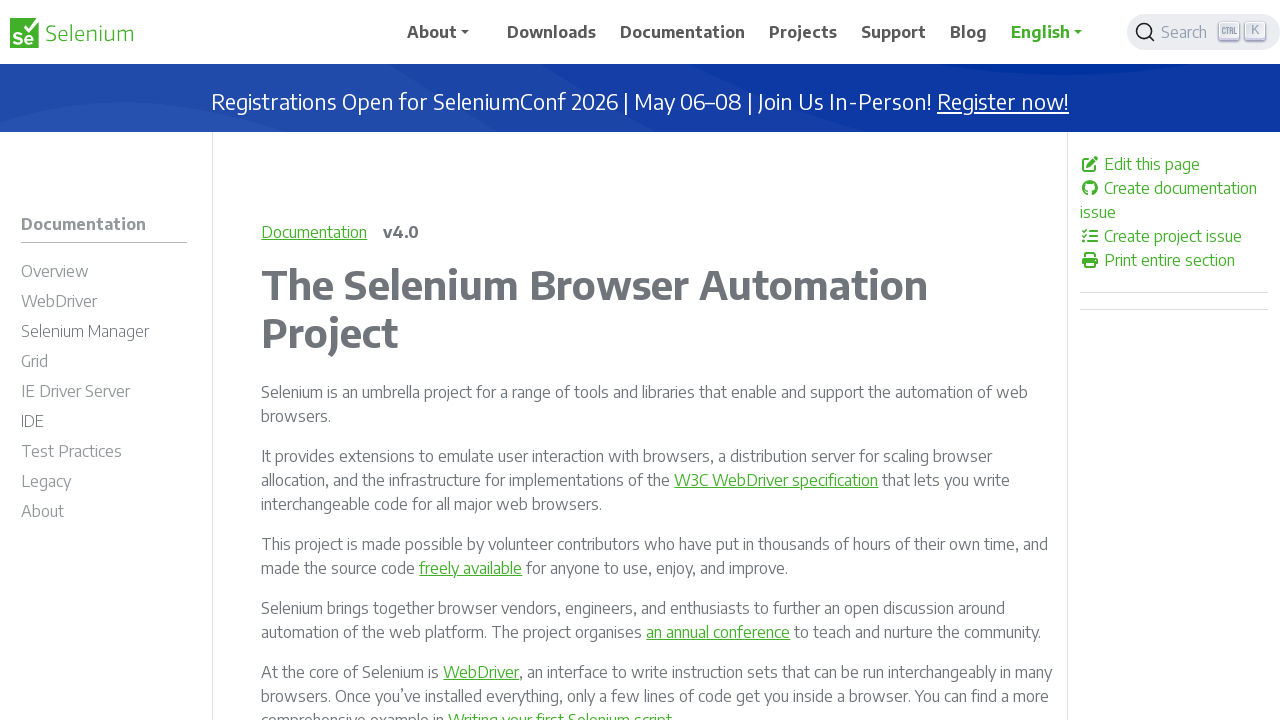

Verified that a link is enabled and clickable
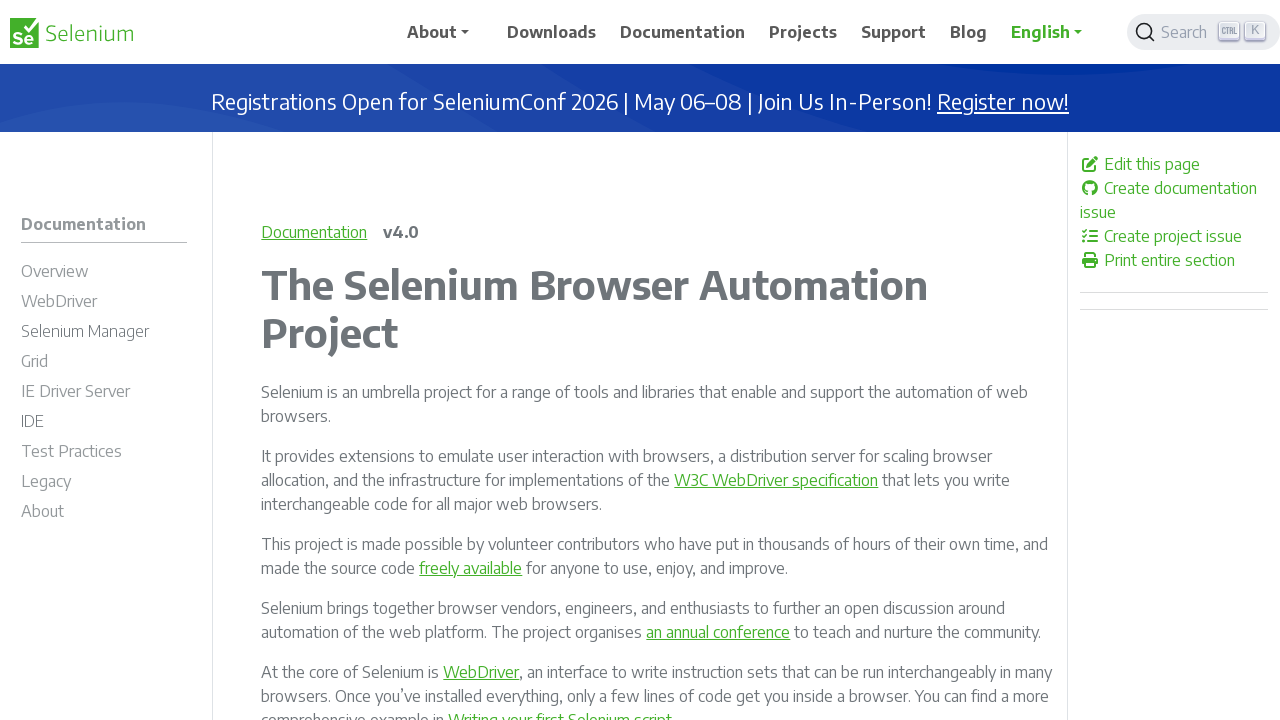

Verified that a link is enabled and clickable
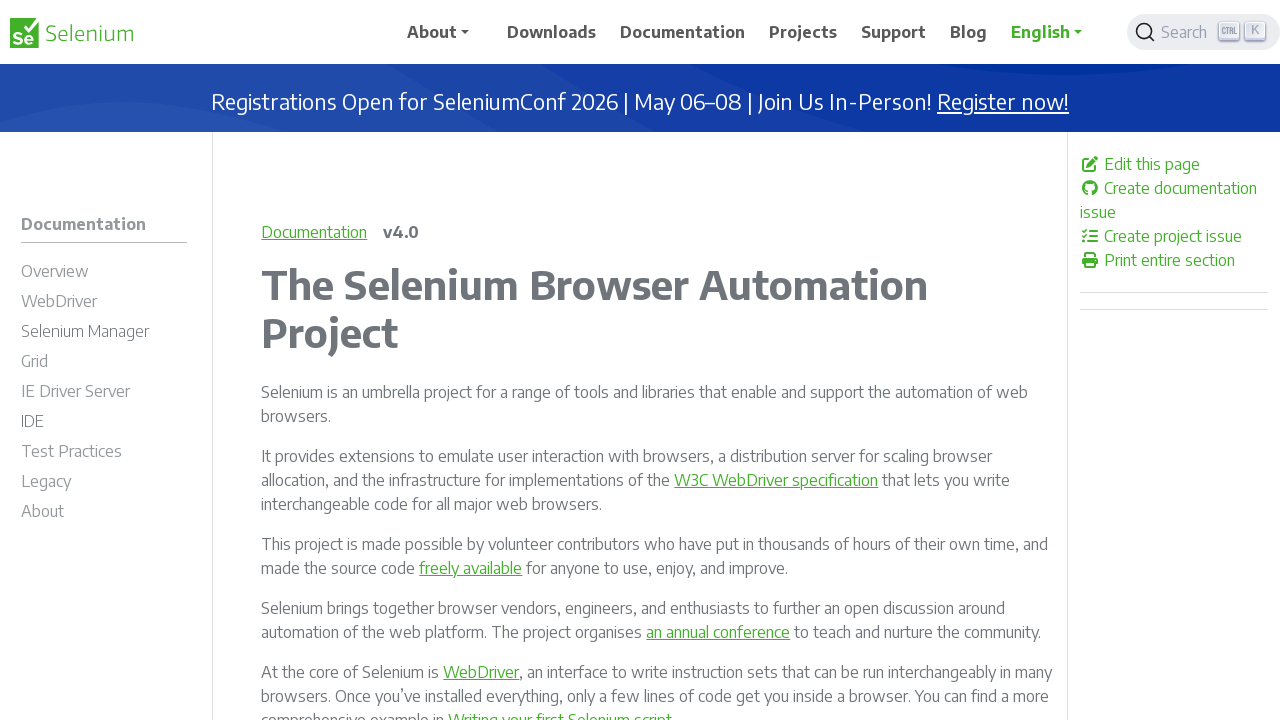

Verified that a link is enabled and clickable
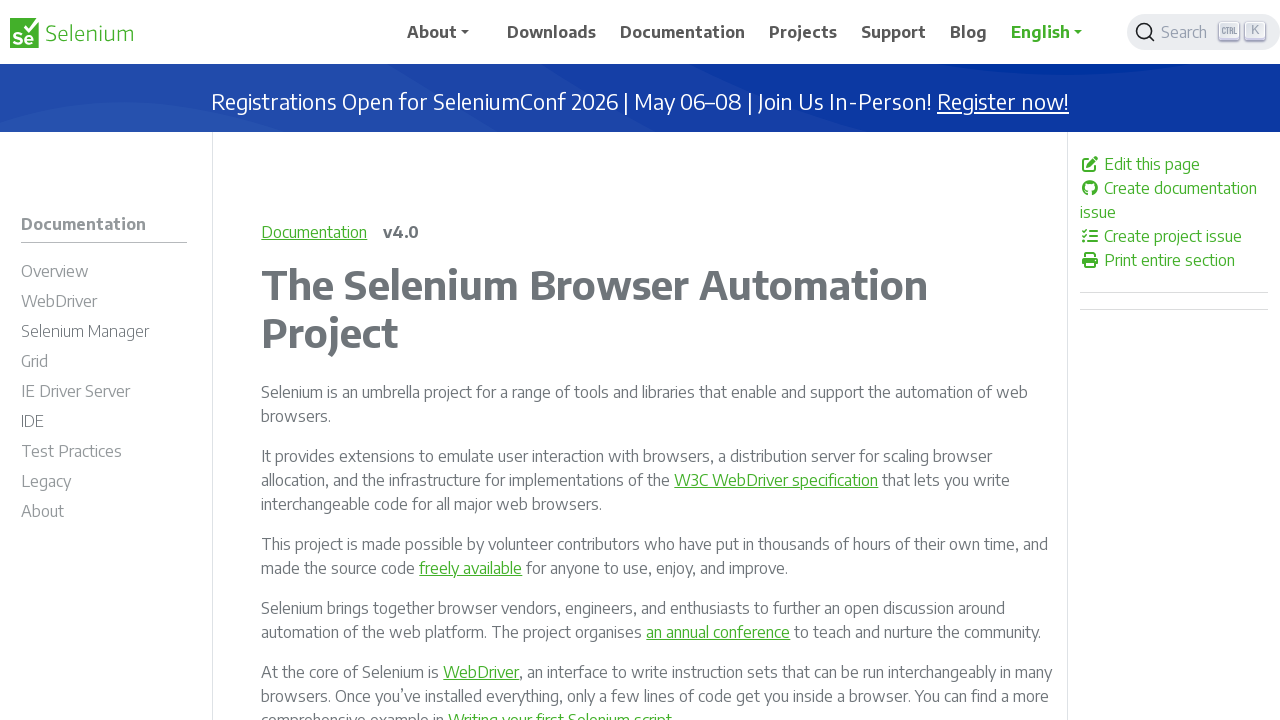

Verified that a link is enabled and clickable
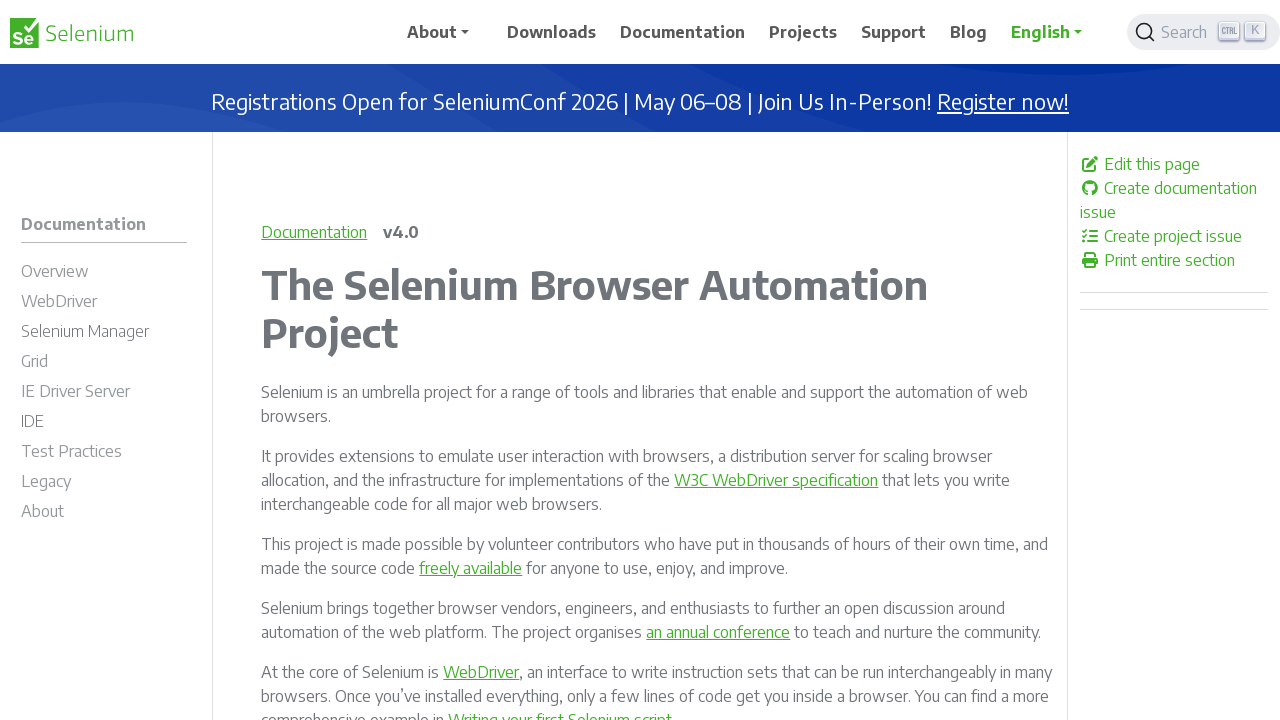

Verified that a link is enabled and clickable
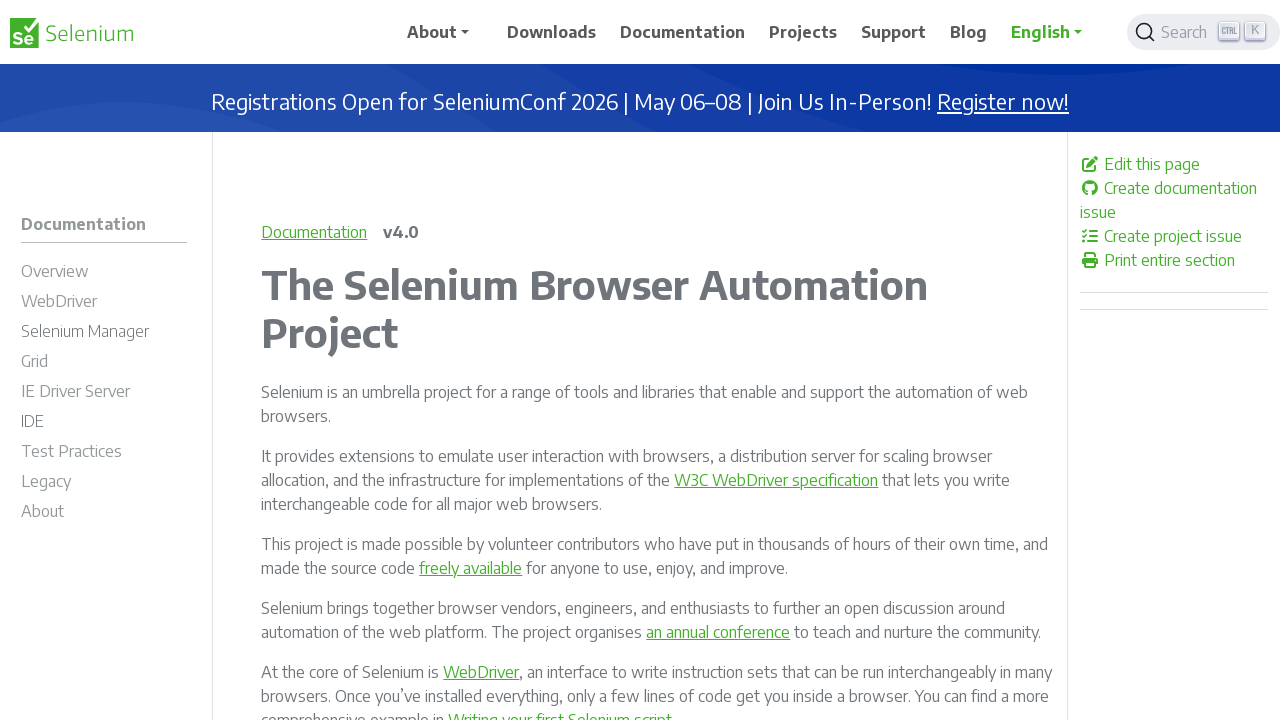

Verified that a link is enabled and clickable
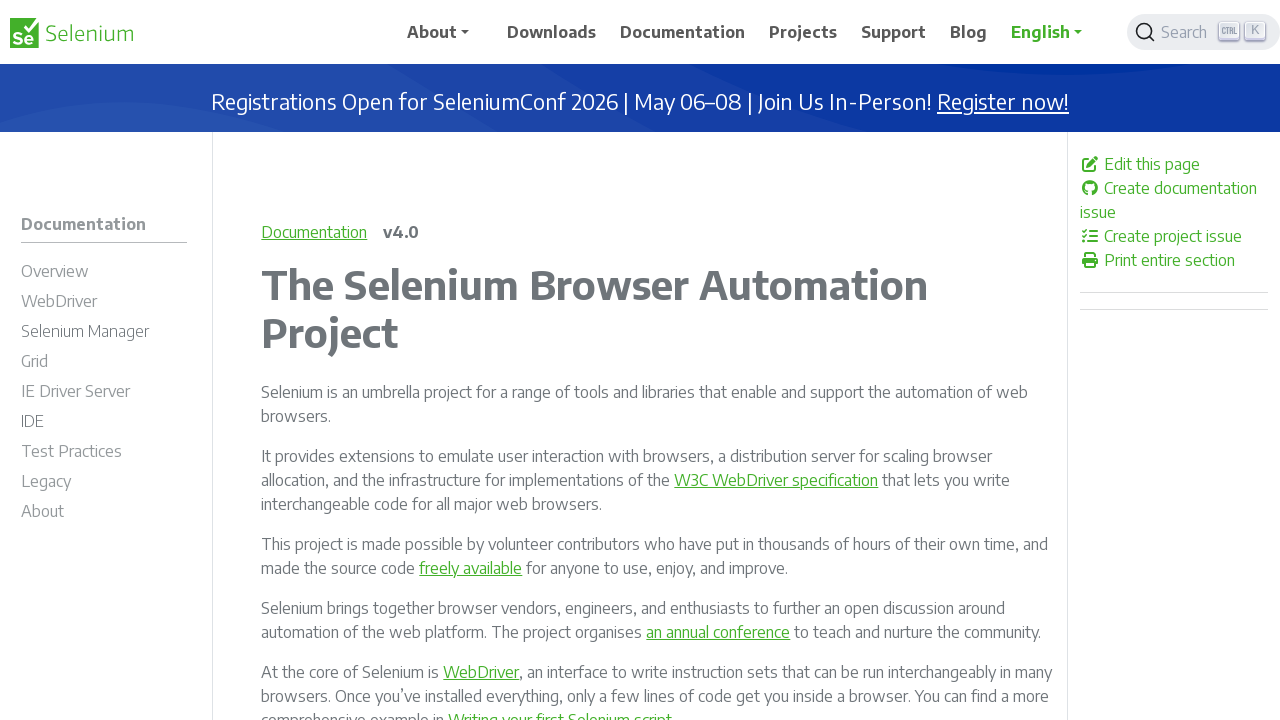

Verified that a link is enabled and clickable
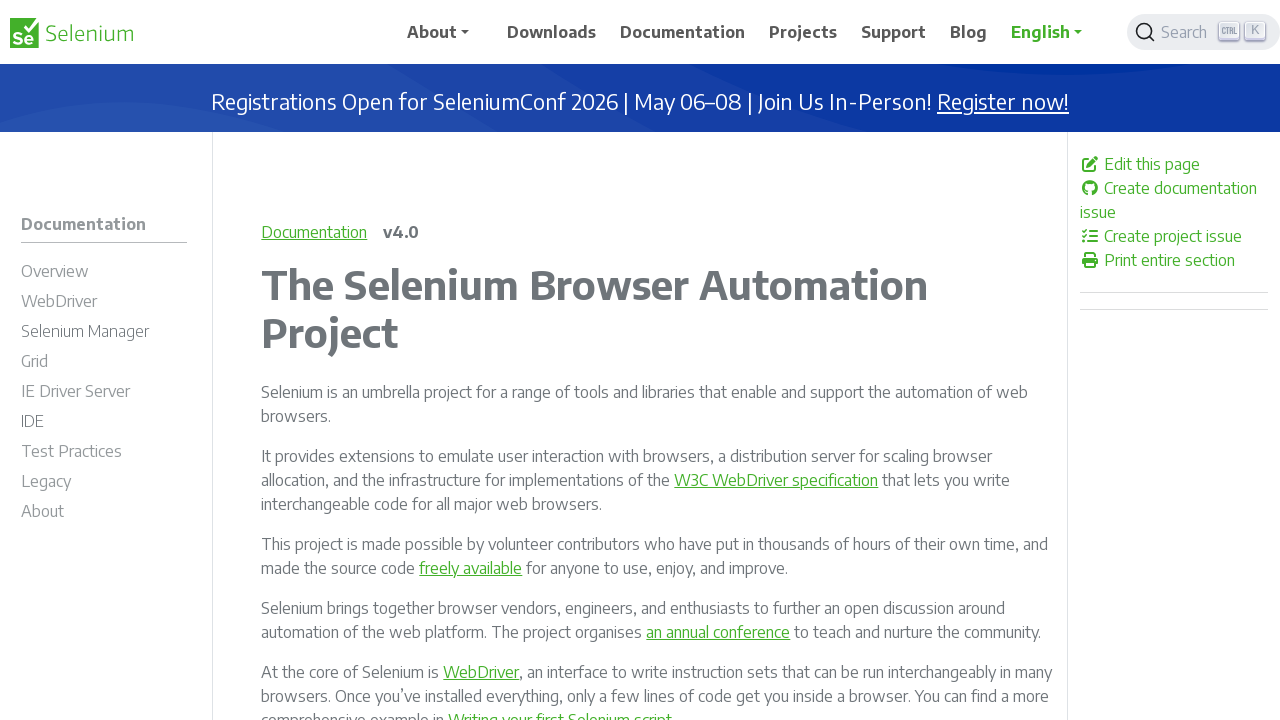

Verified that a link is enabled and clickable
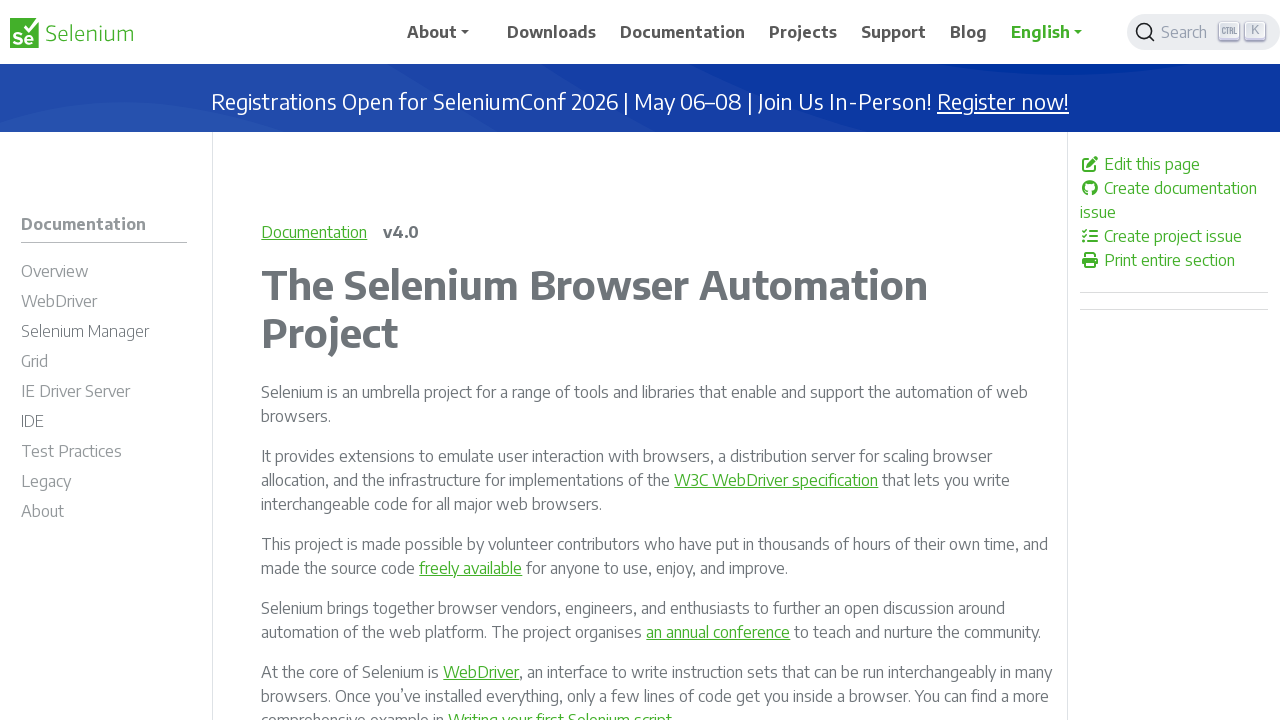

Verified that a link is enabled and clickable
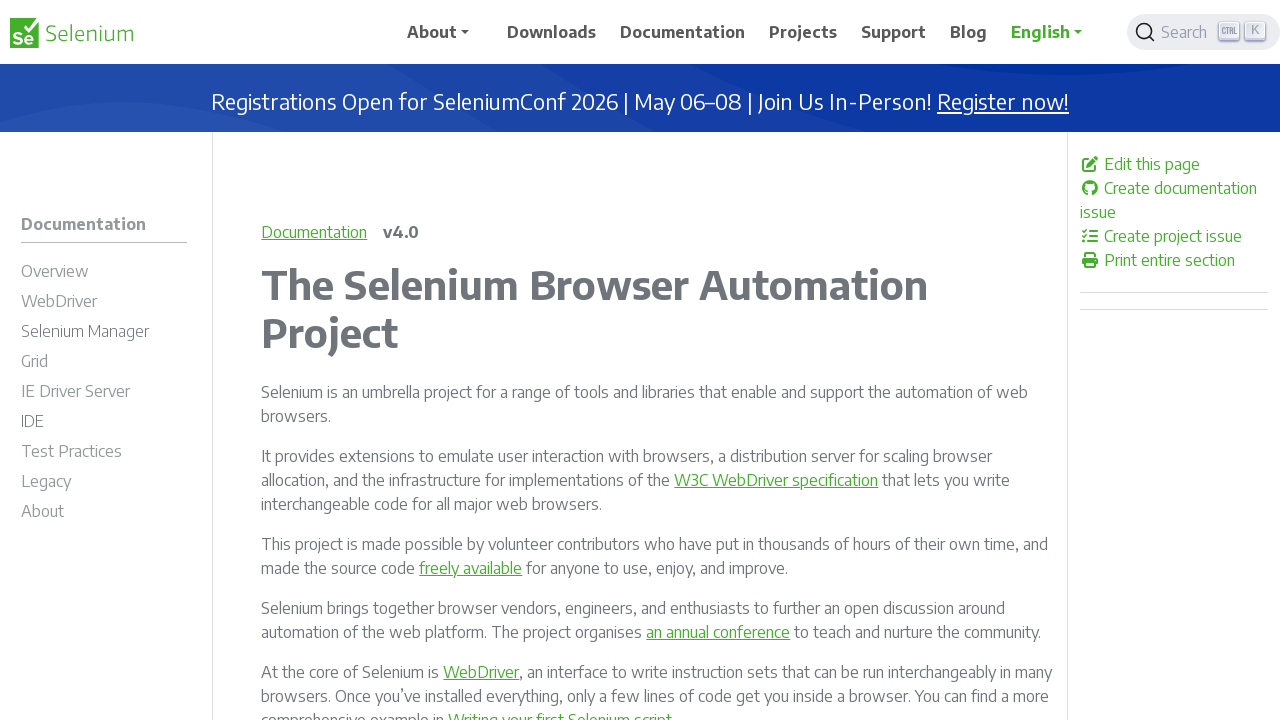

Verified that a link is enabled and clickable
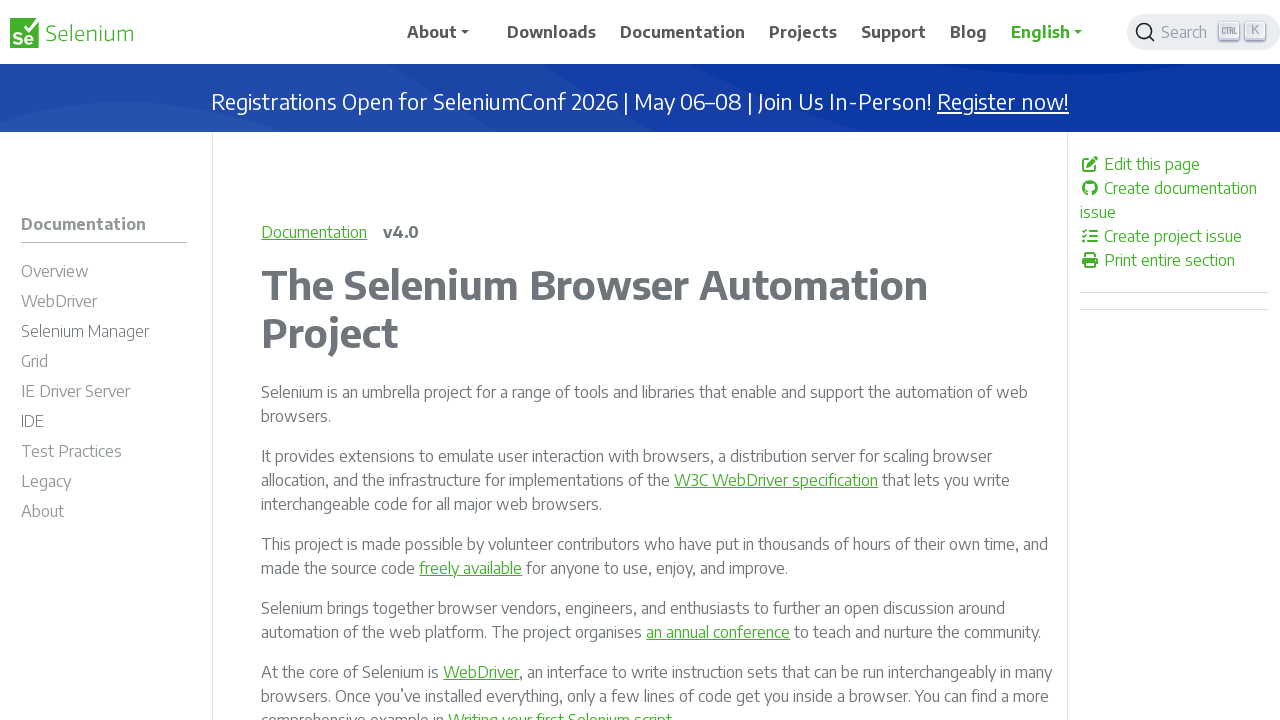

Verified that a link is enabled and clickable
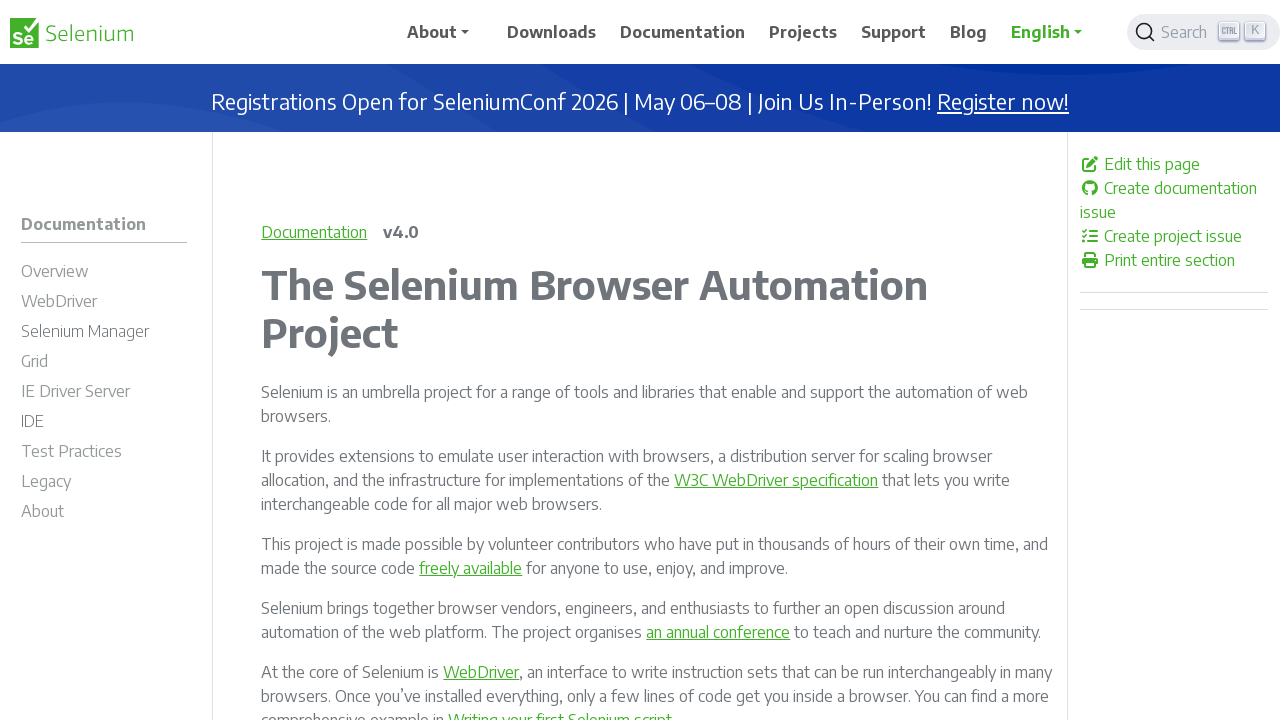

Verified that a link is enabled and clickable
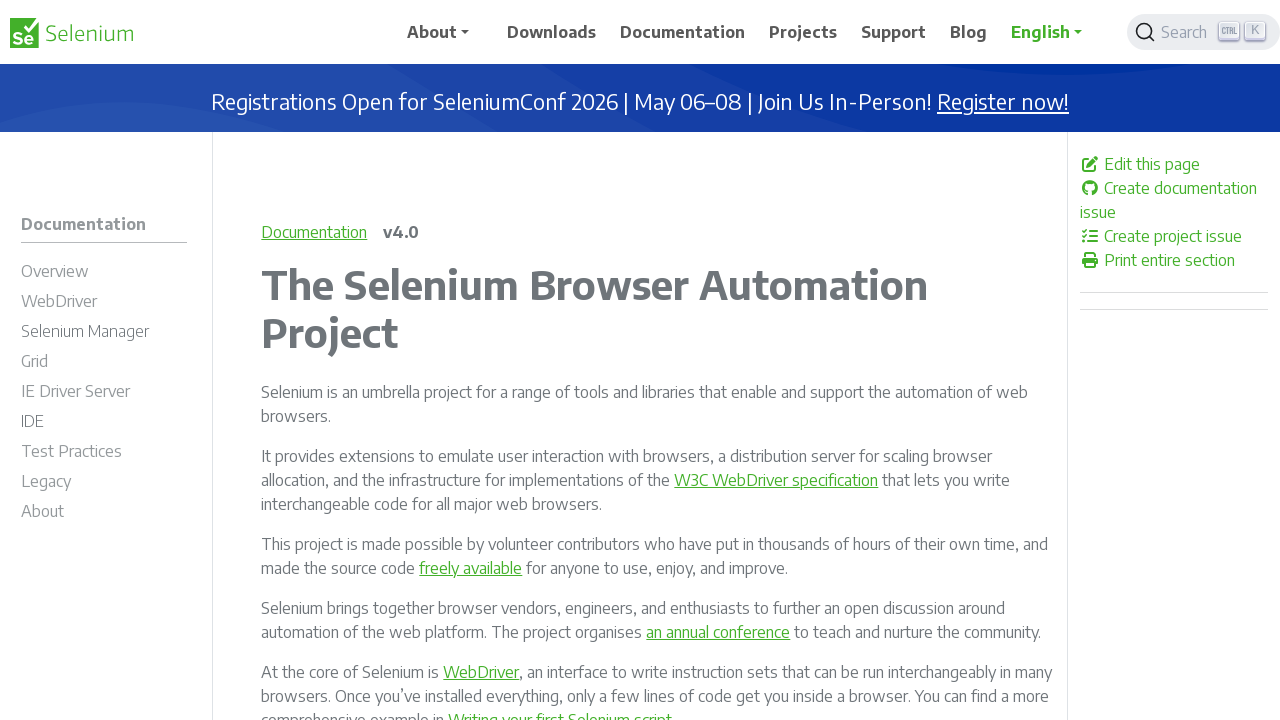

Verified that a link is enabled and clickable
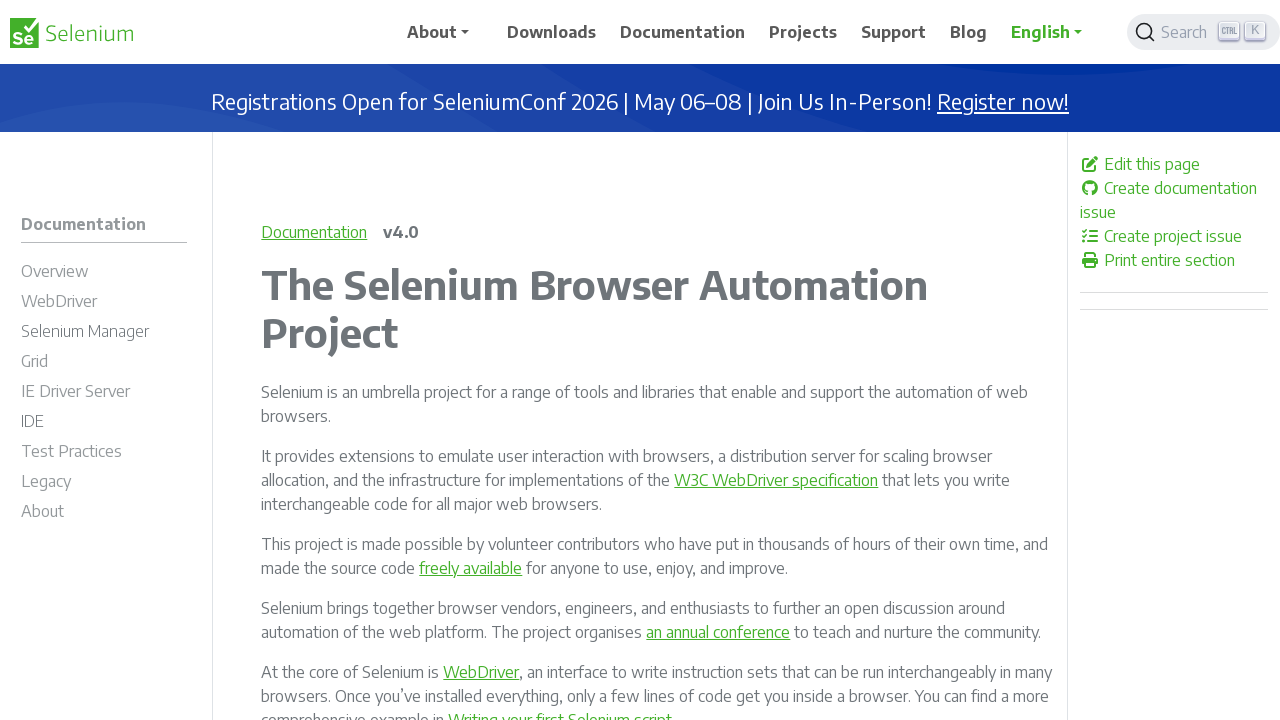

Verified that a link is enabled and clickable
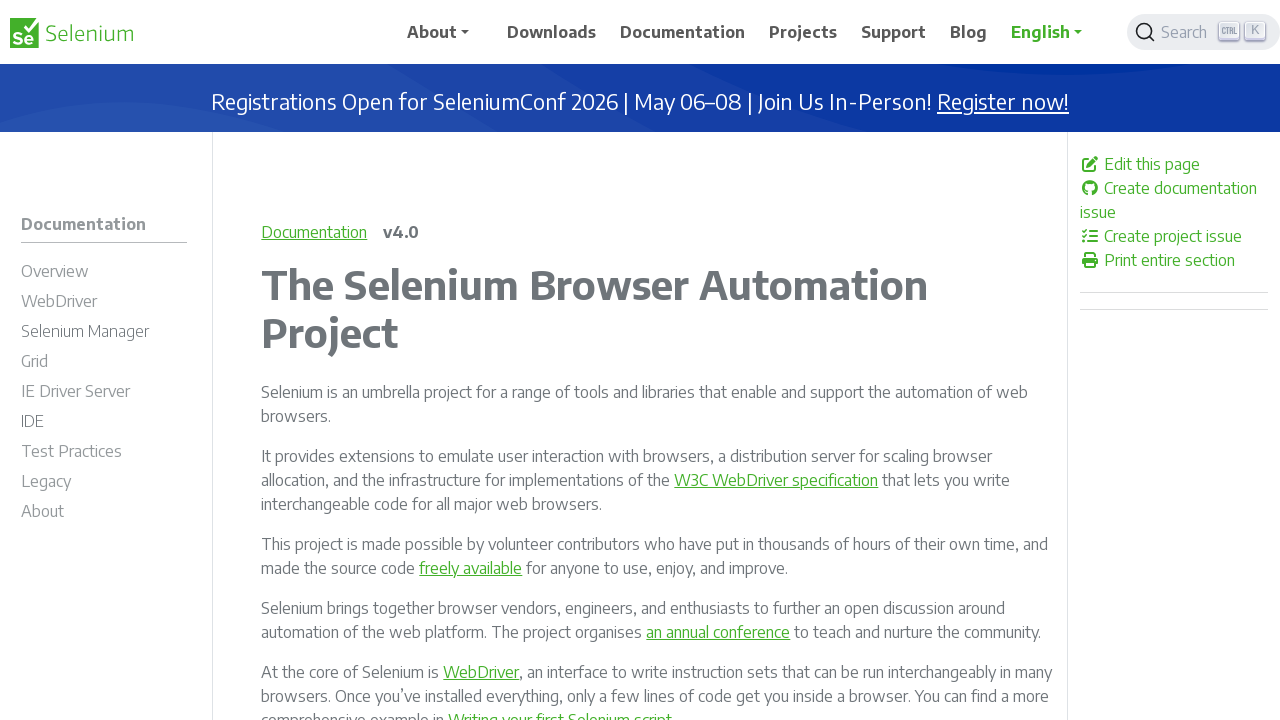

Verified that a link is enabled and clickable
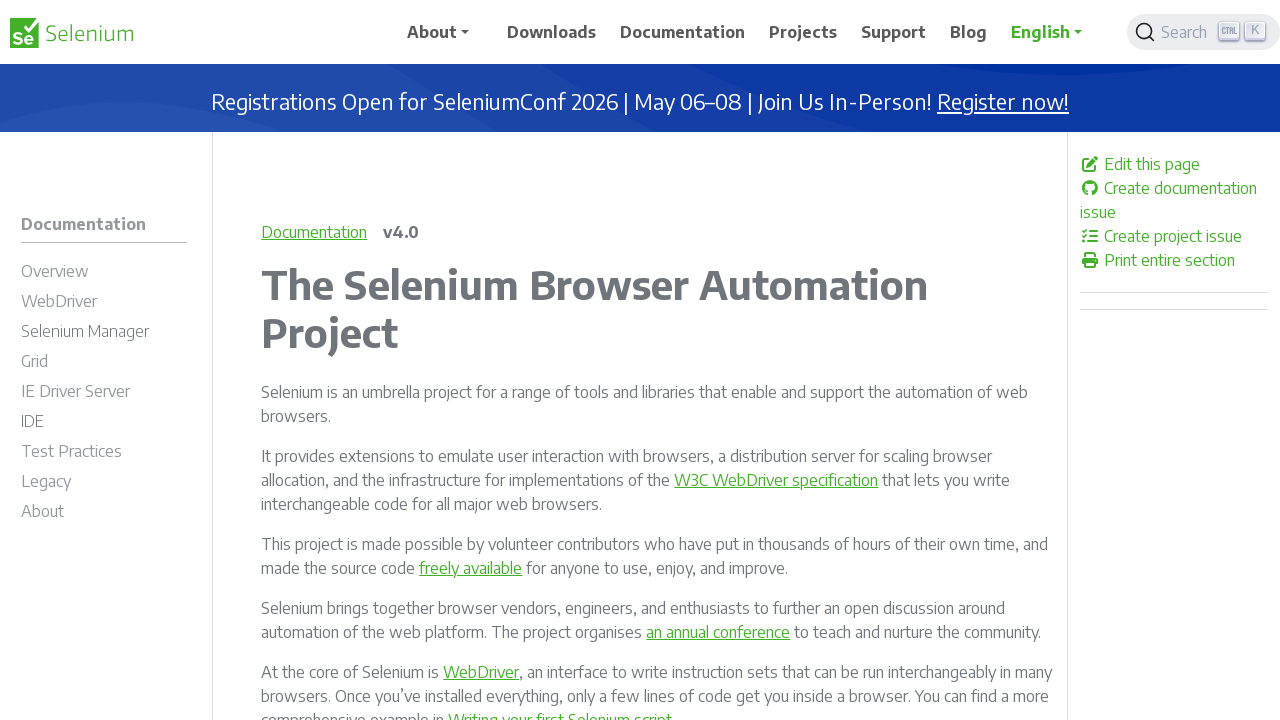

Verified that a link is enabled and clickable
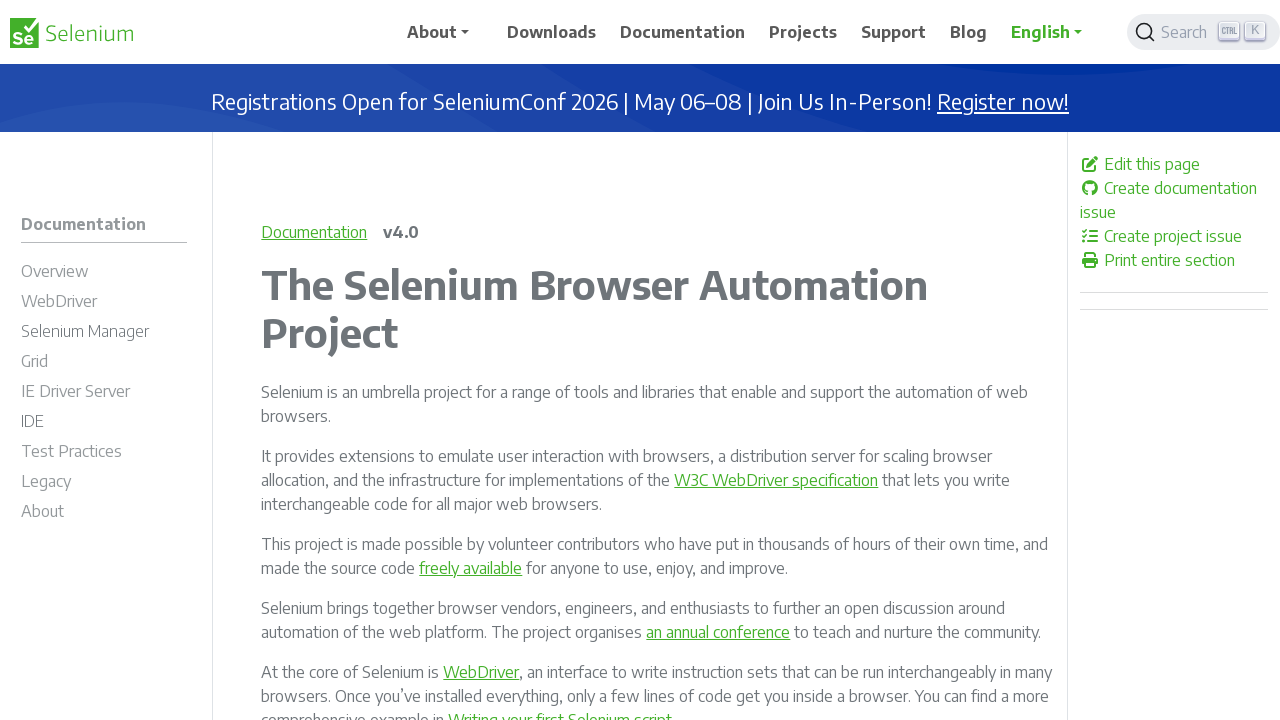

Verified that a link is enabled and clickable
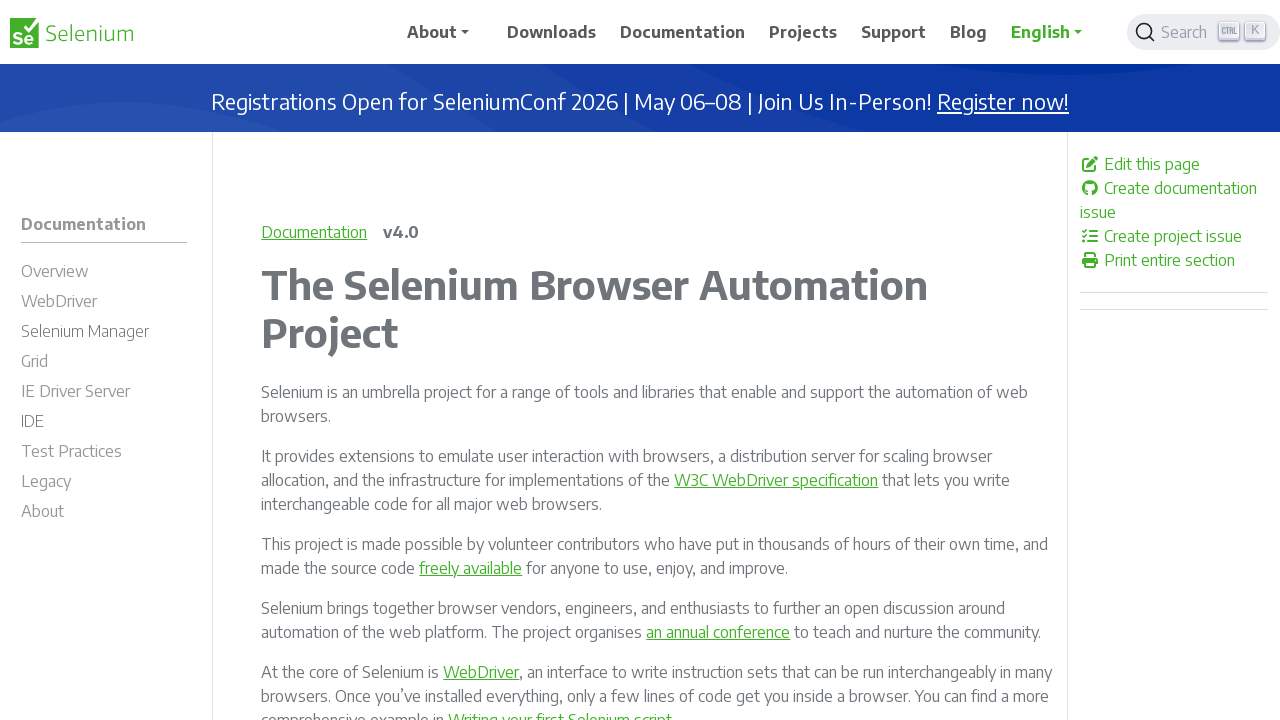

Verified that a link is enabled and clickable
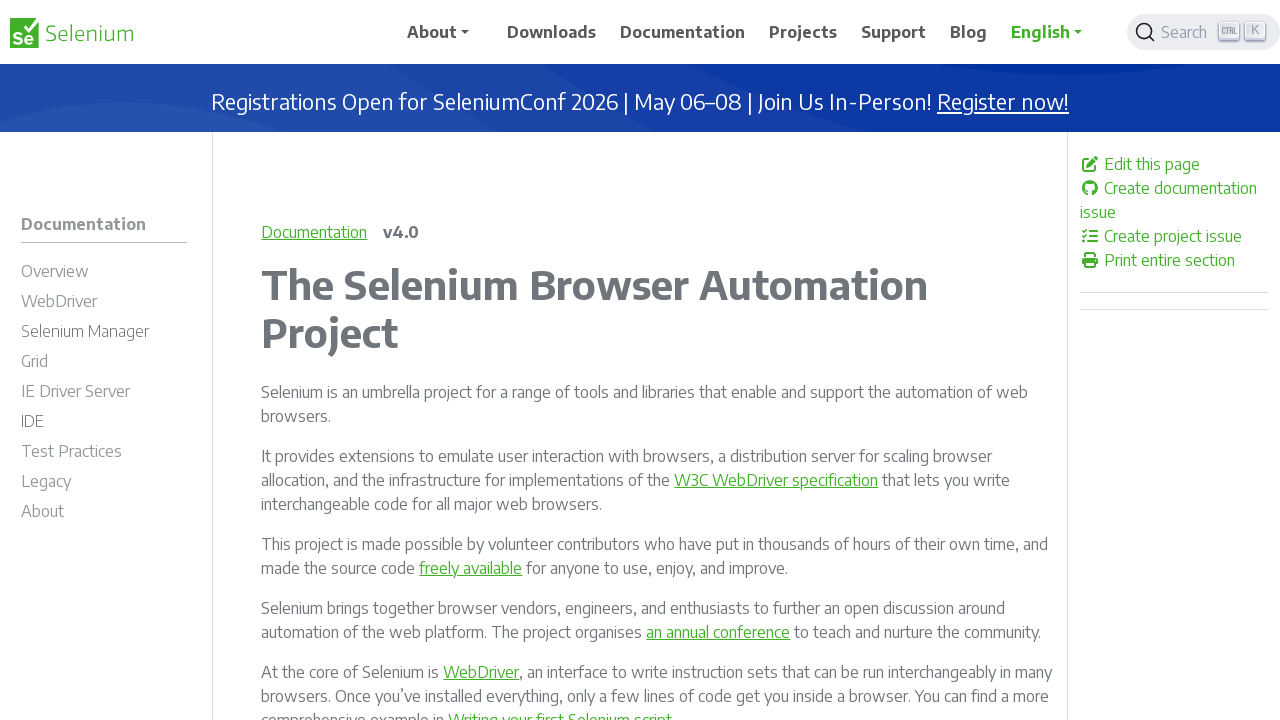

Verified that a link is enabled and clickable
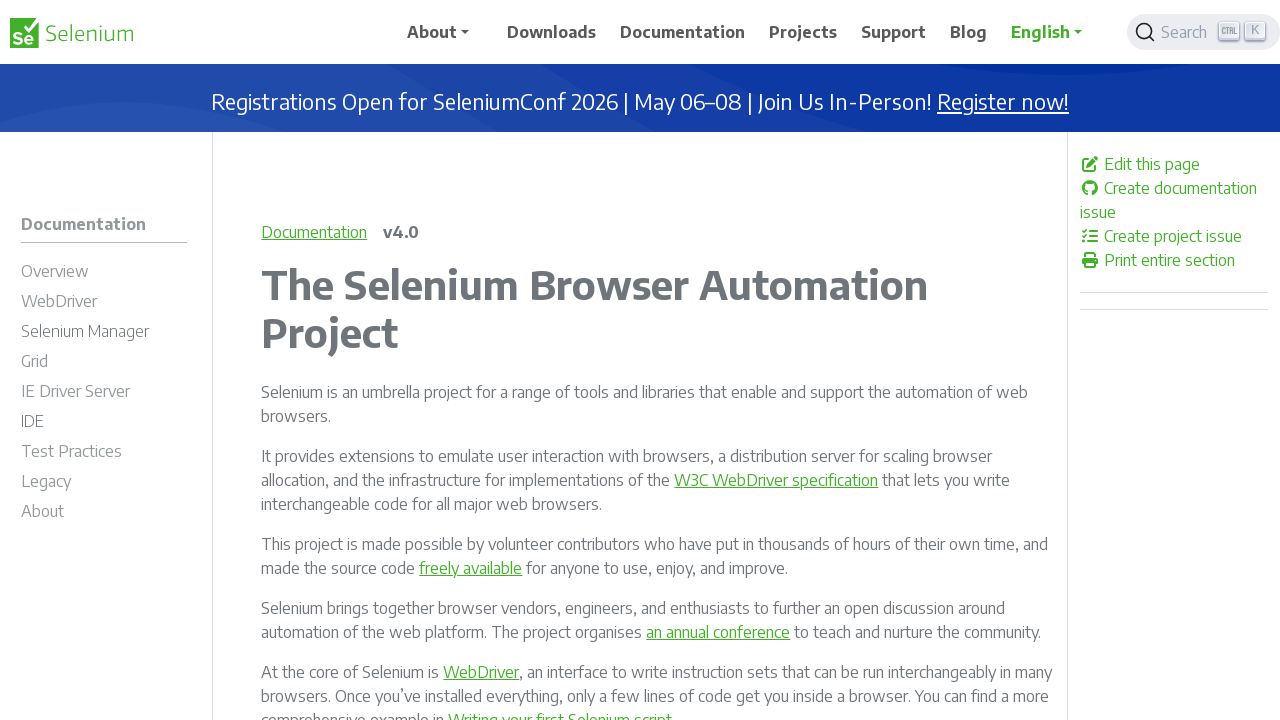

Verified that a link is enabled and clickable
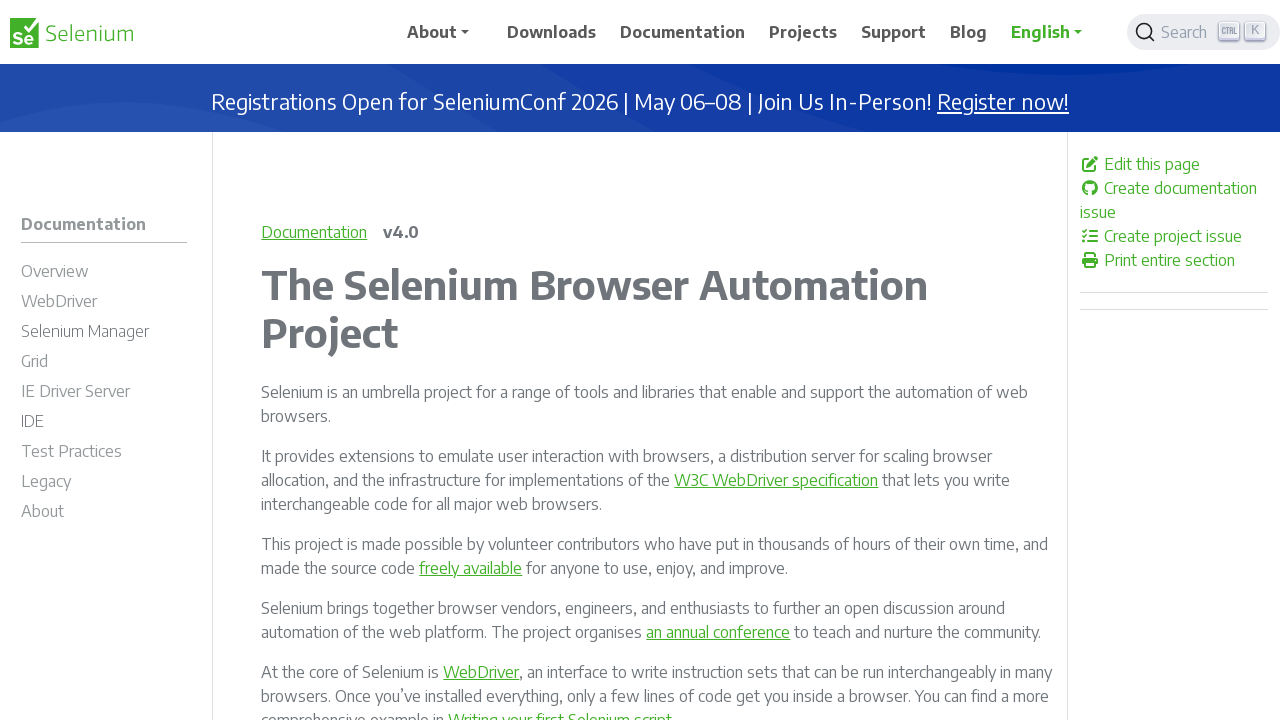

Verified that a link is enabled and clickable
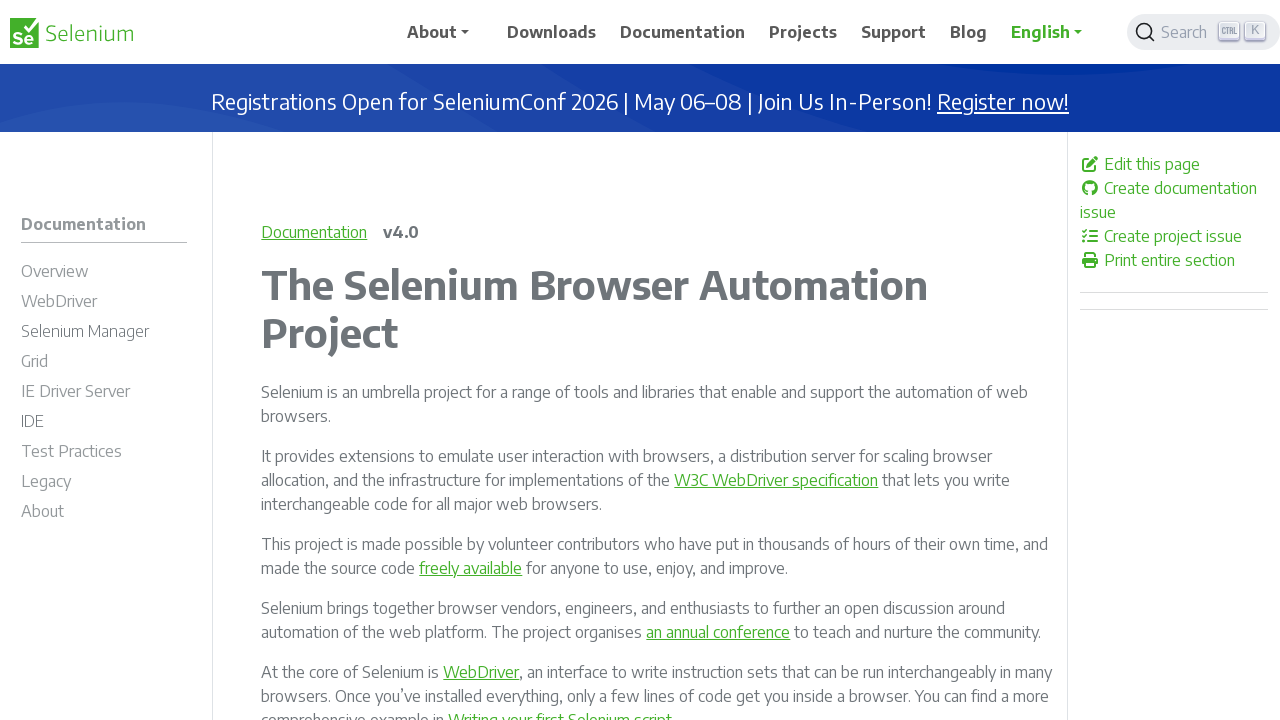

Verified that a link is enabled and clickable
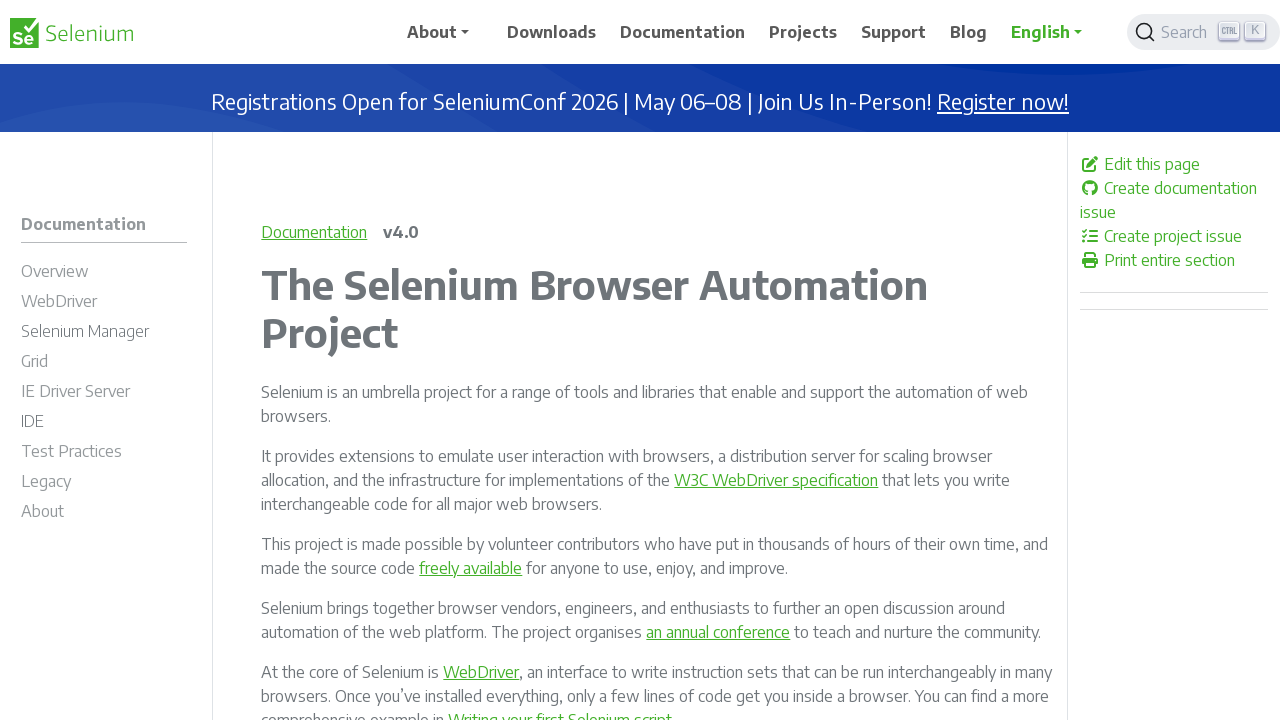

Verified that a link is enabled and clickable
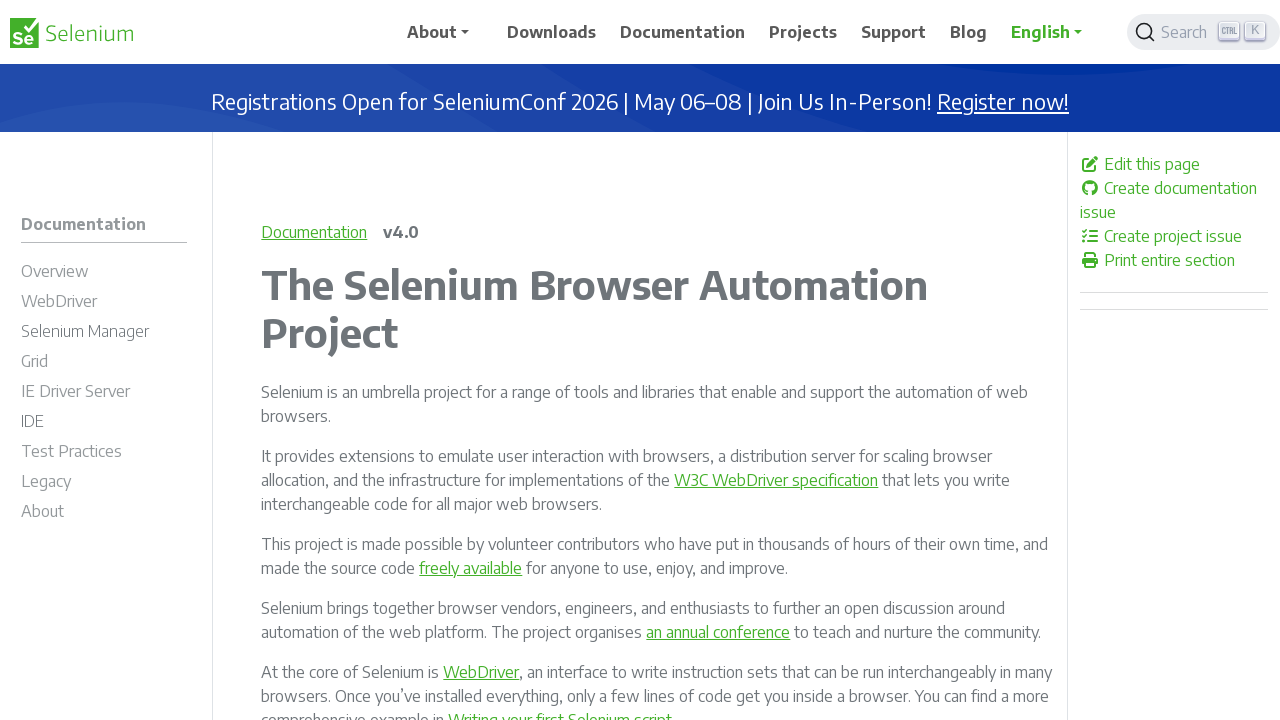

Verified that a link is enabled and clickable
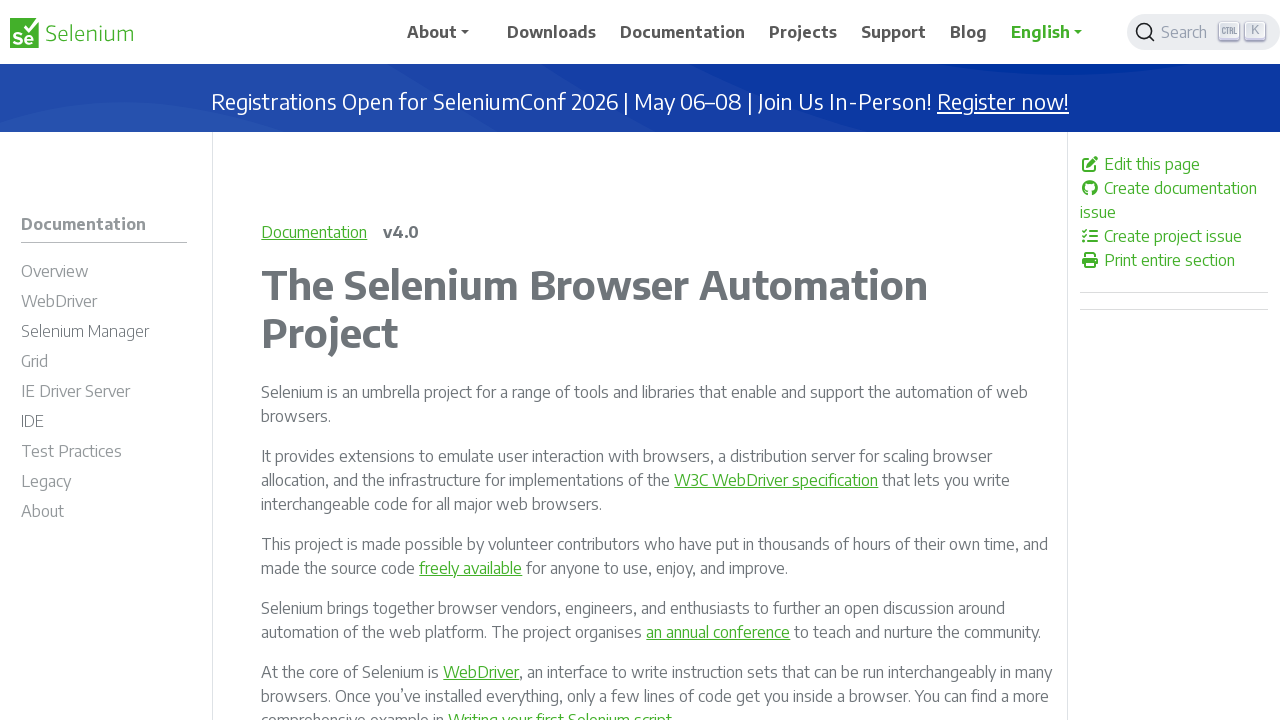

Verified that a link is enabled and clickable
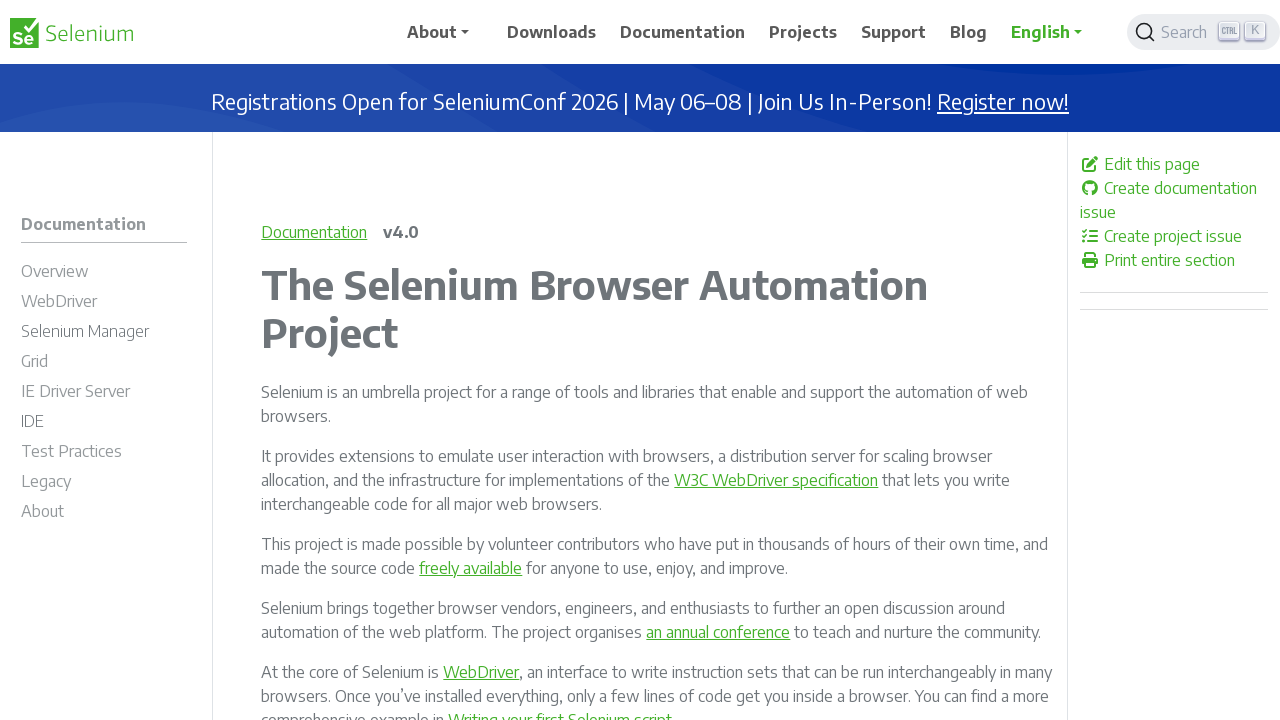

Verified that a link is enabled and clickable
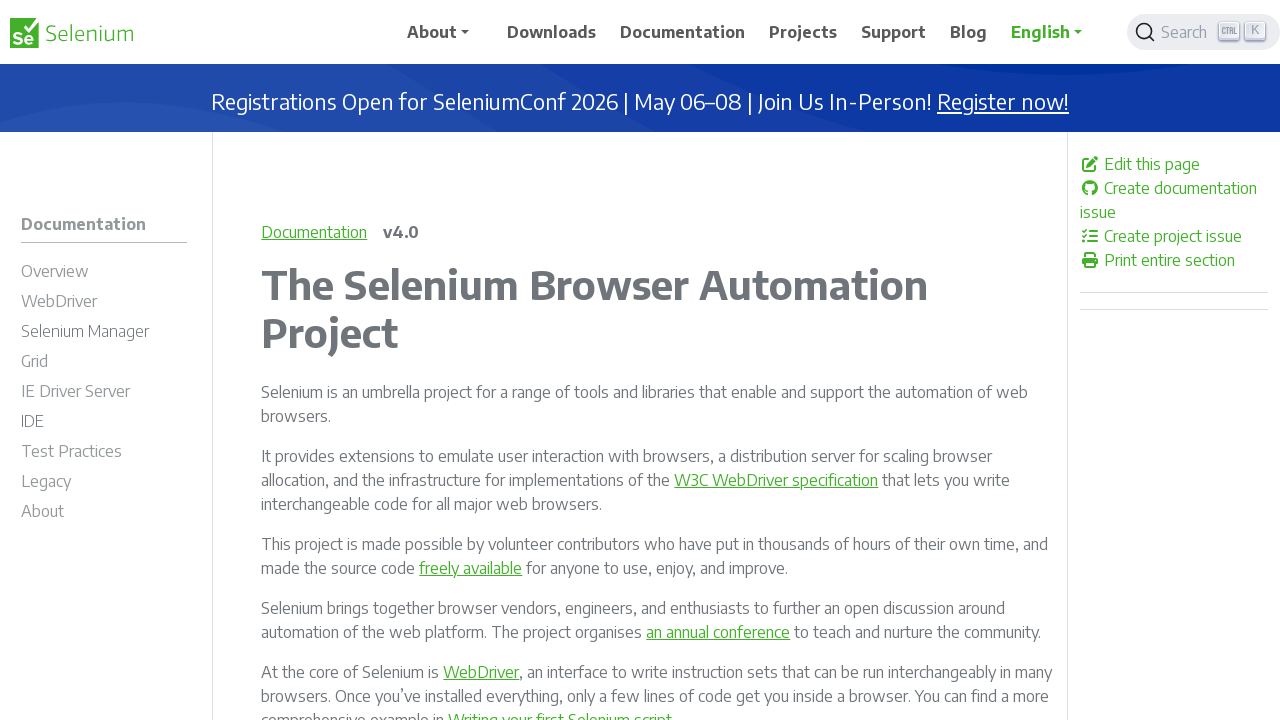

Verified that a link is enabled and clickable
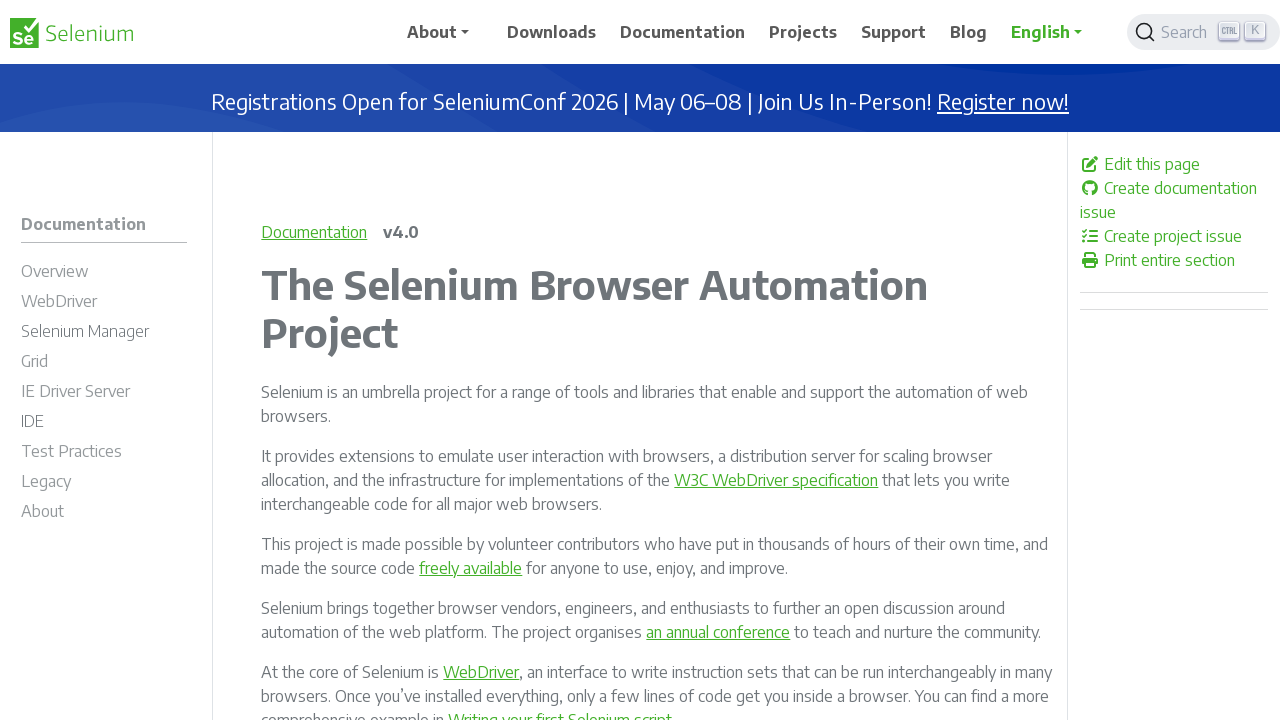

Verified that a link is enabled and clickable
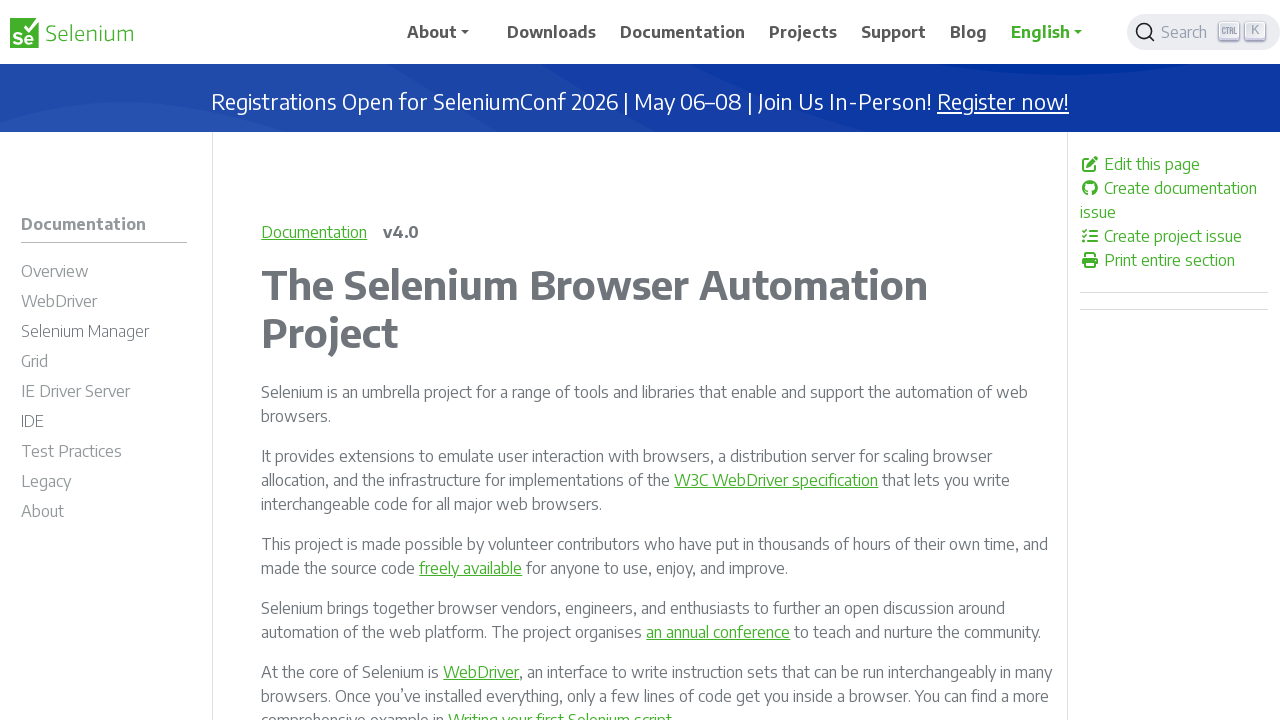

Verified that a link is enabled and clickable
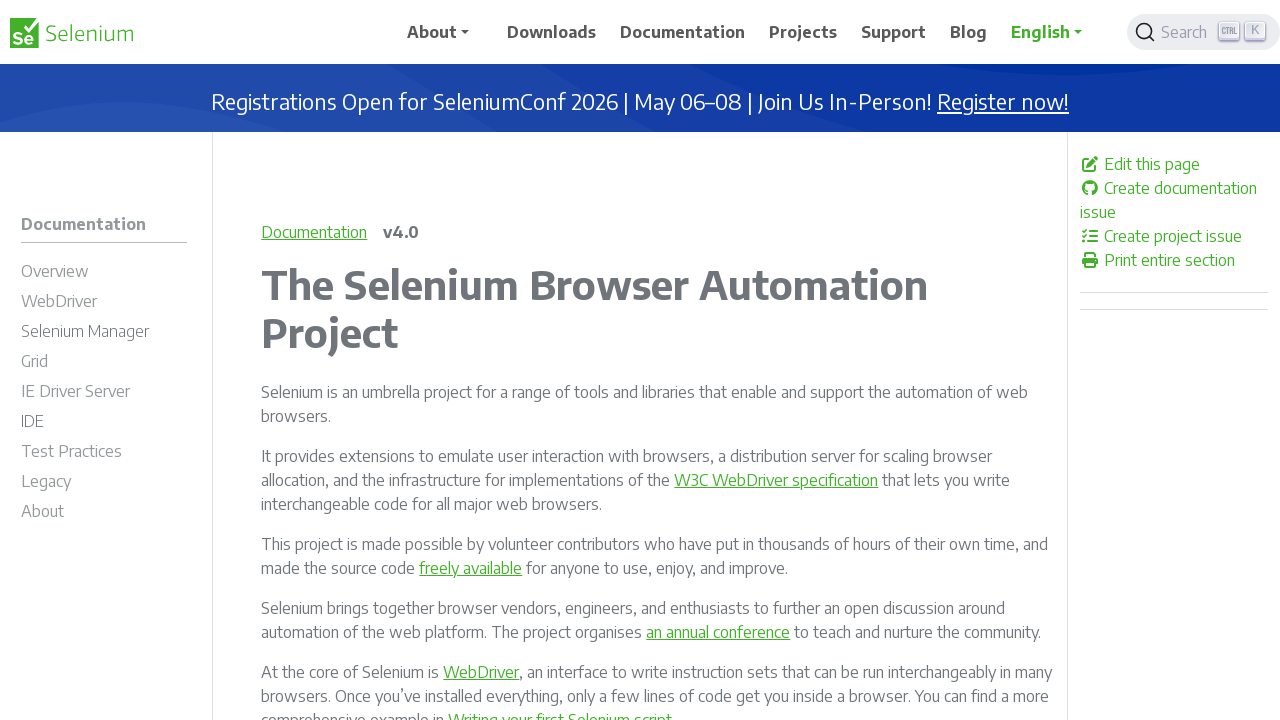

Verified that a link is enabled and clickable
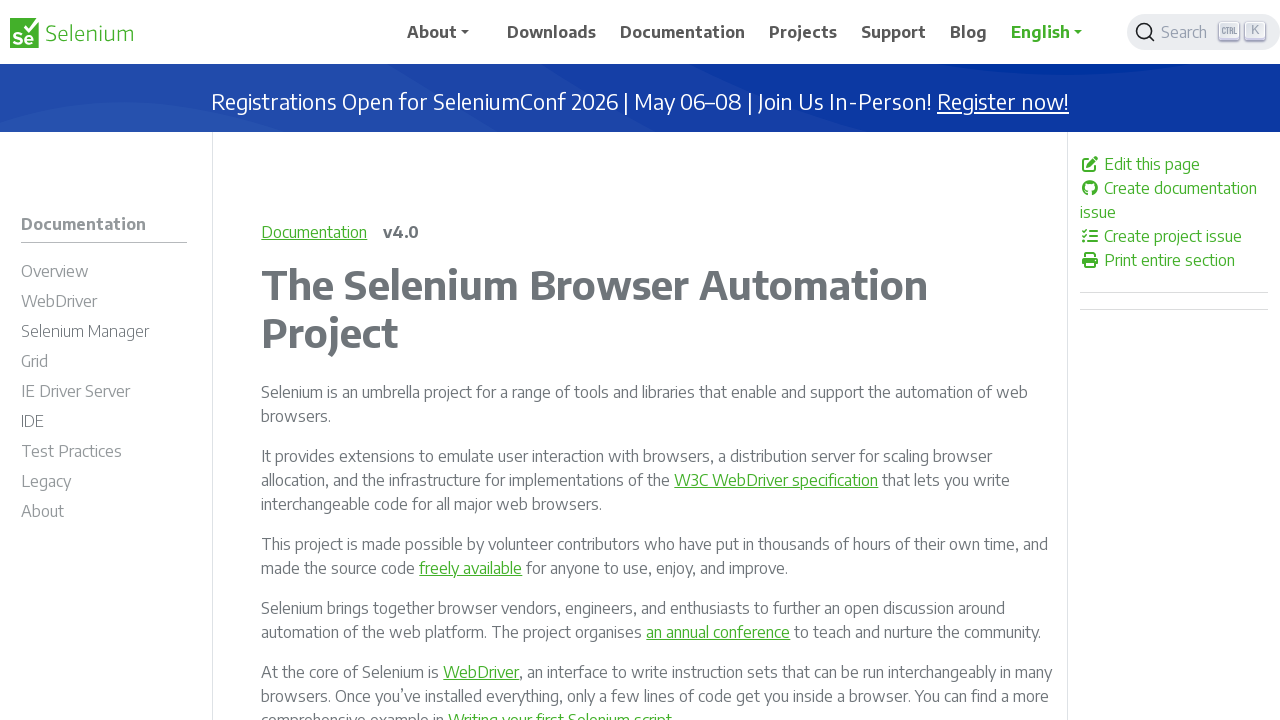

Verified that a link is enabled and clickable
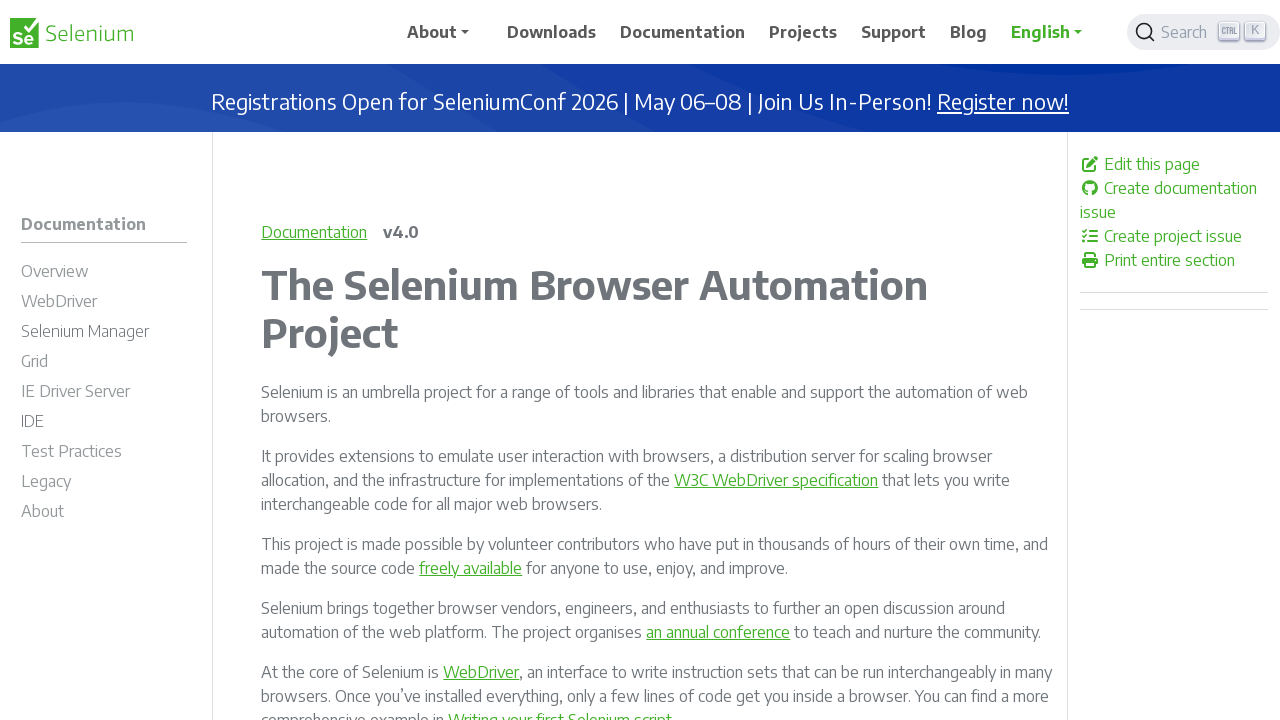

Verified that a link is enabled and clickable
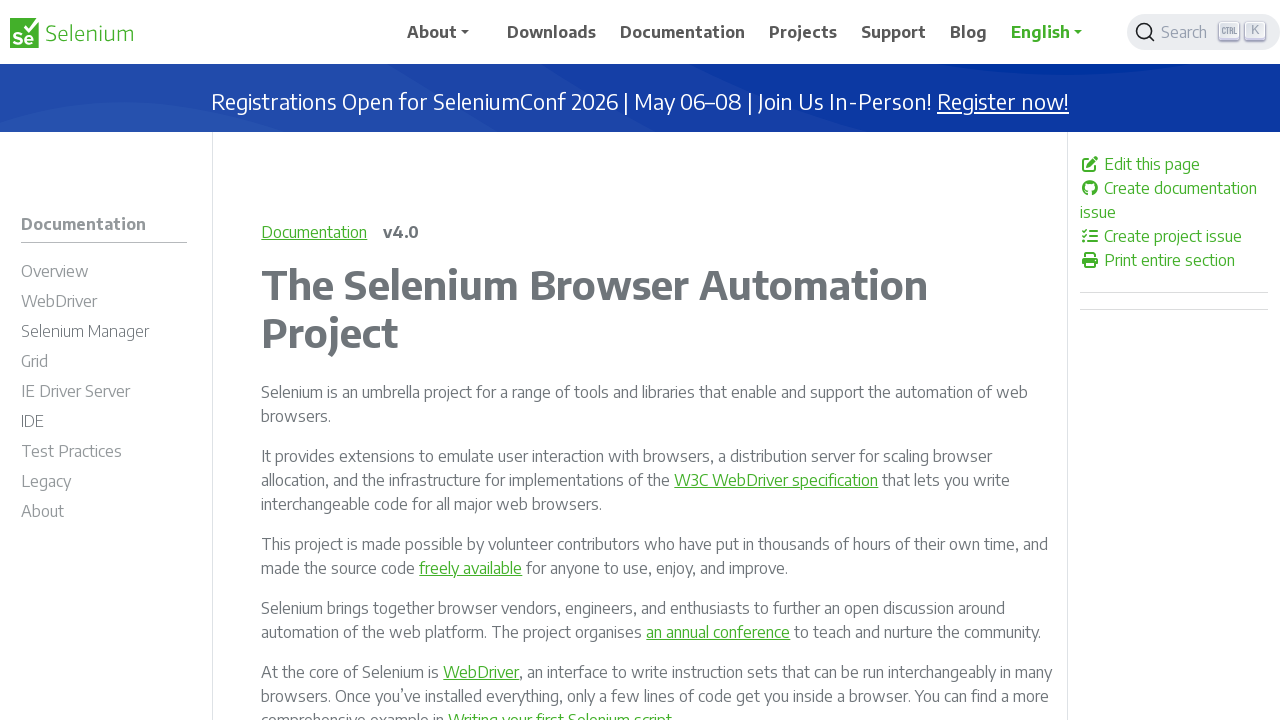

Verified that a link is enabled and clickable
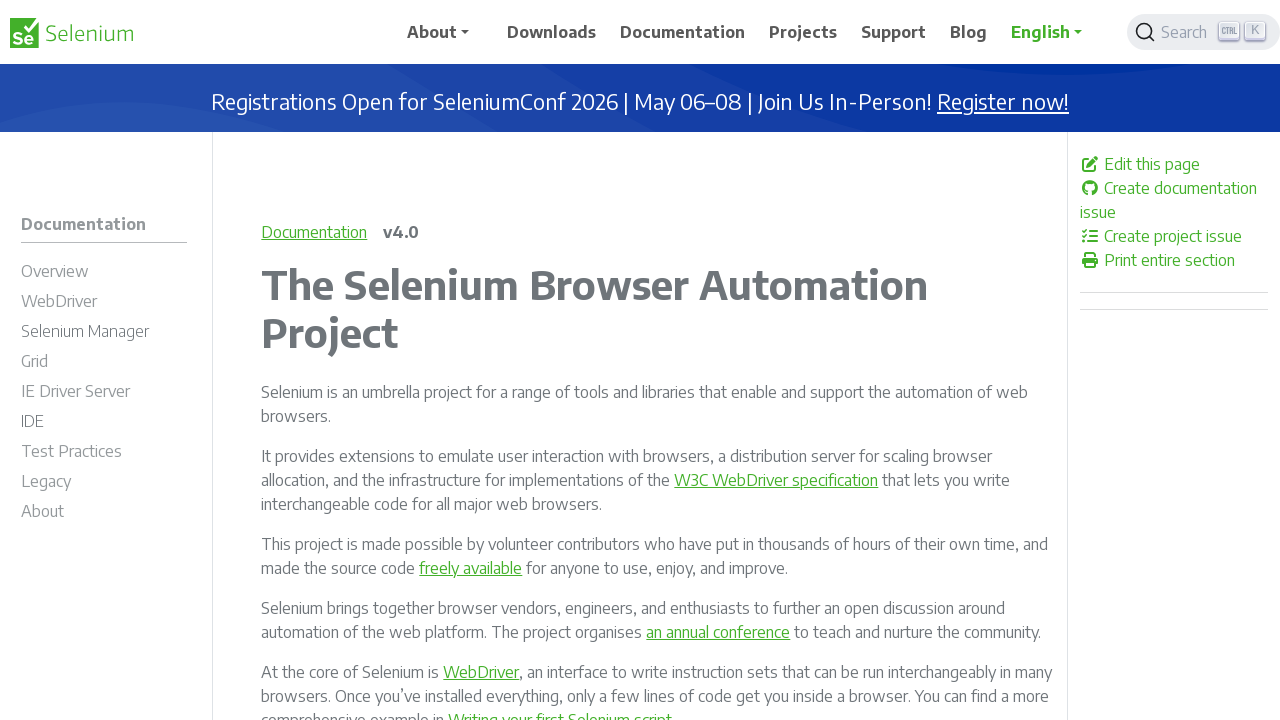

Verified that a link is enabled and clickable
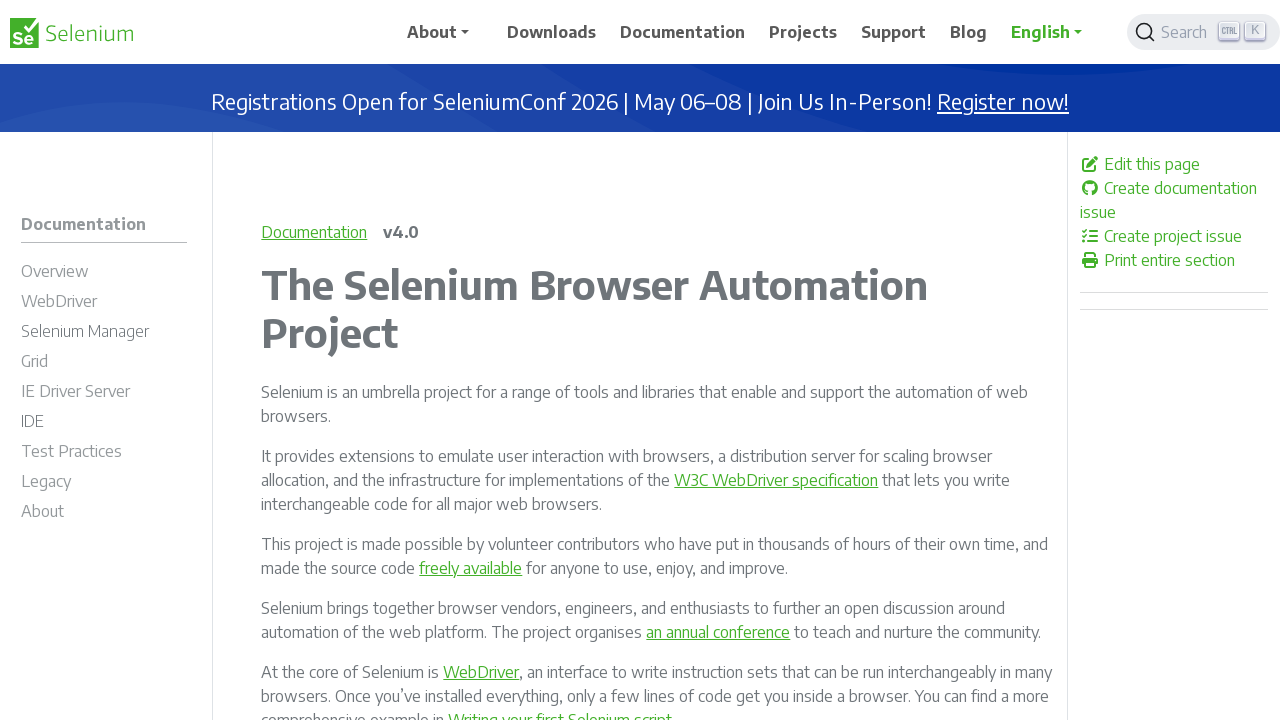

Verified that a link is enabled and clickable
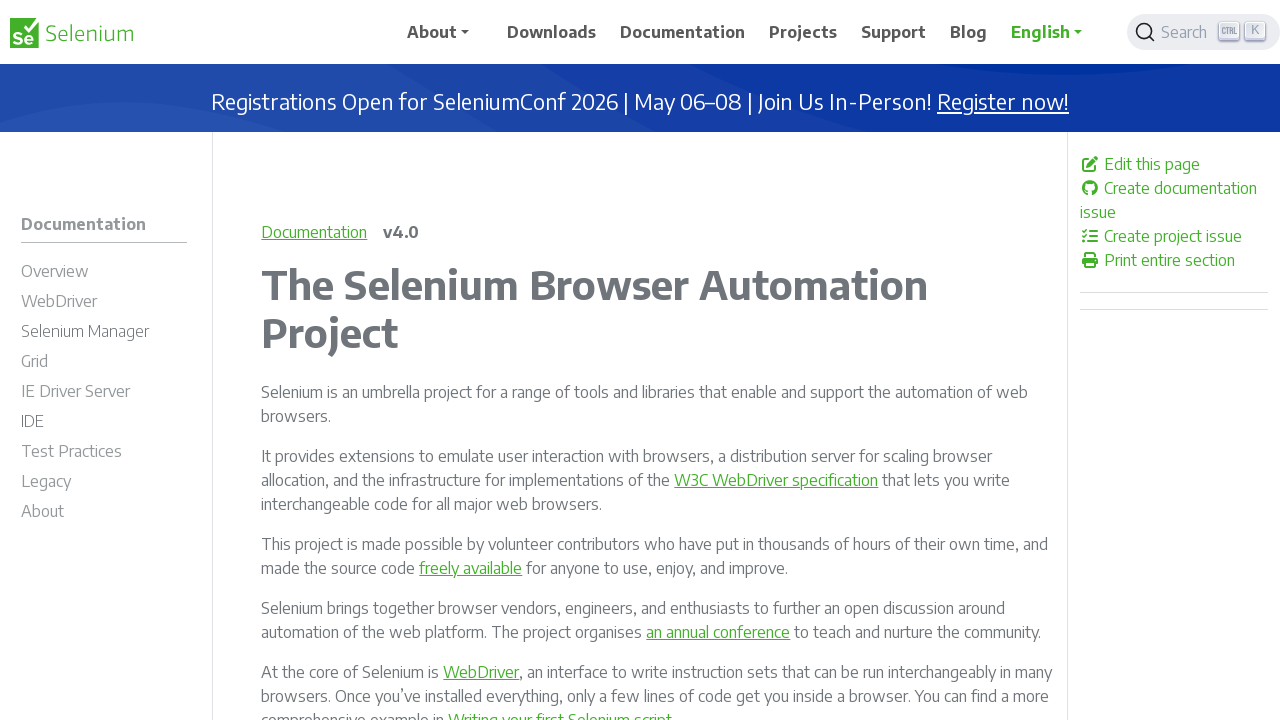

Verified that a link is enabled and clickable
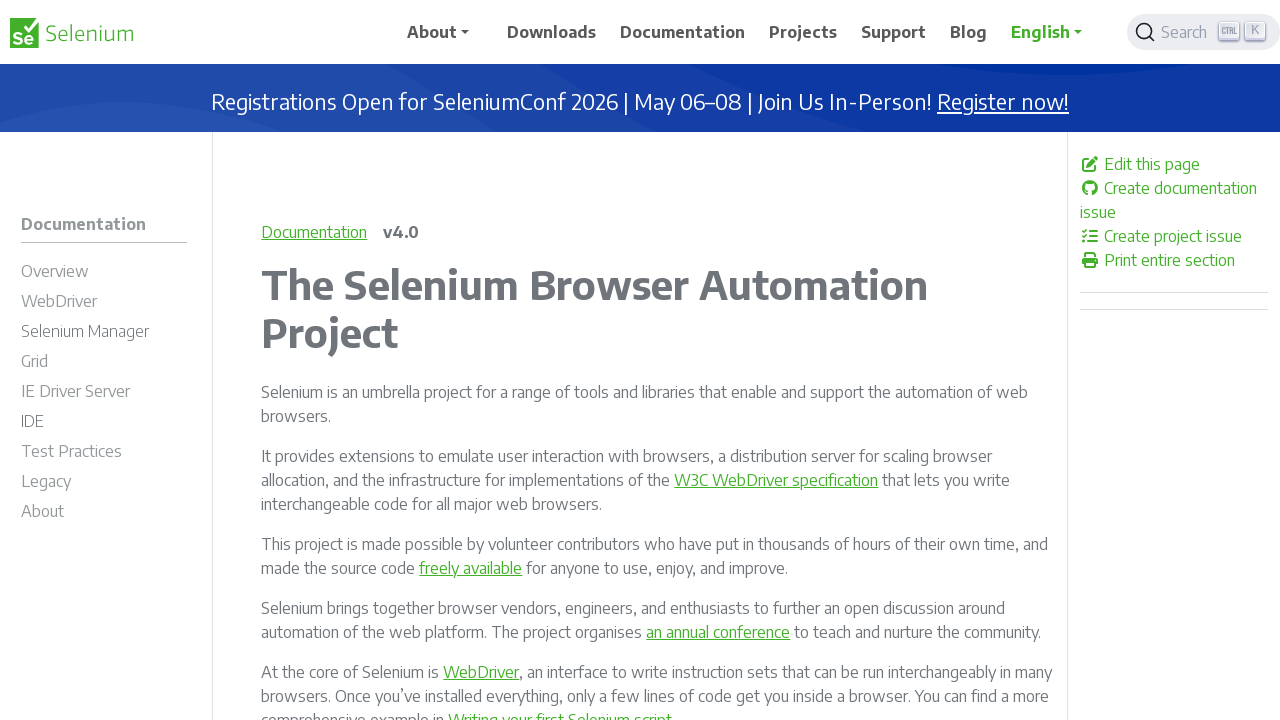

Verified that a link is enabled and clickable
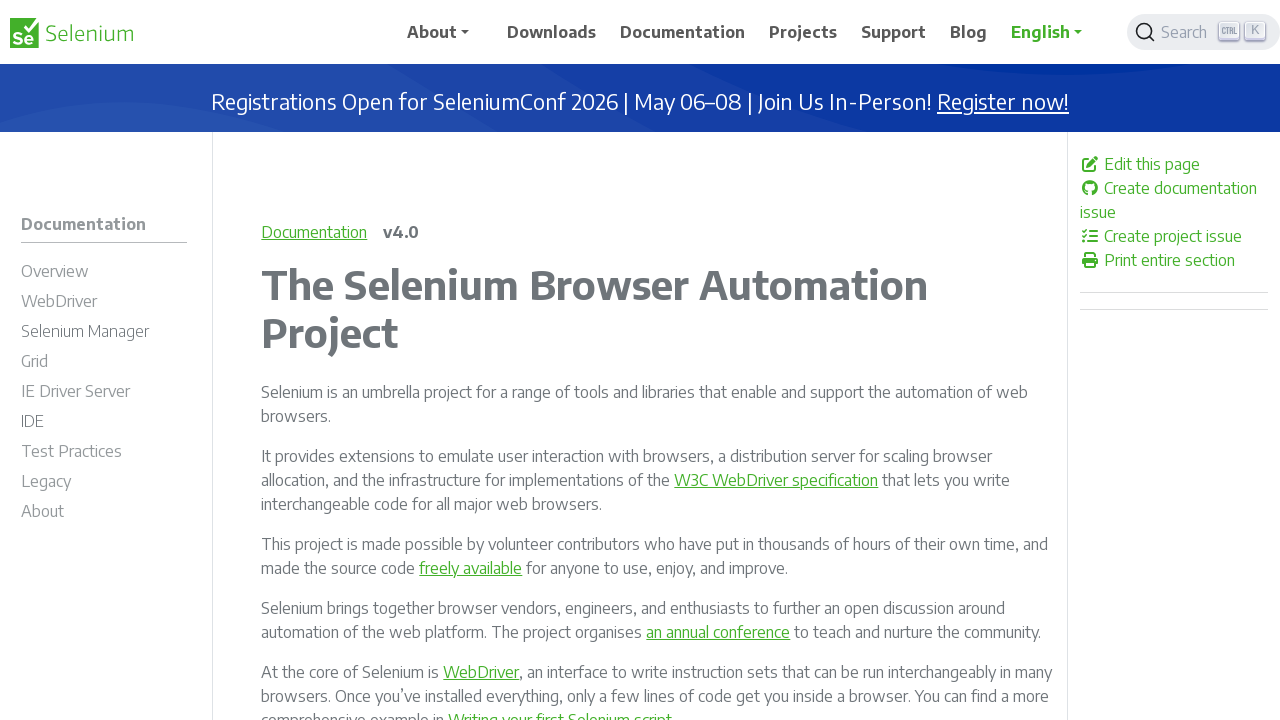

Verified that a link is enabled and clickable
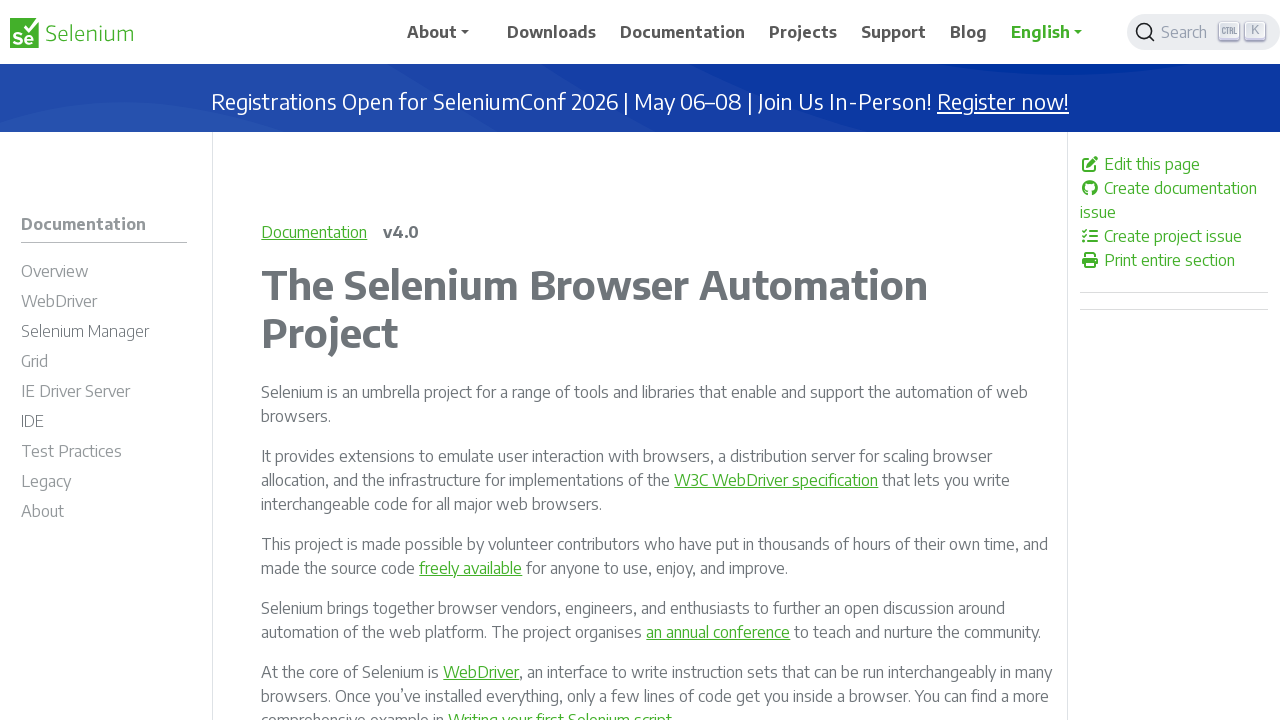

Verified that a link is enabled and clickable
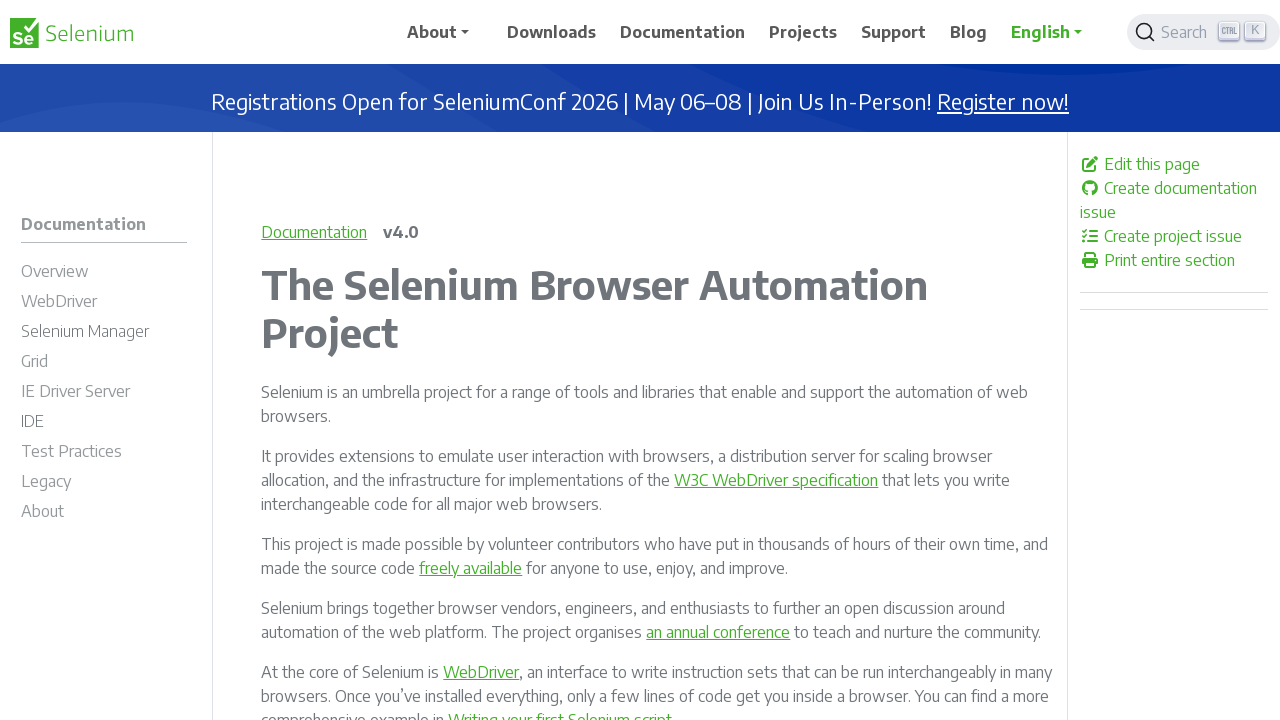

Verified that a link is enabled and clickable
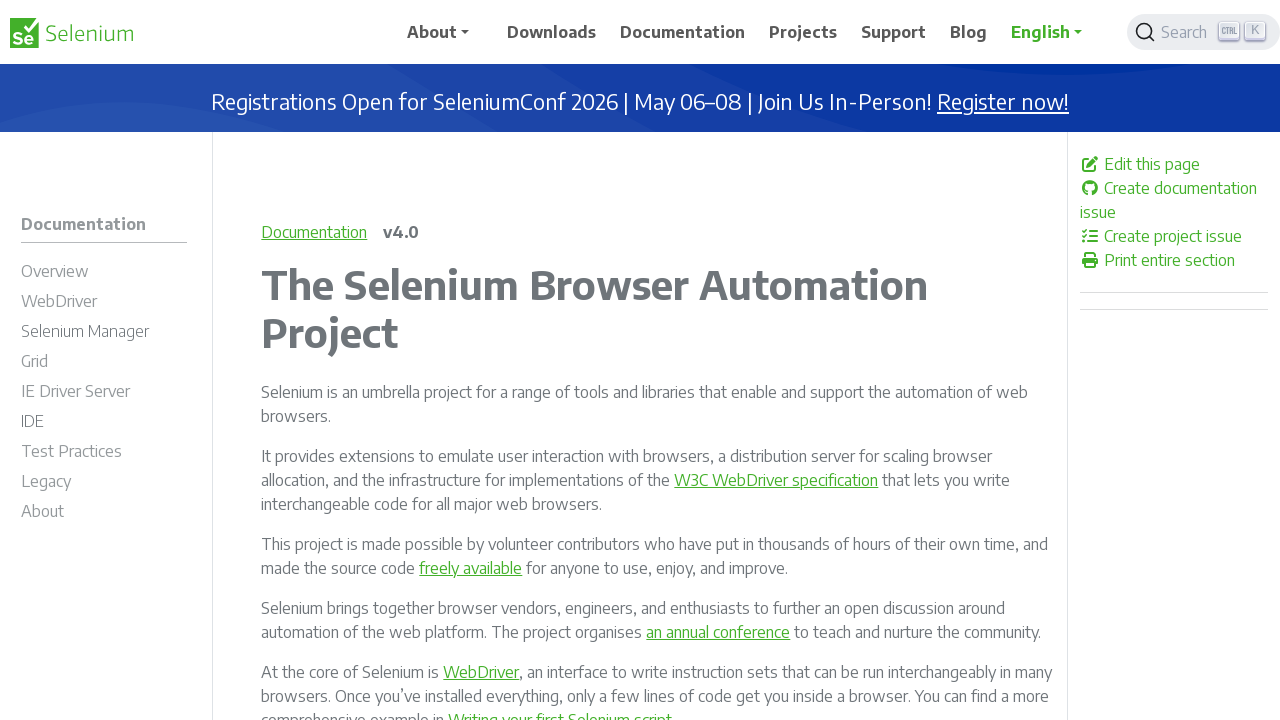

Verified that a link is enabled and clickable
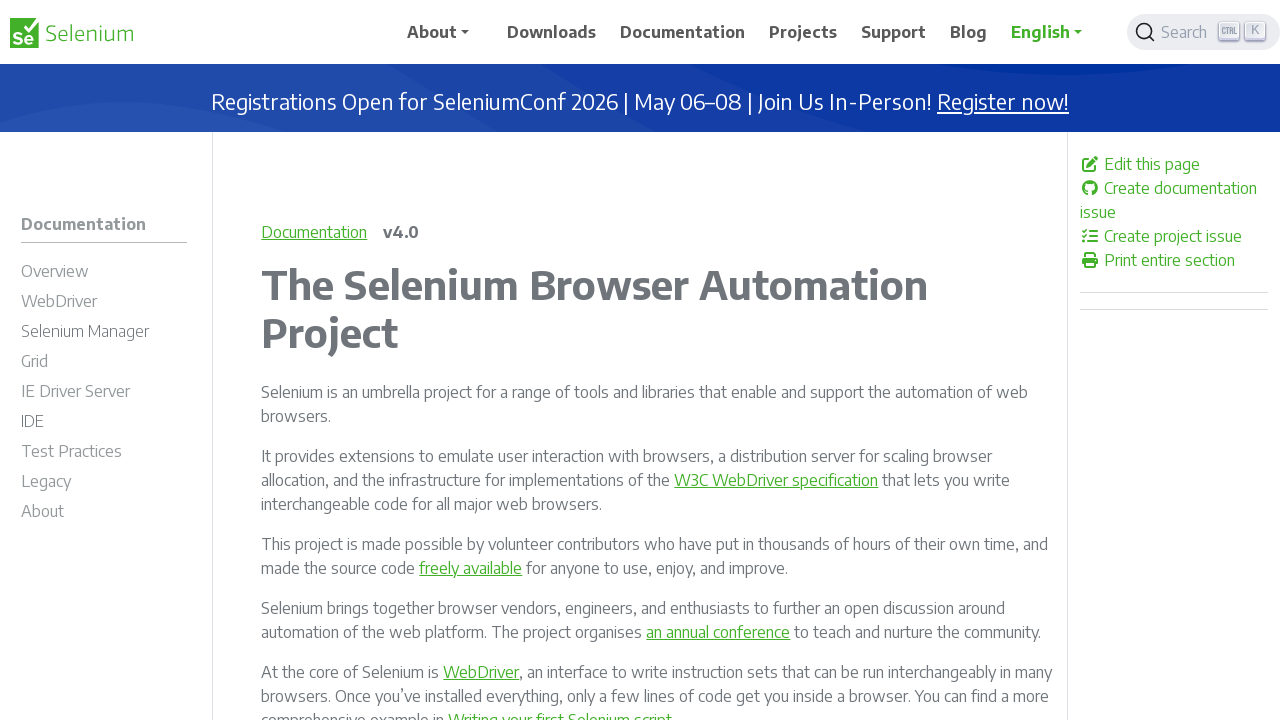

Verified that a link is enabled and clickable
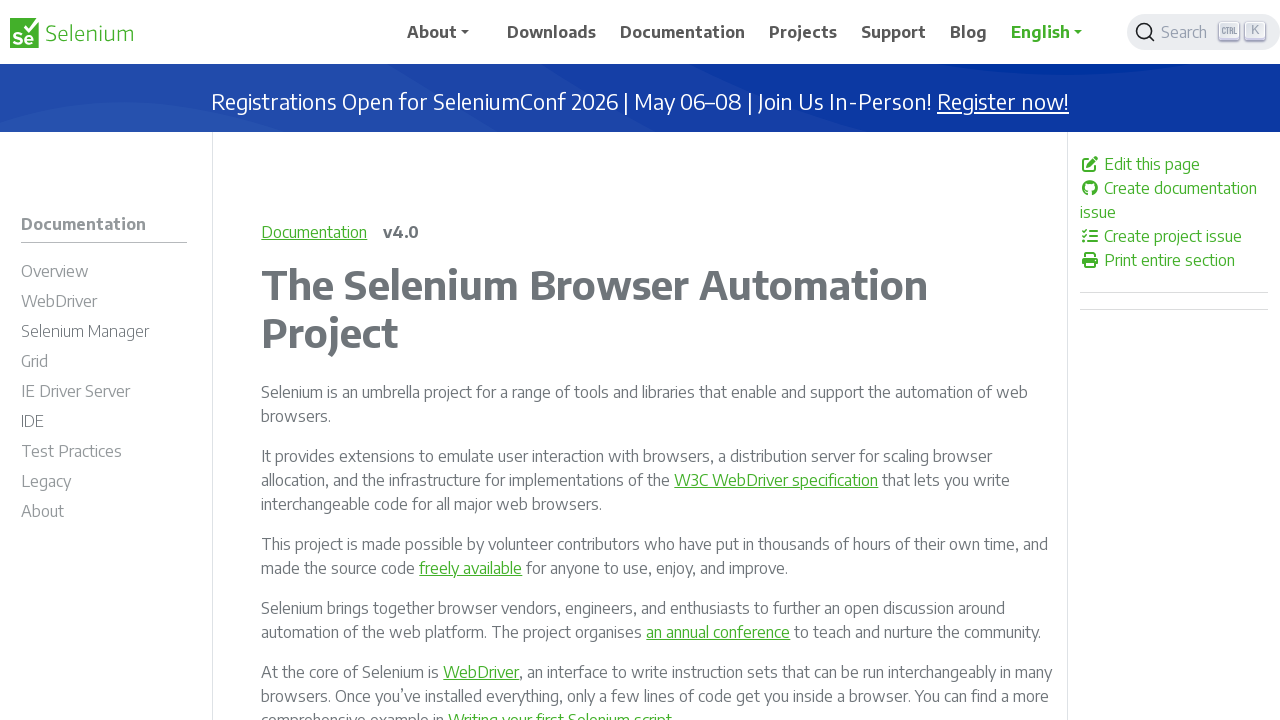

Verified that a link is enabled and clickable
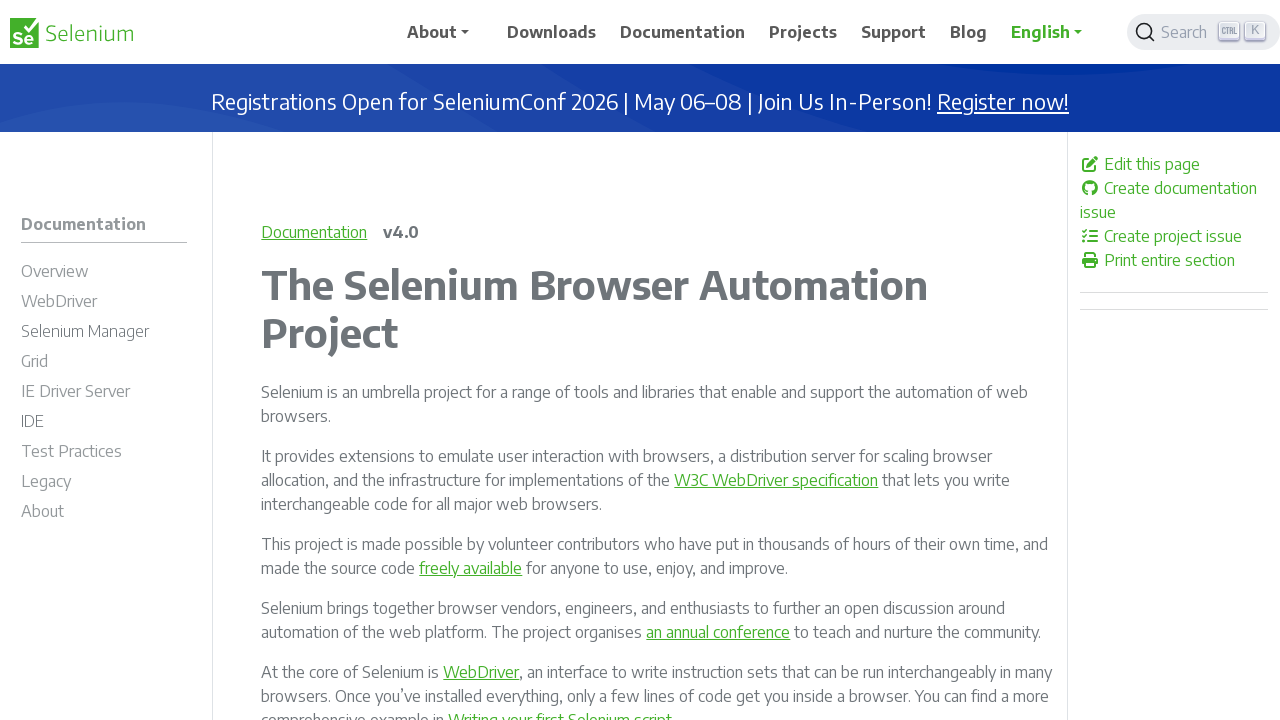

Verified that a link is enabled and clickable
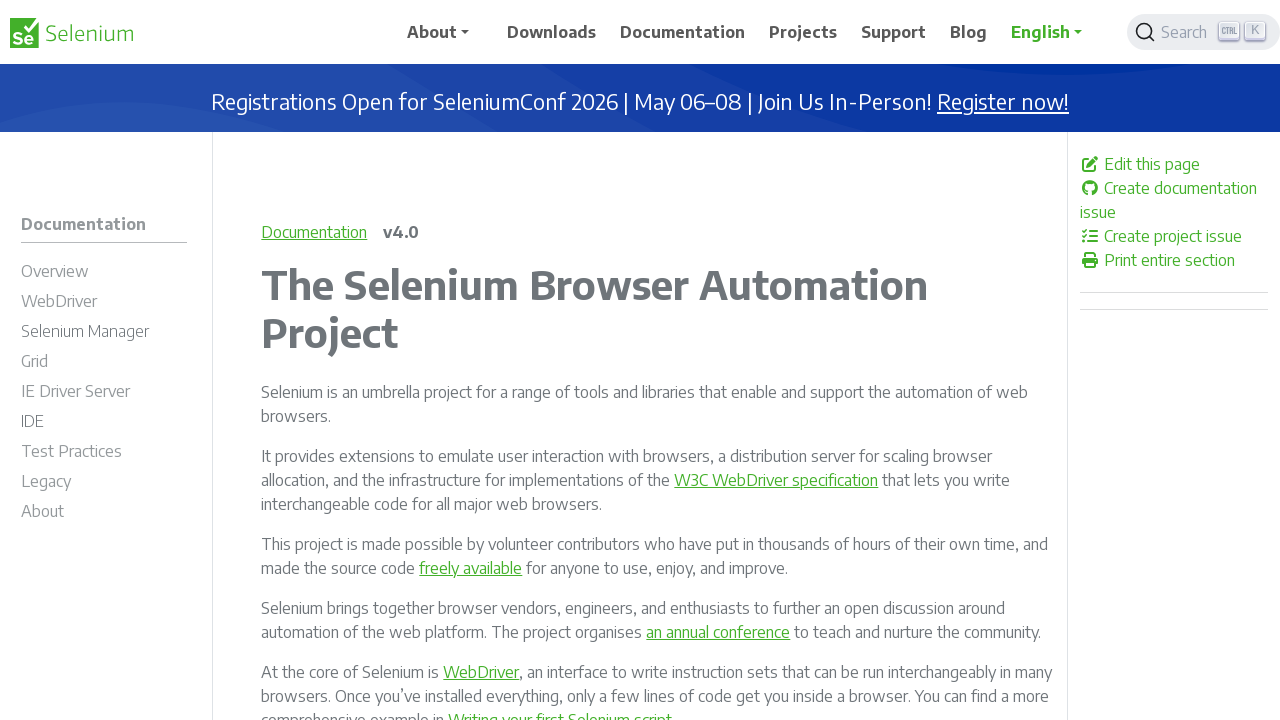

Verified that a link is enabled and clickable
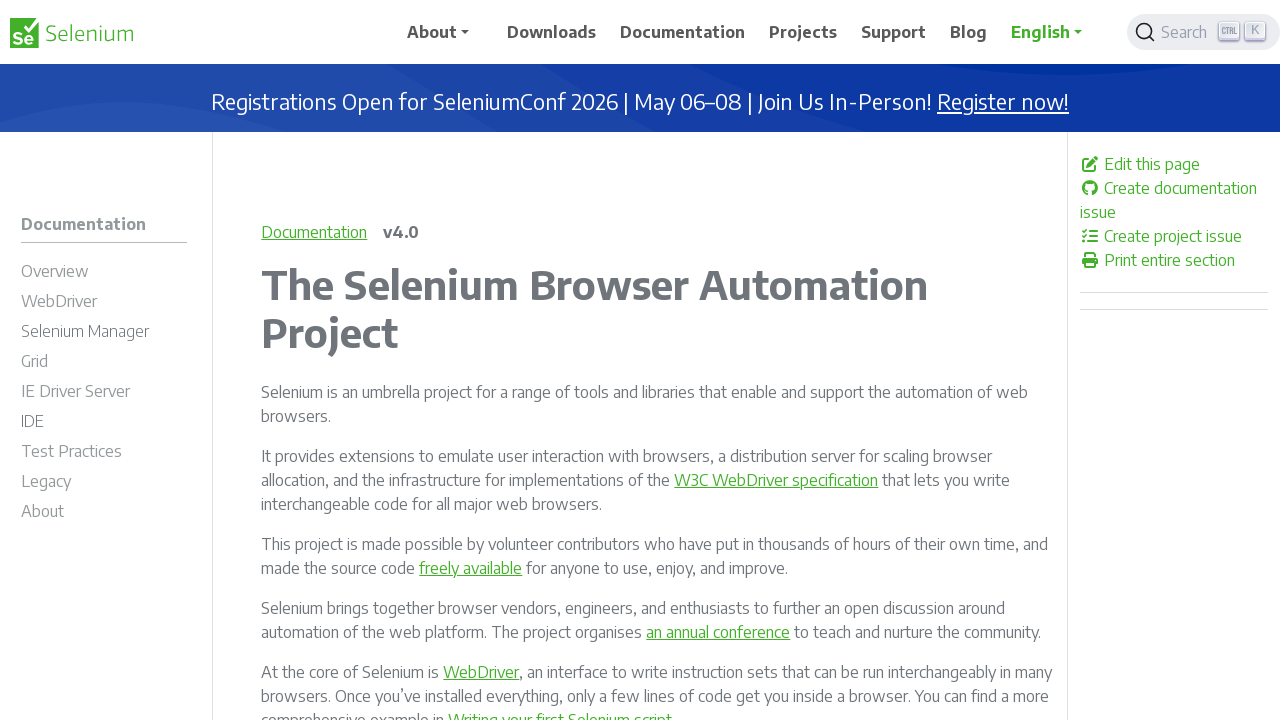

Verified that a link is enabled and clickable
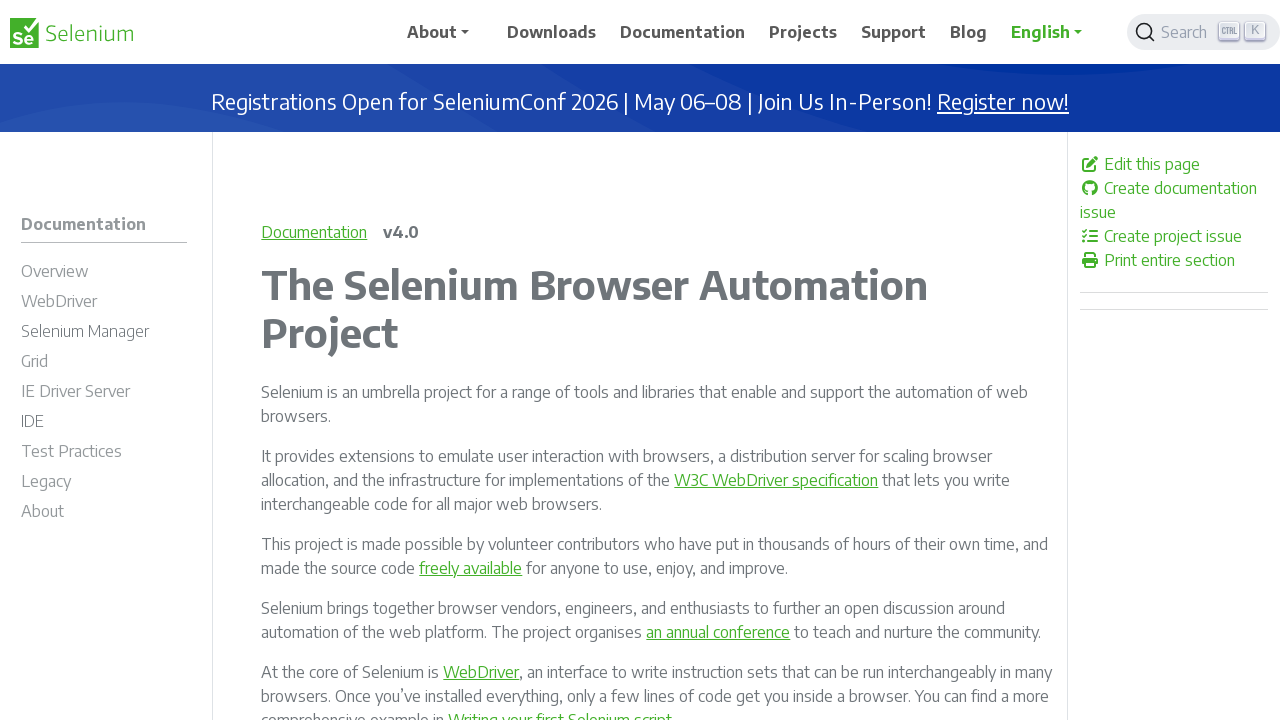

Verified that a link is enabled and clickable
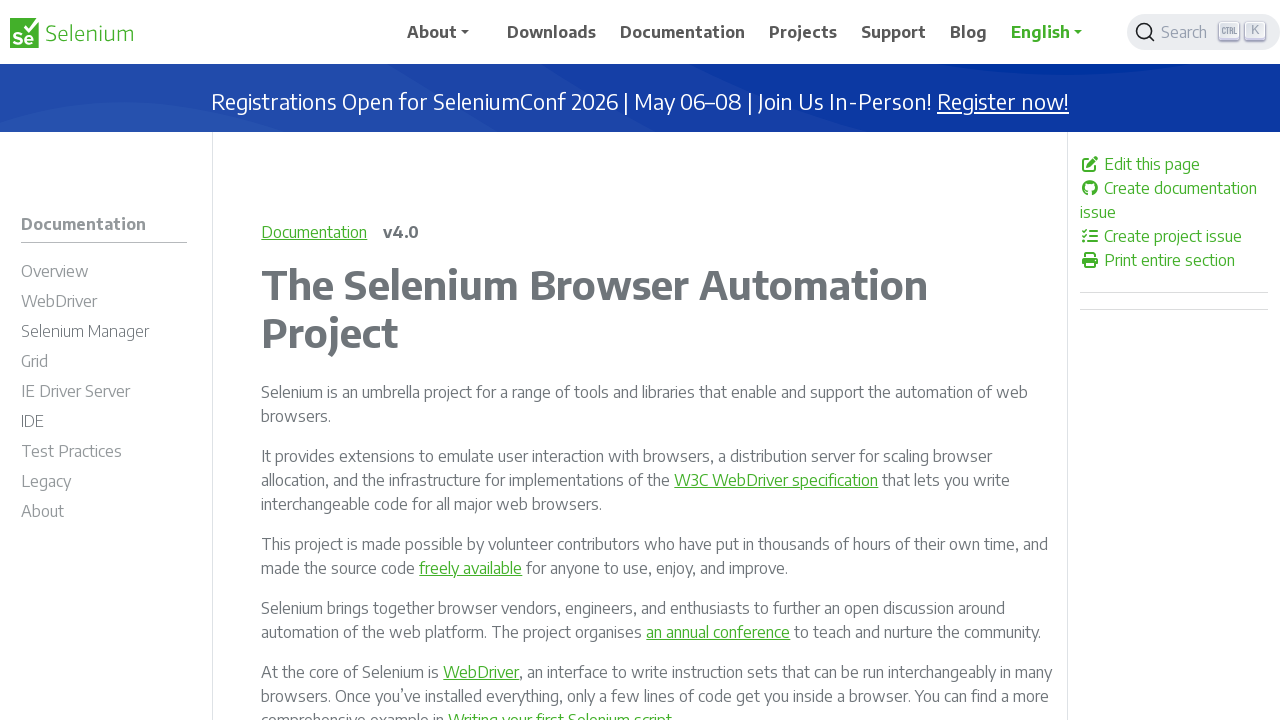

Verified that a link is enabled and clickable
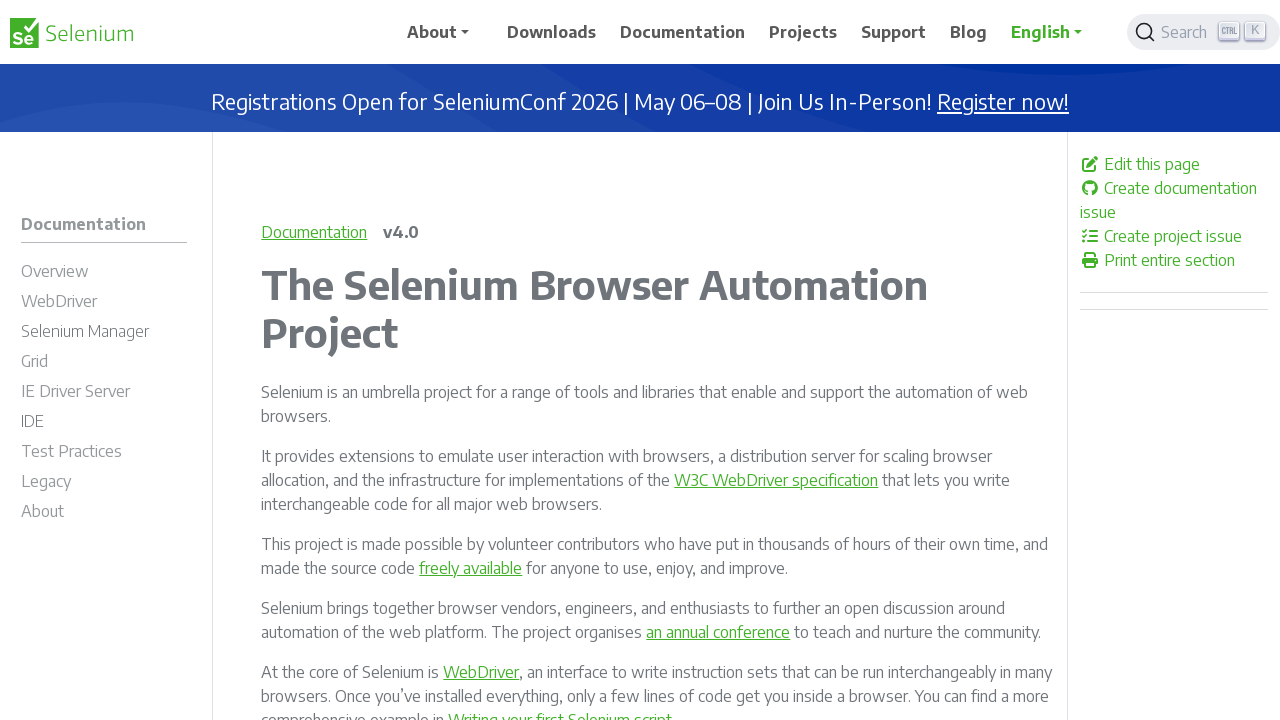

Verified that a link is enabled and clickable
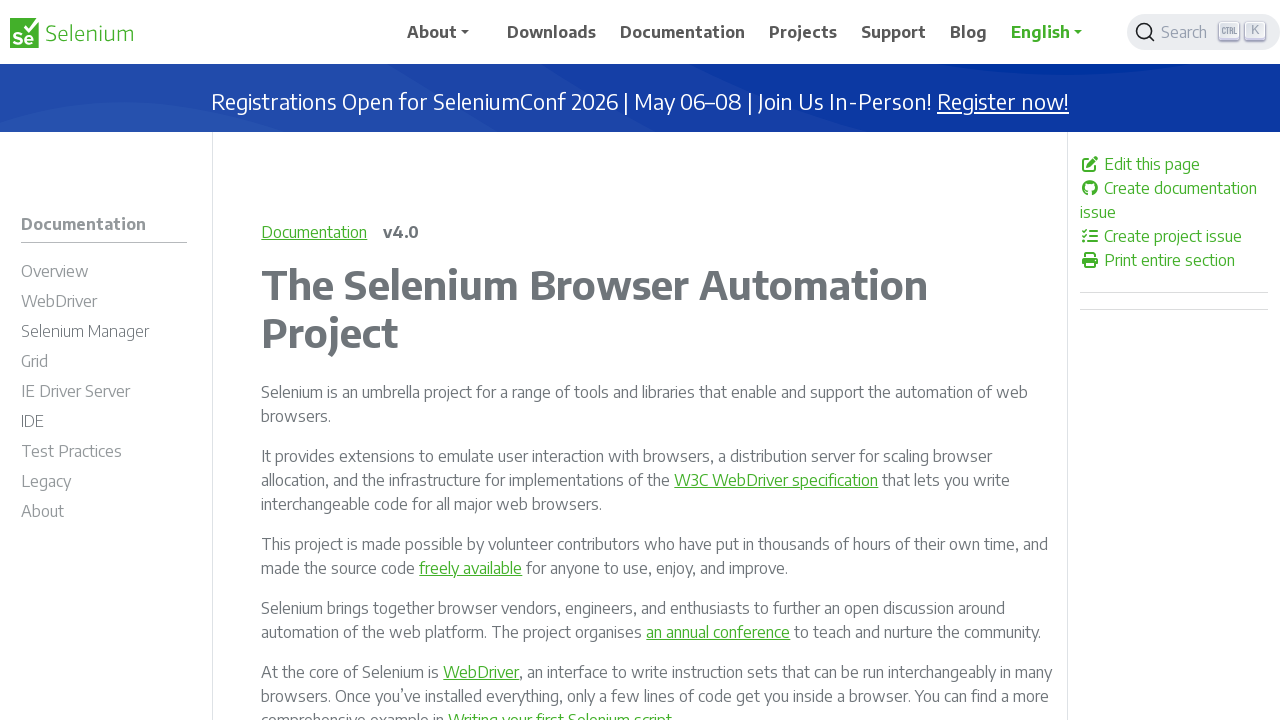

Verified that a link is enabled and clickable
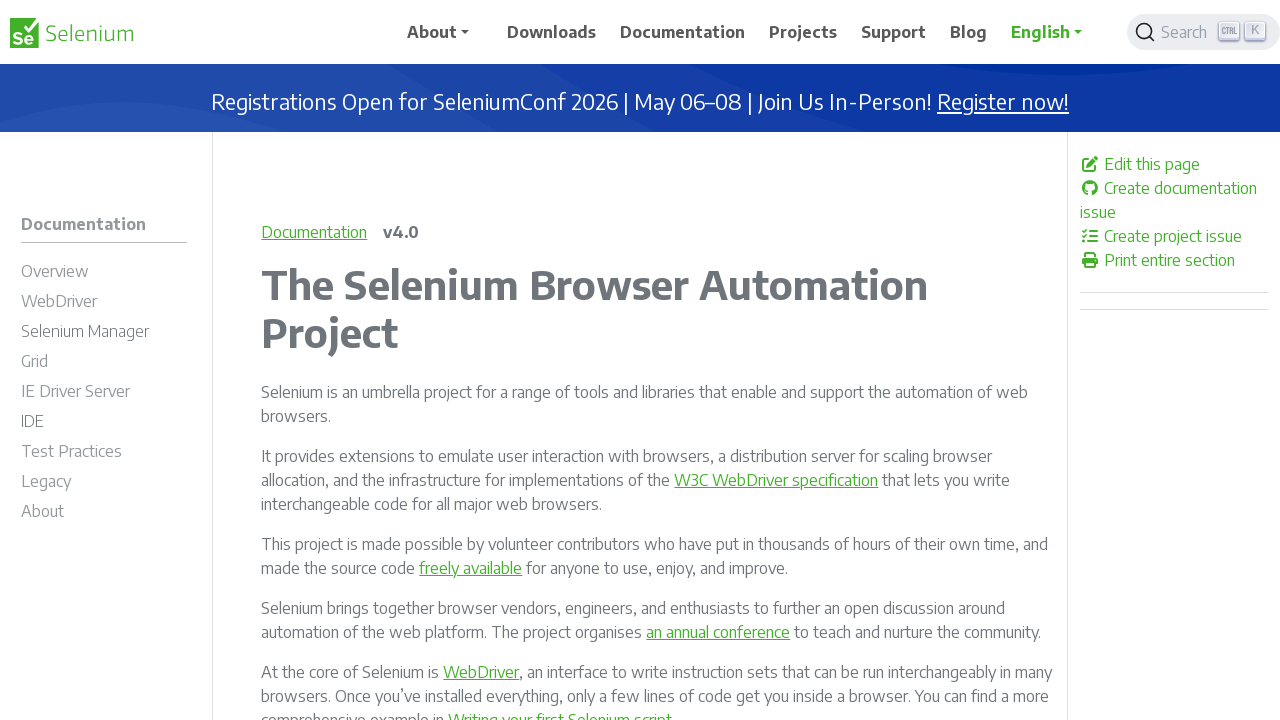

Verified that a link is enabled and clickable
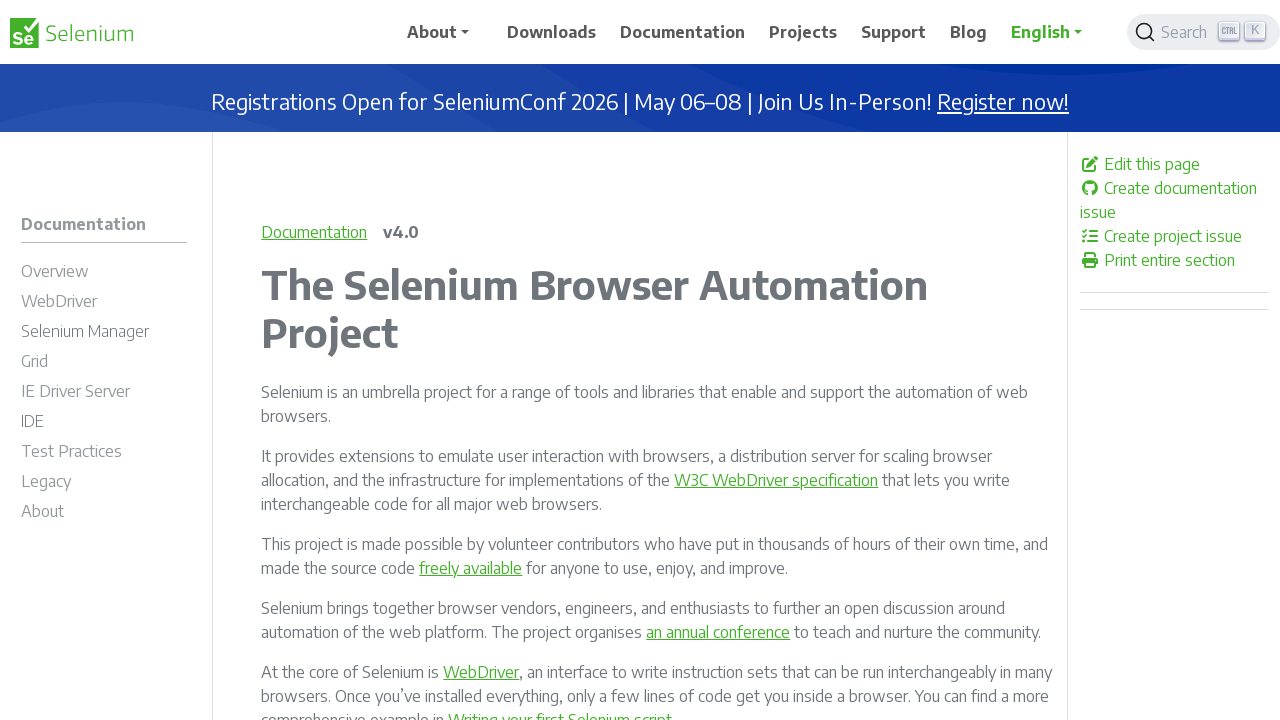

Verified that a link is enabled and clickable
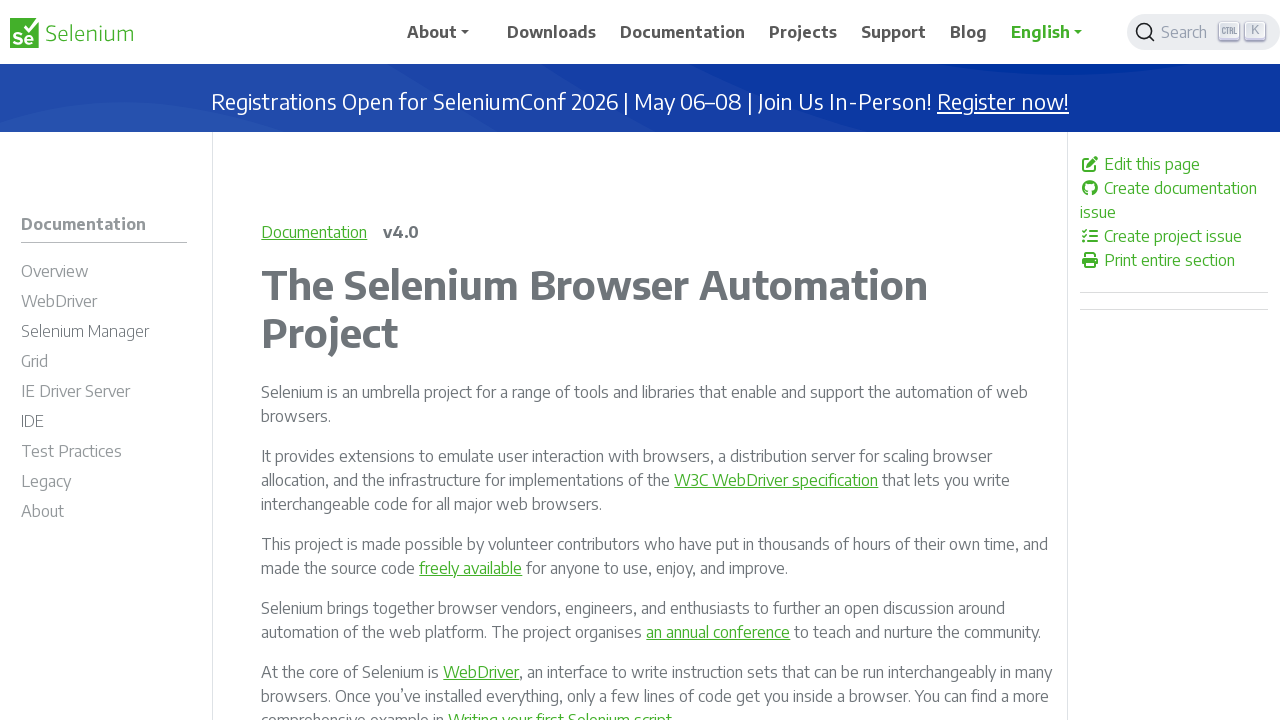

Verified that a link is enabled and clickable
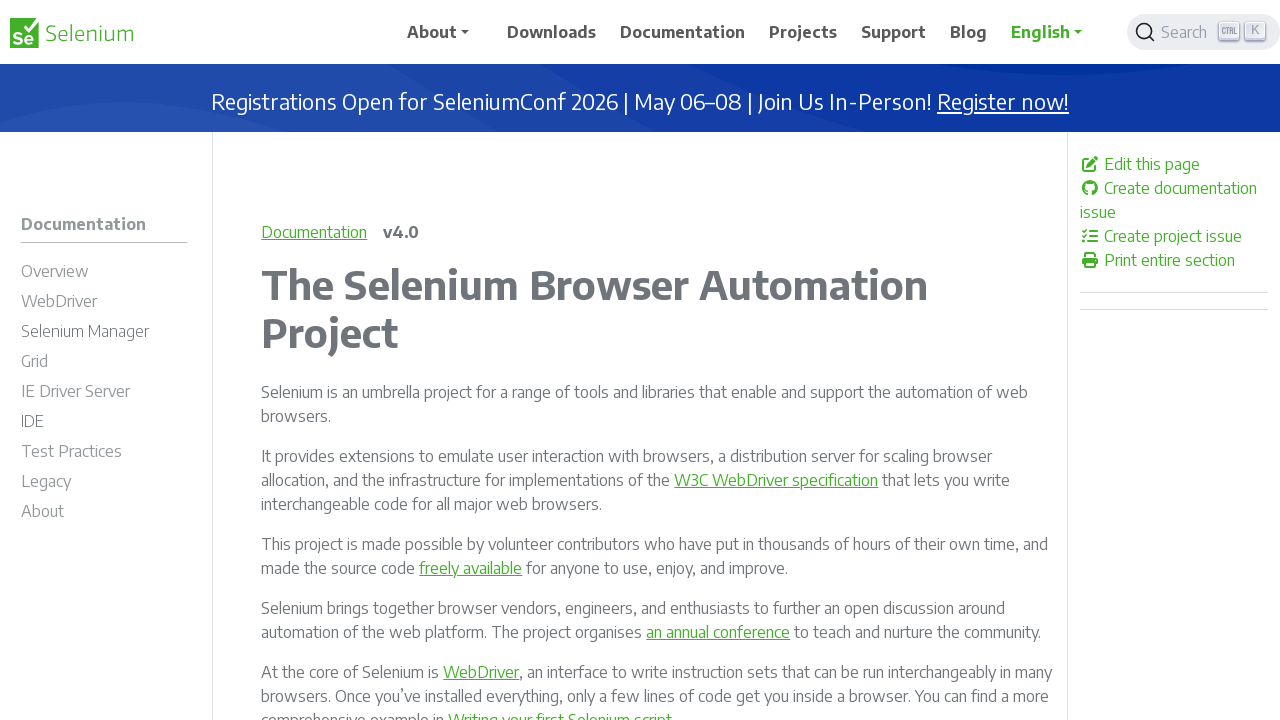

Verified that a link is enabled and clickable
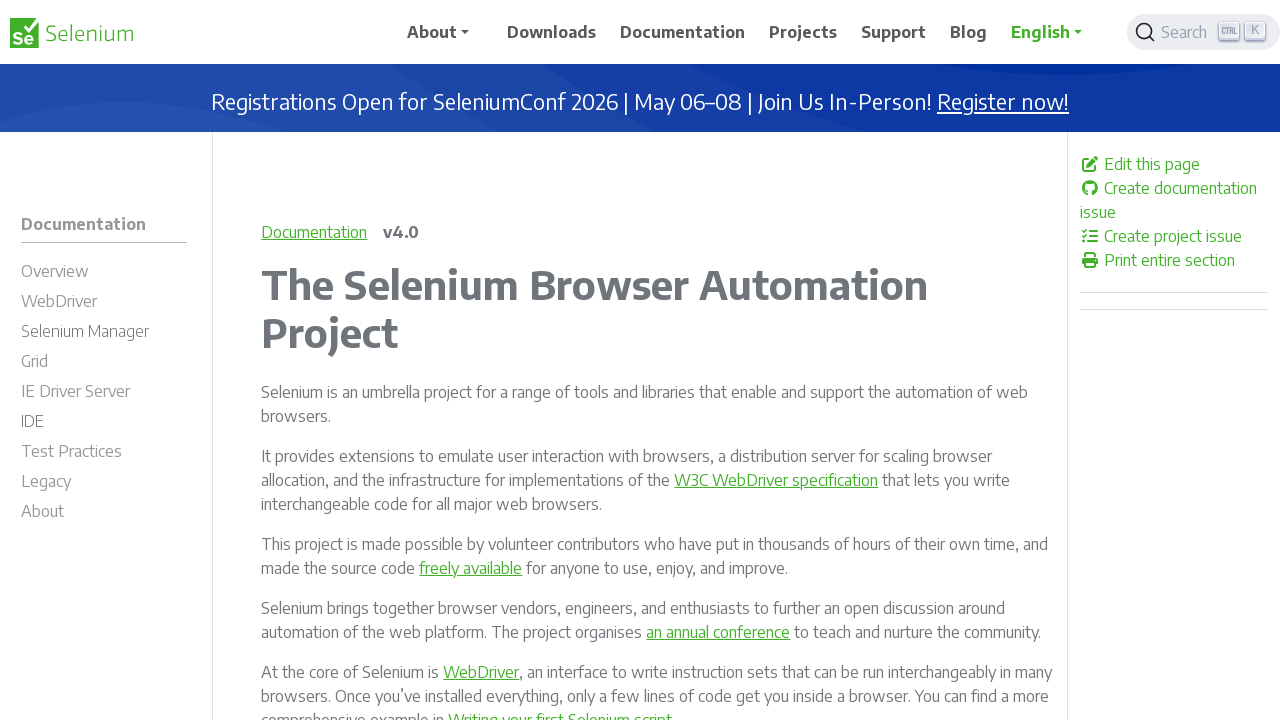

Verified that a link is enabled and clickable
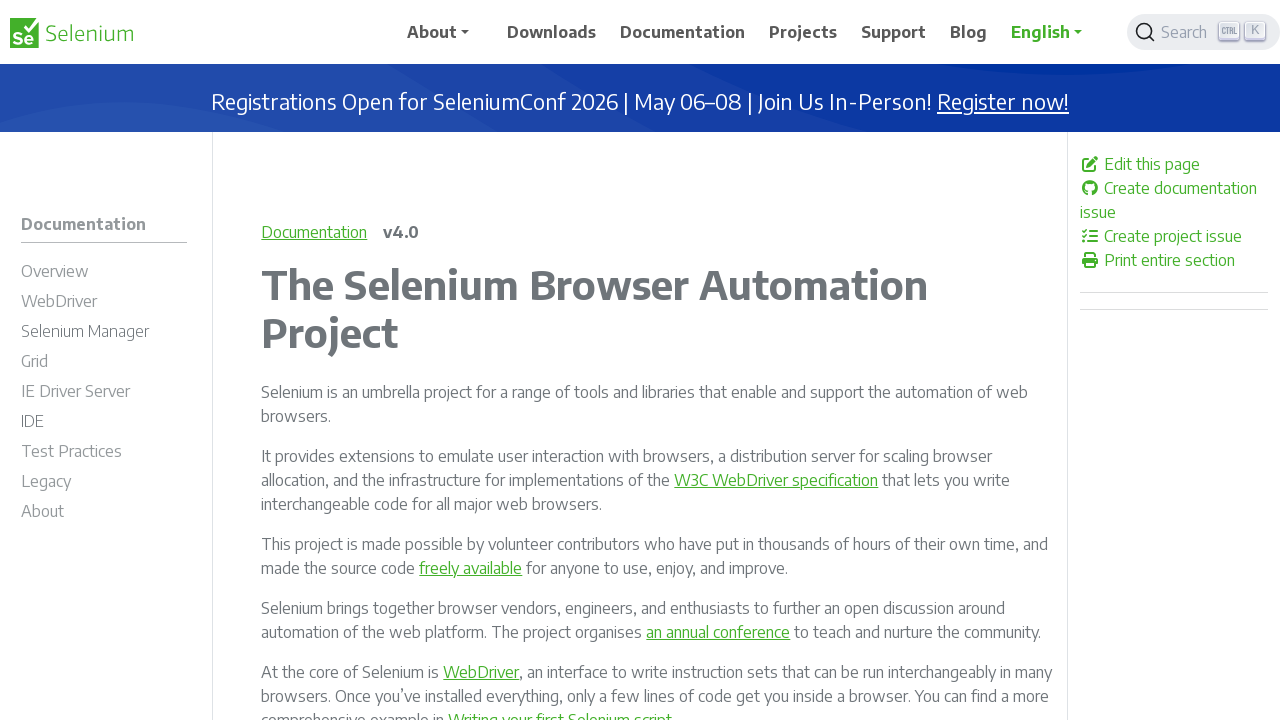

Verified that a link is enabled and clickable
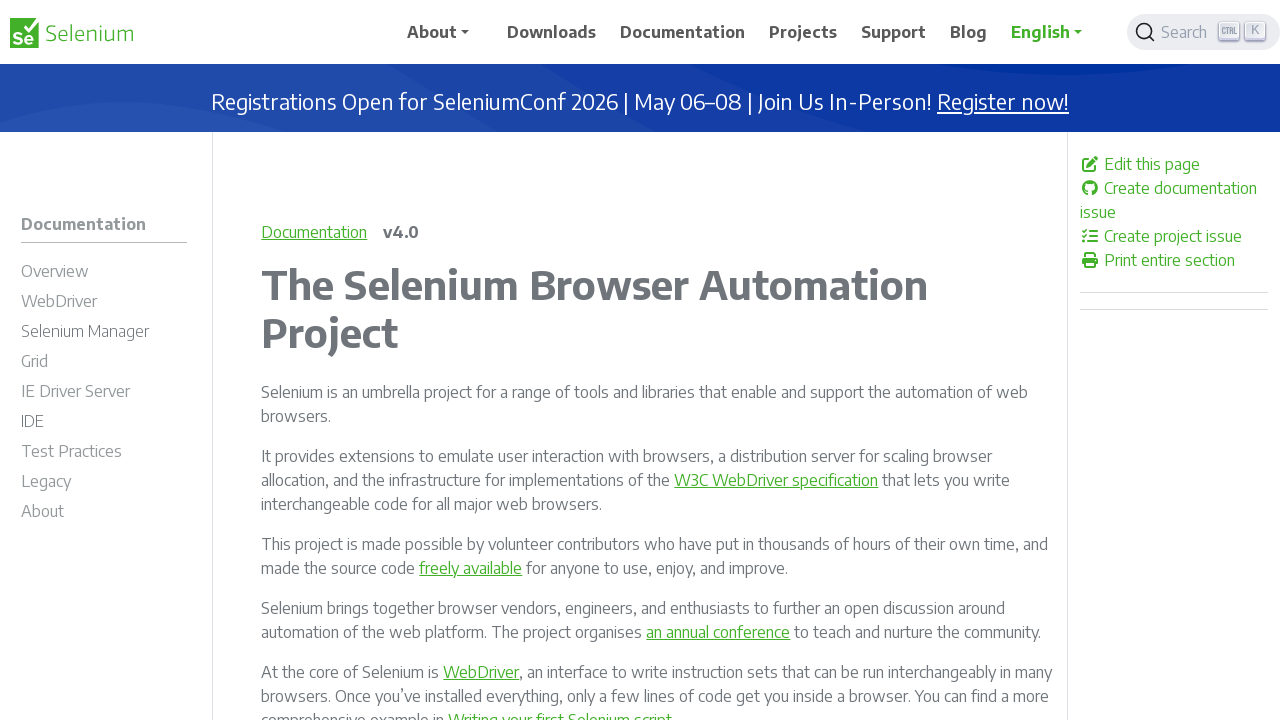

Verified that a link is enabled and clickable
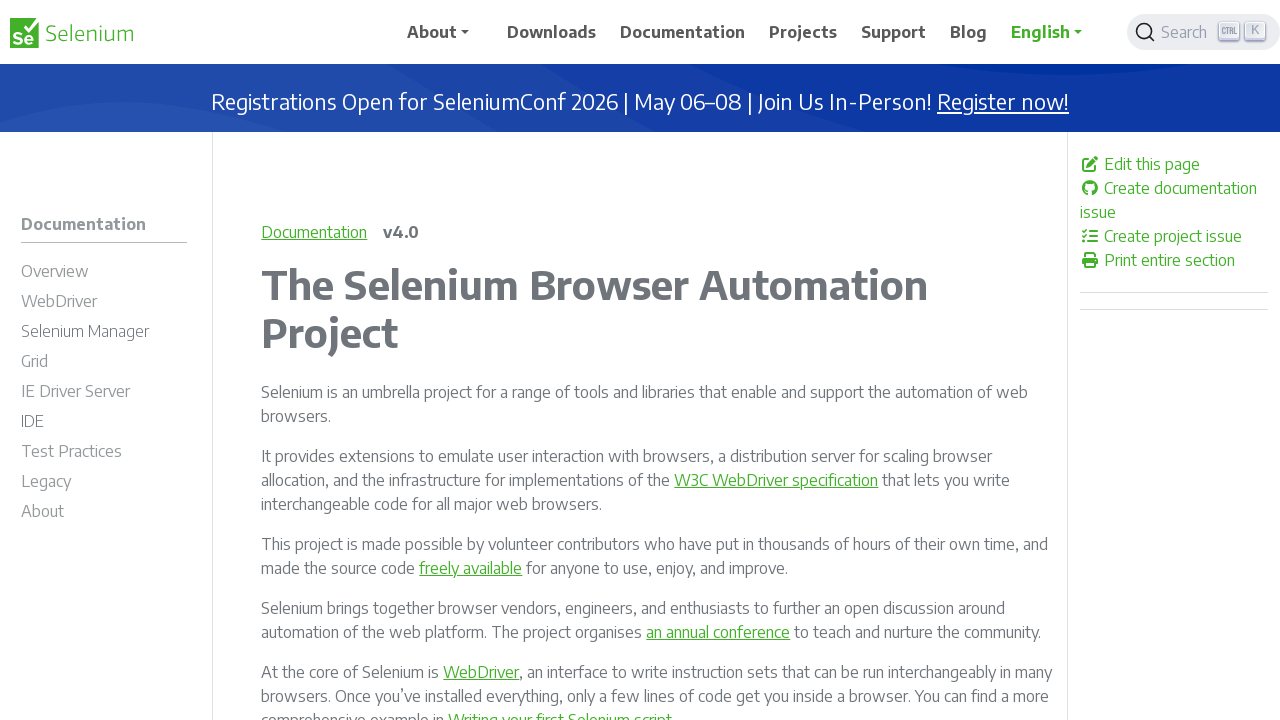

Verified that a link is enabled and clickable
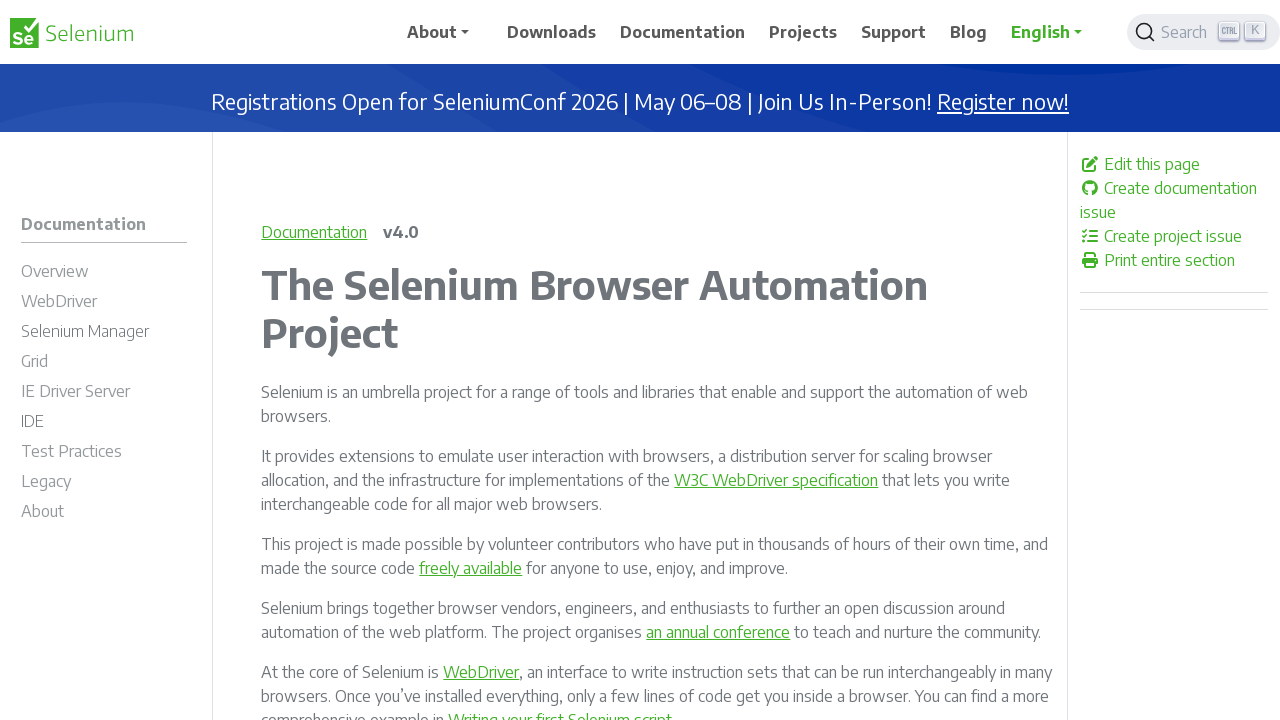

Verified that a link is enabled and clickable
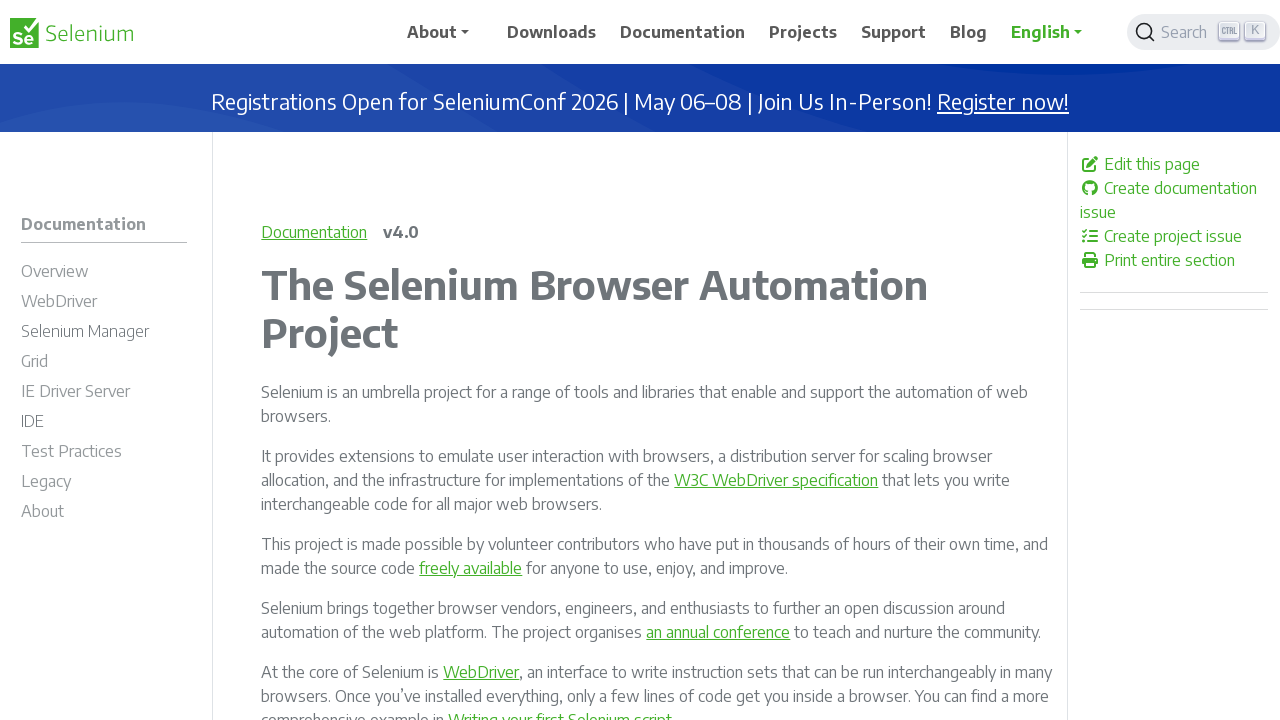

Verified that a link is enabled and clickable
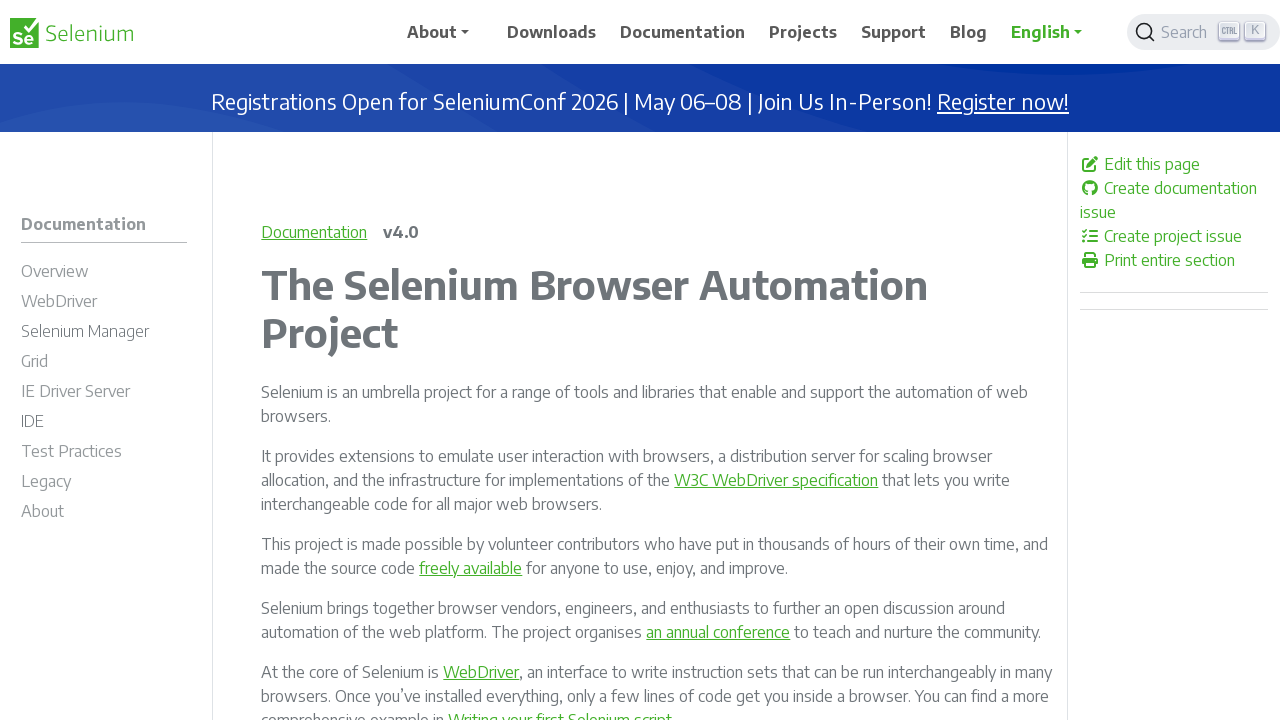

Verified that a link is enabled and clickable
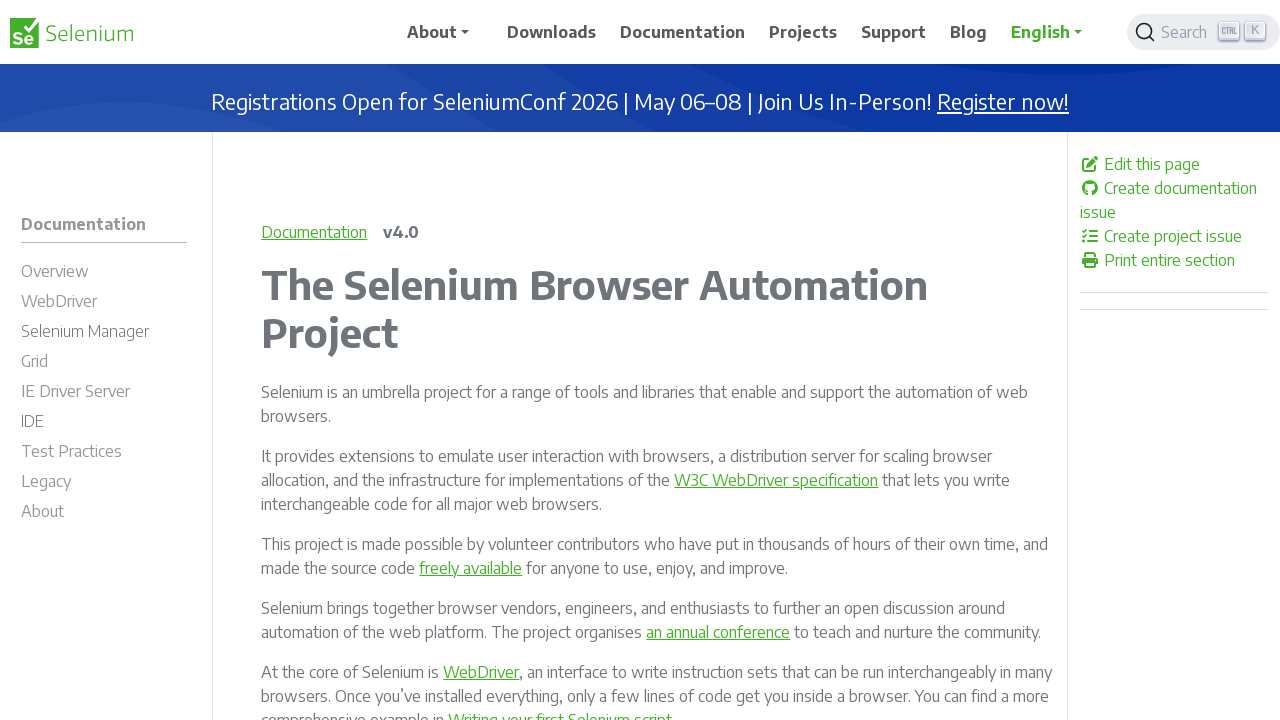

Verified that a link is enabled and clickable
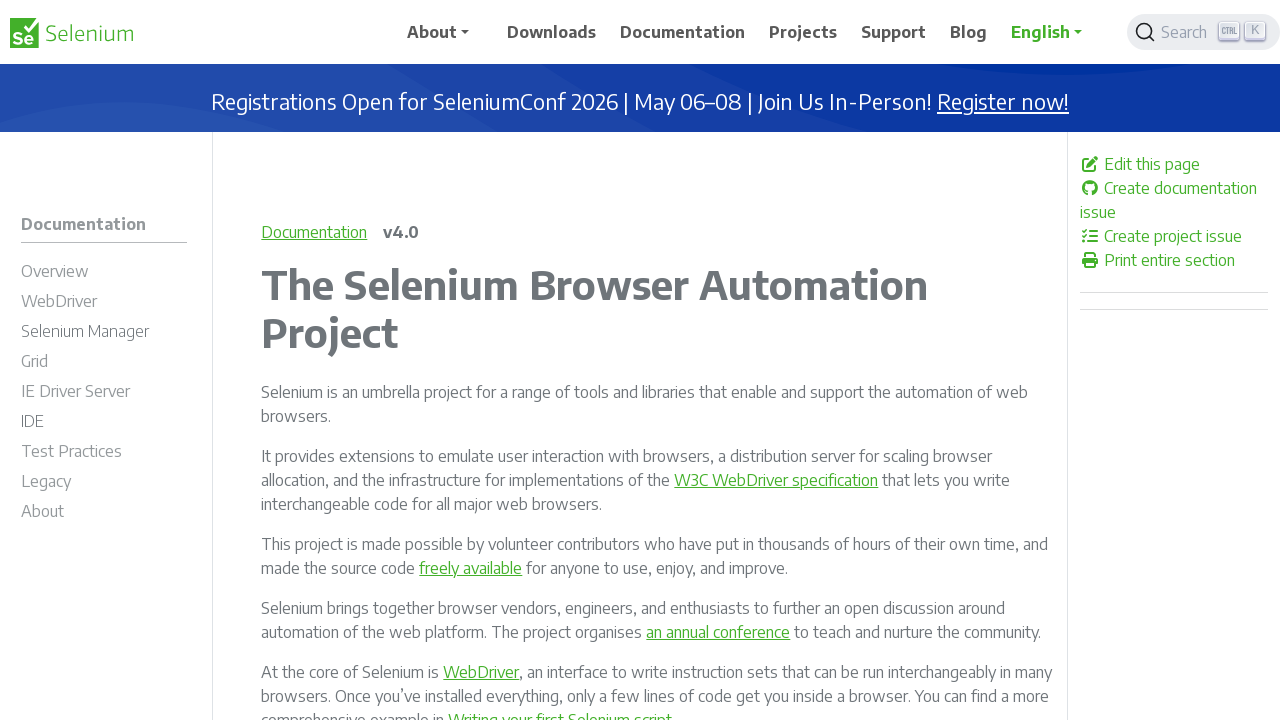

Verified that a link is enabled and clickable
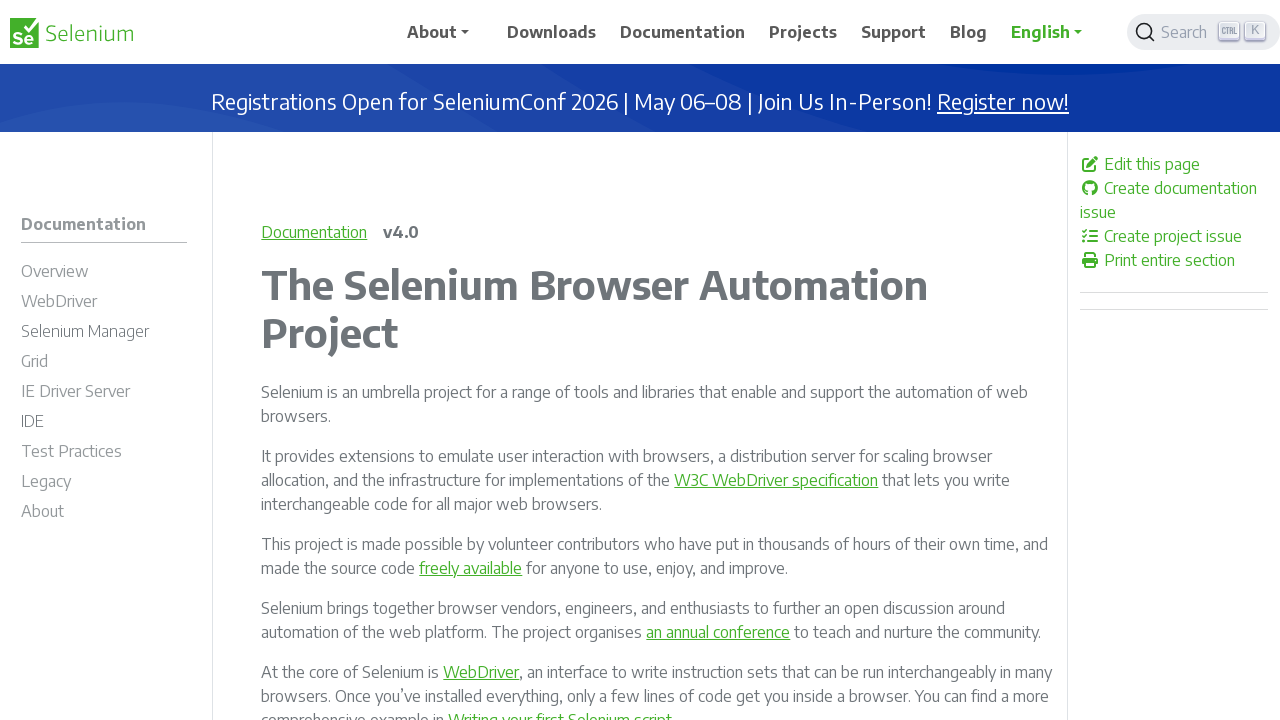

Verified that a link is enabled and clickable
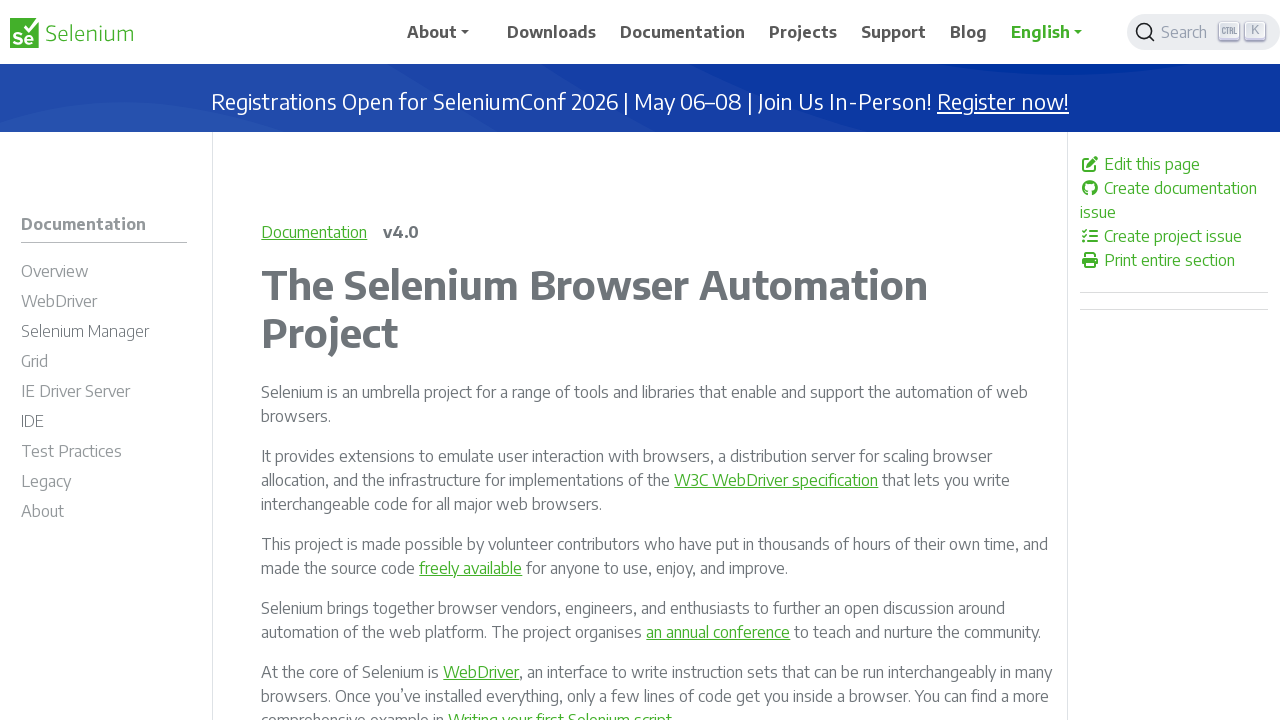

Verified that a link is enabled and clickable
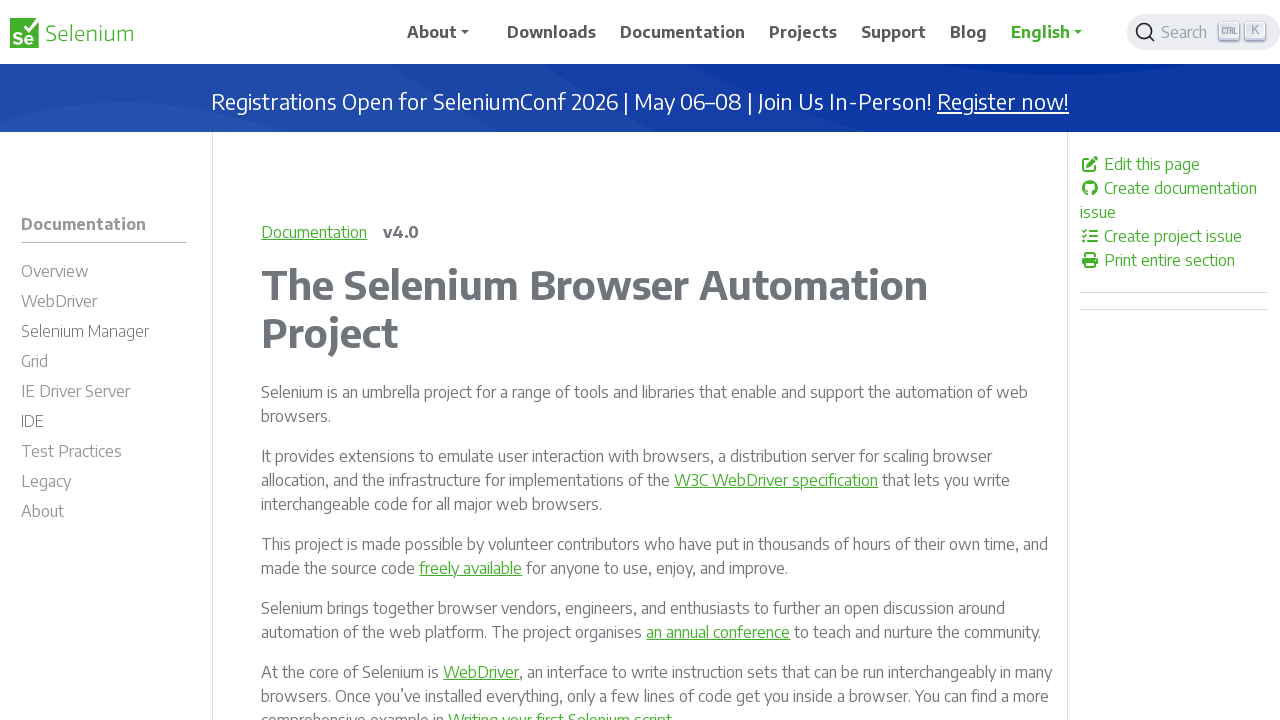

Verified that a link is enabled and clickable
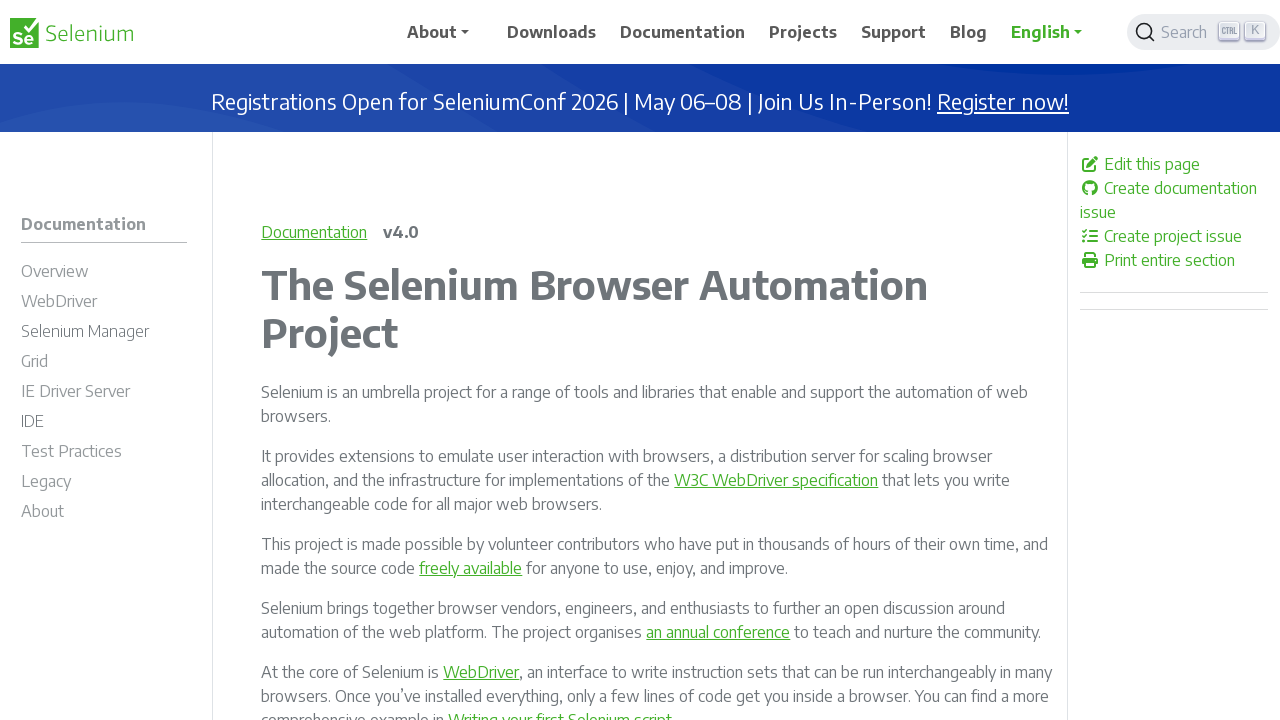

Verified that a link is enabled and clickable
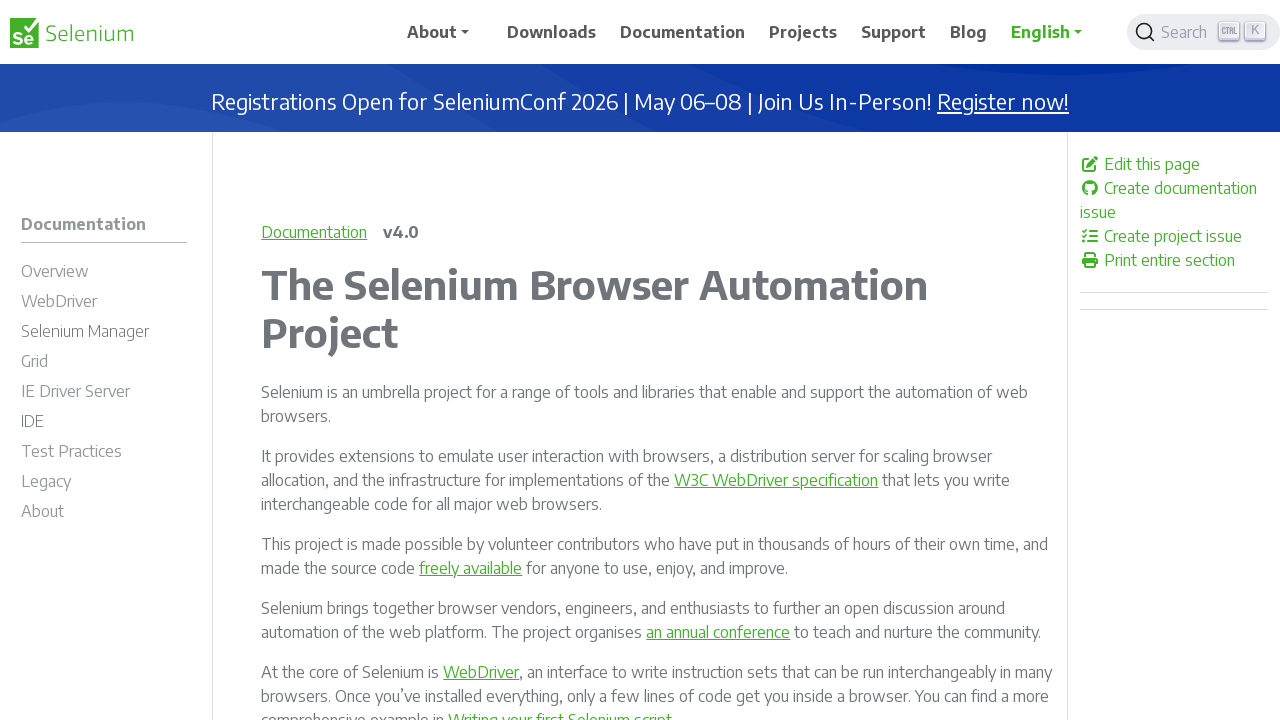

Verified that a link is enabled and clickable
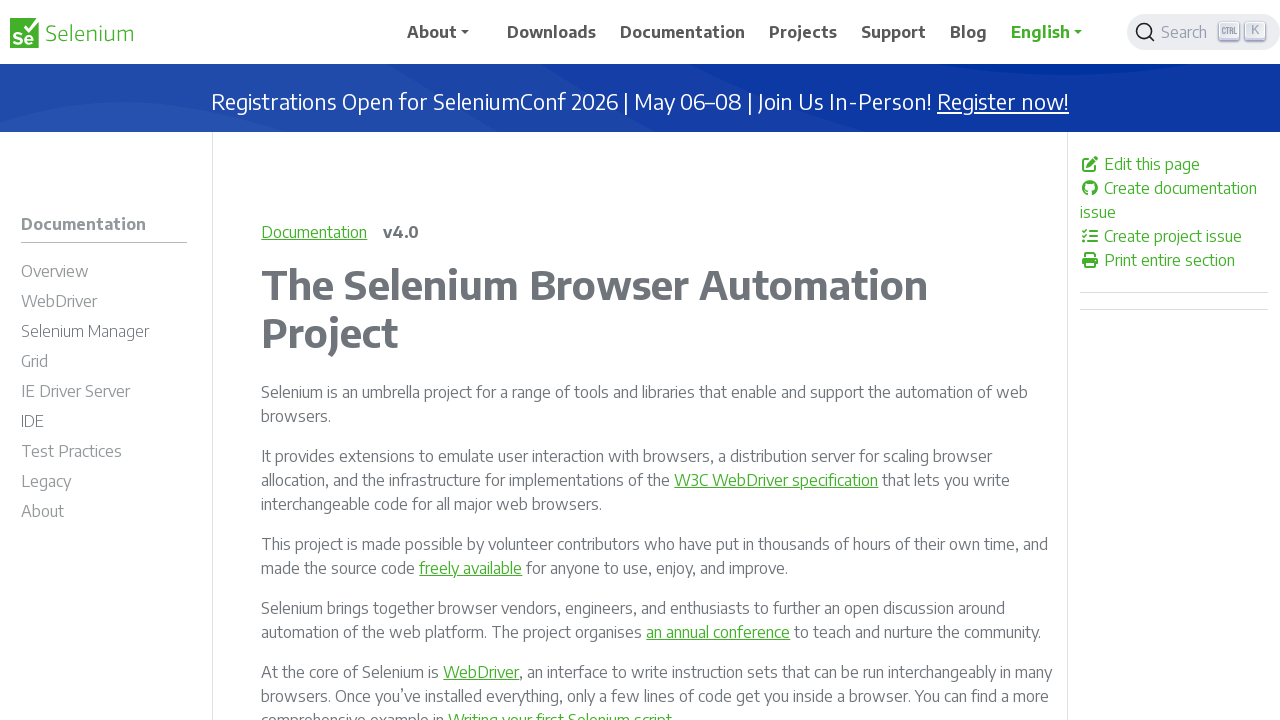

Verified that a link is enabled and clickable
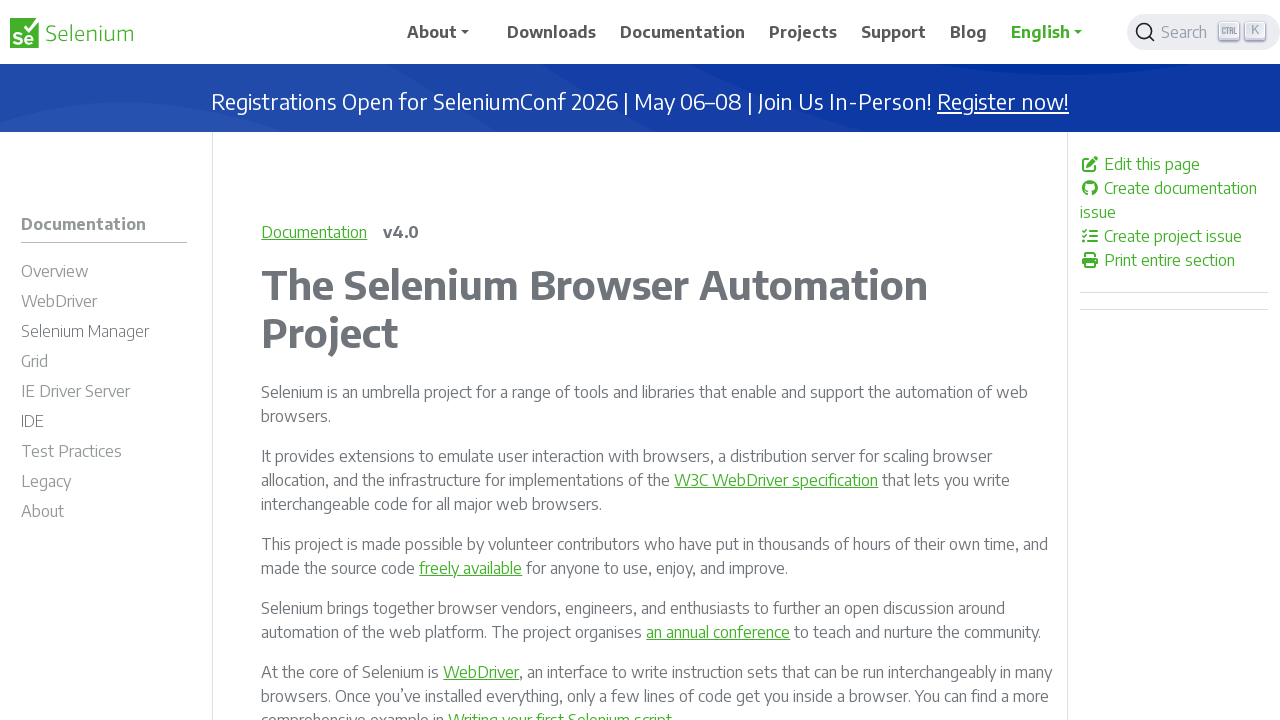

Verified that a link is enabled and clickable
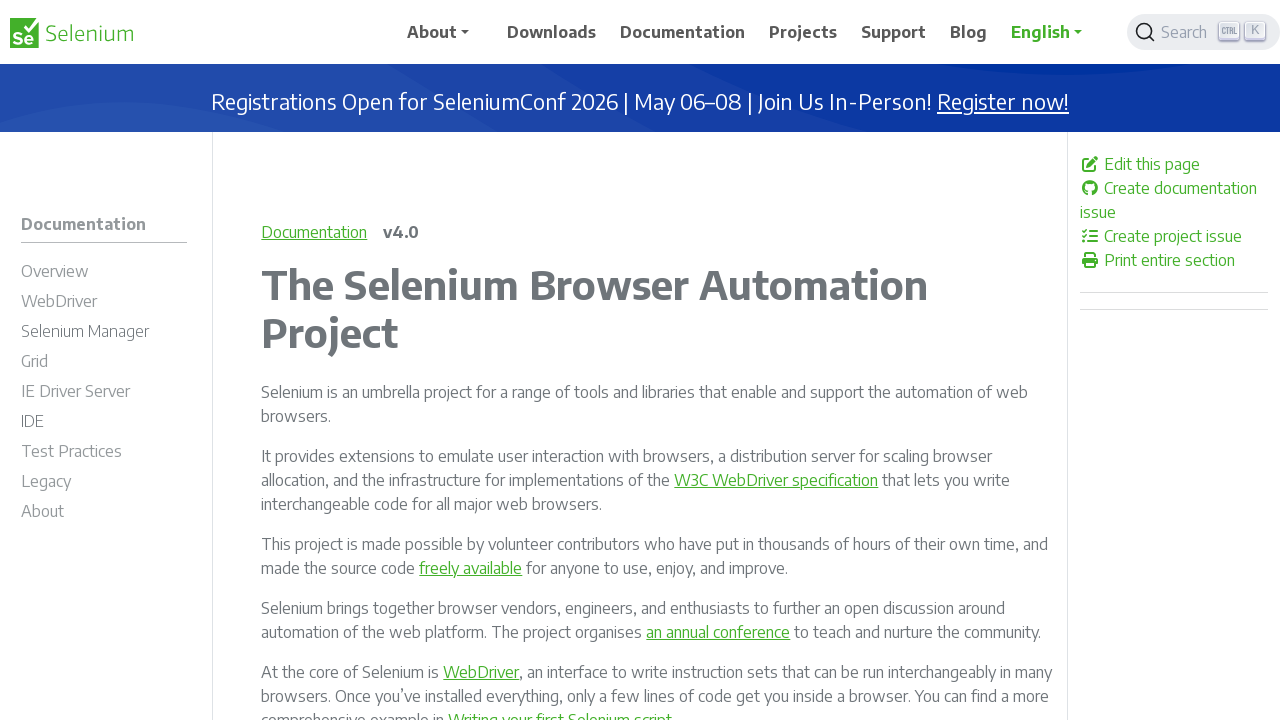

Verified that a link is enabled and clickable
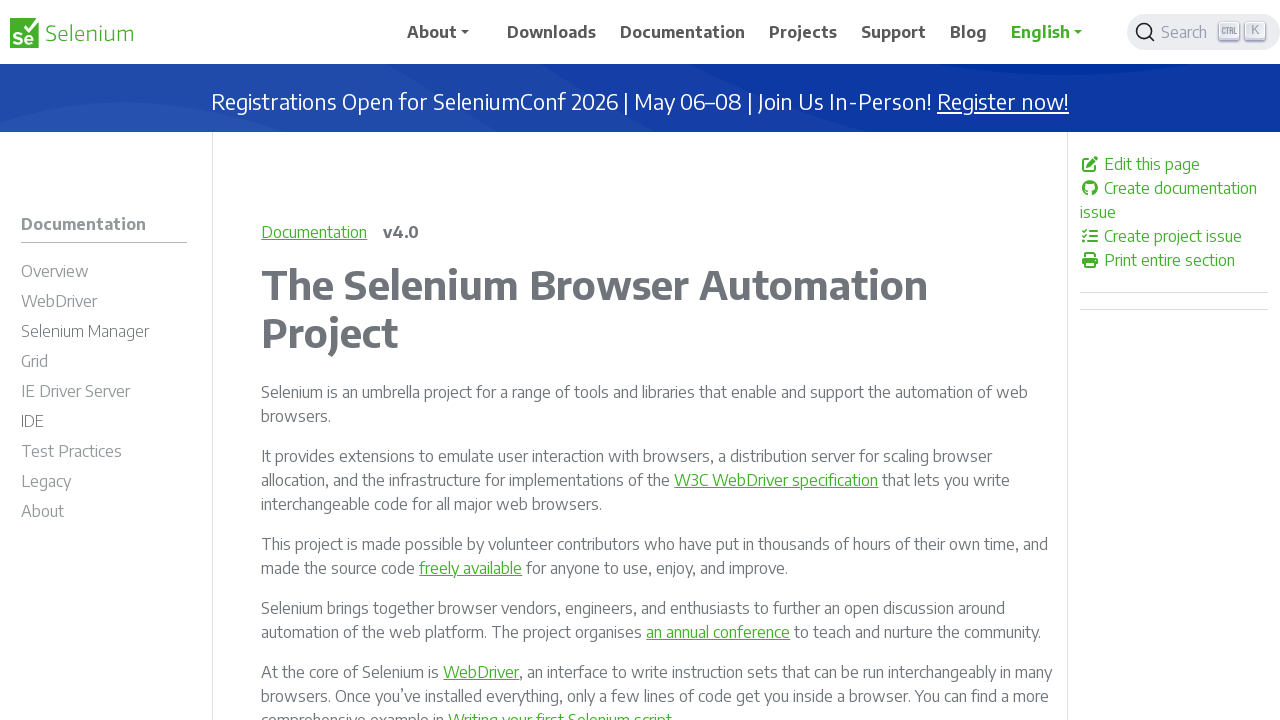

Verified that a link is enabled and clickable
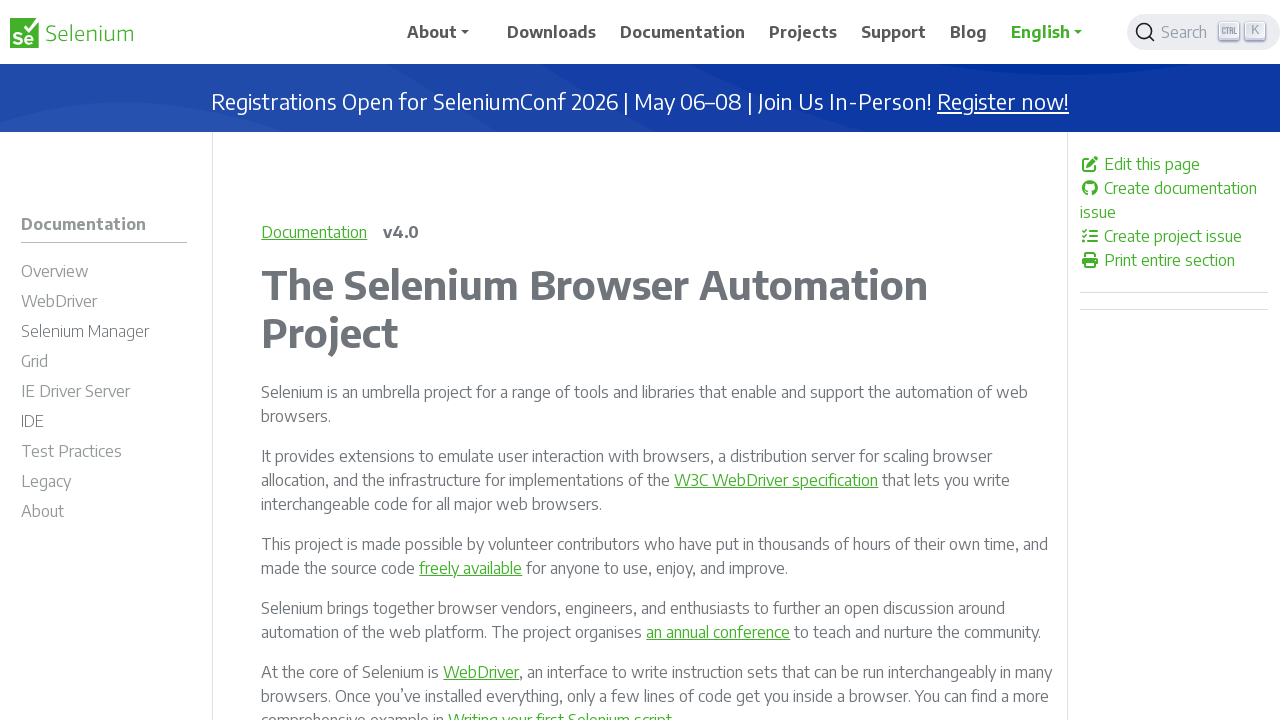

Verified that a link is enabled and clickable
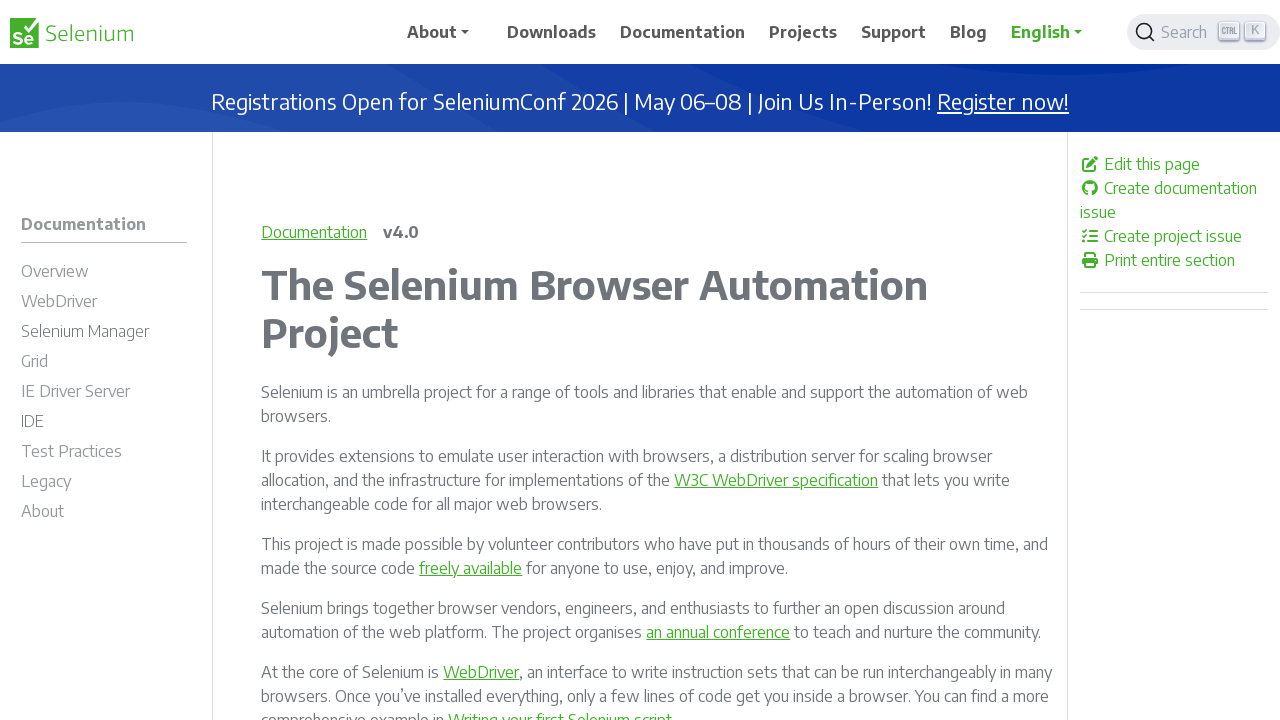

Verified that a link is enabled and clickable
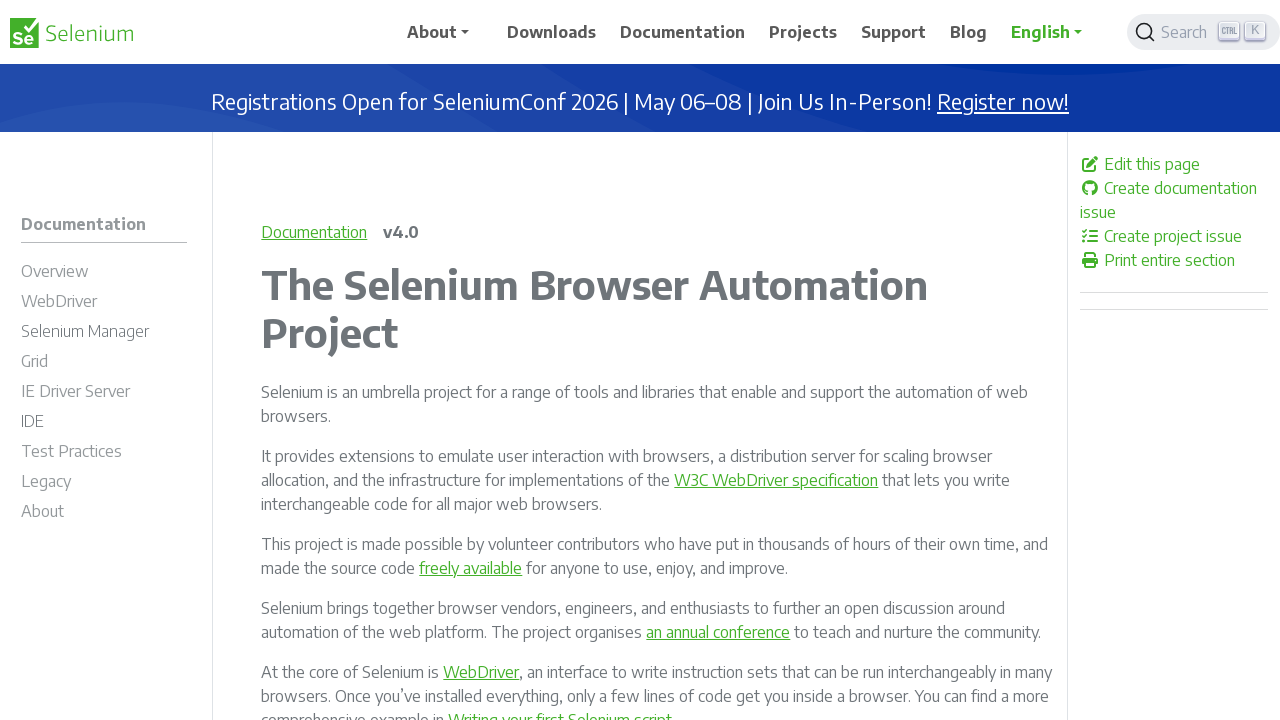

Verified that a link is enabled and clickable
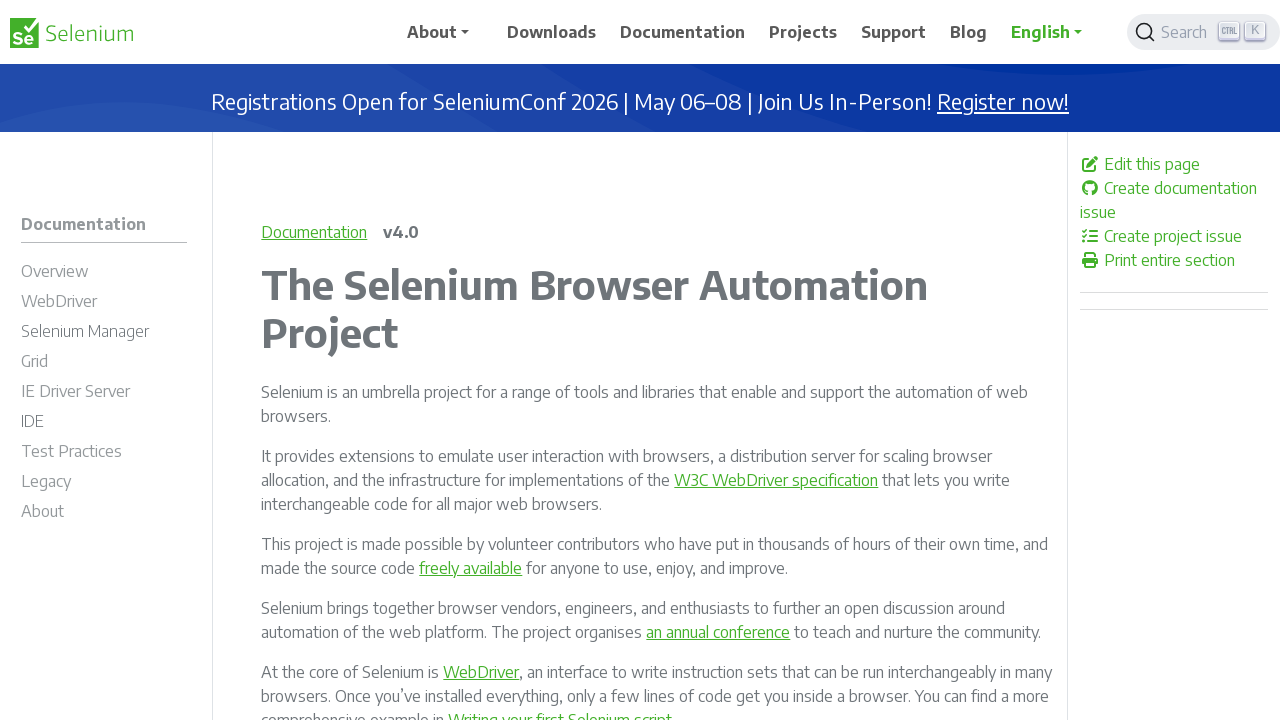

Verified that a link is enabled and clickable
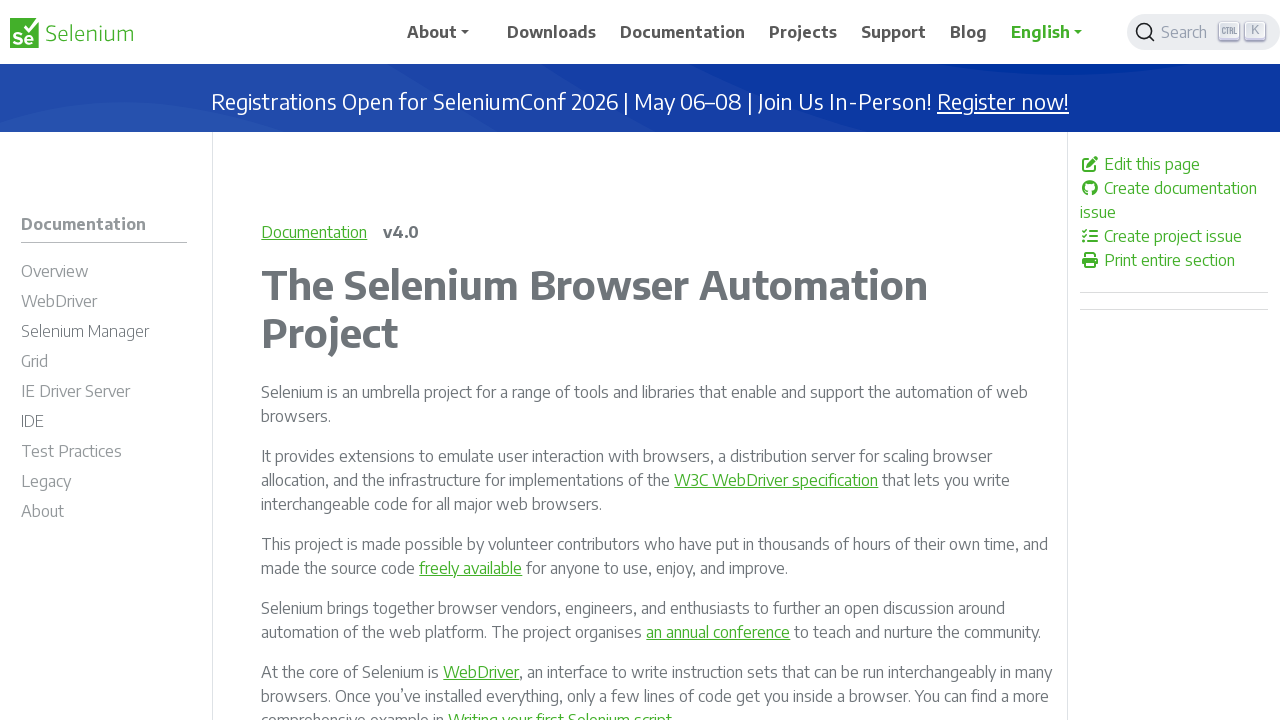

Verified that a link is enabled and clickable
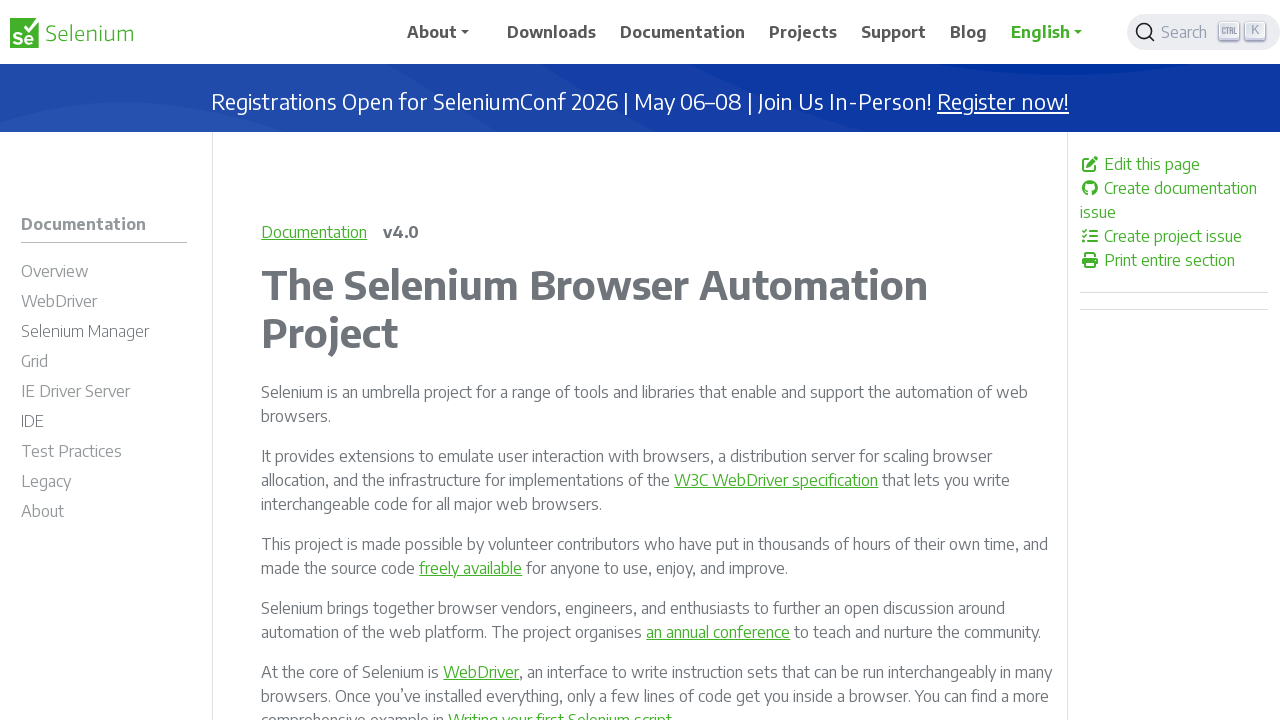

Verified that a link is enabled and clickable
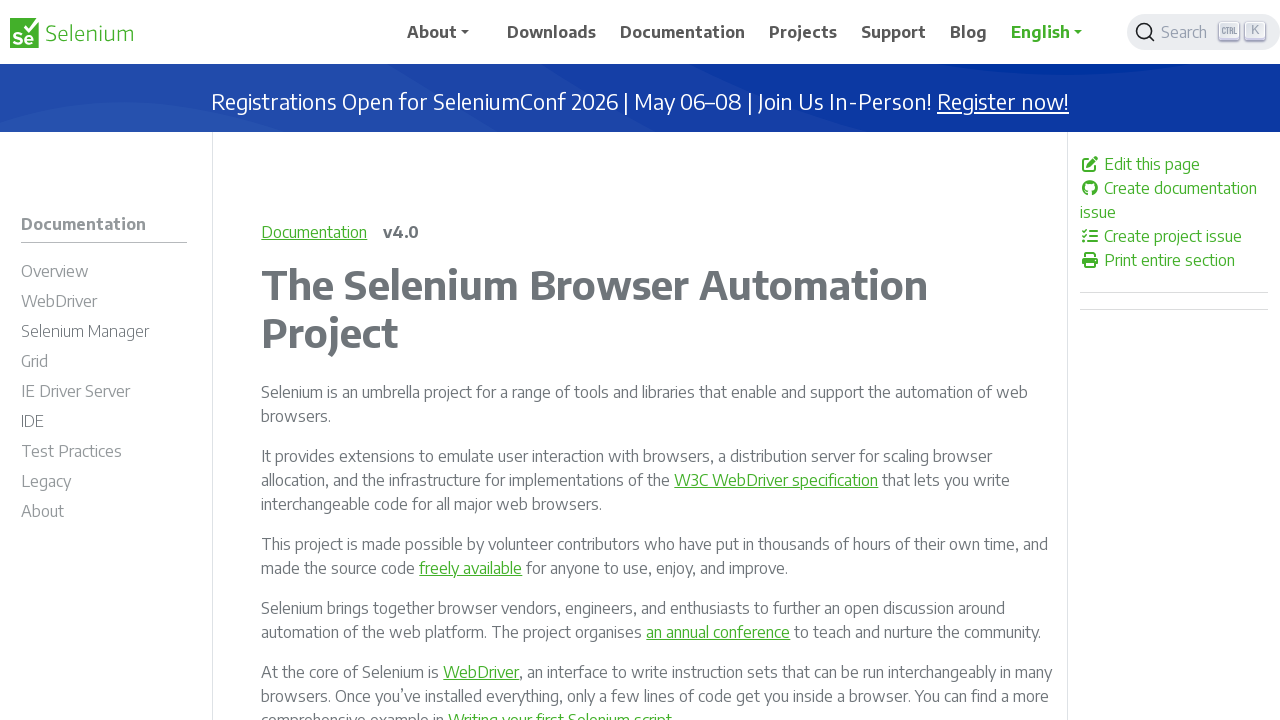

Verified that a link is enabled and clickable
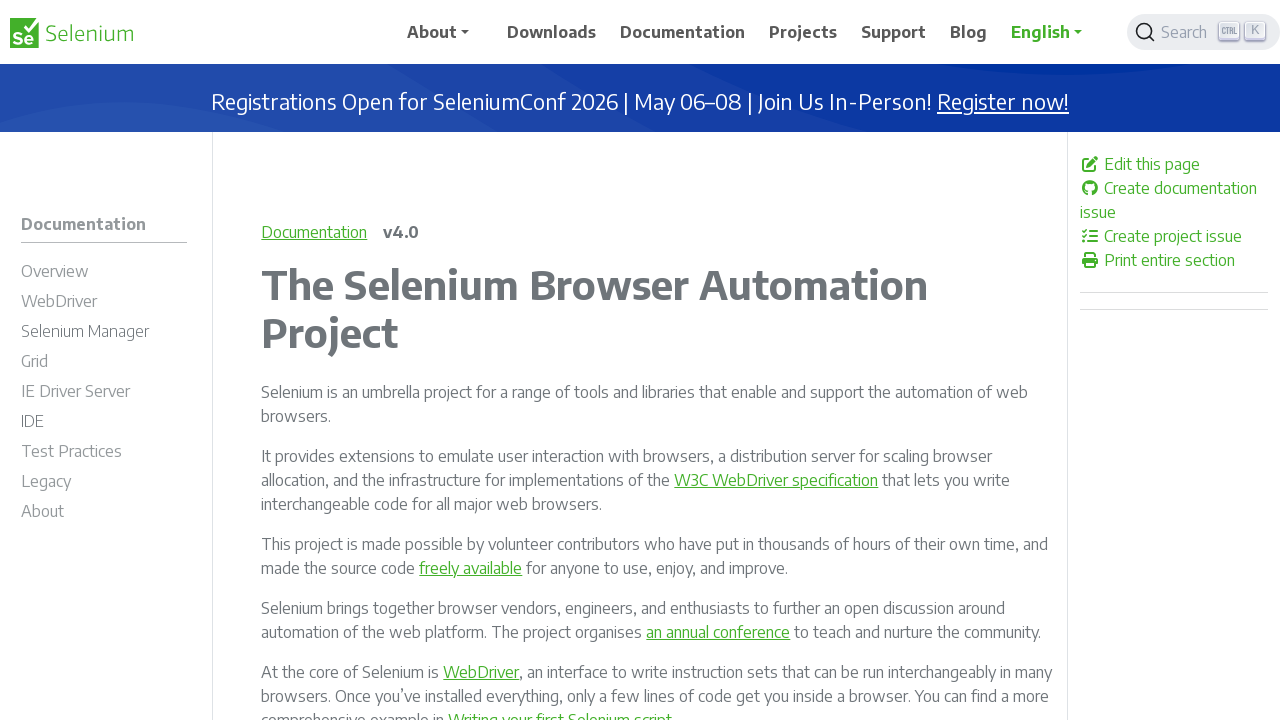

Verified that a link is enabled and clickable
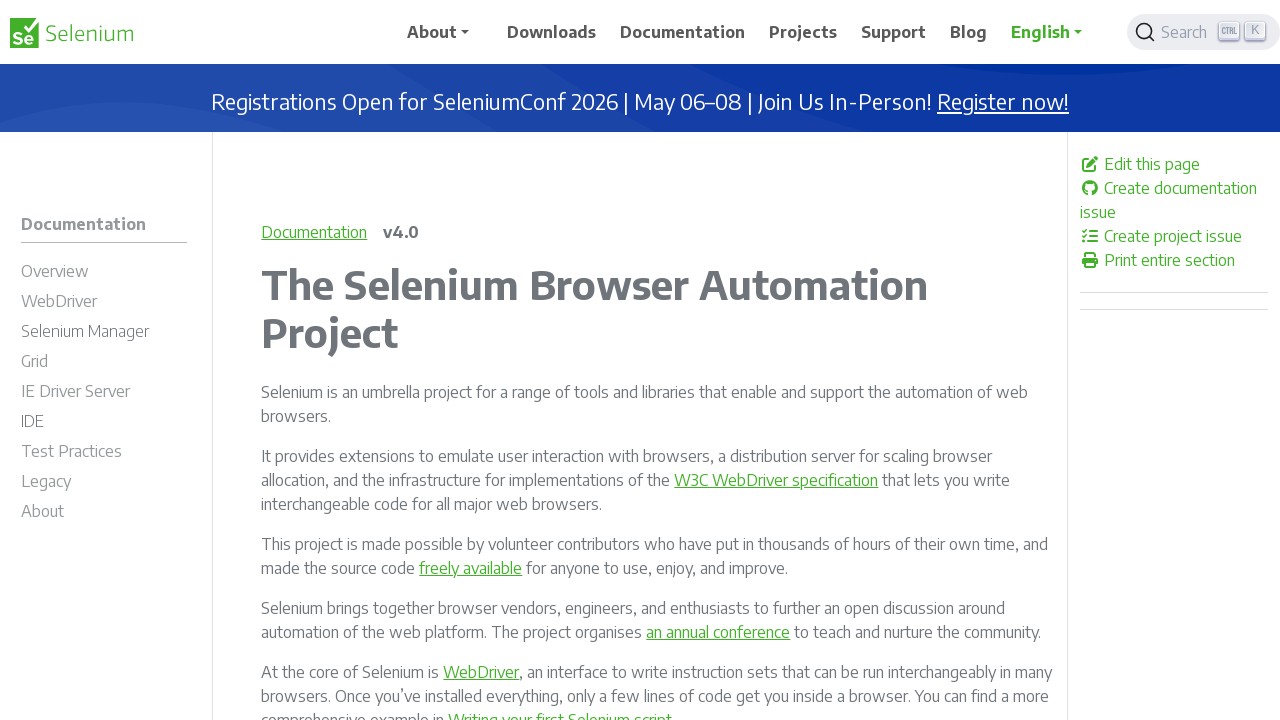

Verified that a link is enabled and clickable
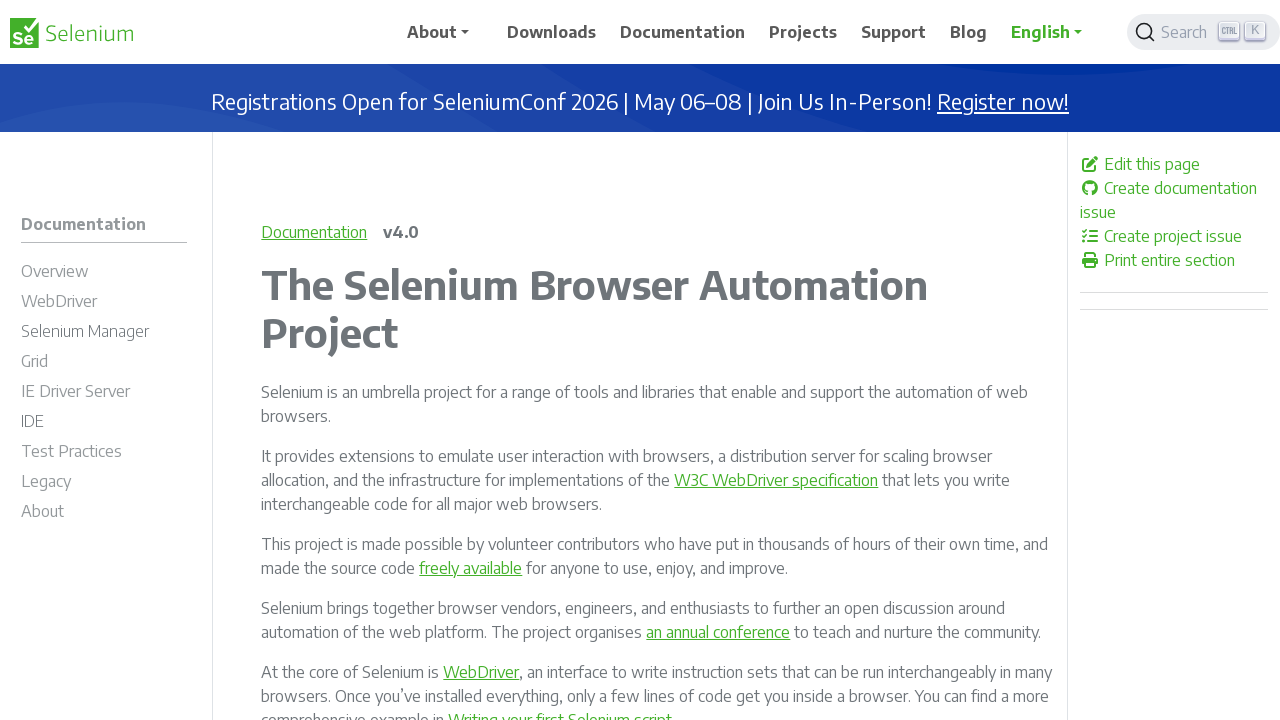

Verified that a link is enabled and clickable
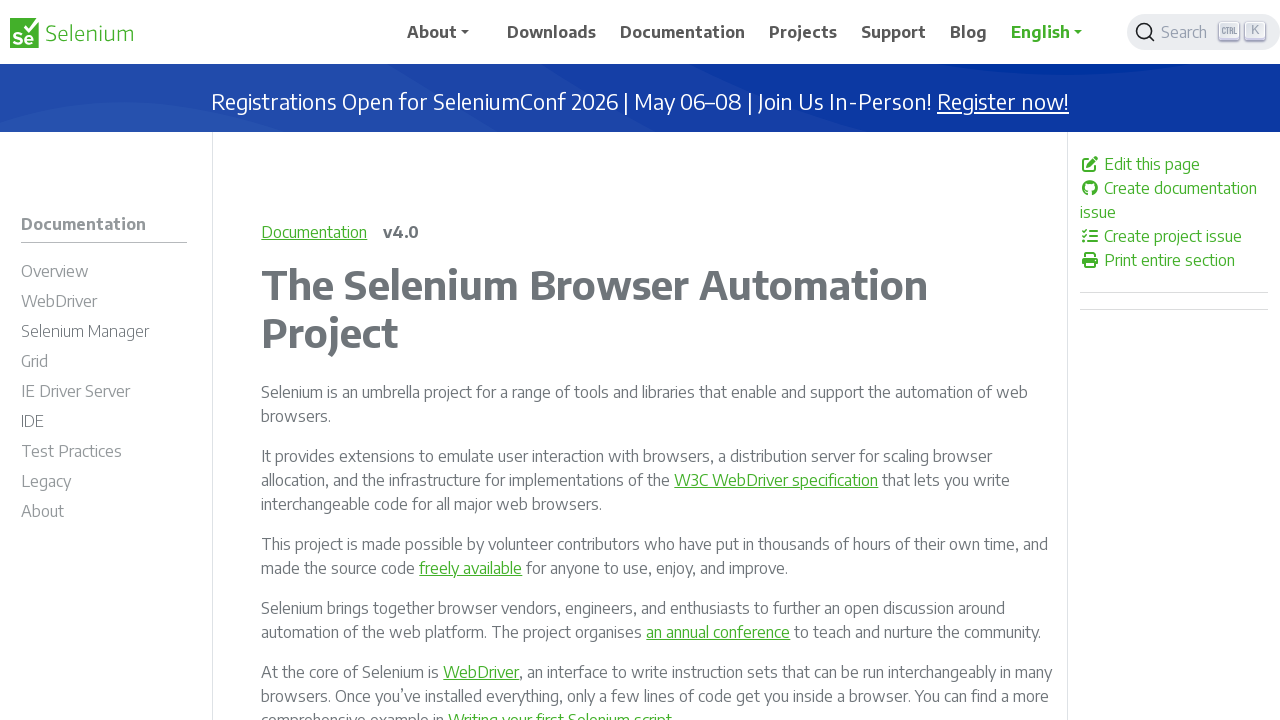

Verified that a link is enabled and clickable
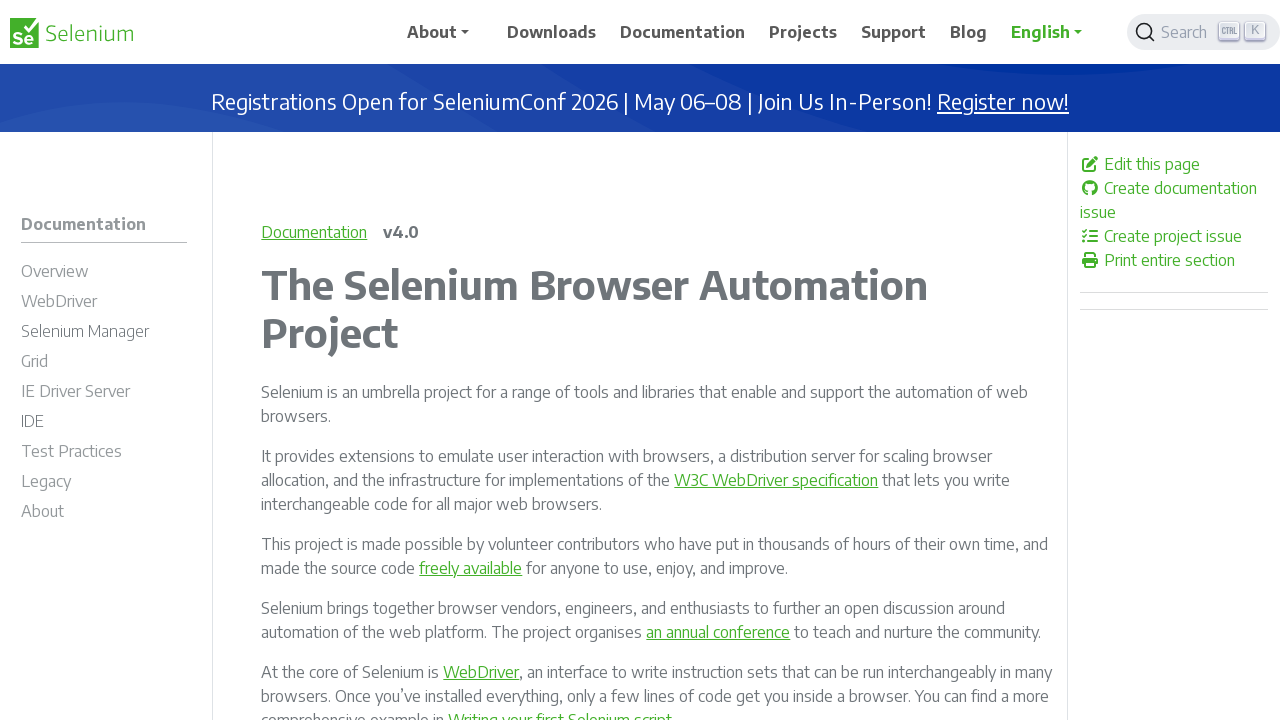

Verified that a link is enabled and clickable
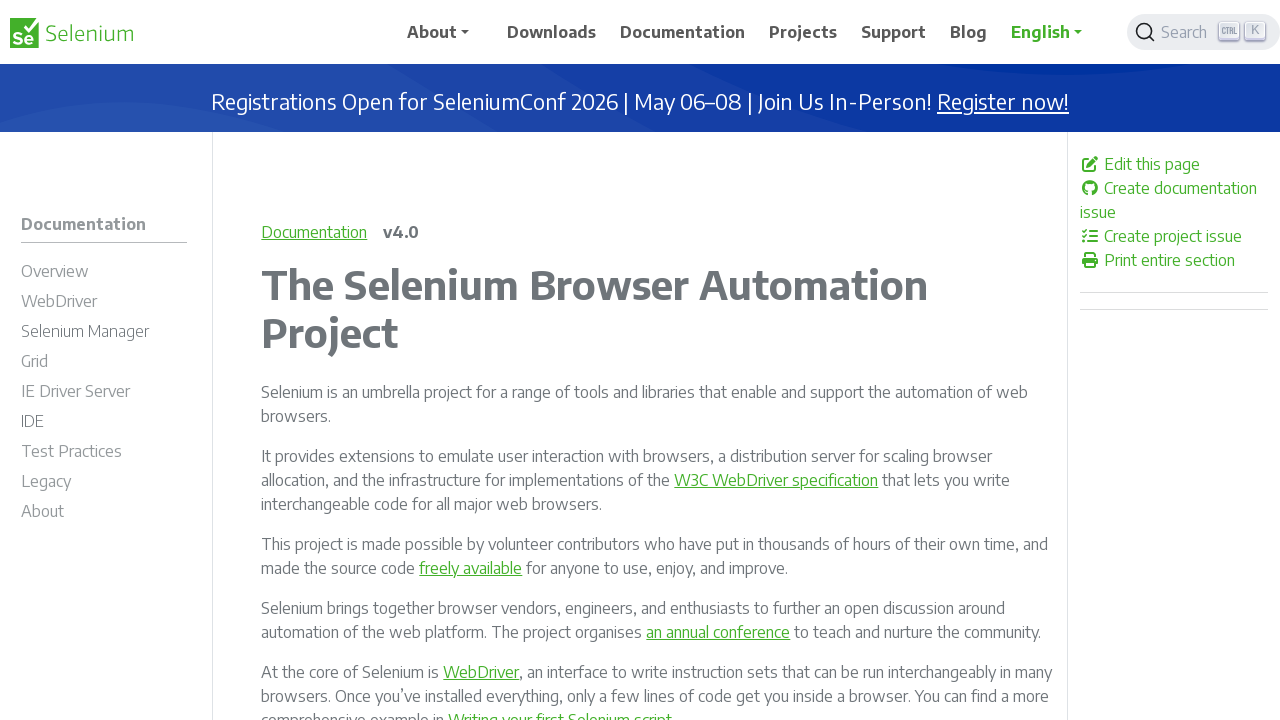

Verified that a link is enabled and clickable
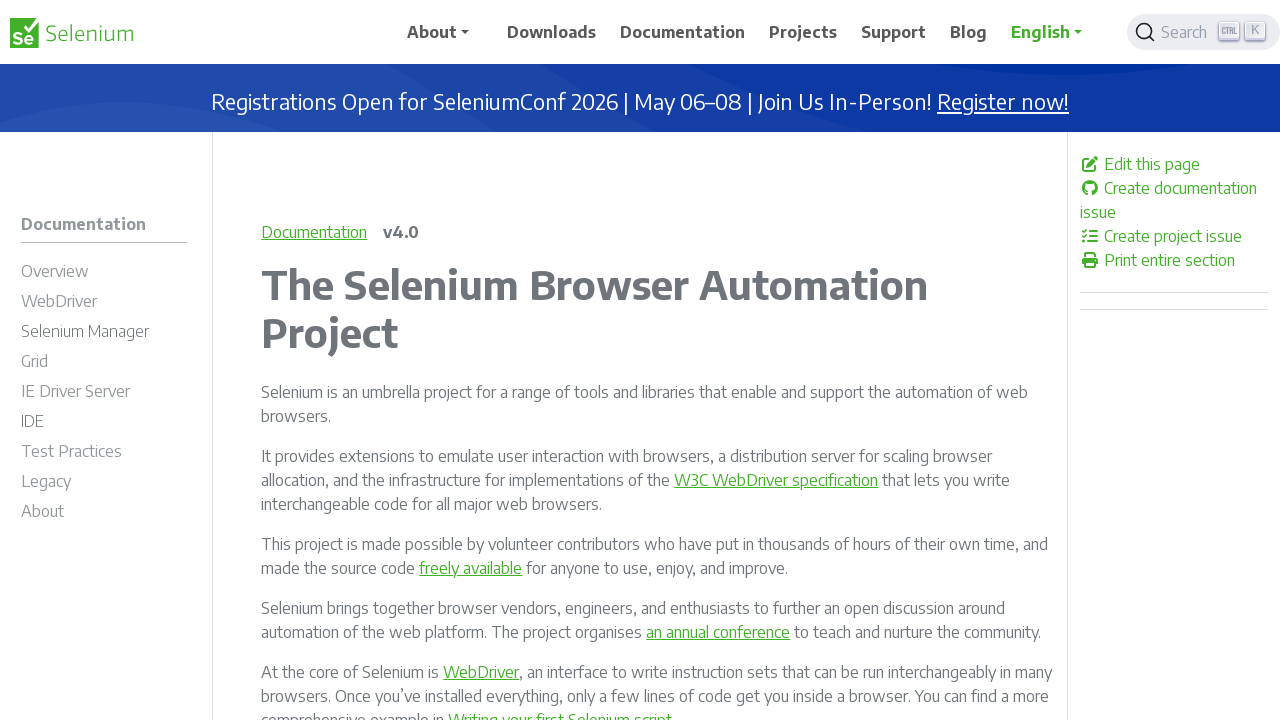

Verified that a link is enabled and clickable
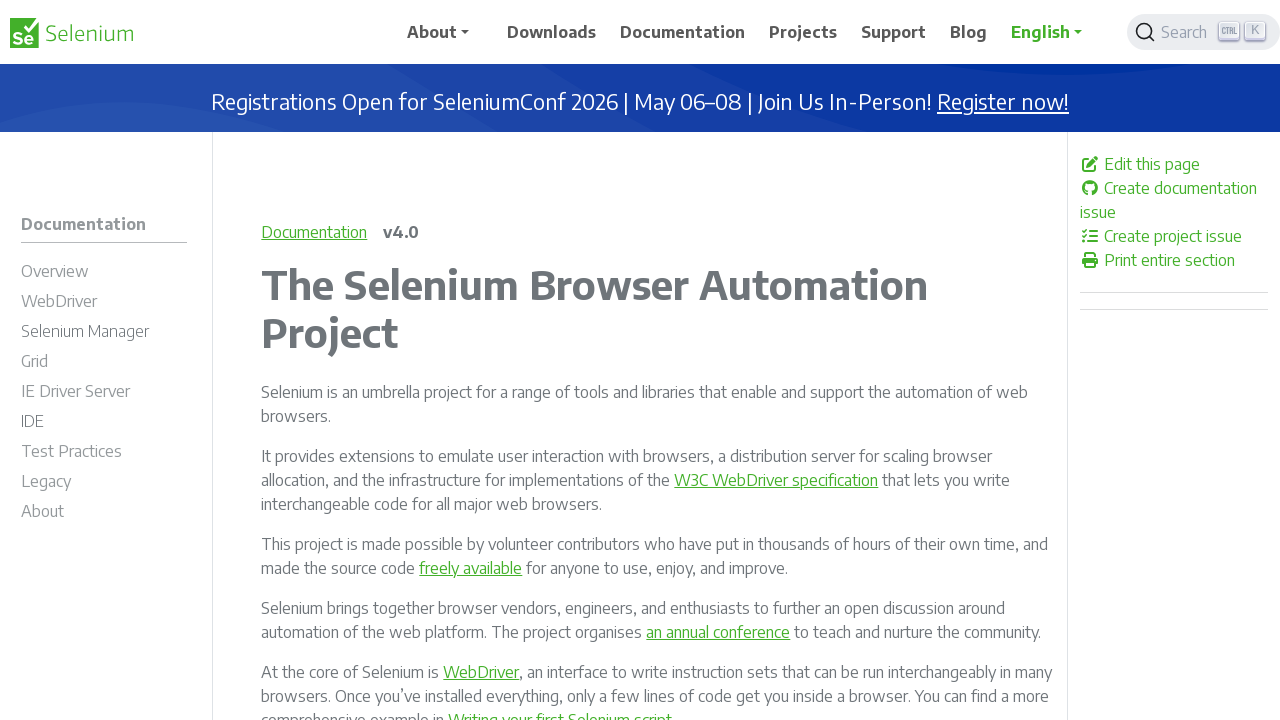

Verified that a link is enabled and clickable
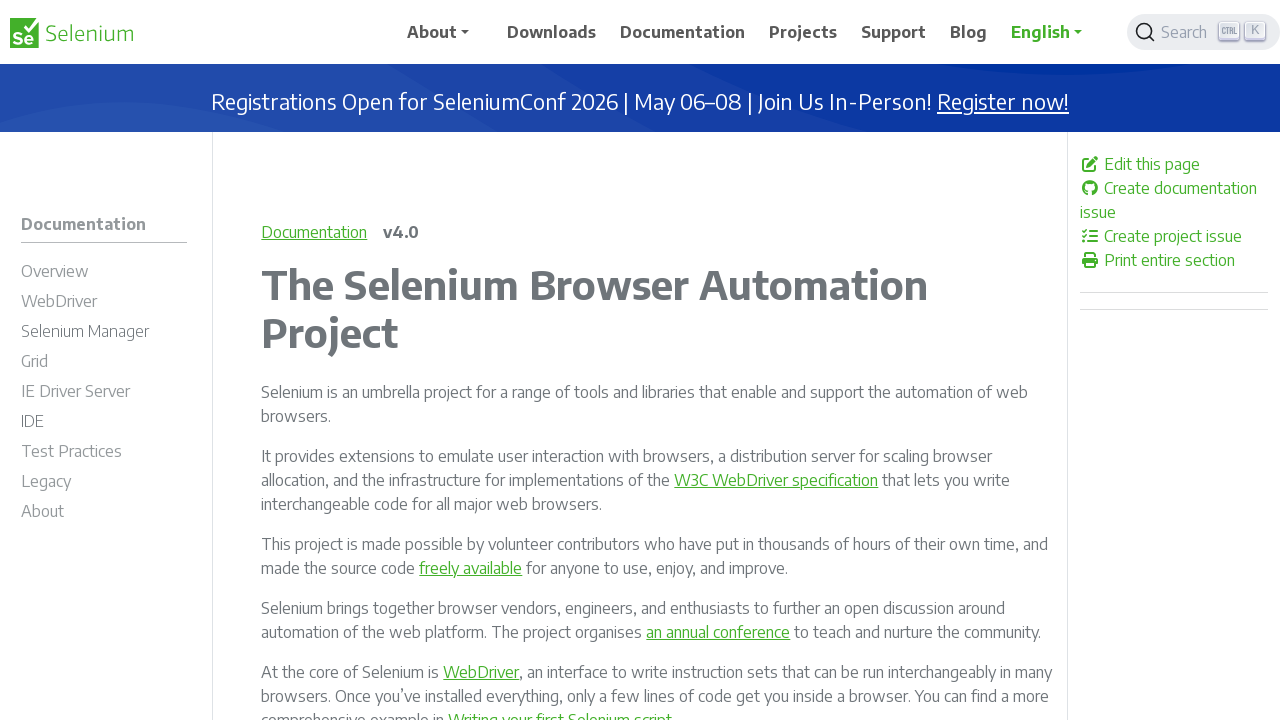

Verified that a link is enabled and clickable
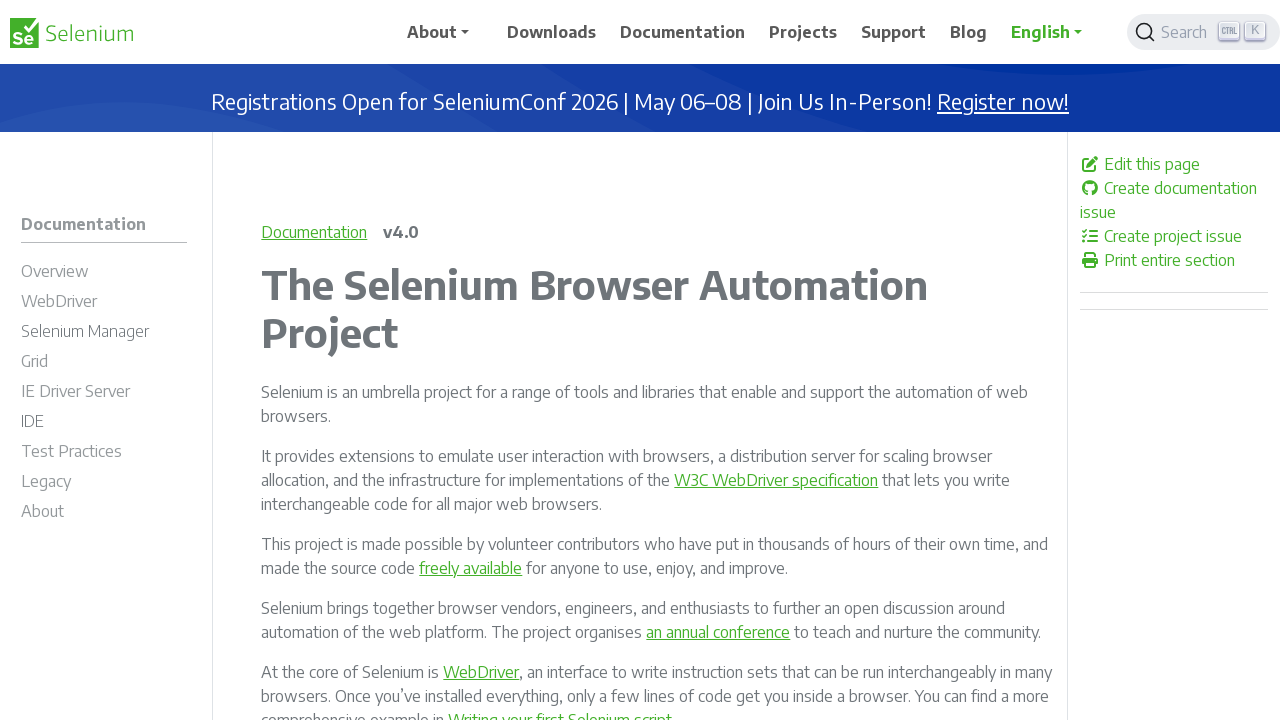

Verified that a link is enabled and clickable
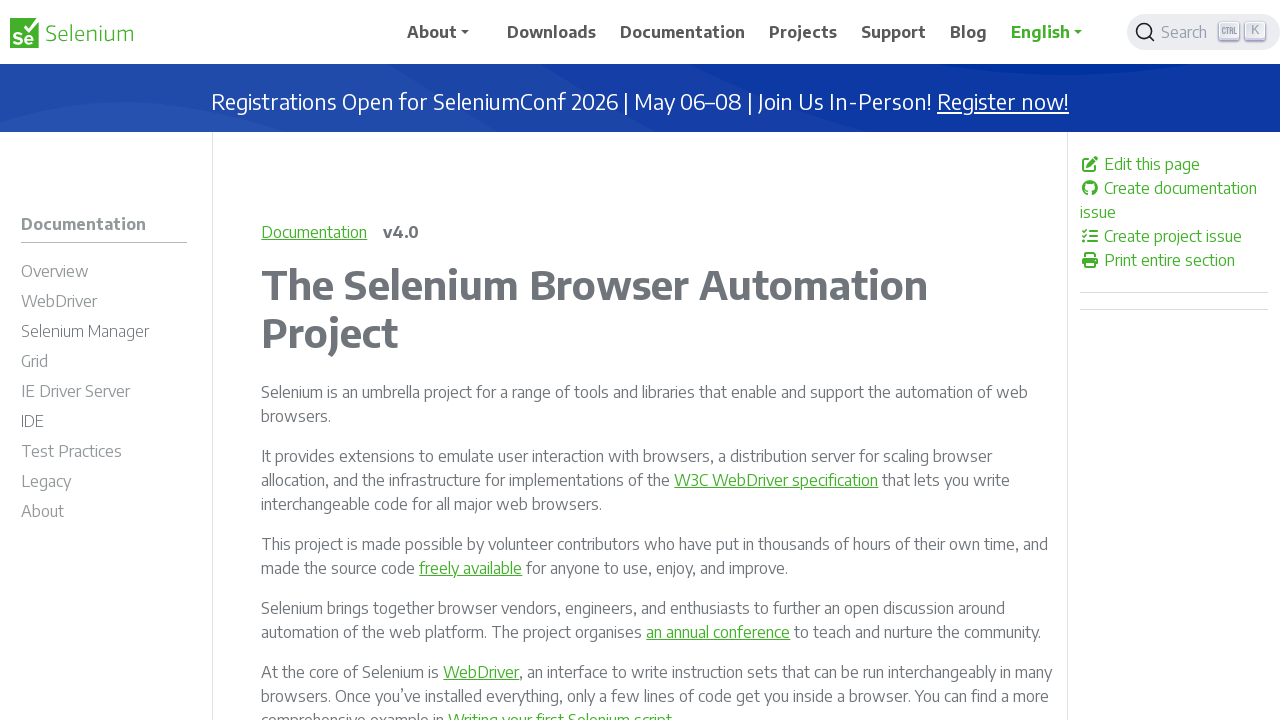

Verified that a link is enabled and clickable
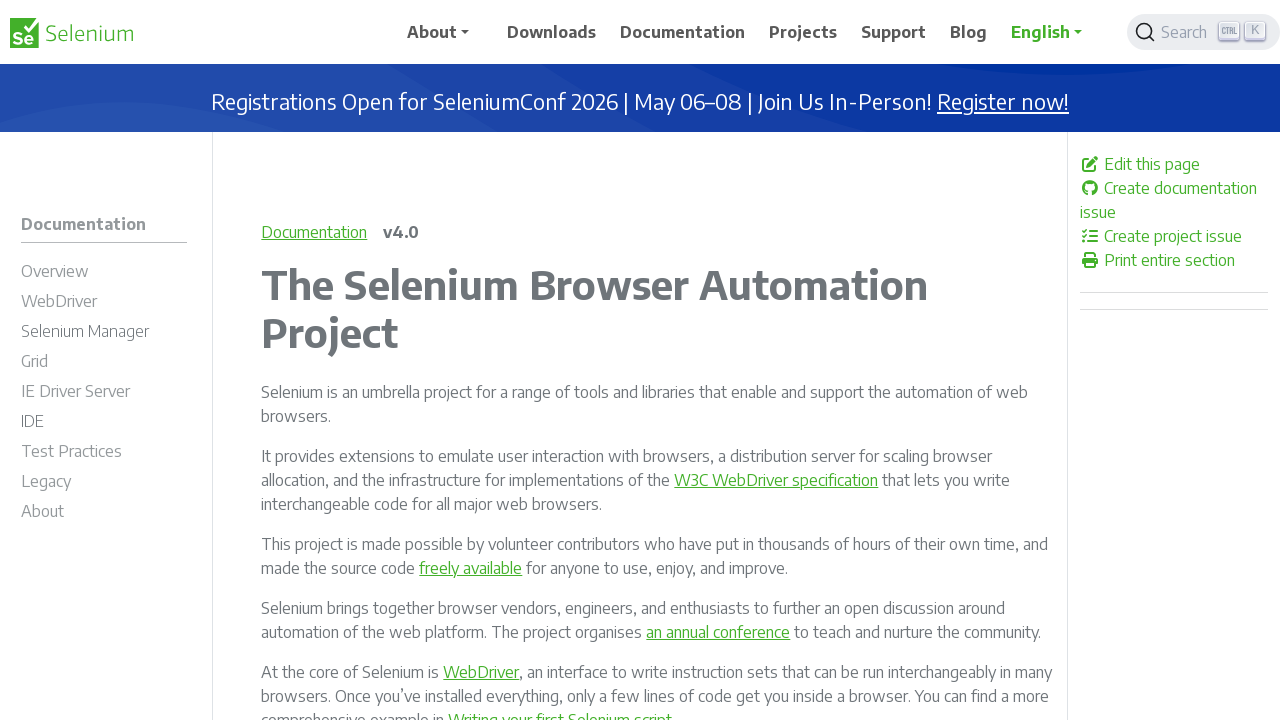

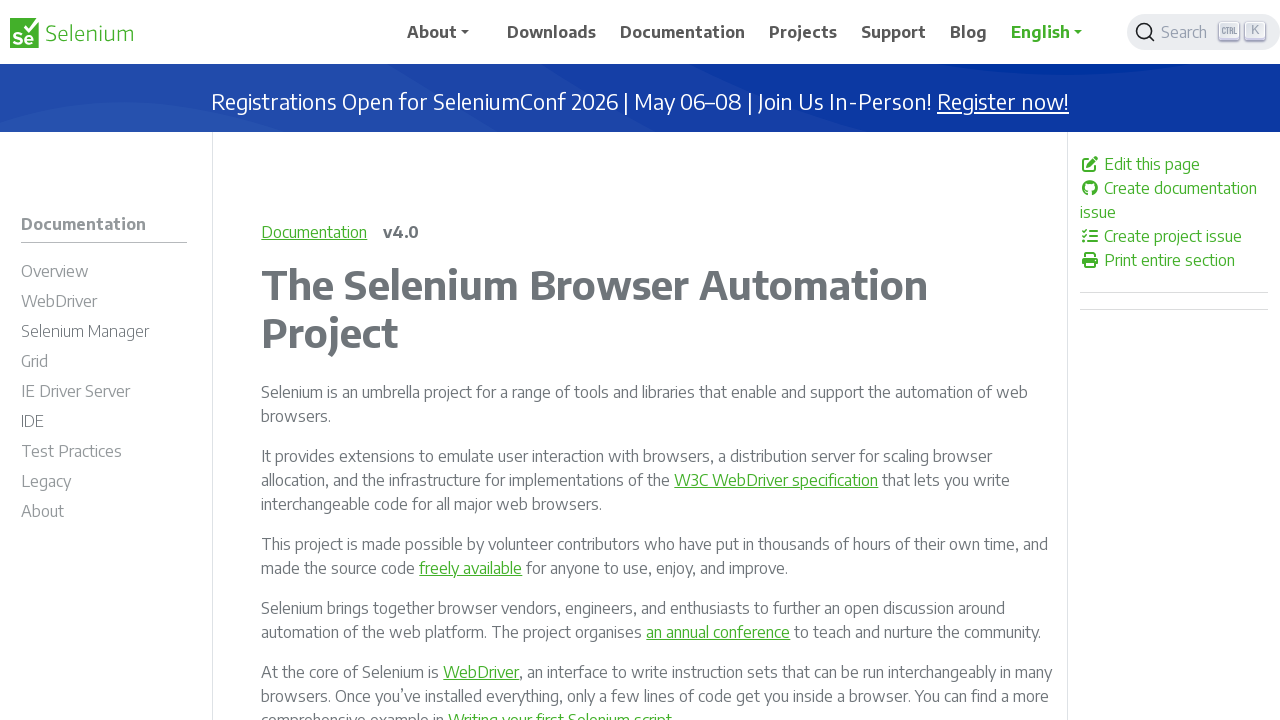